Tests jQuery UI datepicker by navigating to a specific date (May 18, 2021) using the calendar navigation controls

Starting URL: https://jqueryui.com/datepicker/

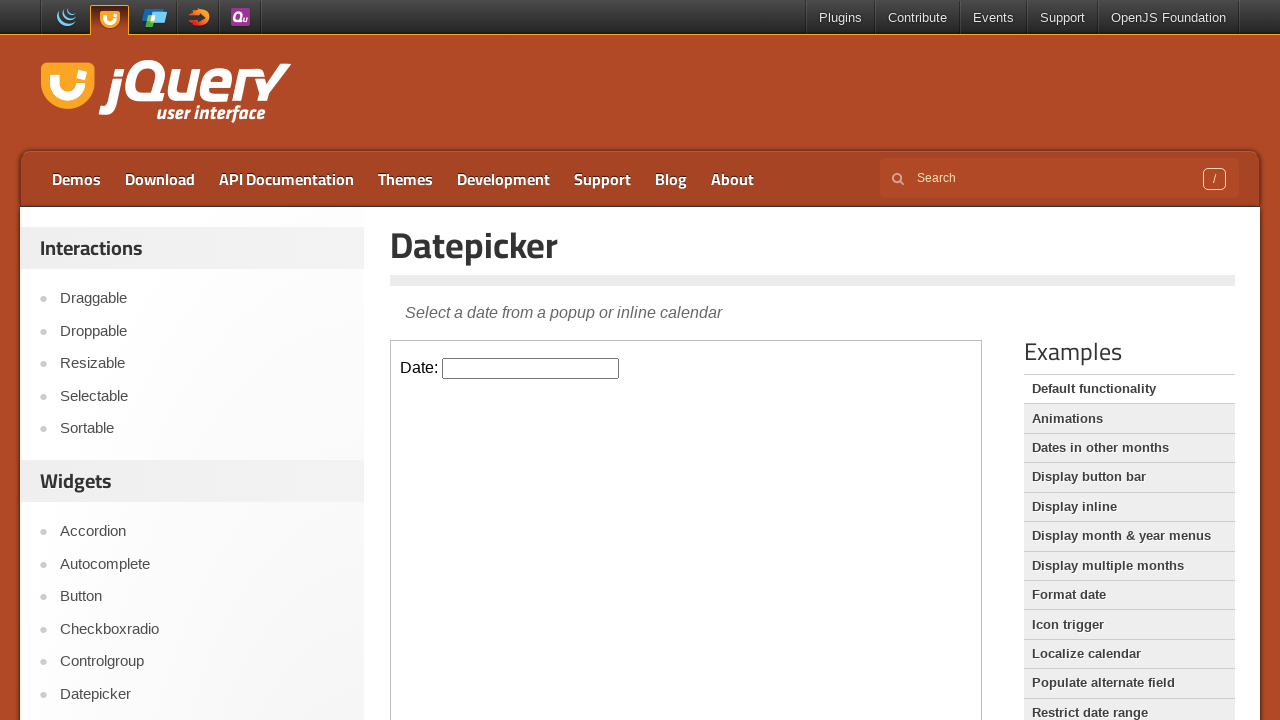

Located the iframe containing the datepicker demo
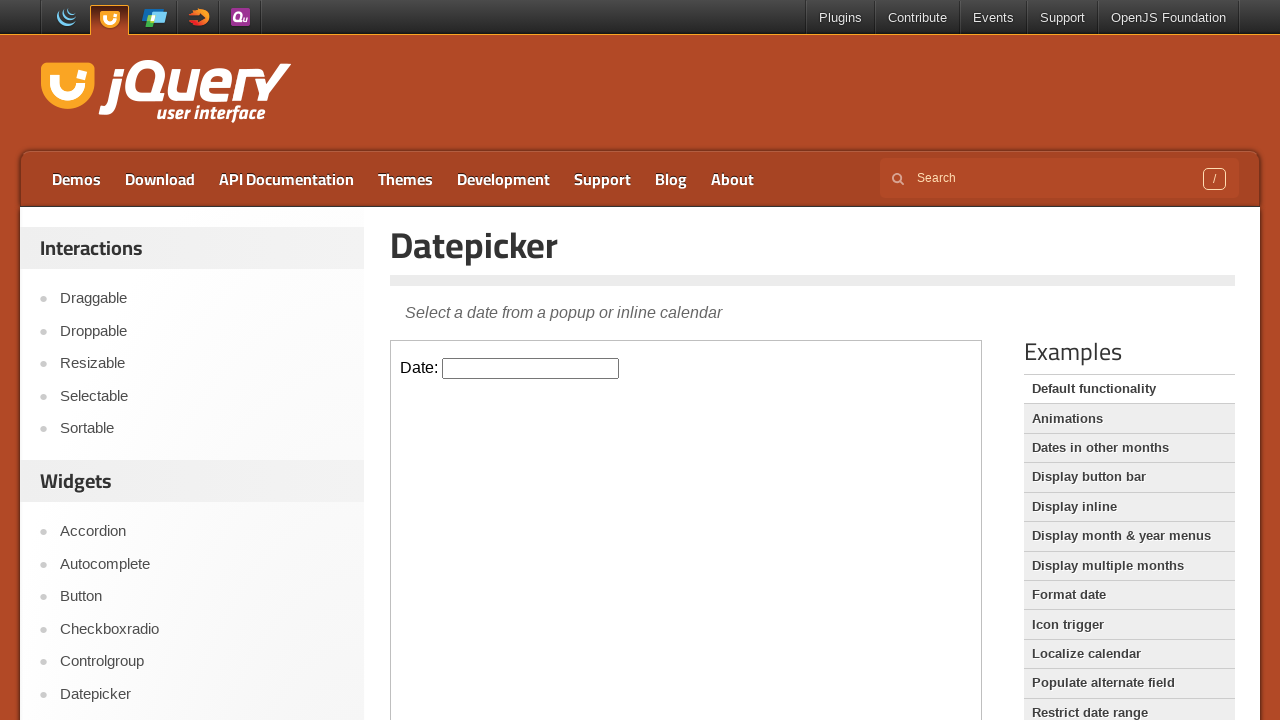

Waited 1000ms for page to load
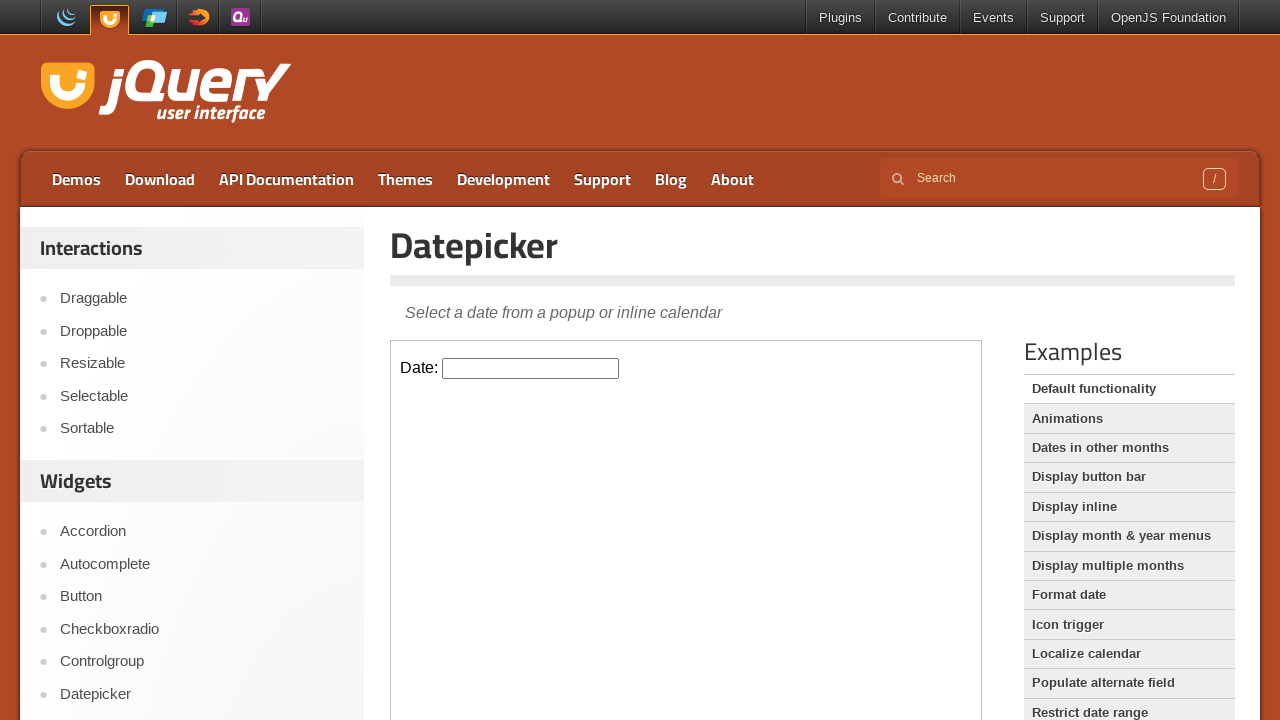

Clicked on the datepicker input to open the calendar at (531, 368) on iframe >> nth=0 >> internal:control=enter-frame >> #datepicker
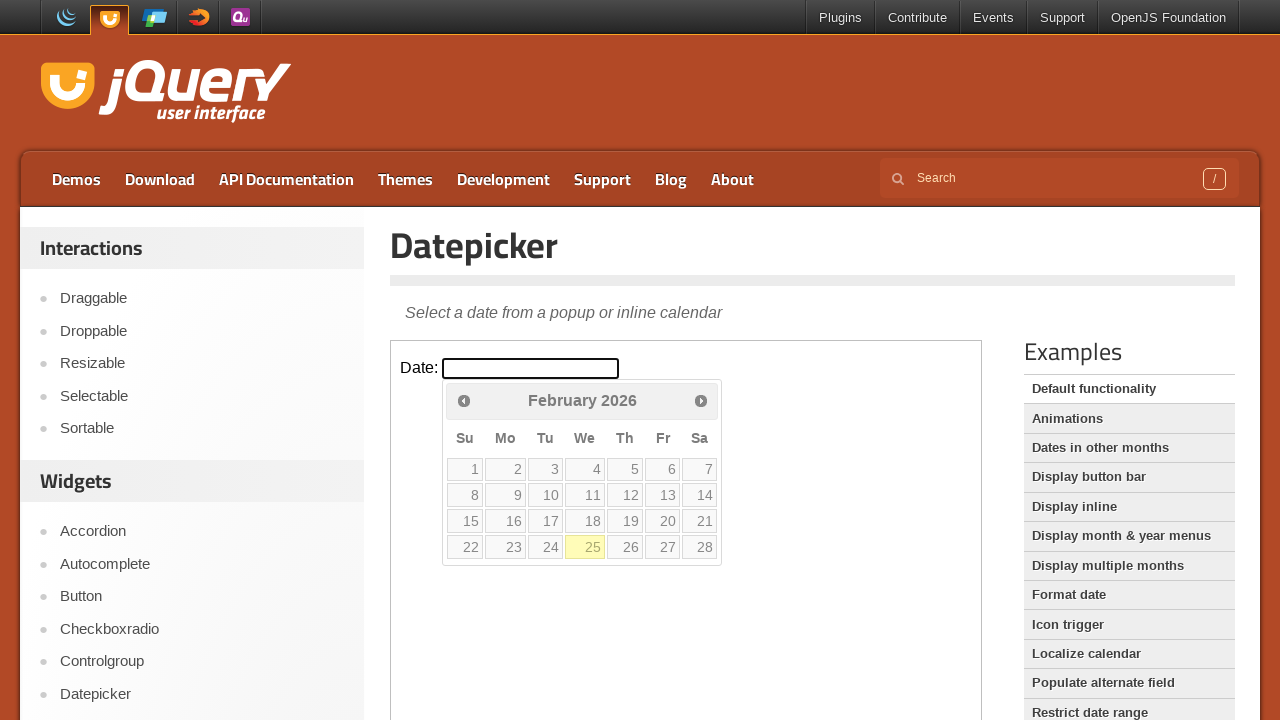

Retrieved current month: February
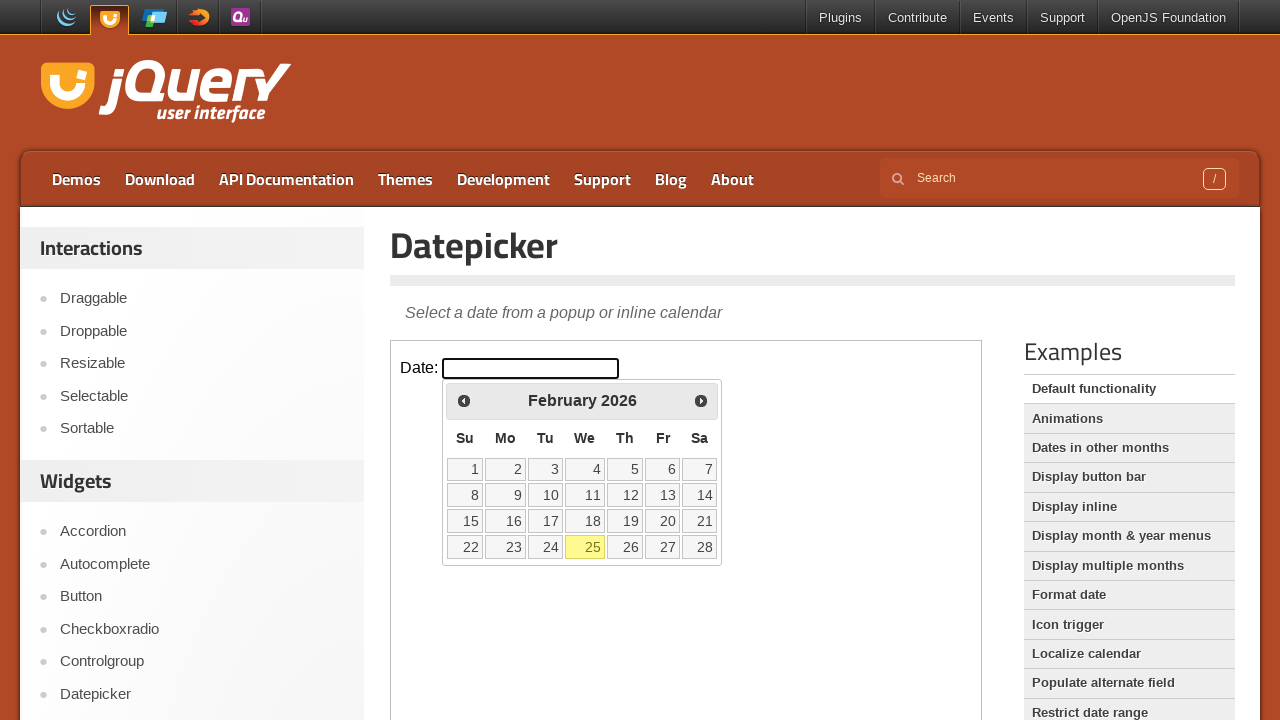

Retrieved current year: 2026
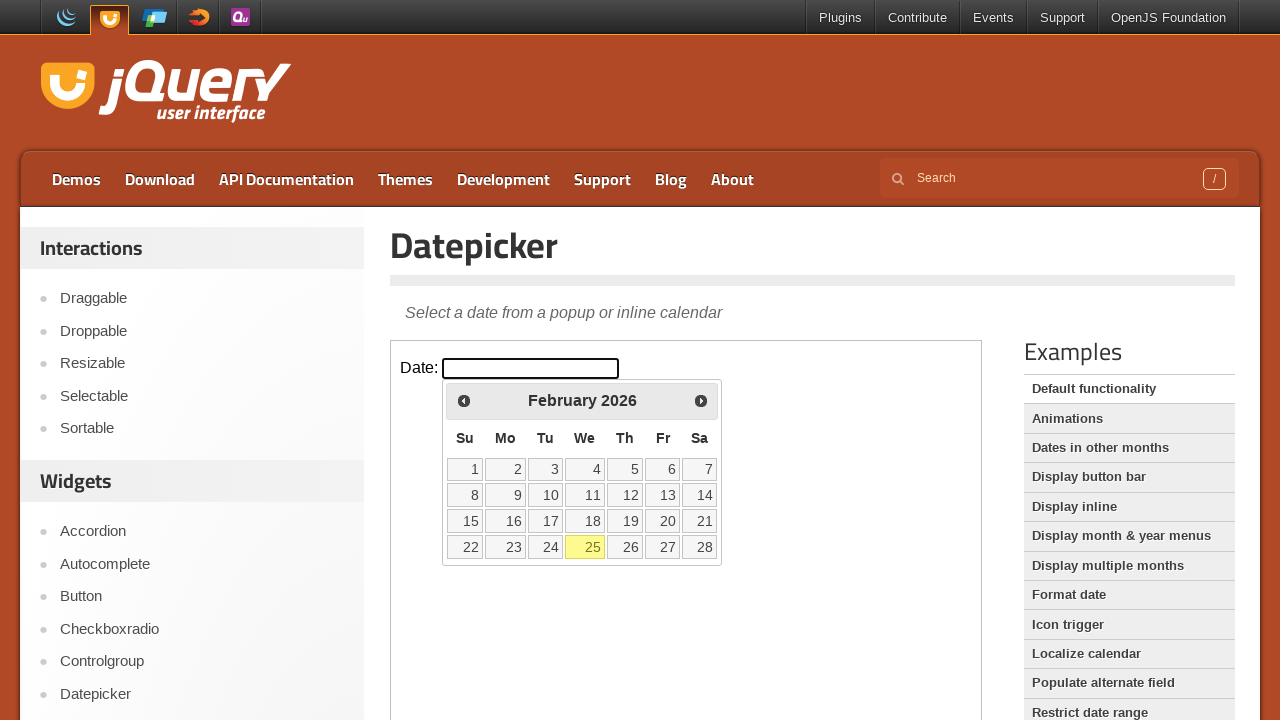

Clicked previous arrow to navigate to earlier month at (464, 400) on iframe >> nth=0 >> internal:control=enter-frame >> span.ui-icon.ui-icon-circle-t
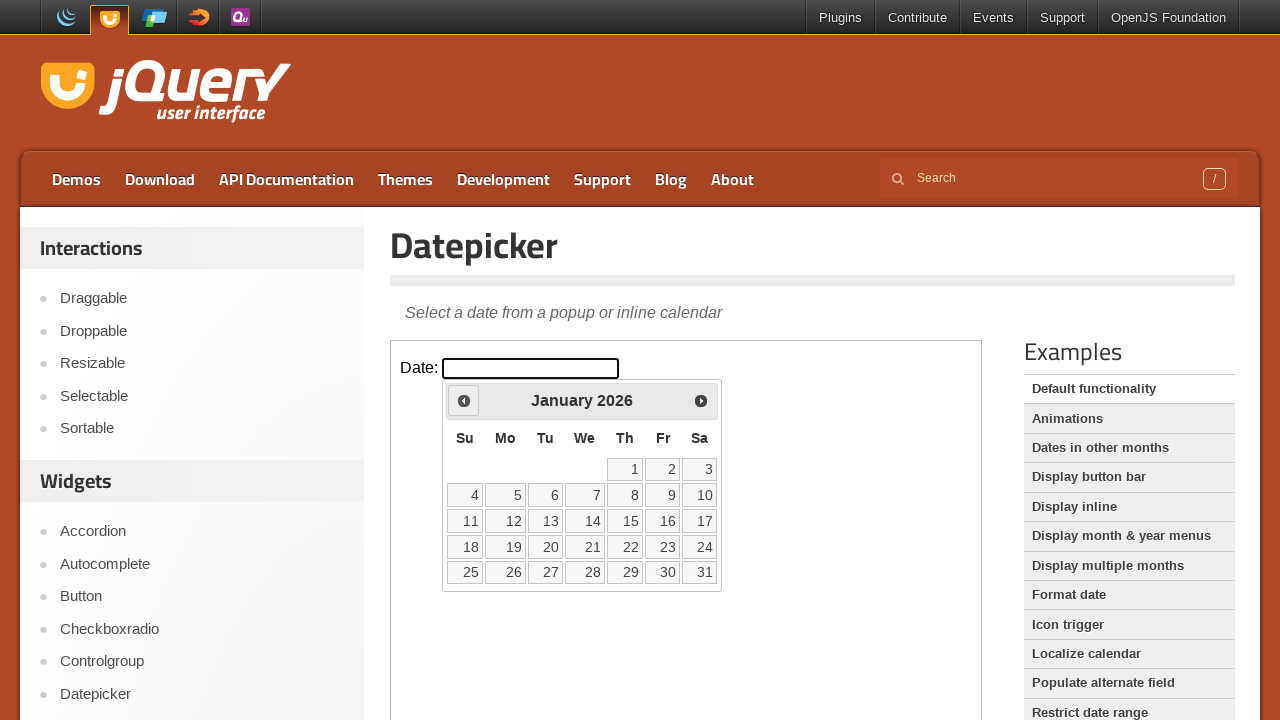

Waited 500ms for calendar to update
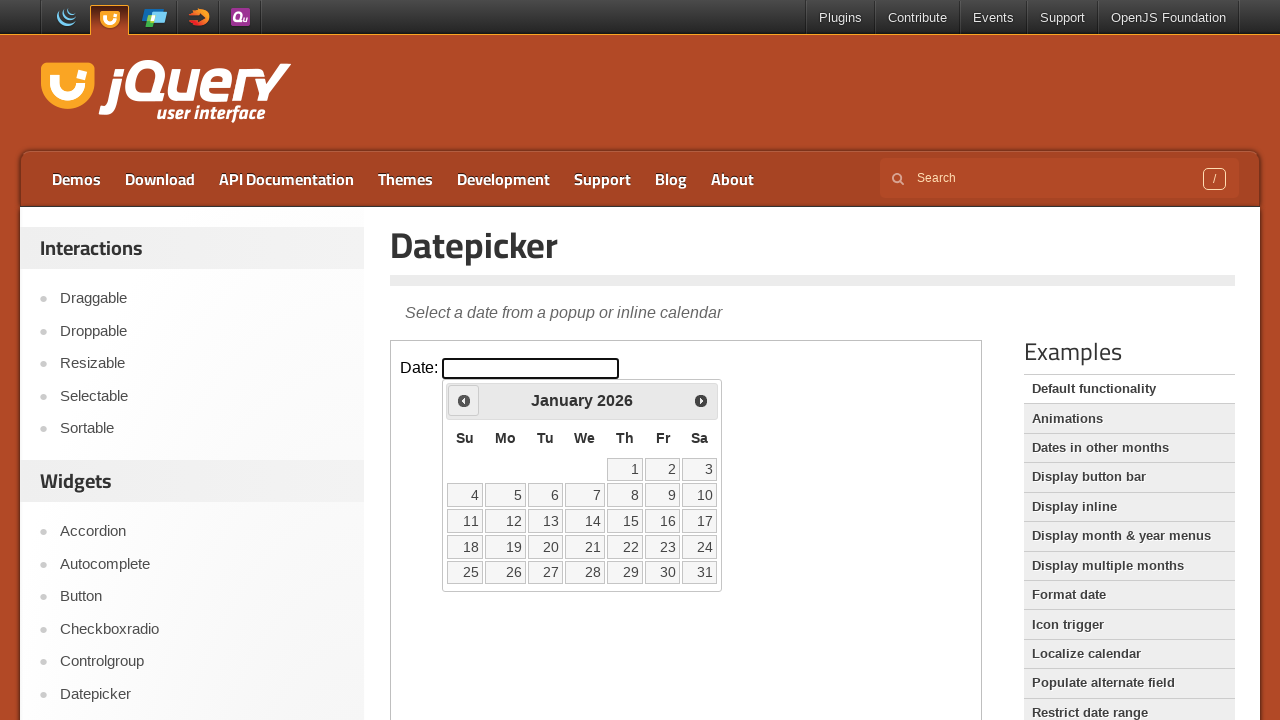

Retrieved current month: January
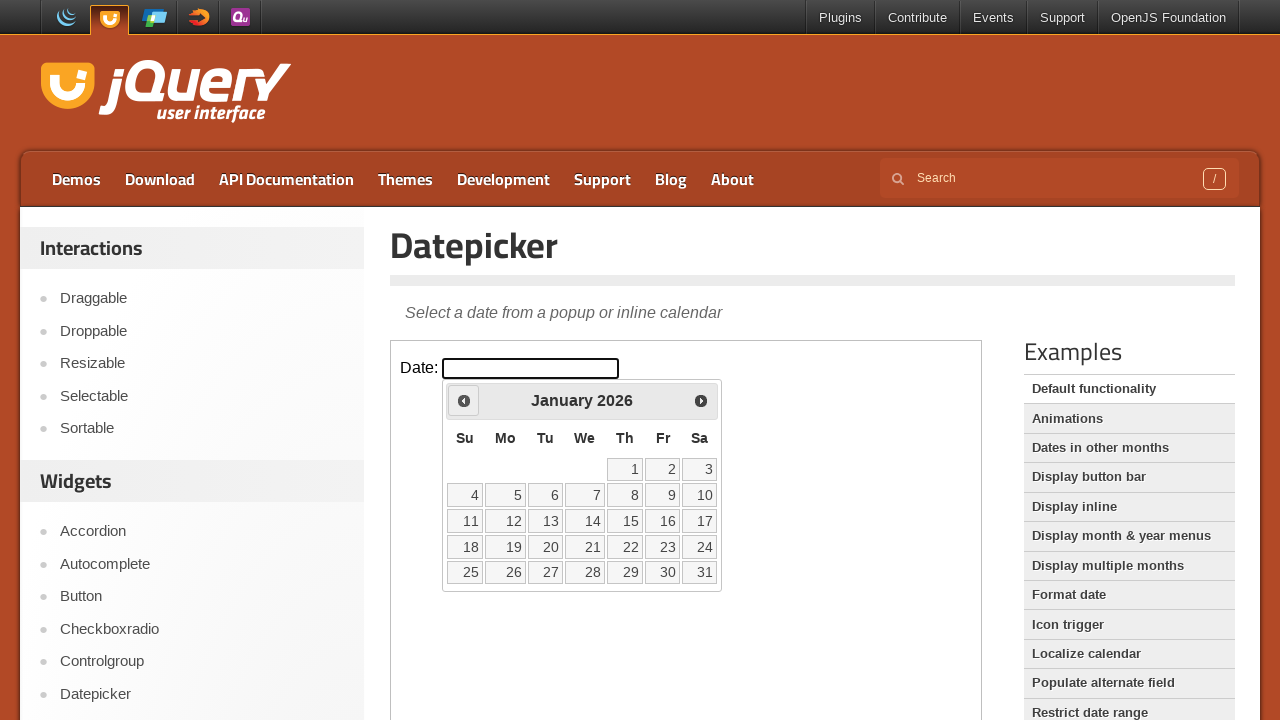

Retrieved current year: 2026
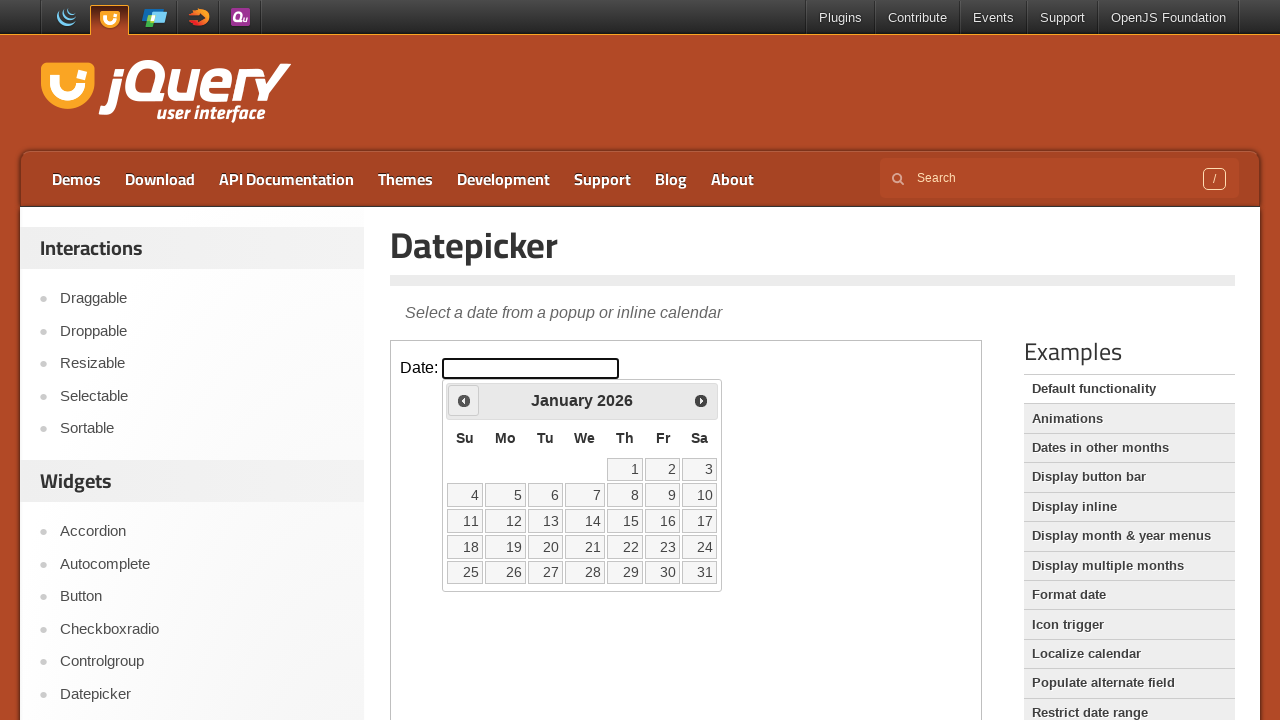

Clicked previous arrow to navigate to earlier month at (464, 400) on iframe >> nth=0 >> internal:control=enter-frame >> span.ui-icon.ui-icon-circle-t
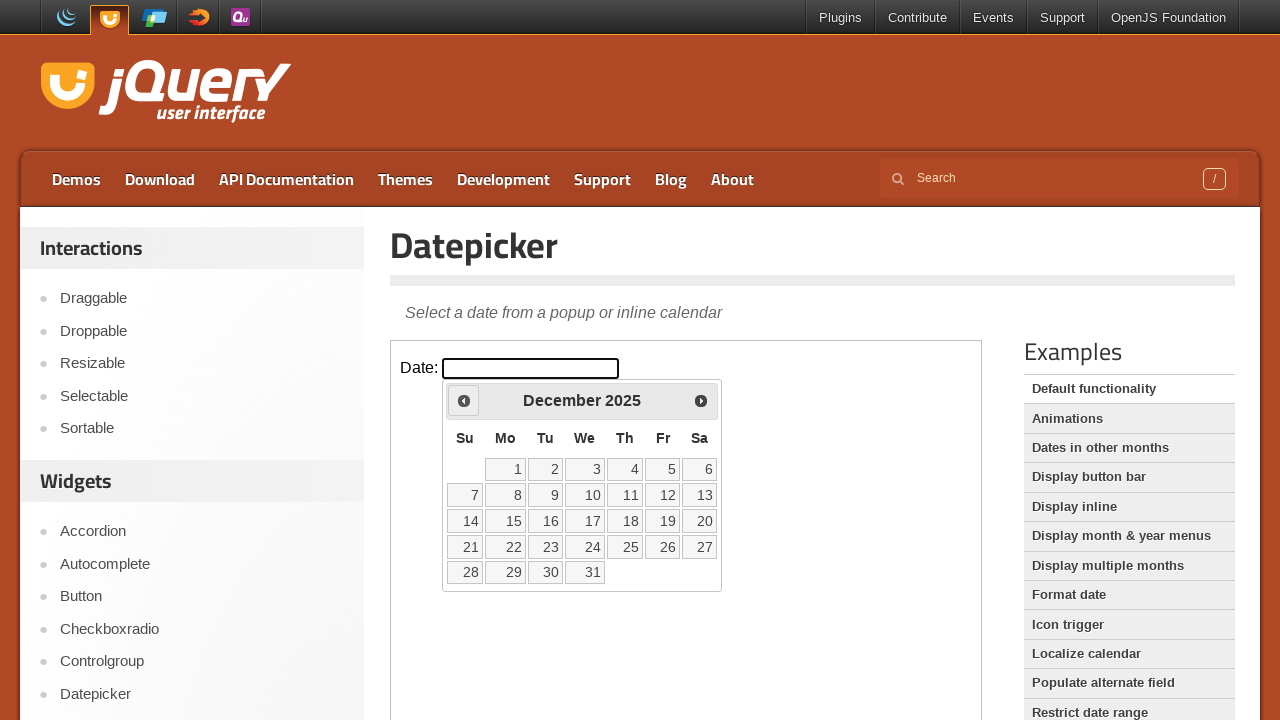

Waited 500ms for calendar to update
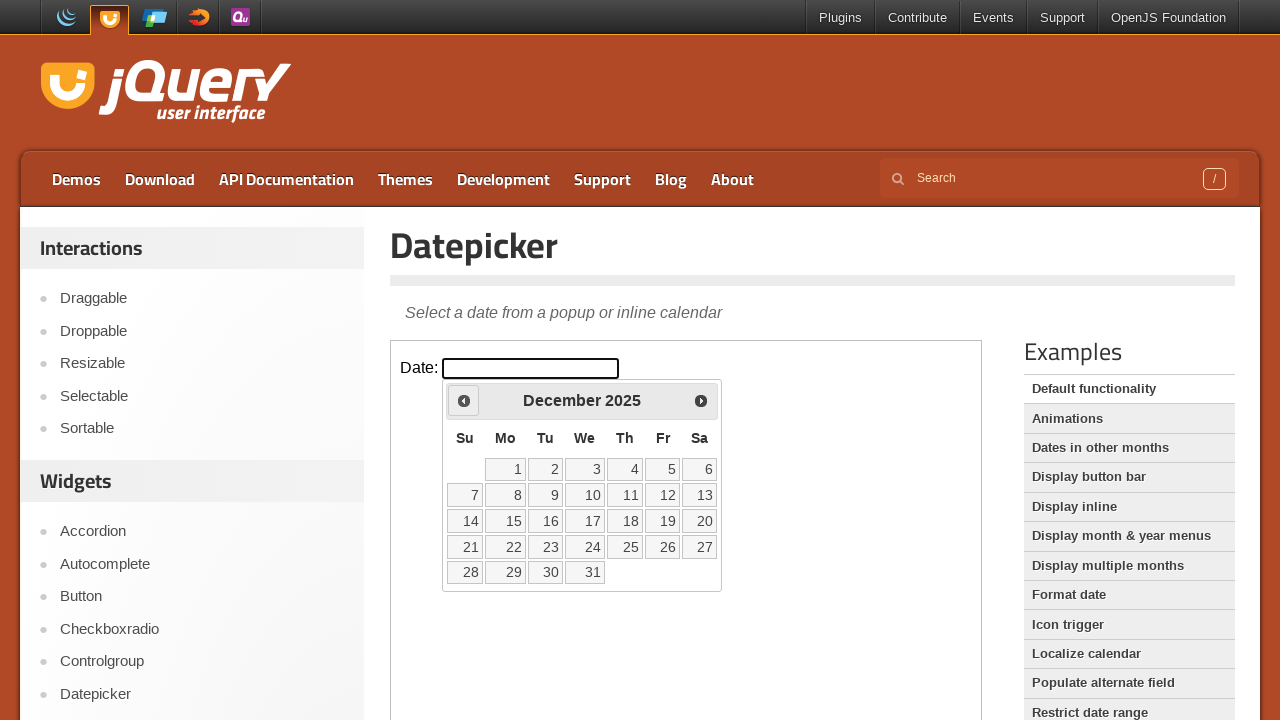

Retrieved current month: December
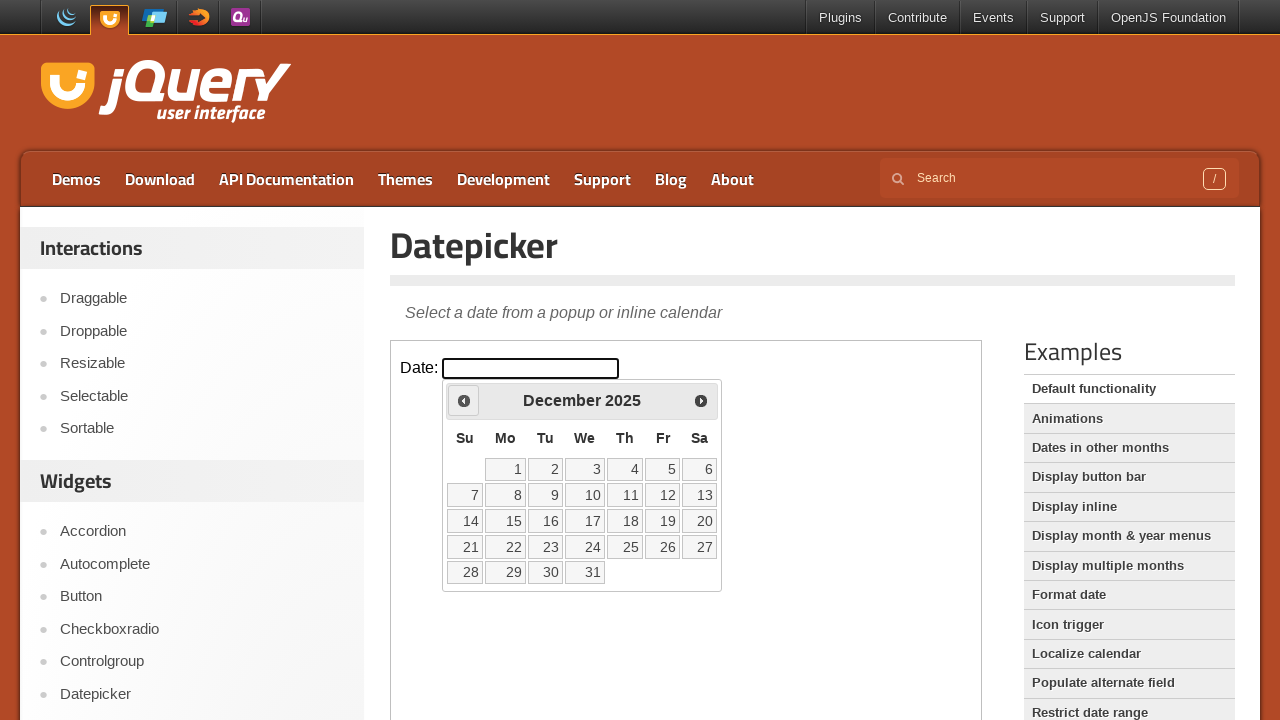

Retrieved current year: 2025
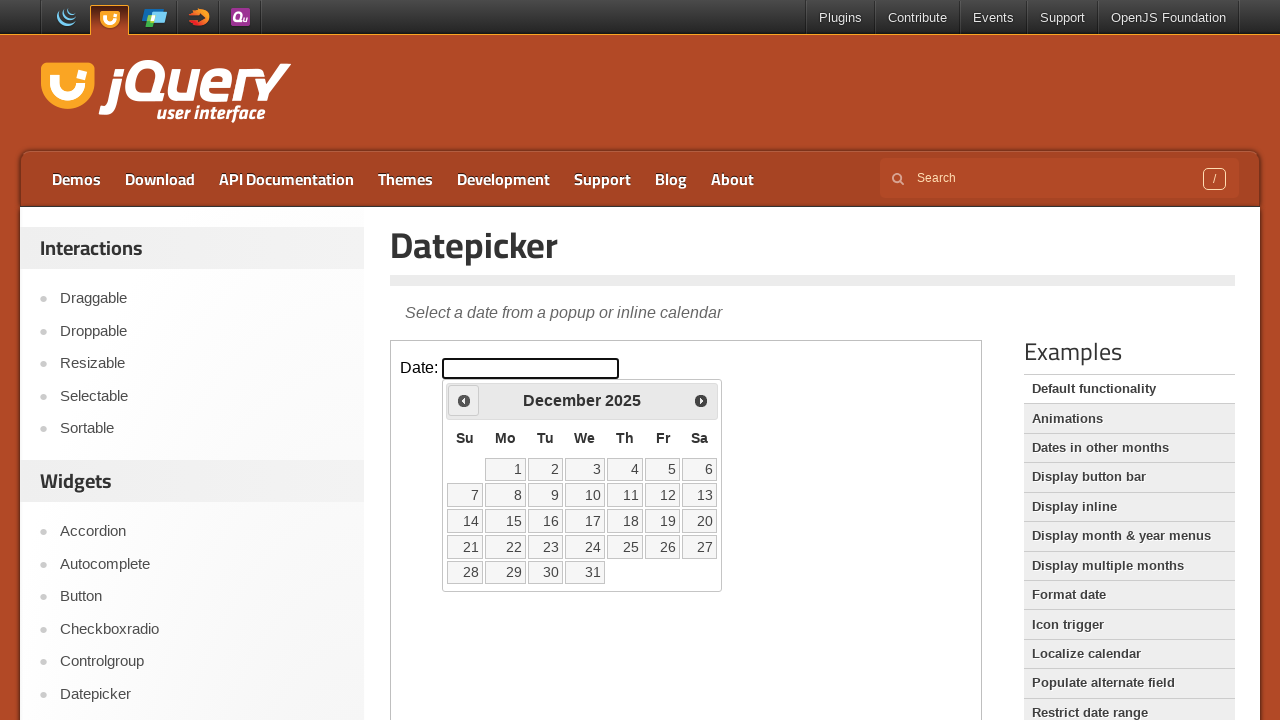

Clicked previous arrow to navigate to earlier month at (464, 400) on iframe >> nth=0 >> internal:control=enter-frame >> span.ui-icon.ui-icon-circle-t
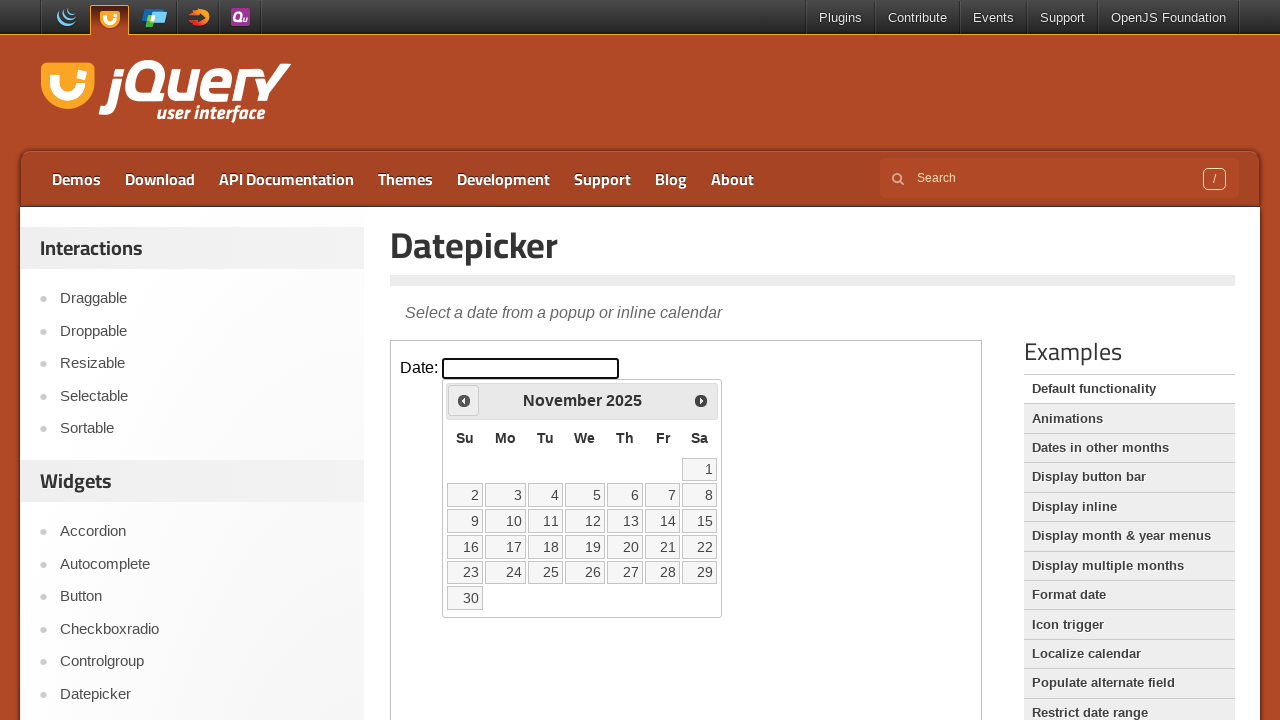

Waited 500ms for calendar to update
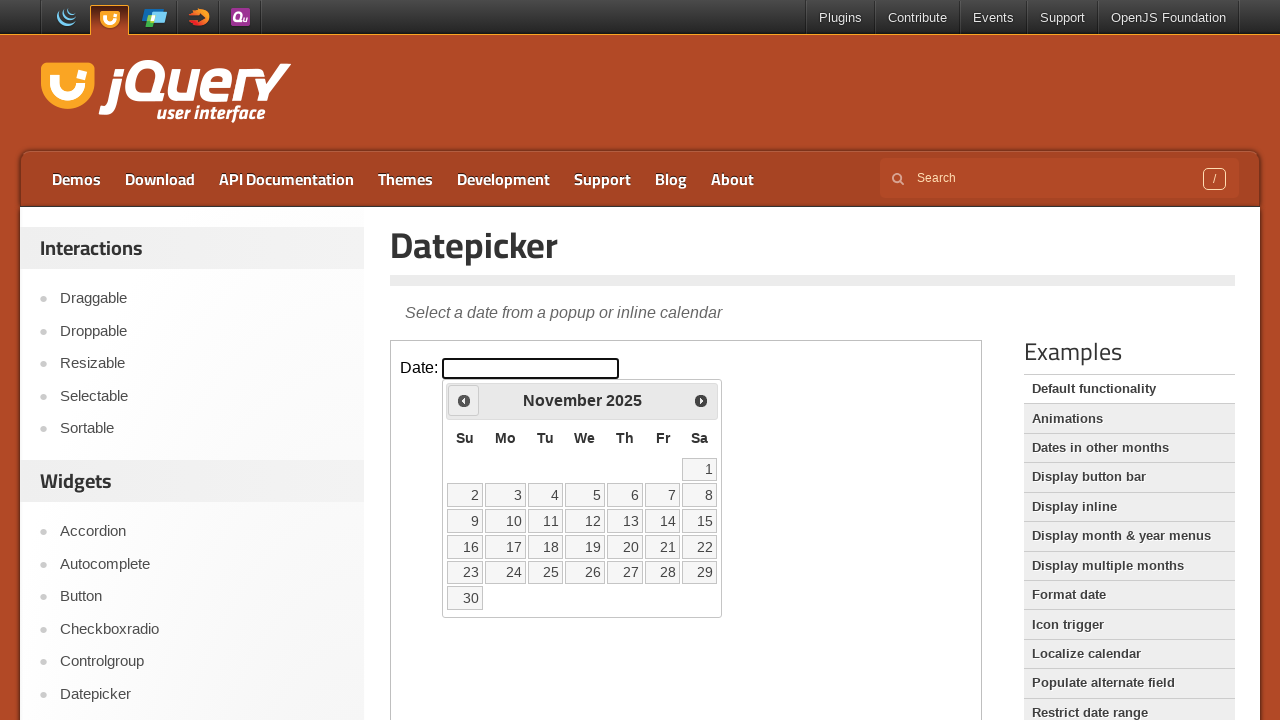

Retrieved current month: November
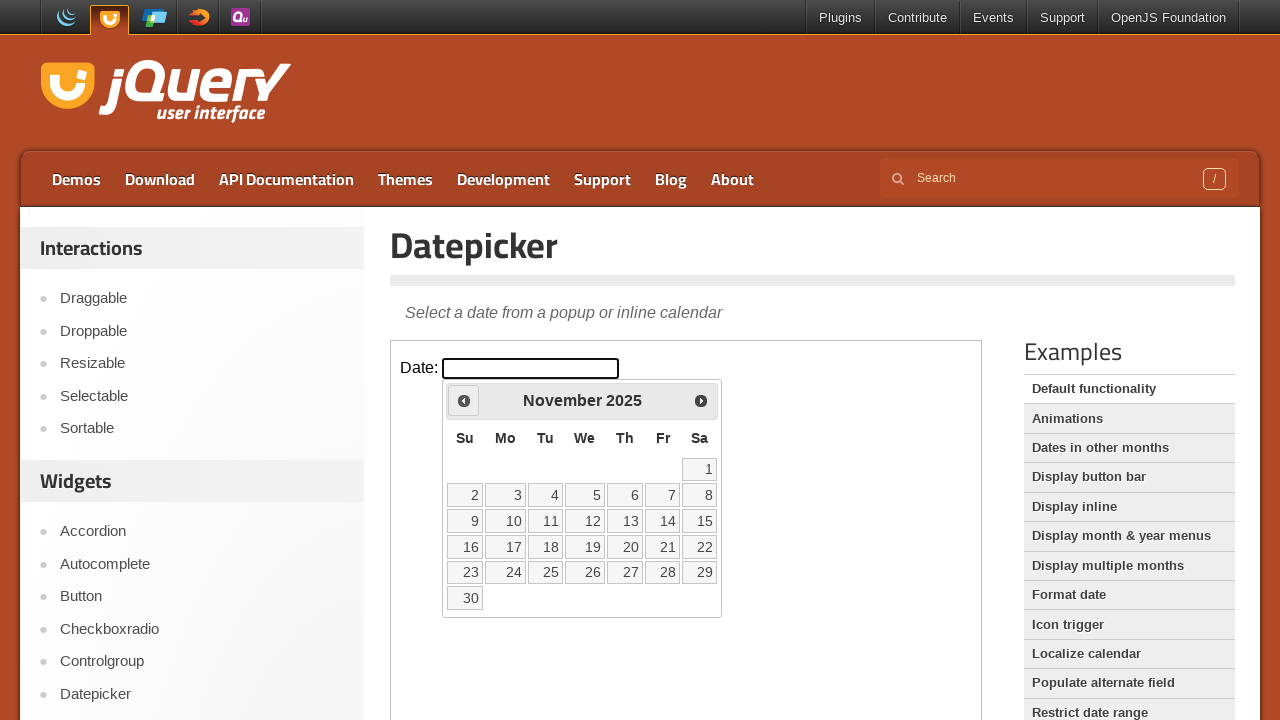

Retrieved current year: 2025
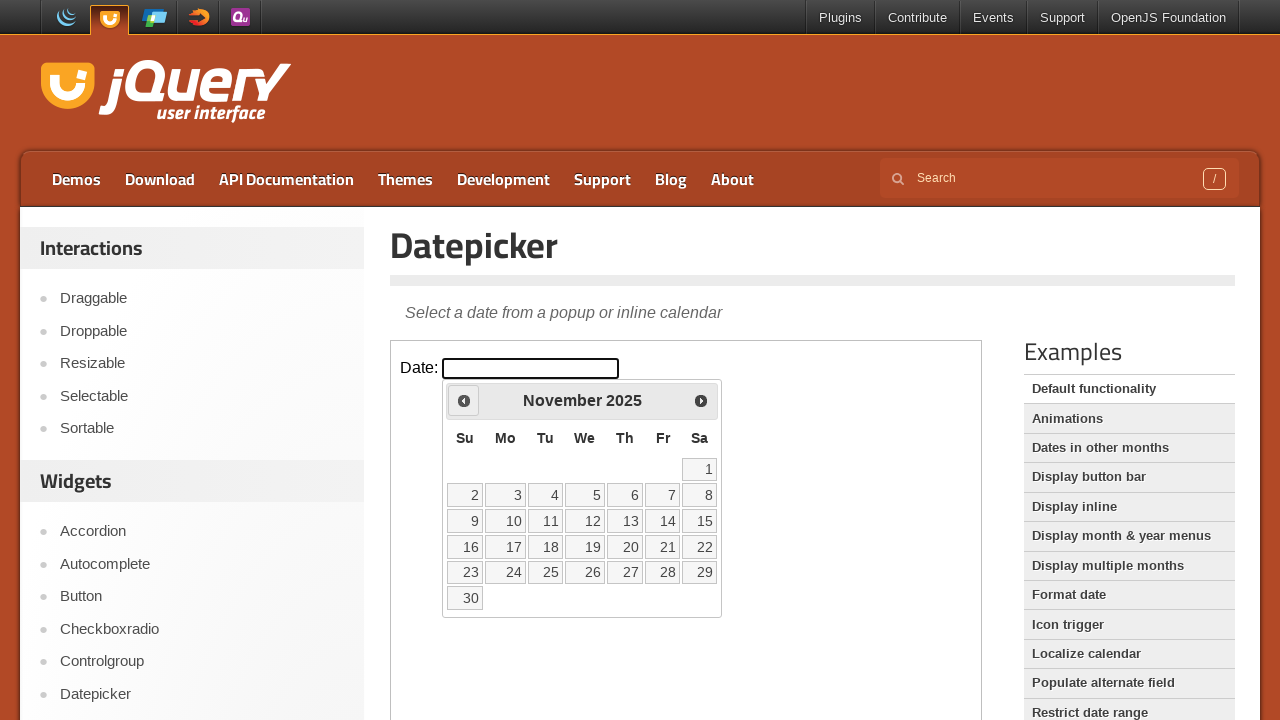

Clicked previous arrow to navigate to earlier month at (464, 400) on iframe >> nth=0 >> internal:control=enter-frame >> span.ui-icon.ui-icon-circle-t
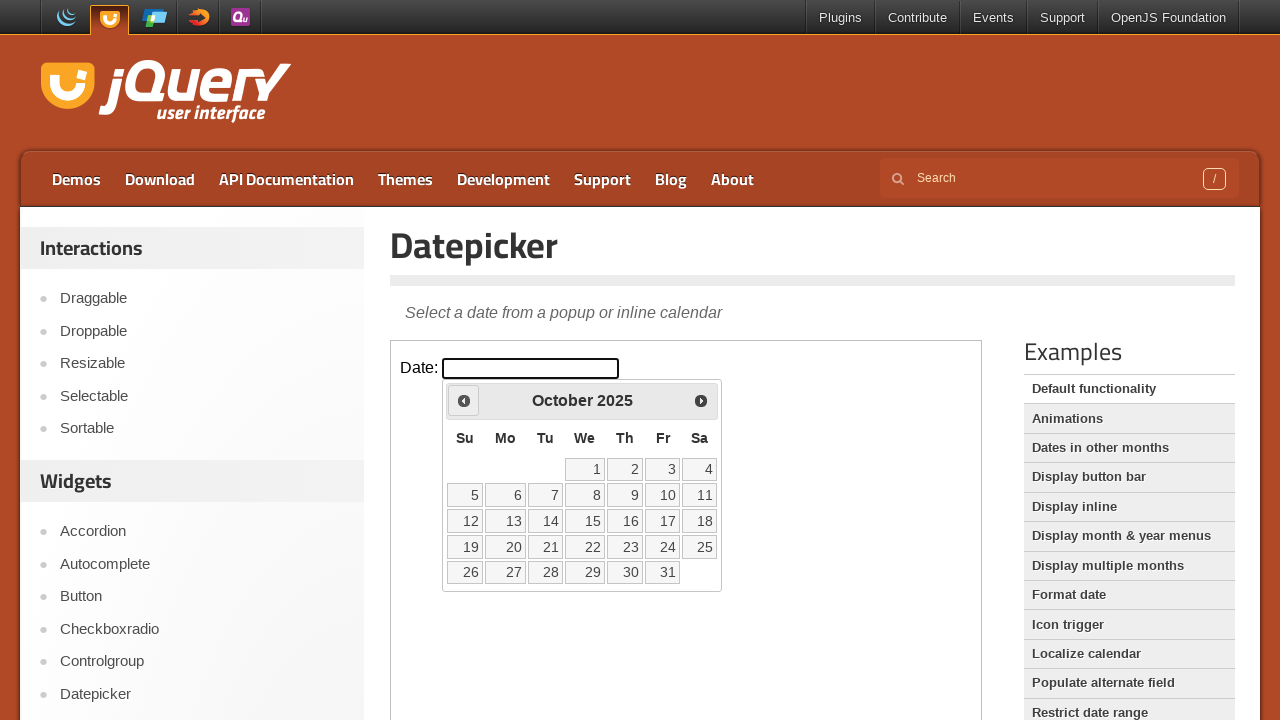

Waited 500ms for calendar to update
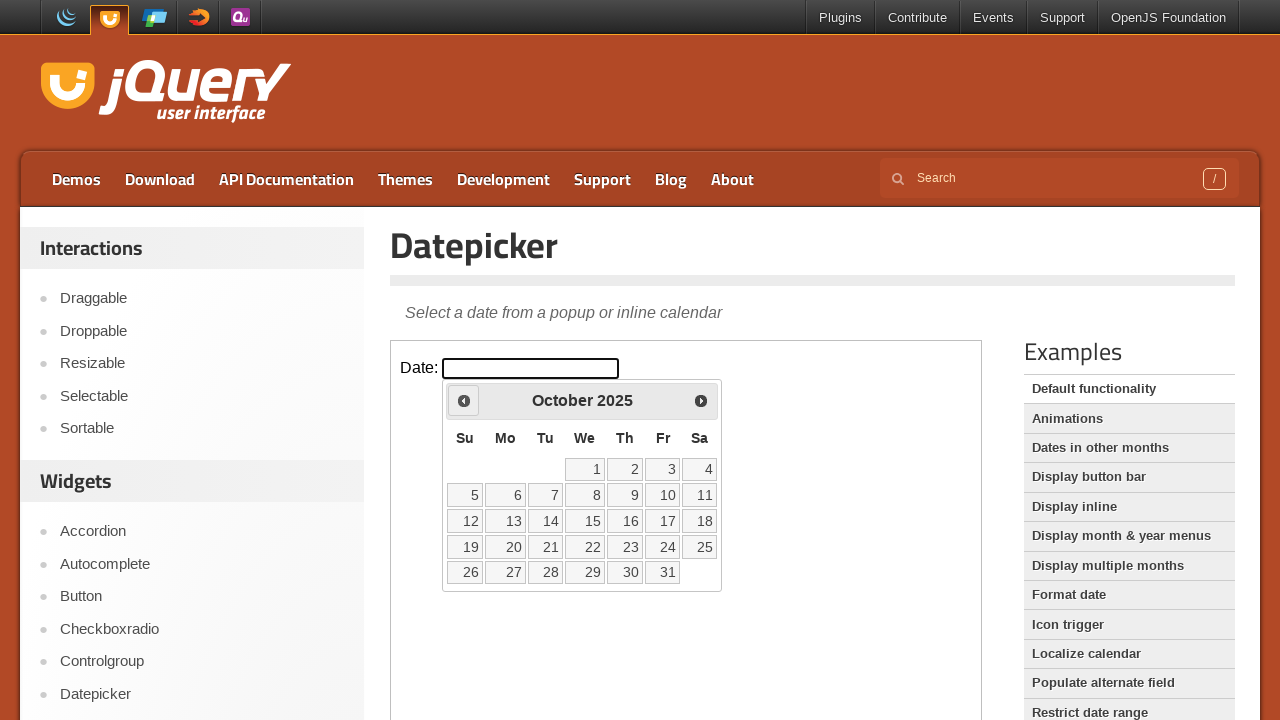

Retrieved current month: October
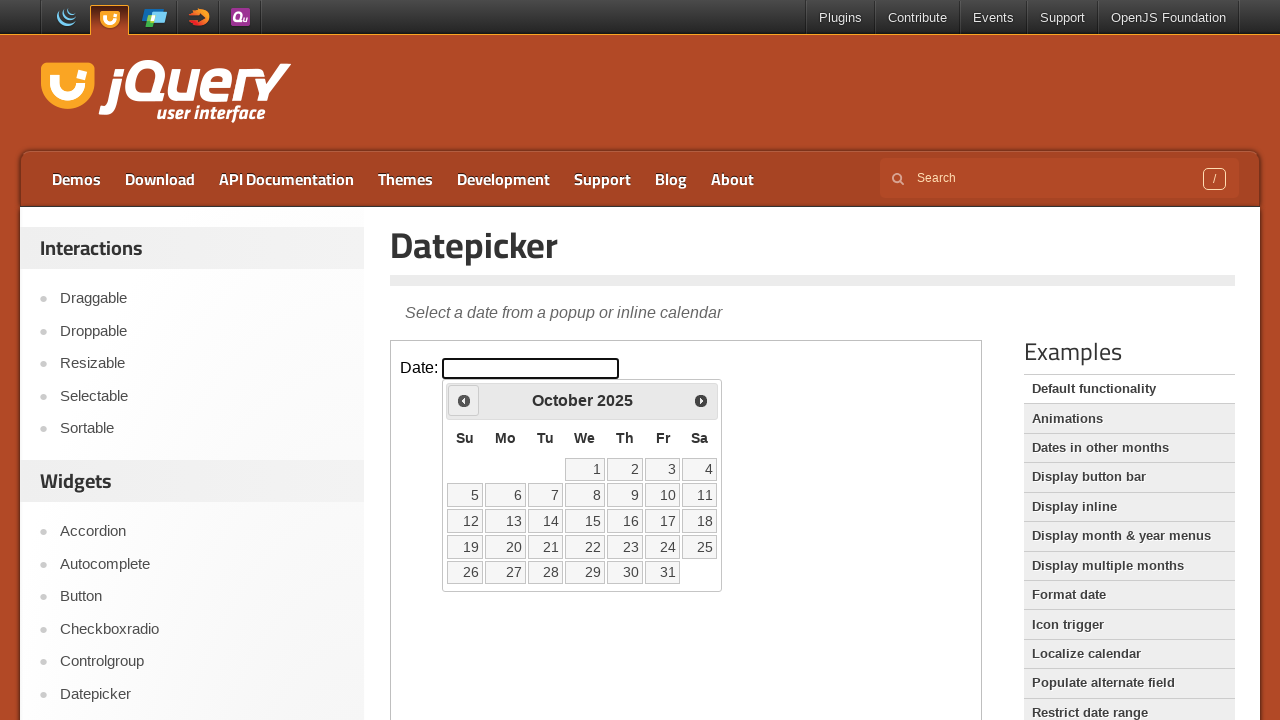

Retrieved current year: 2025
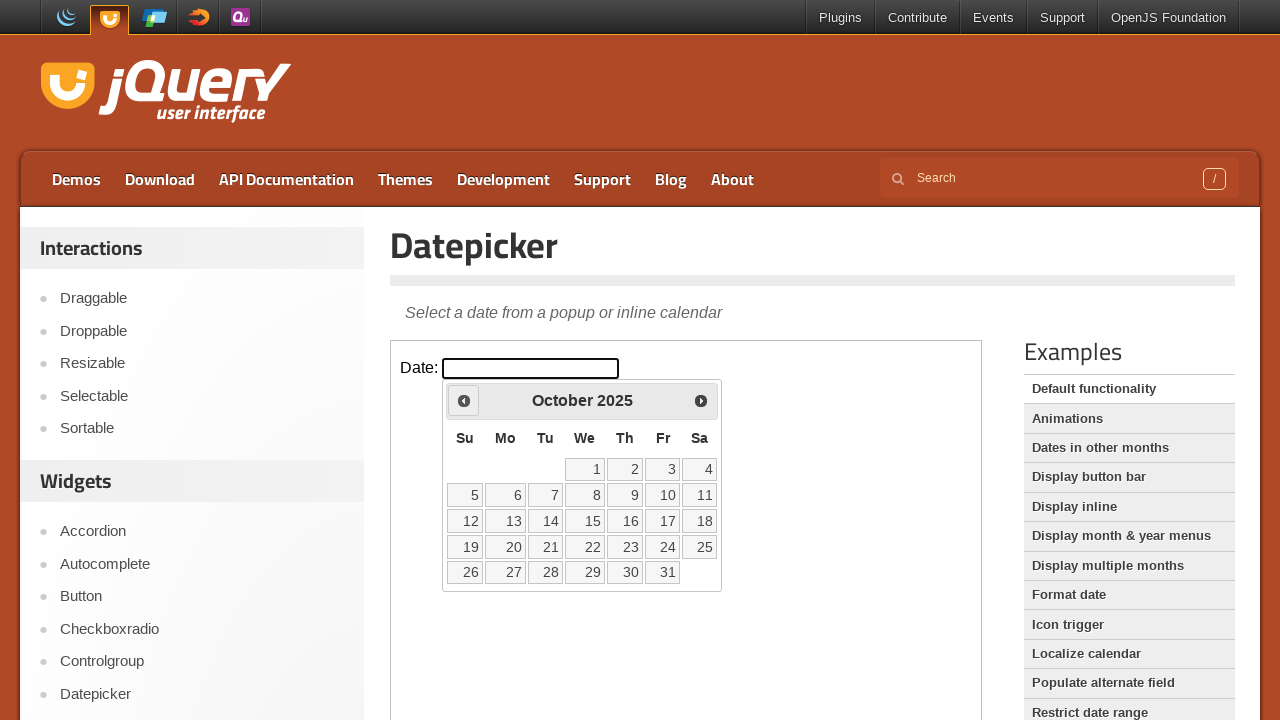

Clicked previous arrow to navigate to earlier month at (464, 400) on iframe >> nth=0 >> internal:control=enter-frame >> span.ui-icon.ui-icon-circle-t
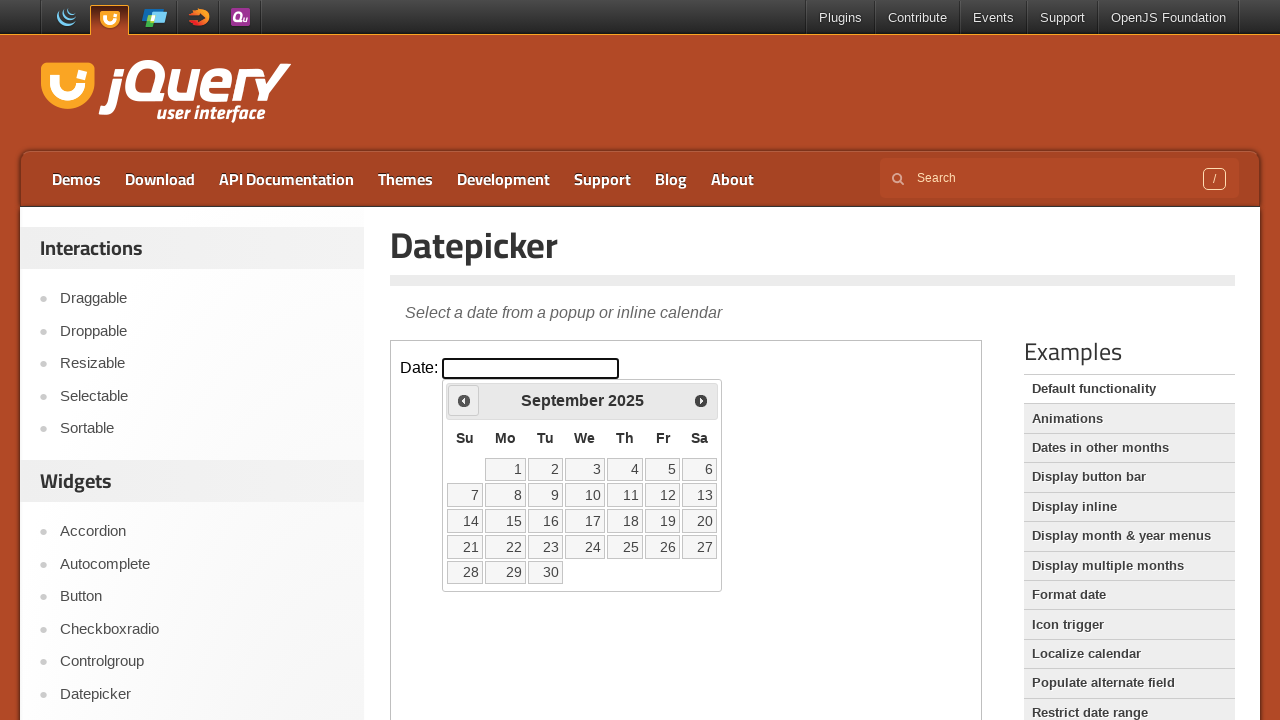

Waited 500ms for calendar to update
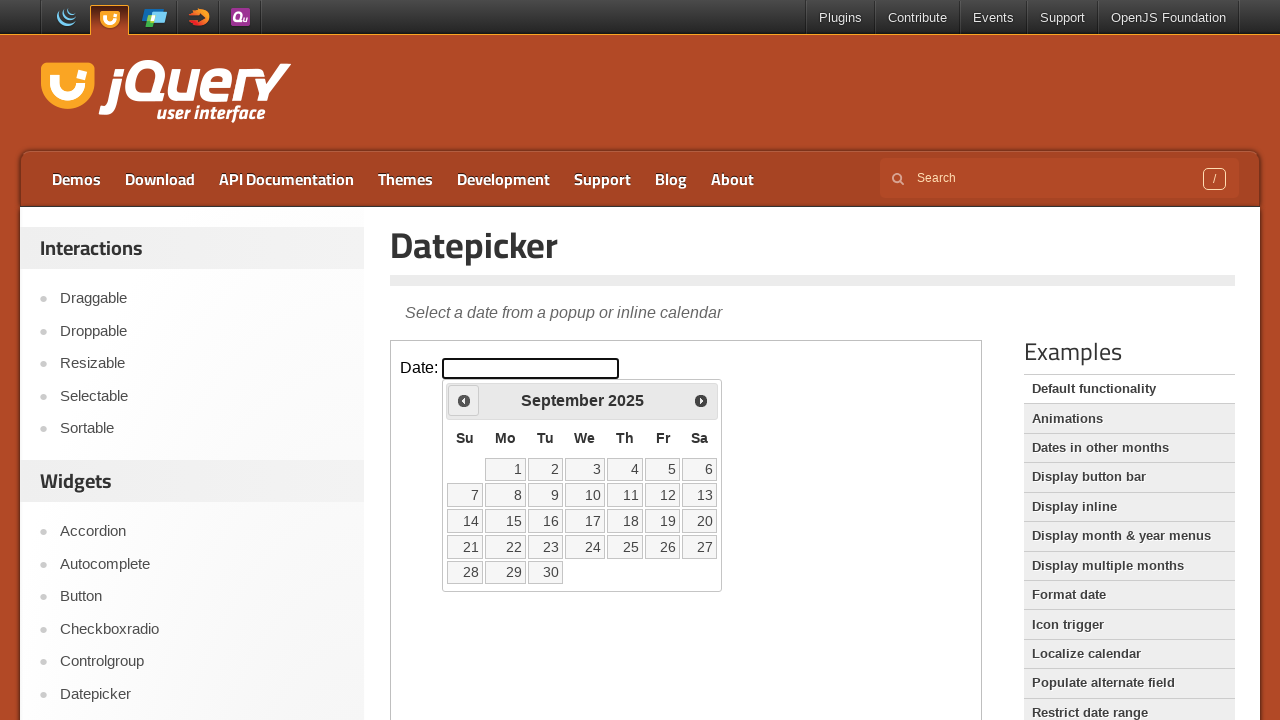

Retrieved current month: September
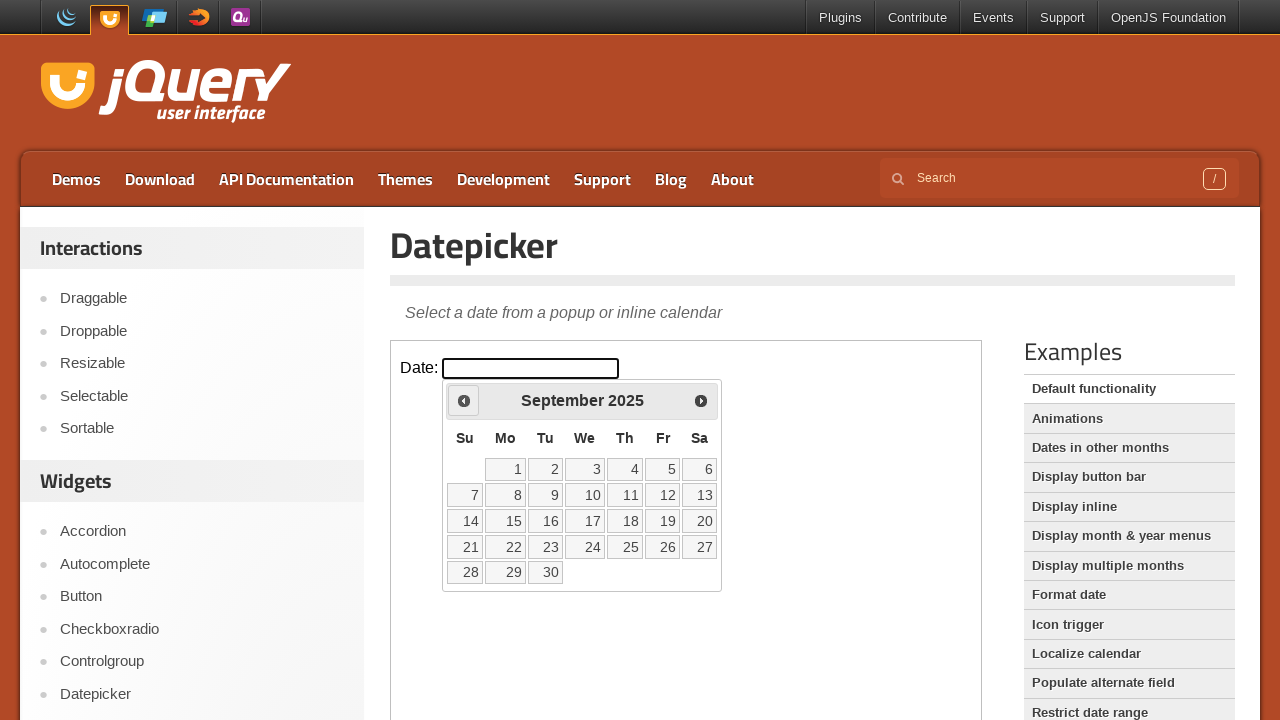

Retrieved current year: 2025
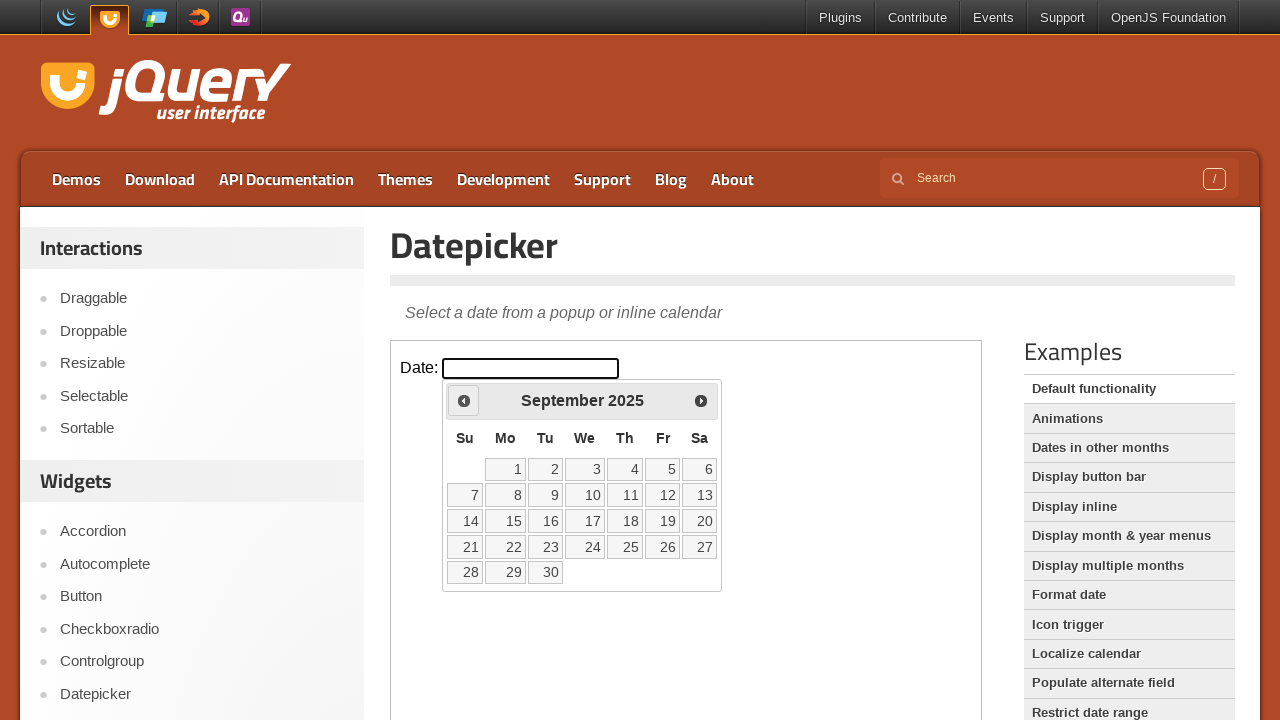

Clicked previous arrow to navigate to earlier month at (464, 400) on iframe >> nth=0 >> internal:control=enter-frame >> span.ui-icon.ui-icon-circle-t
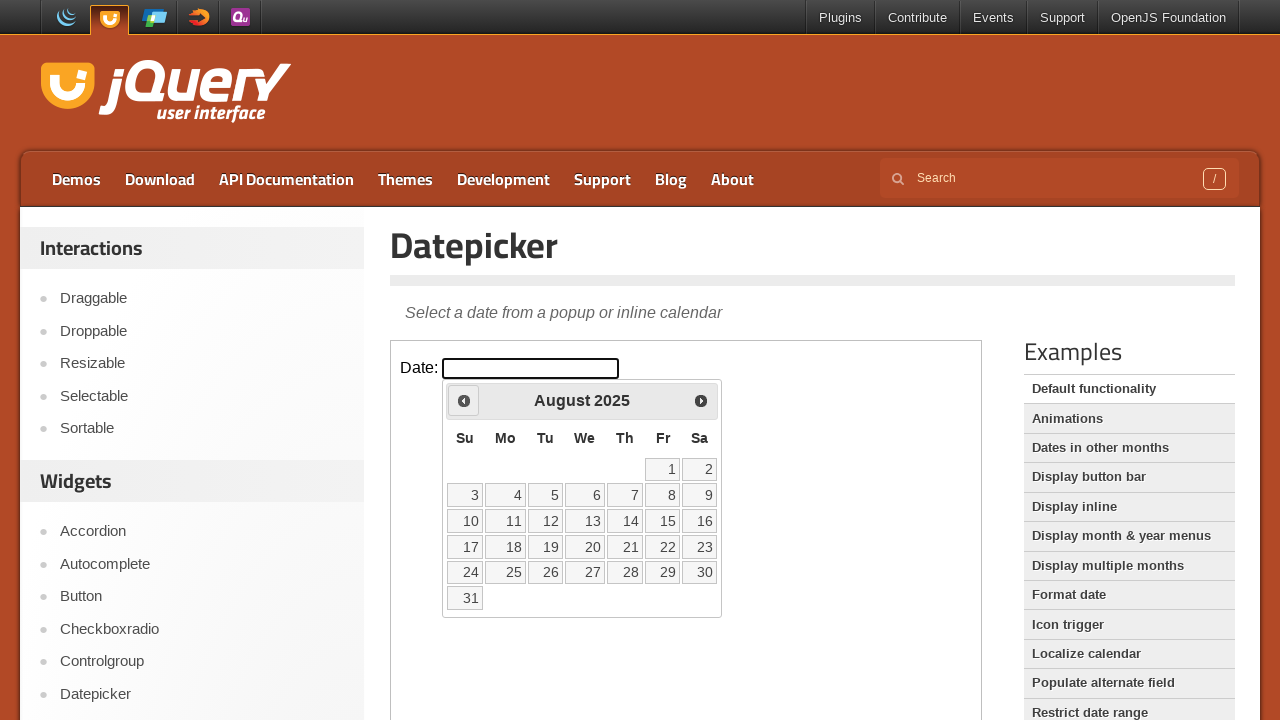

Waited 500ms for calendar to update
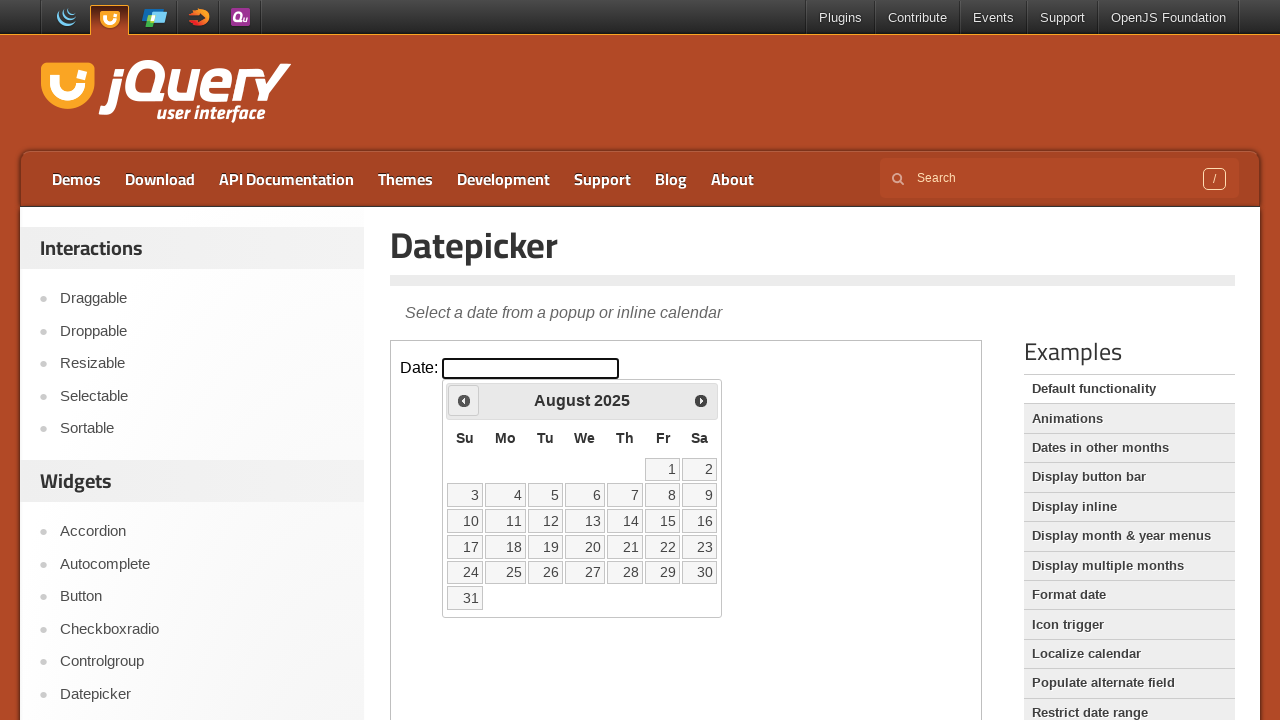

Retrieved current month: August
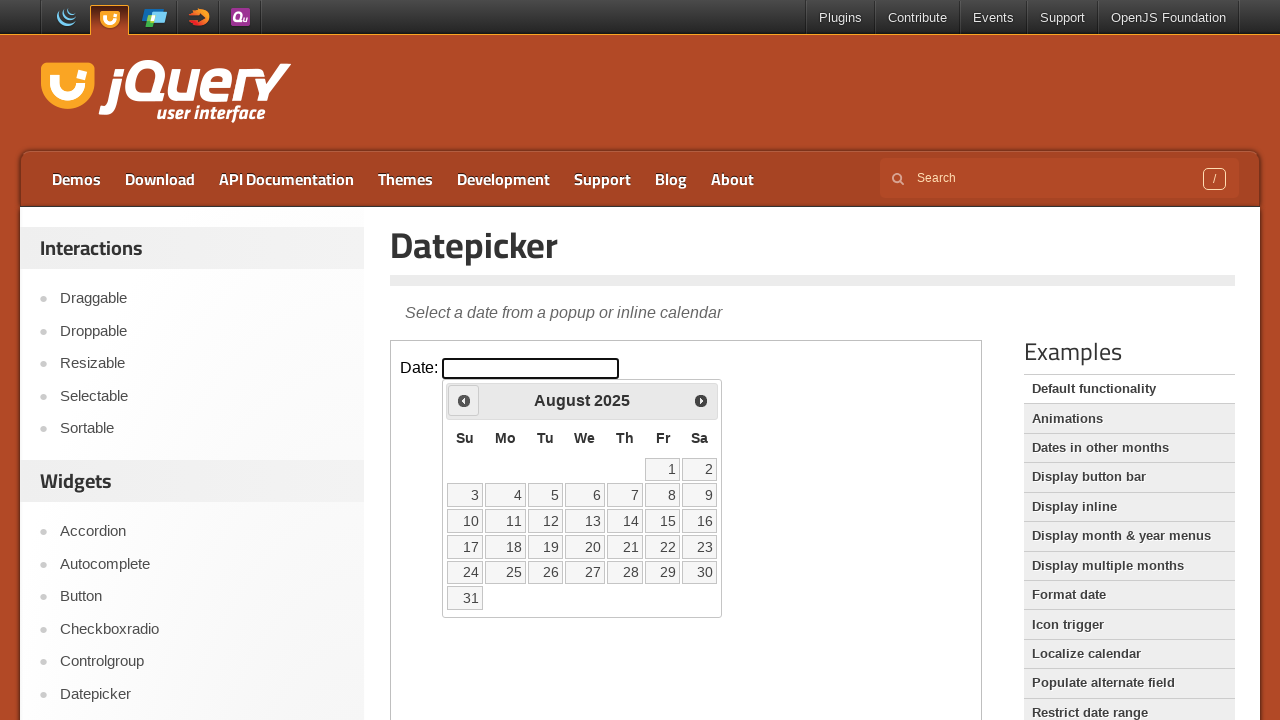

Retrieved current year: 2025
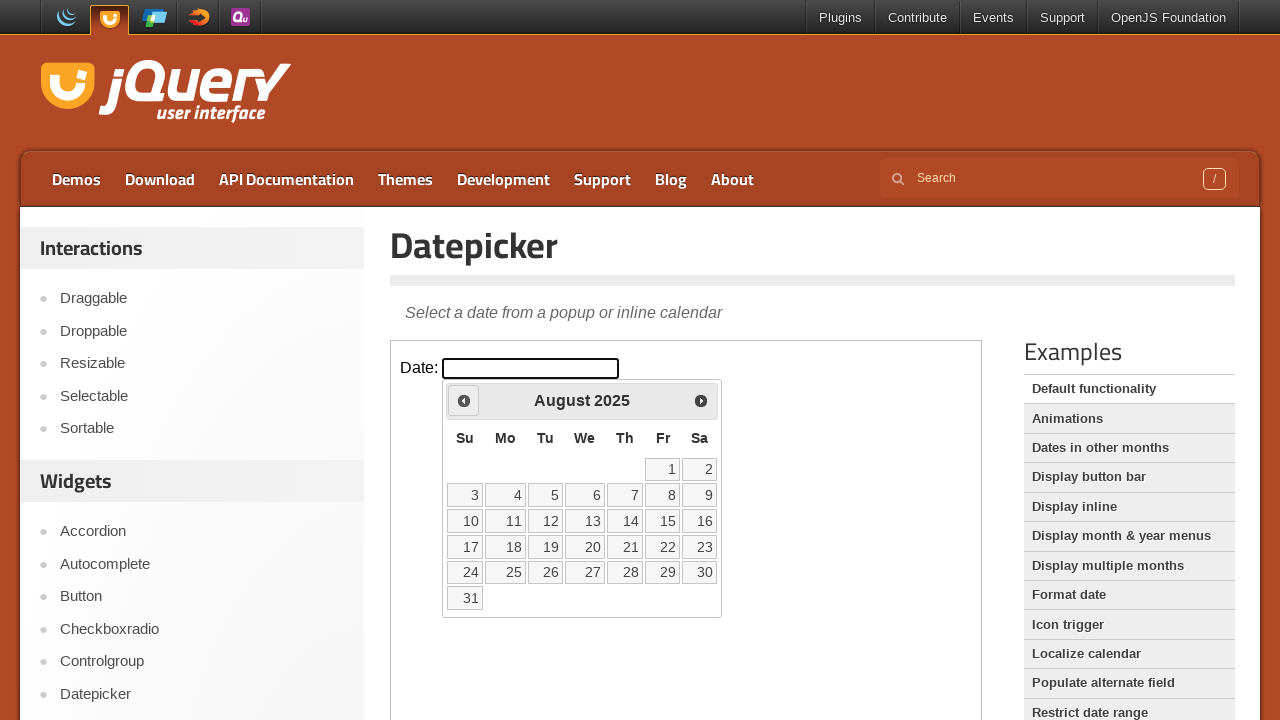

Clicked previous arrow to navigate to earlier month at (464, 400) on iframe >> nth=0 >> internal:control=enter-frame >> span.ui-icon.ui-icon-circle-t
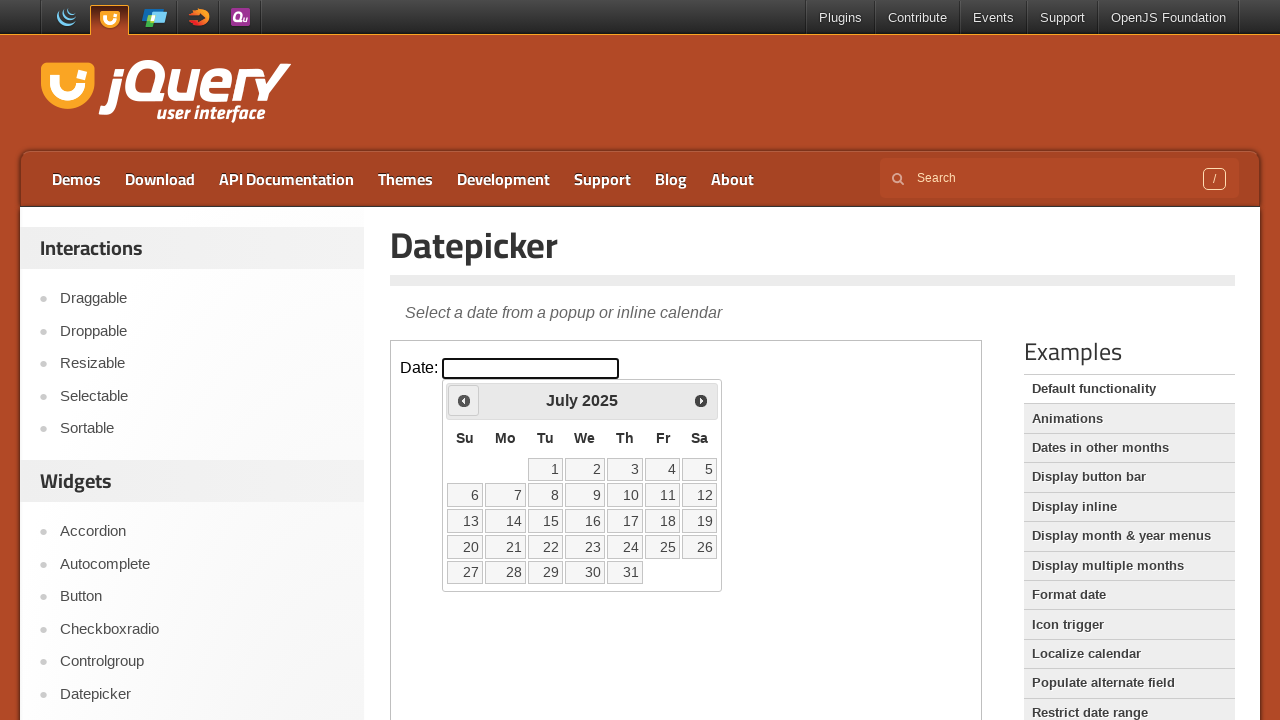

Waited 500ms for calendar to update
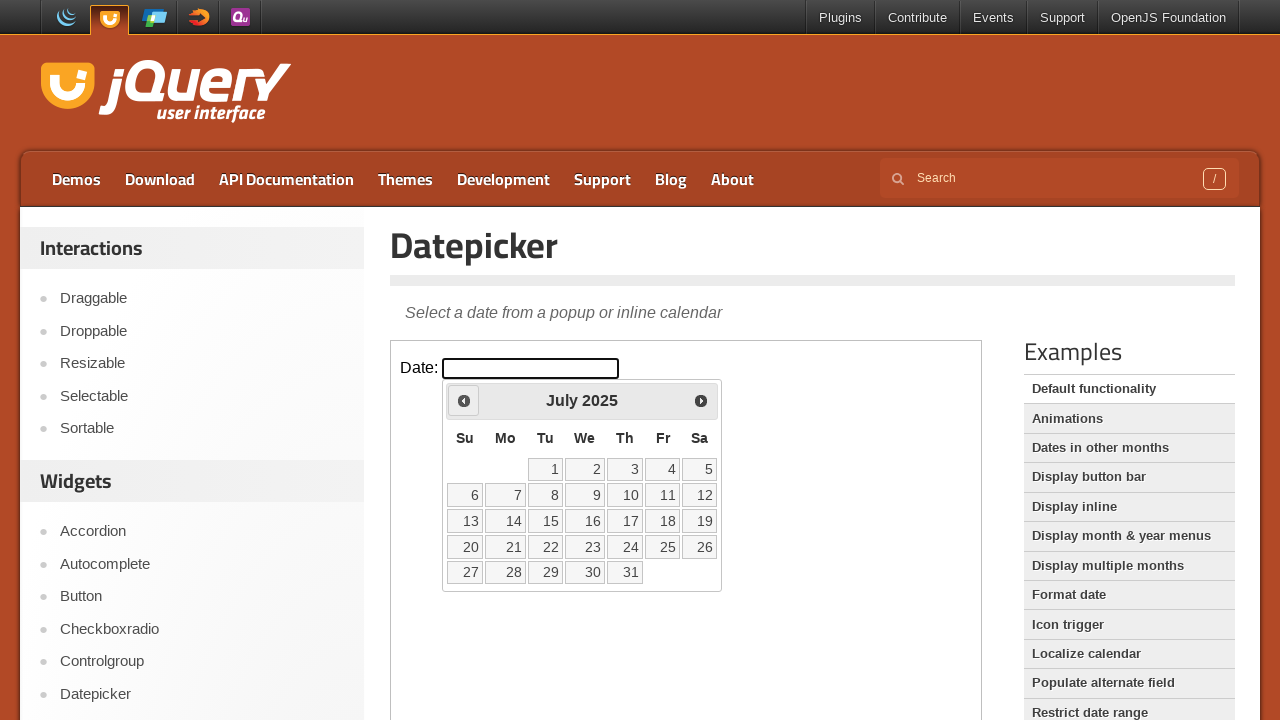

Retrieved current month: July
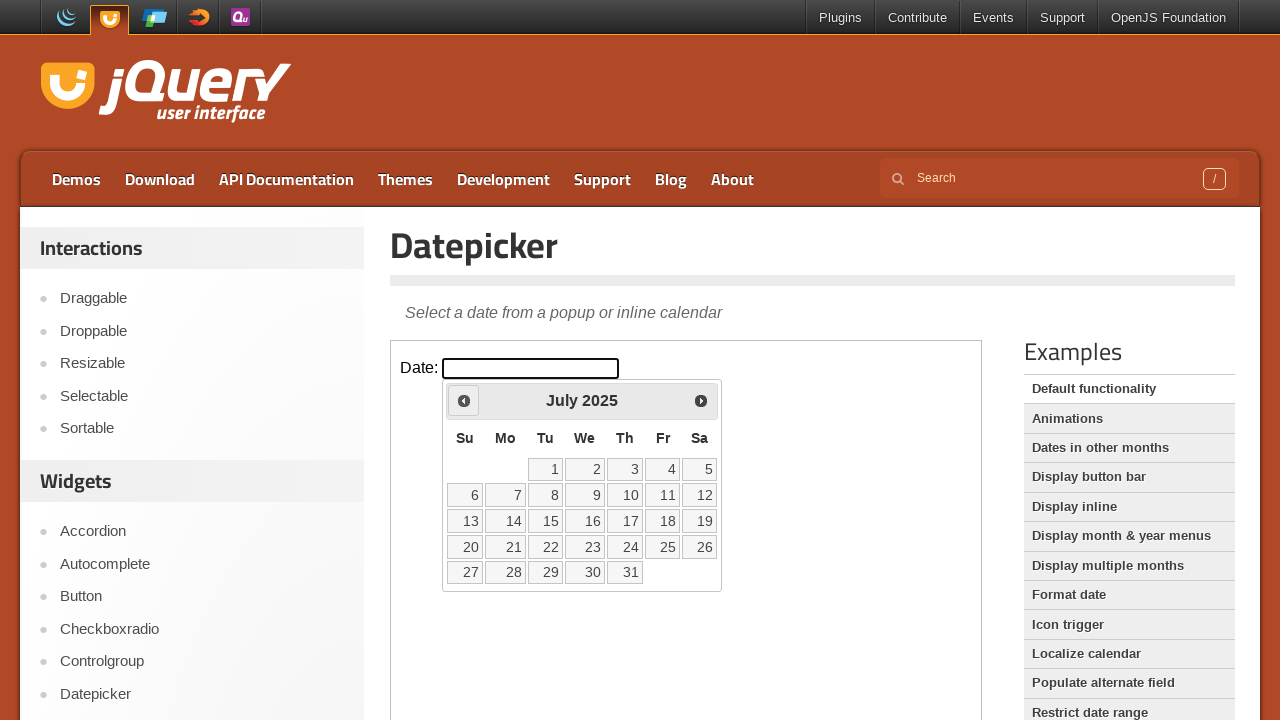

Retrieved current year: 2025
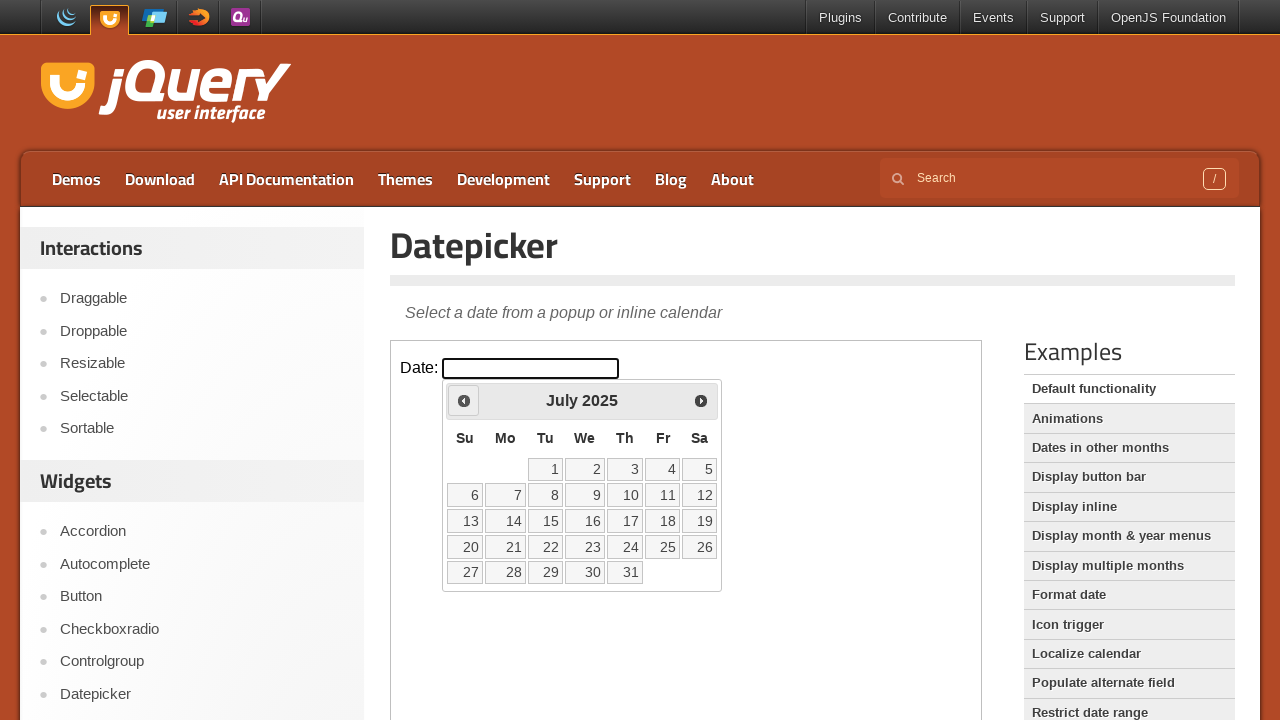

Clicked previous arrow to navigate to earlier month at (464, 400) on iframe >> nth=0 >> internal:control=enter-frame >> span.ui-icon.ui-icon-circle-t
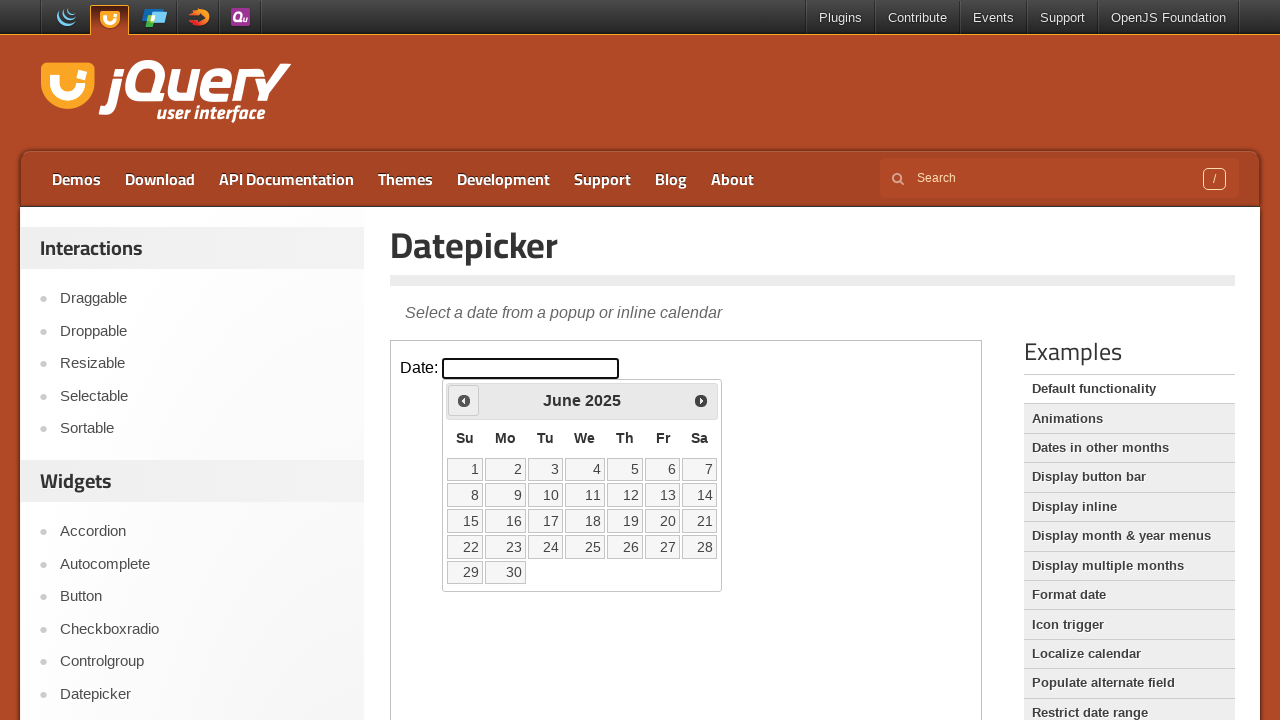

Waited 500ms for calendar to update
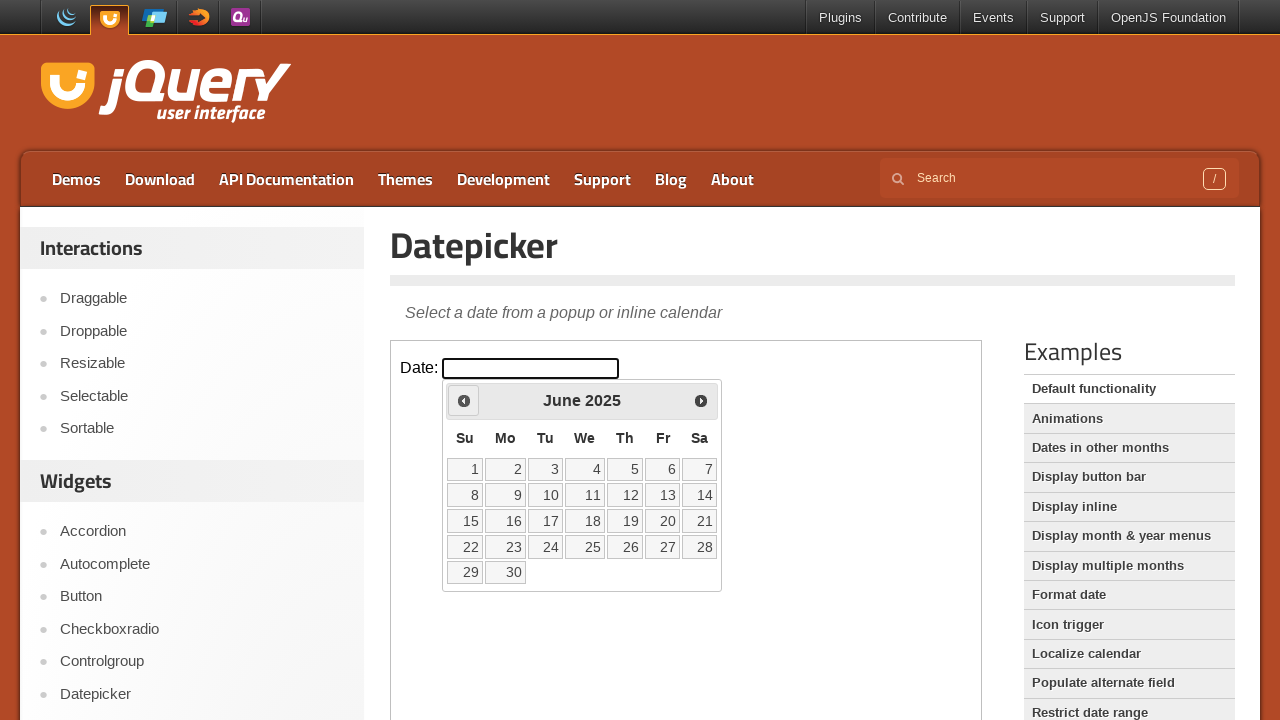

Retrieved current month: June
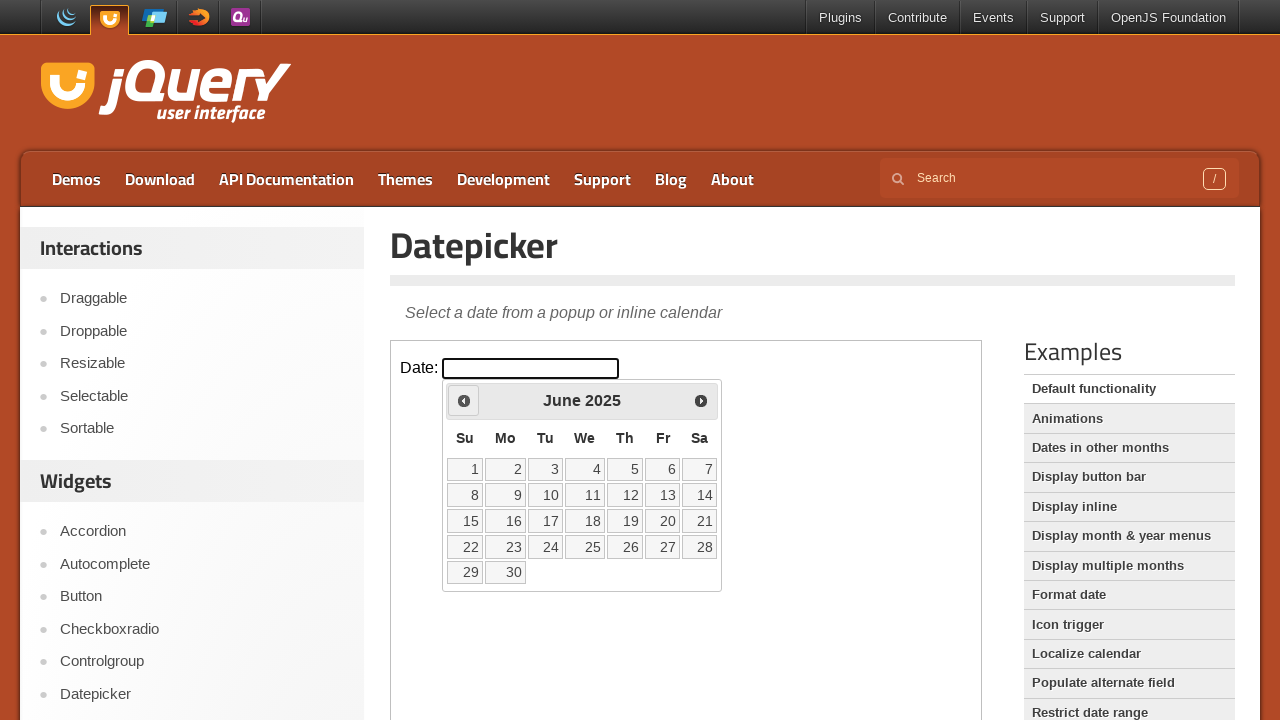

Retrieved current year: 2025
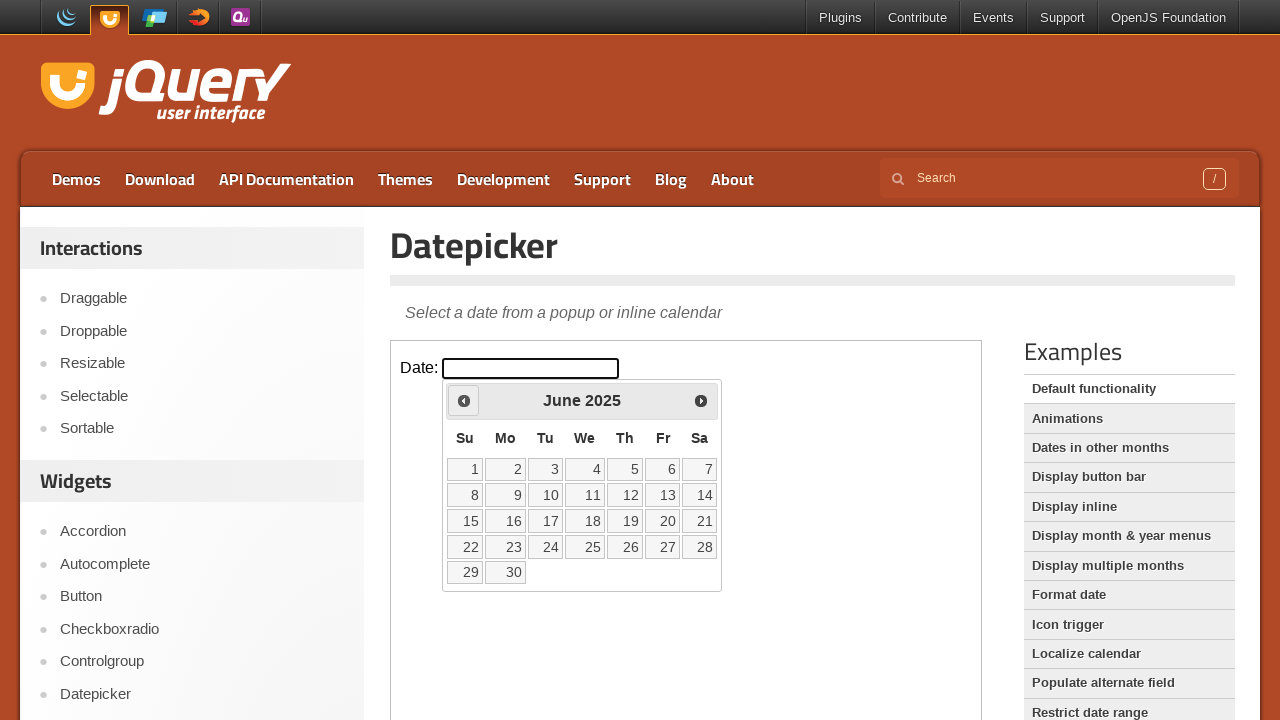

Clicked previous arrow to navigate to earlier month at (464, 400) on iframe >> nth=0 >> internal:control=enter-frame >> span.ui-icon.ui-icon-circle-t
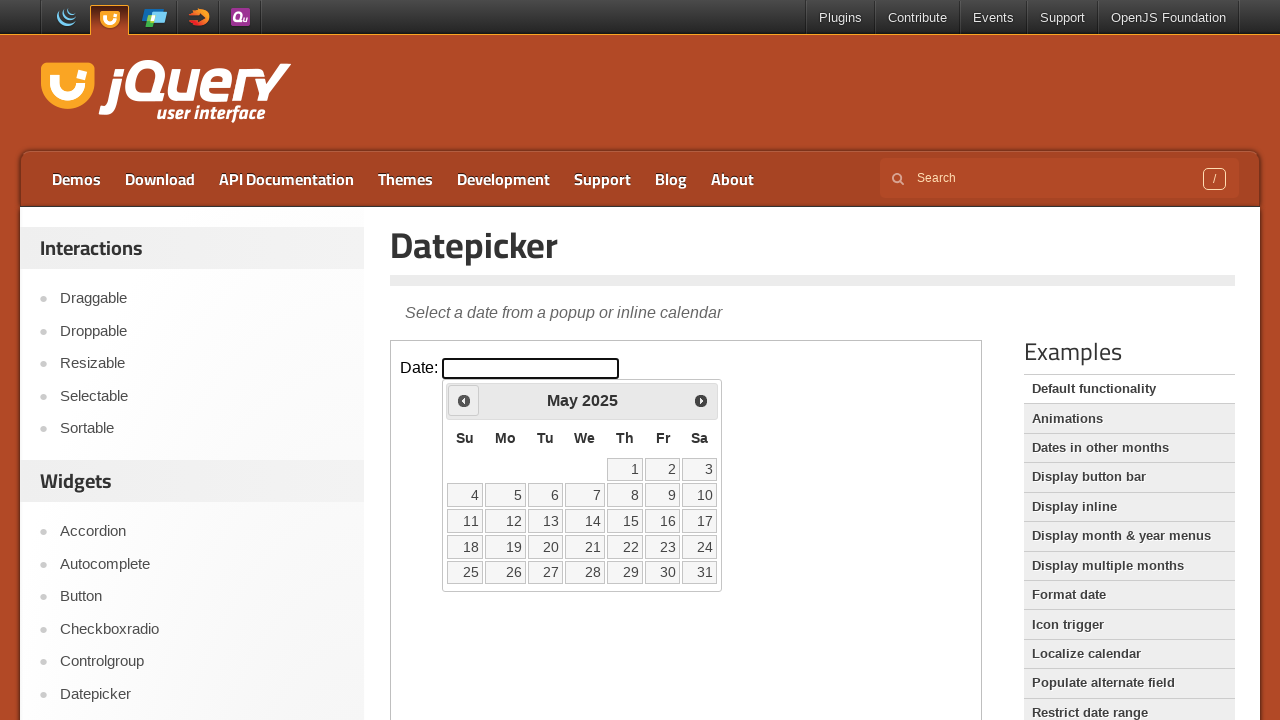

Waited 500ms for calendar to update
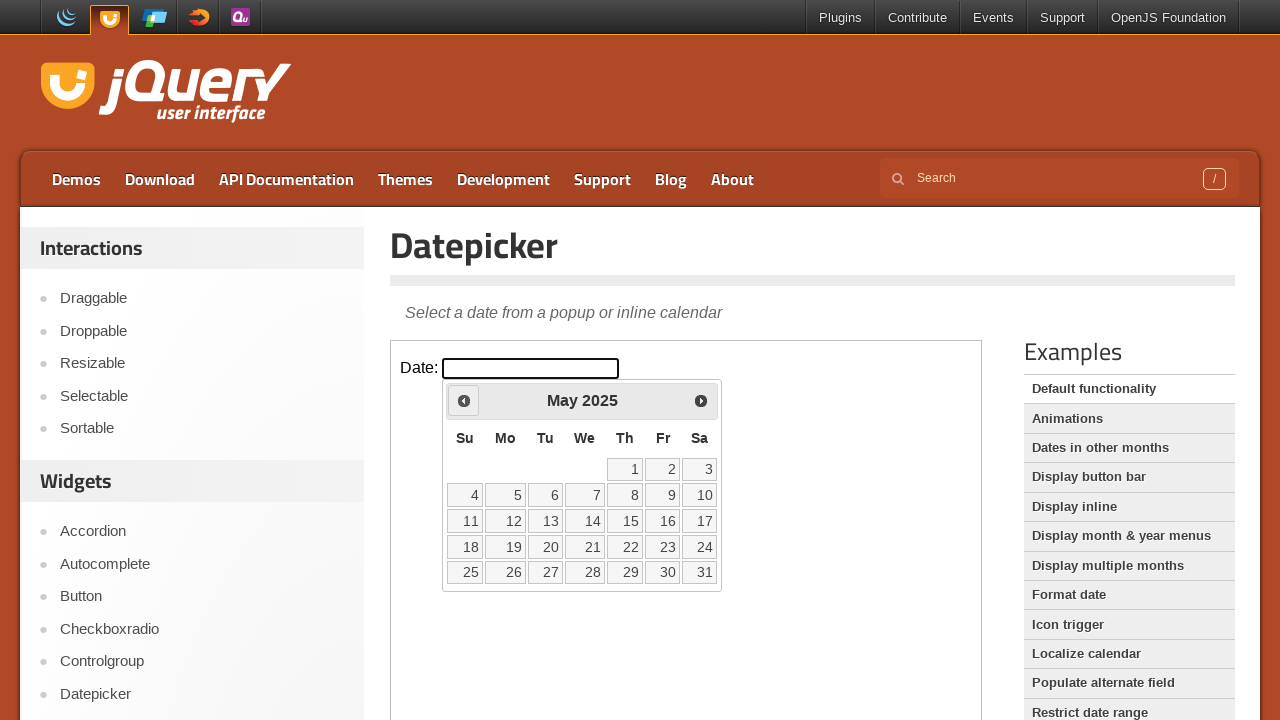

Retrieved current month: May
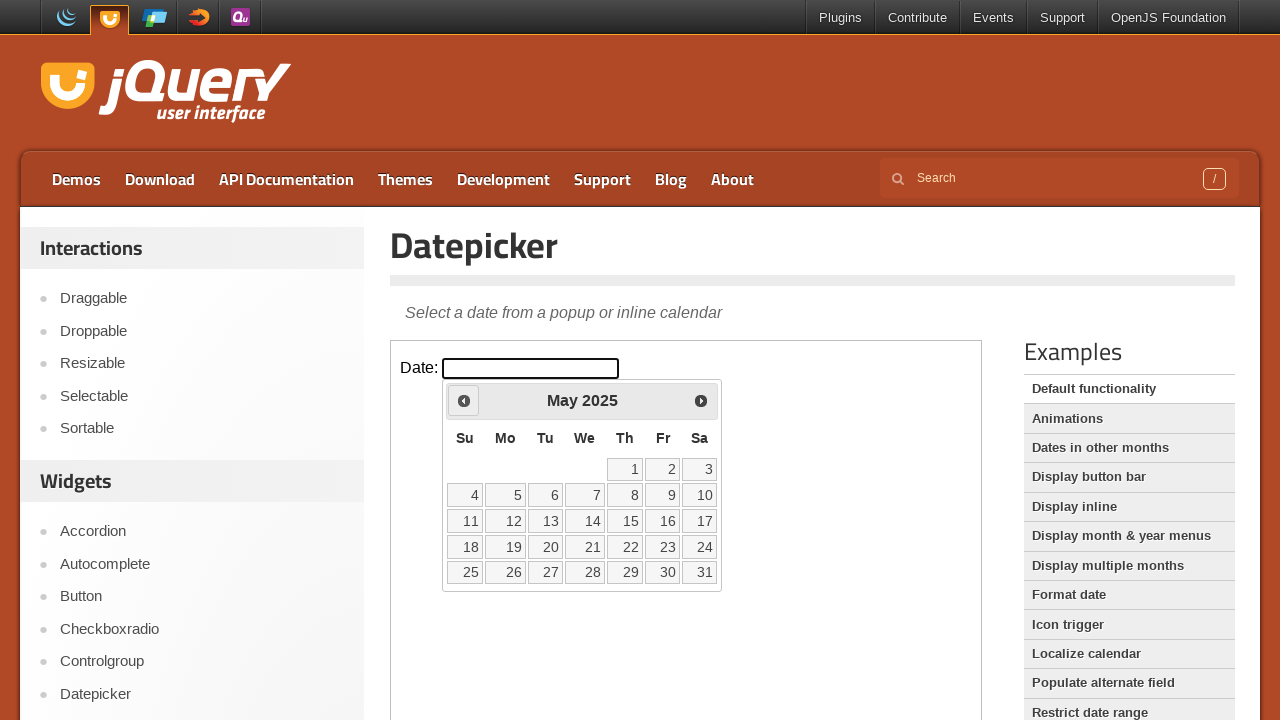

Retrieved current year: 2025
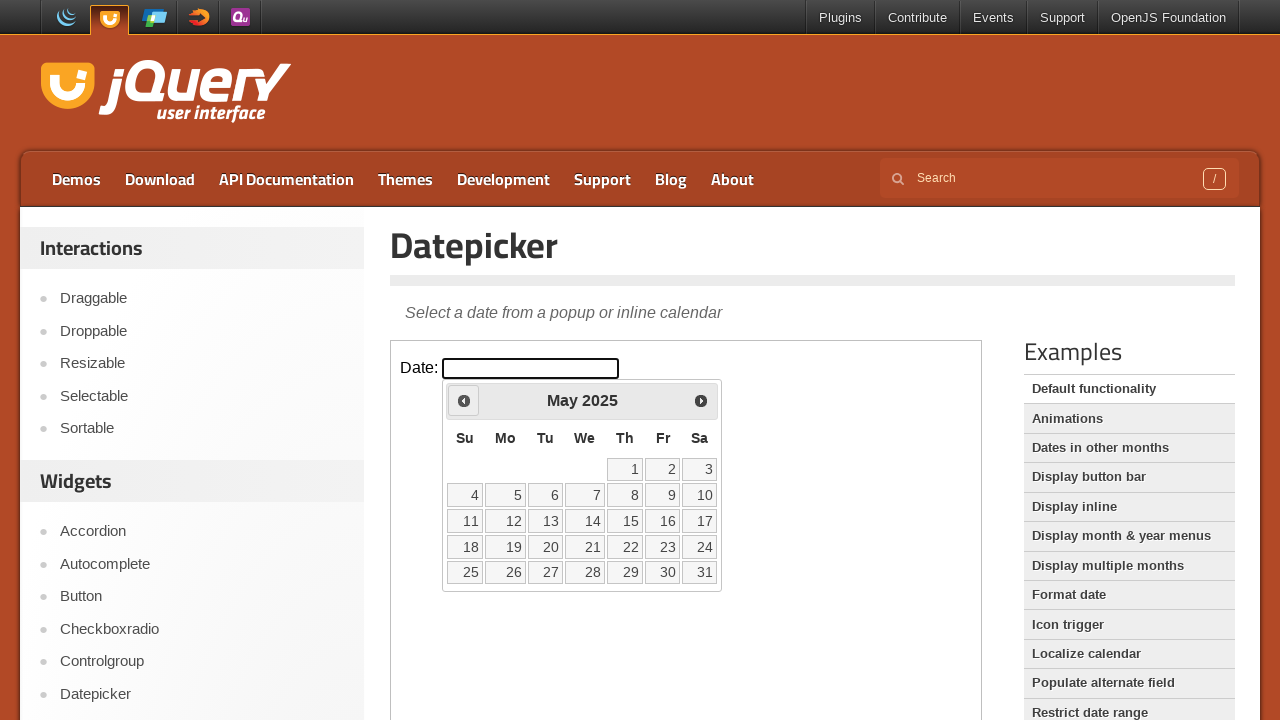

Clicked previous arrow to navigate to earlier month at (464, 400) on iframe >> nth=0 >> internal:control=enter-frame >> span.ui-icon.ui-icon-circle-t
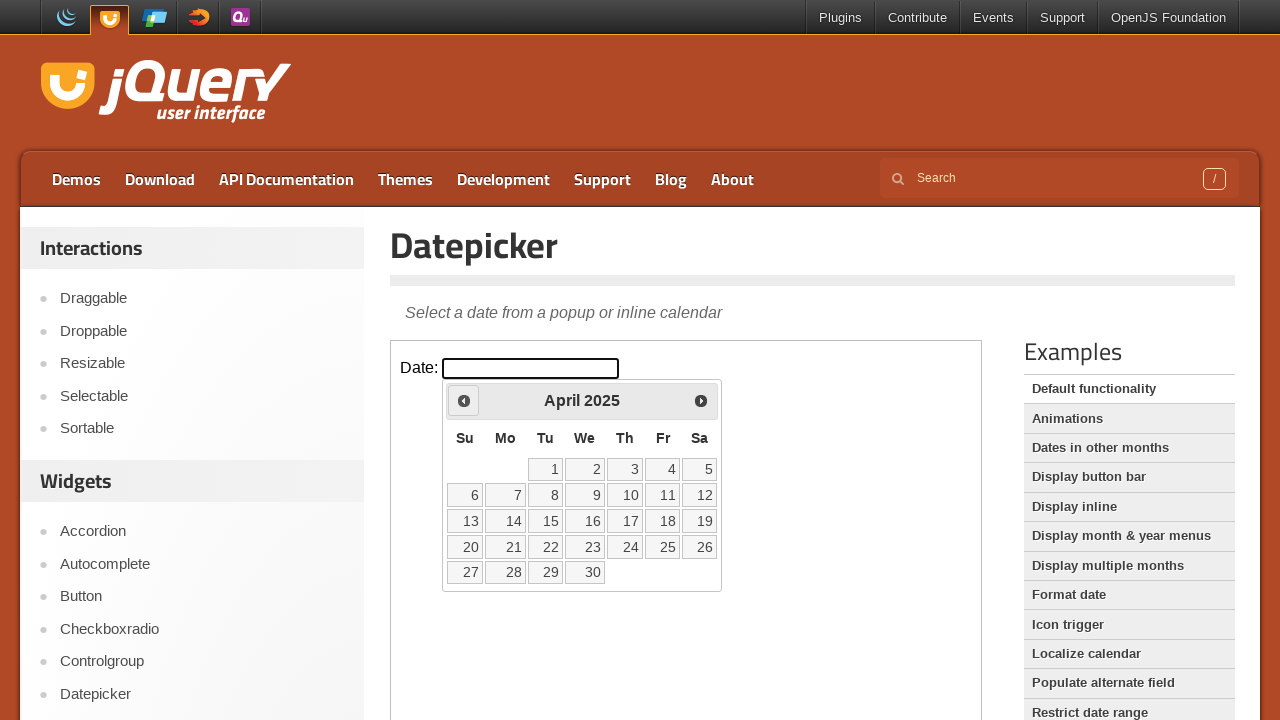

Waited 500ms for calendar to update
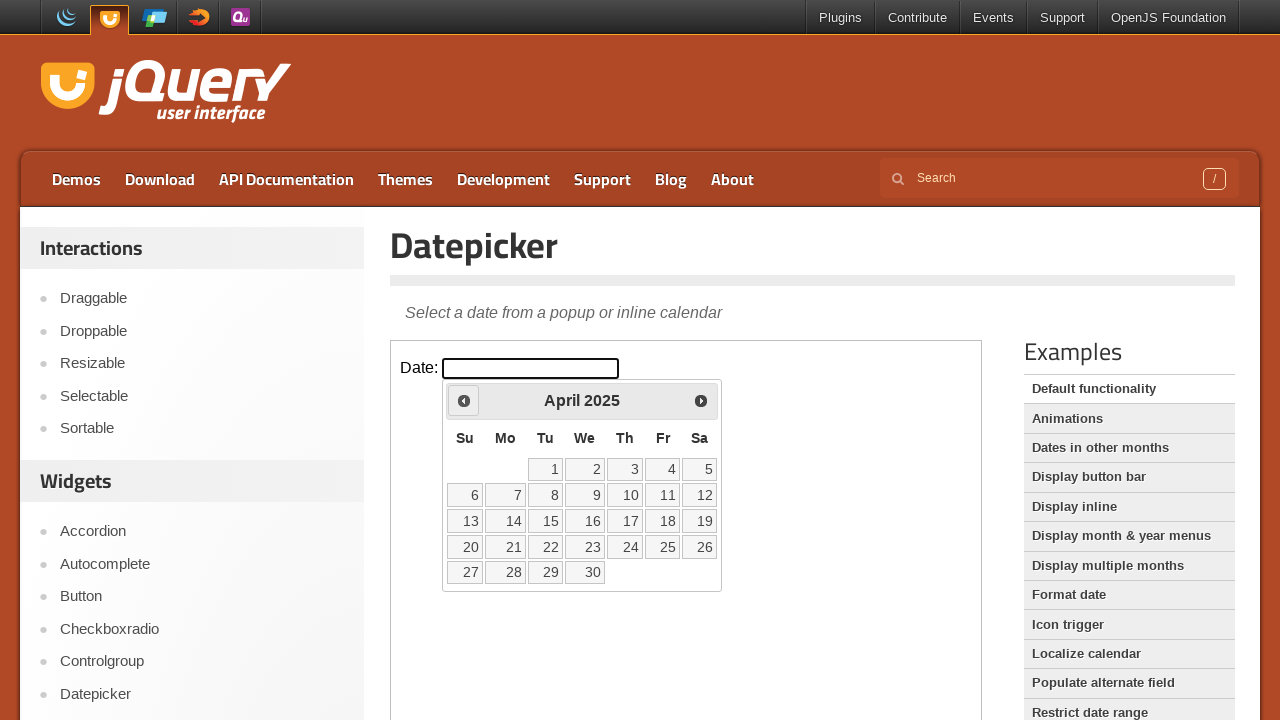

Retrieved current month: April
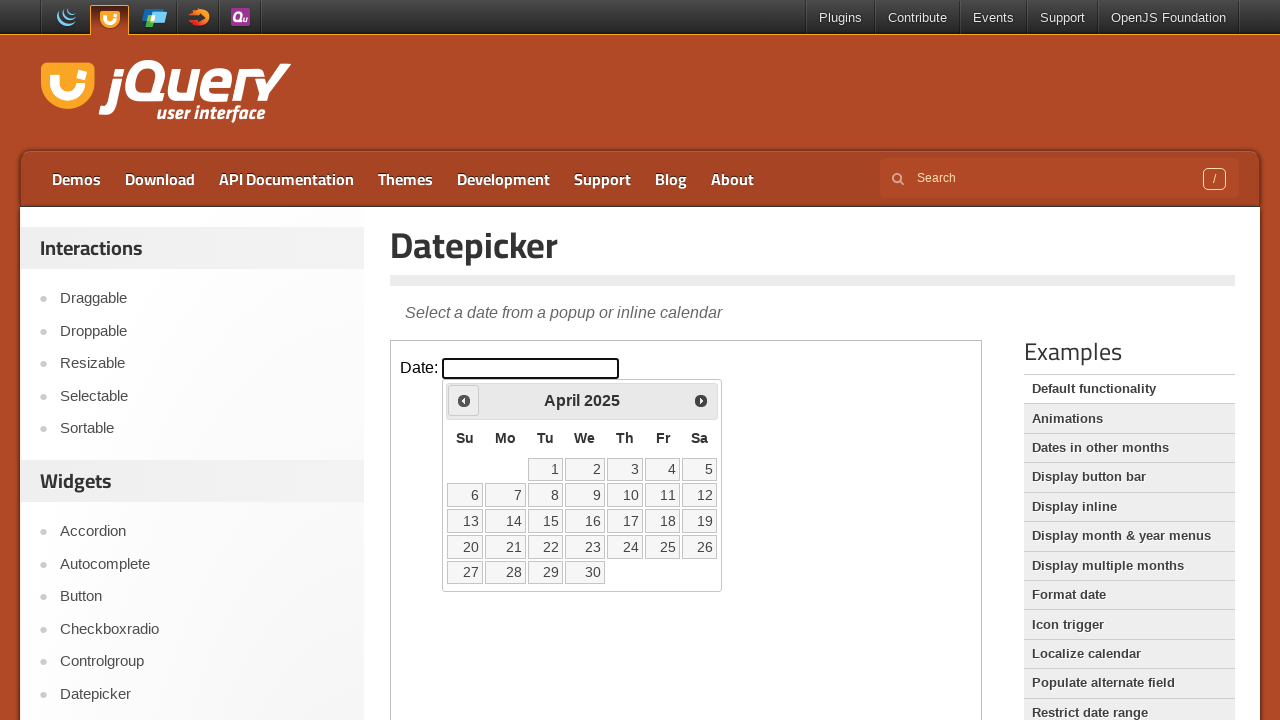

Retrieved current year: 2025
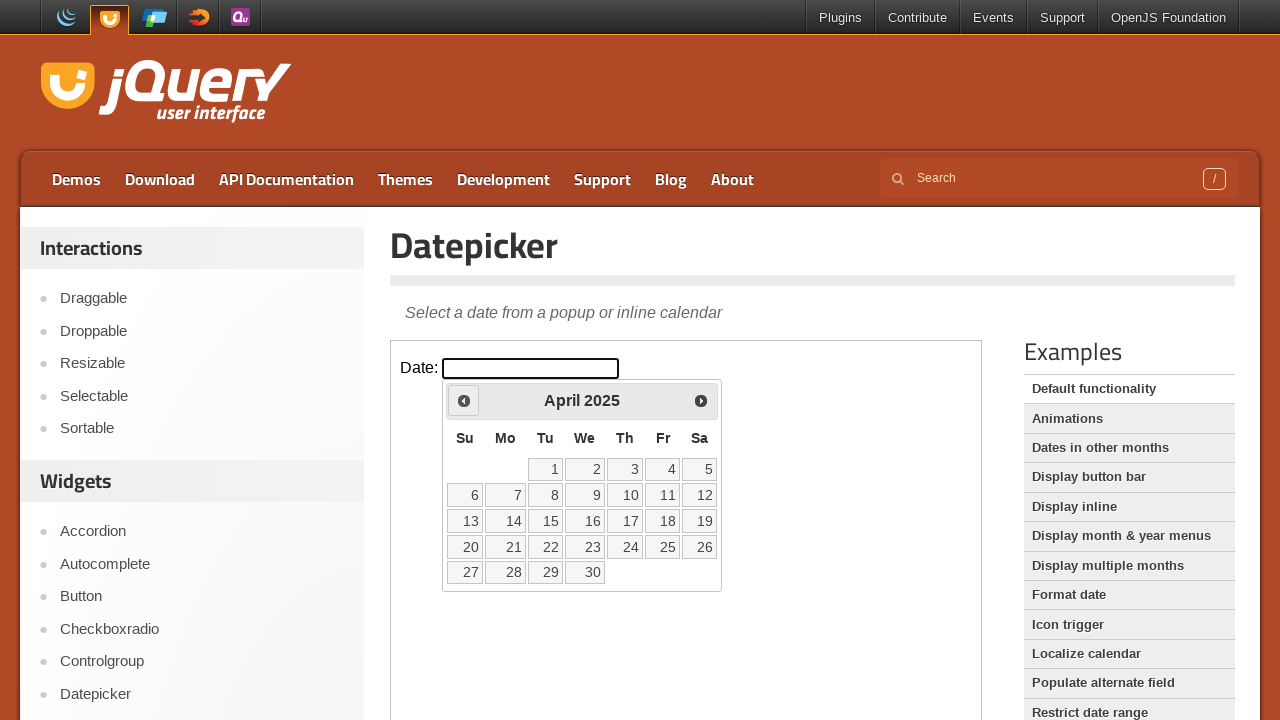

Clicked previous arrow to navigate to earlier month at (464, 400) on iframe >> nth=0 >> internal:control=enter-frame >> span.ui-icon.ui-icon-circle-t
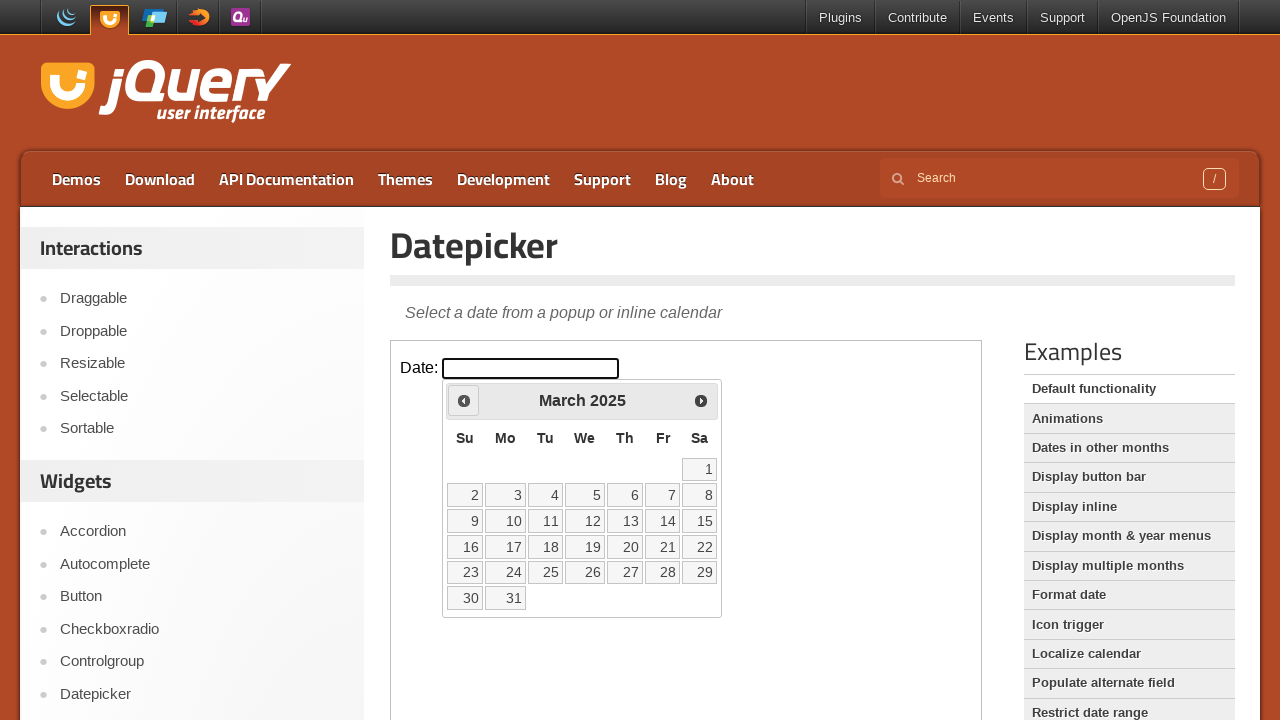

Waited 500ms for calendar to update
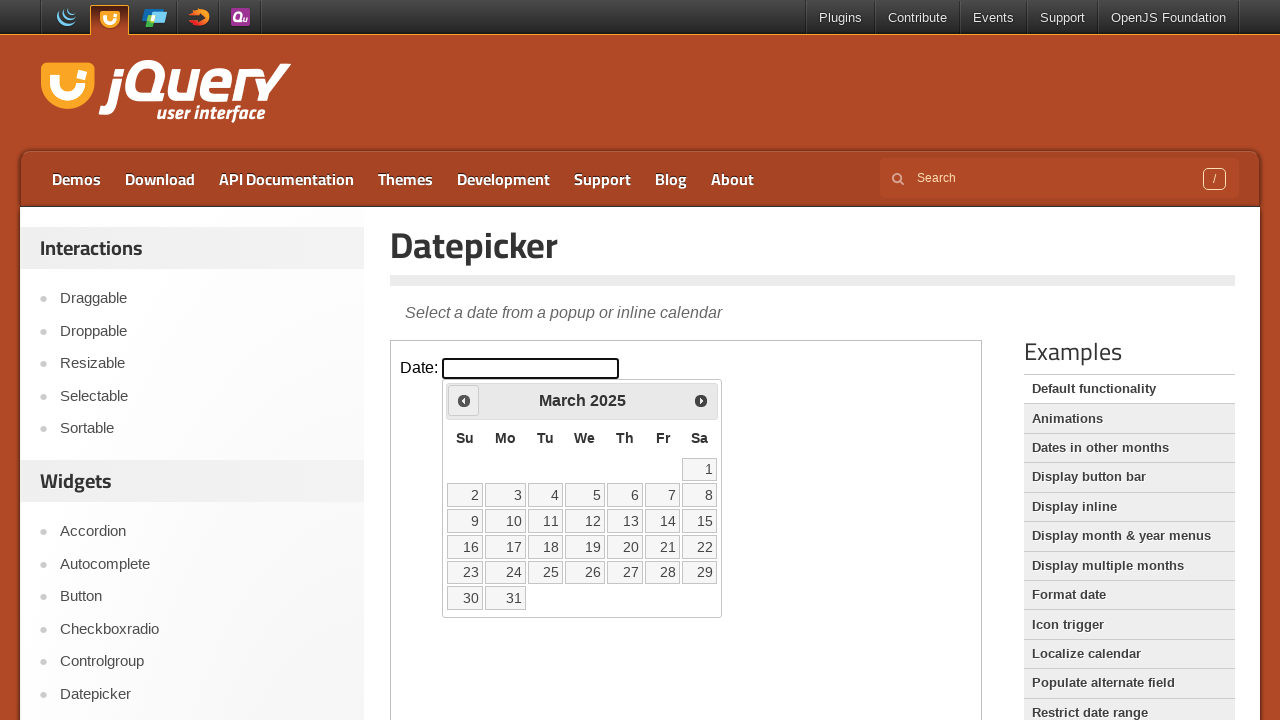

Retrieved current month: March
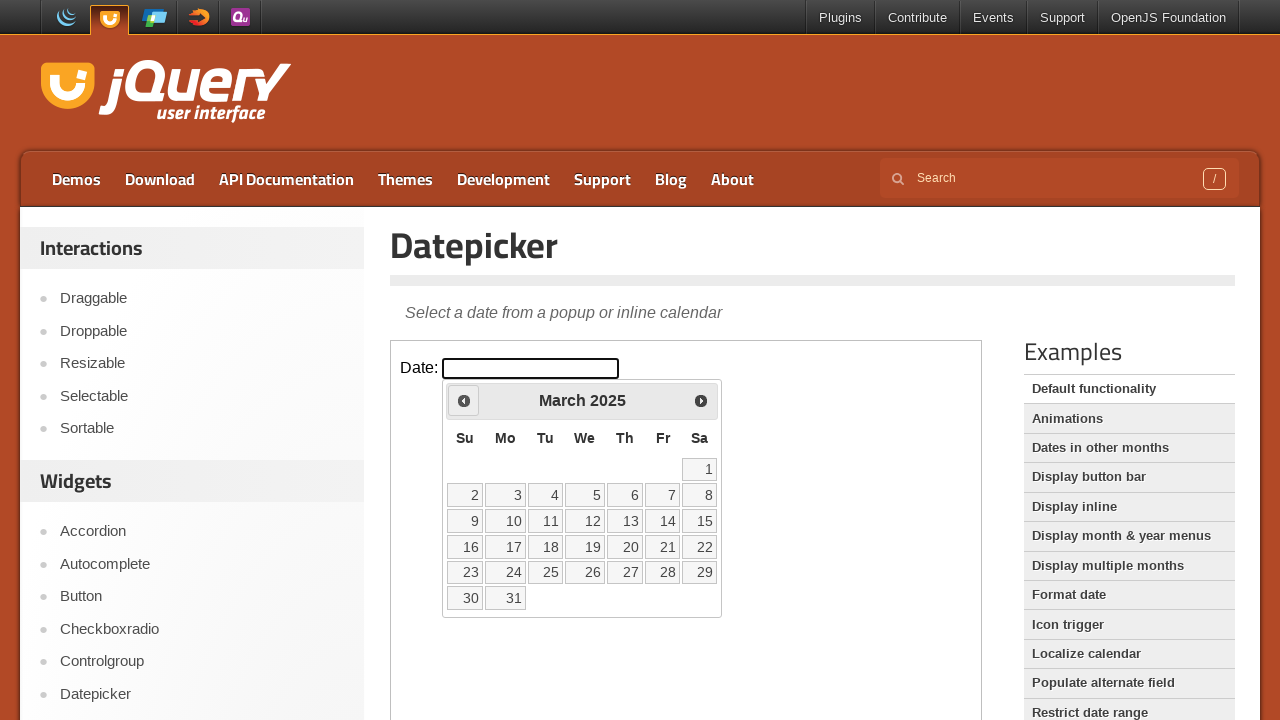

Retrieved current year: 2025
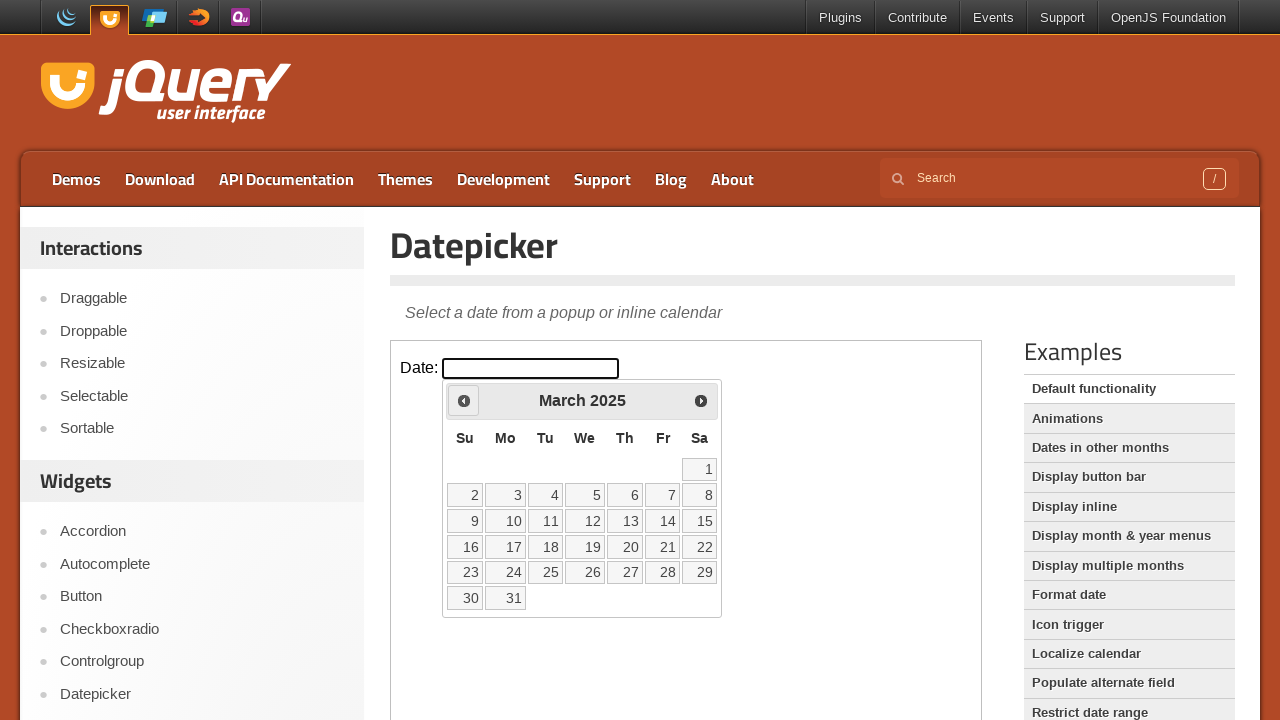

Clicked previous arrow to navigate to earlier month at (464, 400) on iframe >> nth=0 >> internal:control=enter-frame >> span.ui-icon.ui-icon-circle-t
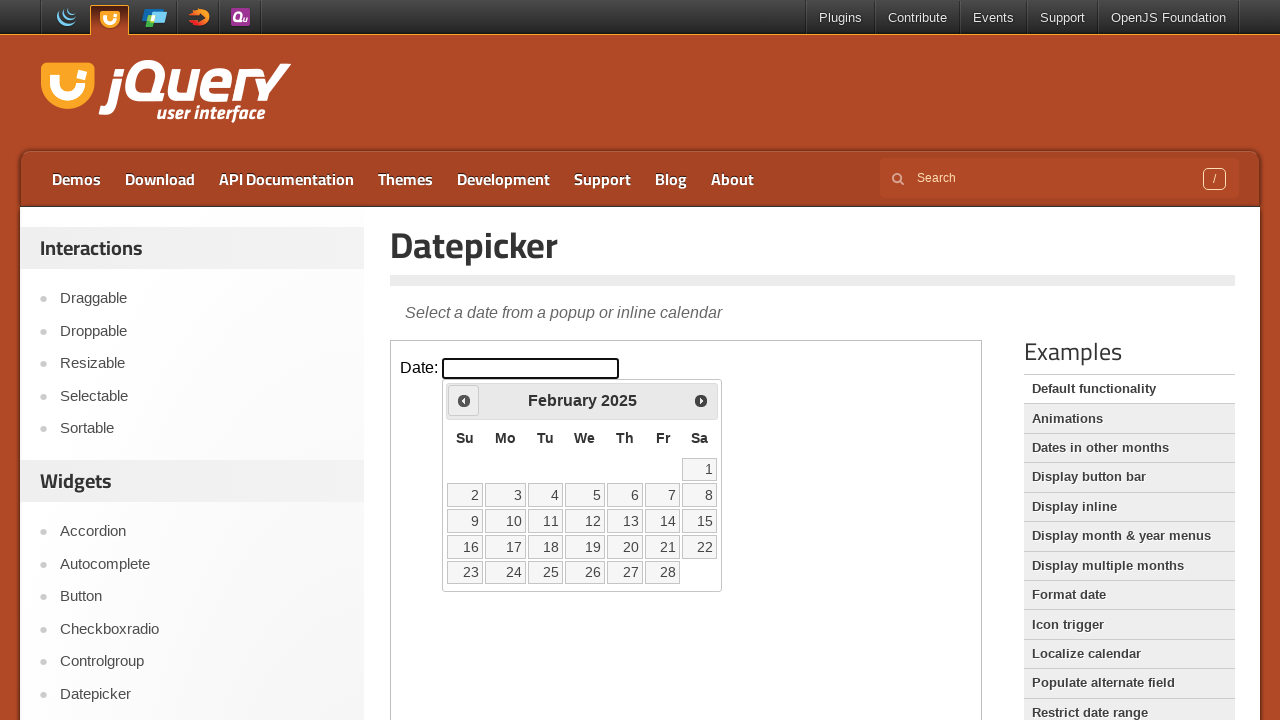

Waited 500ms for calendar to update
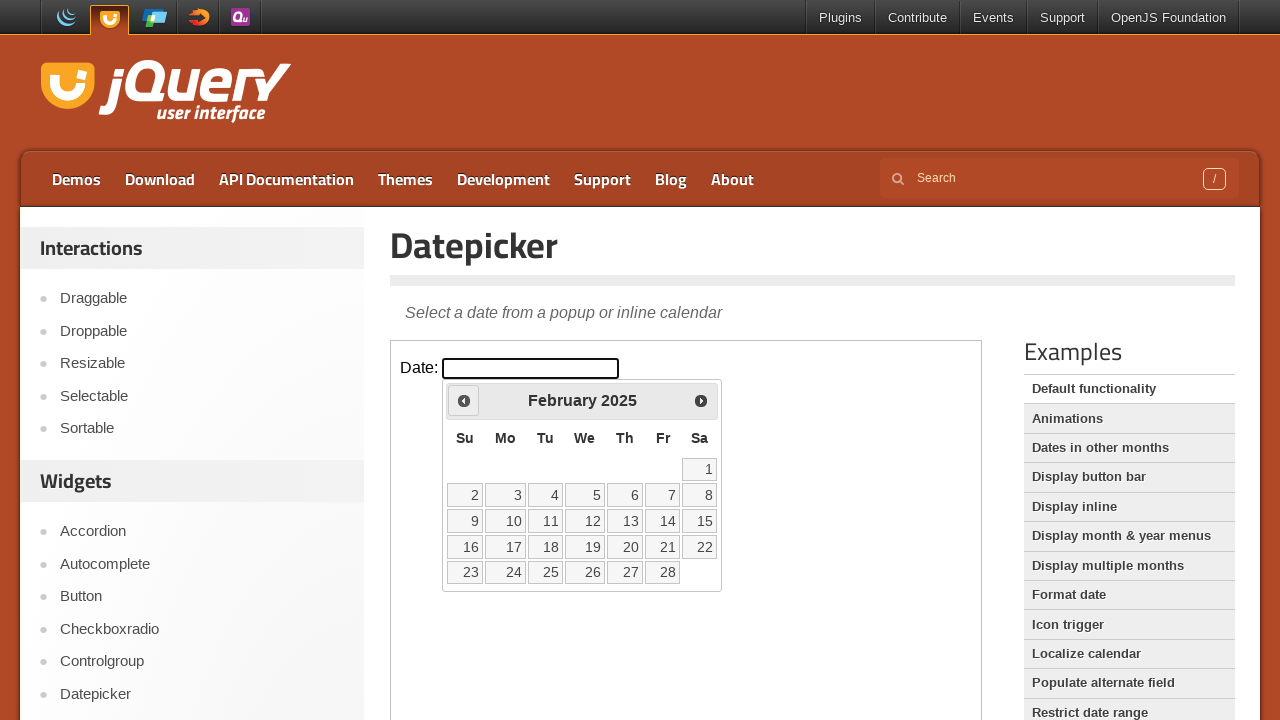

Retrieved current month: February
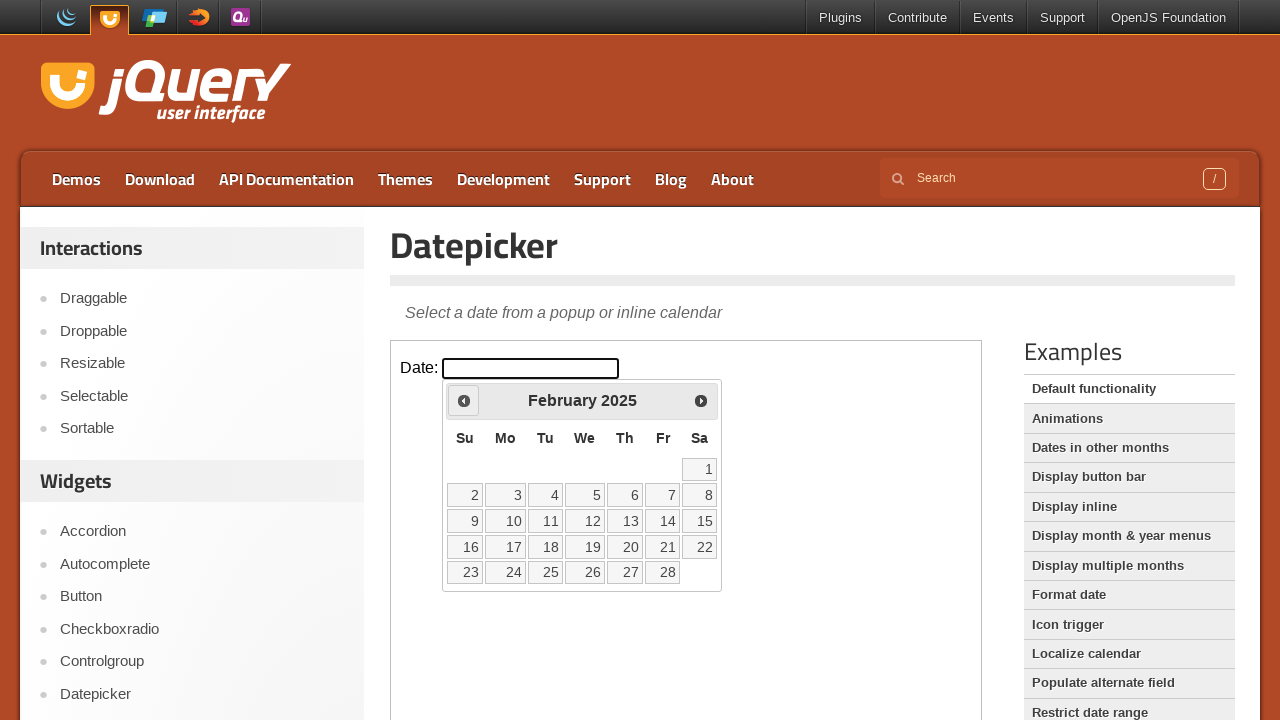

Retrieved current year: 2025
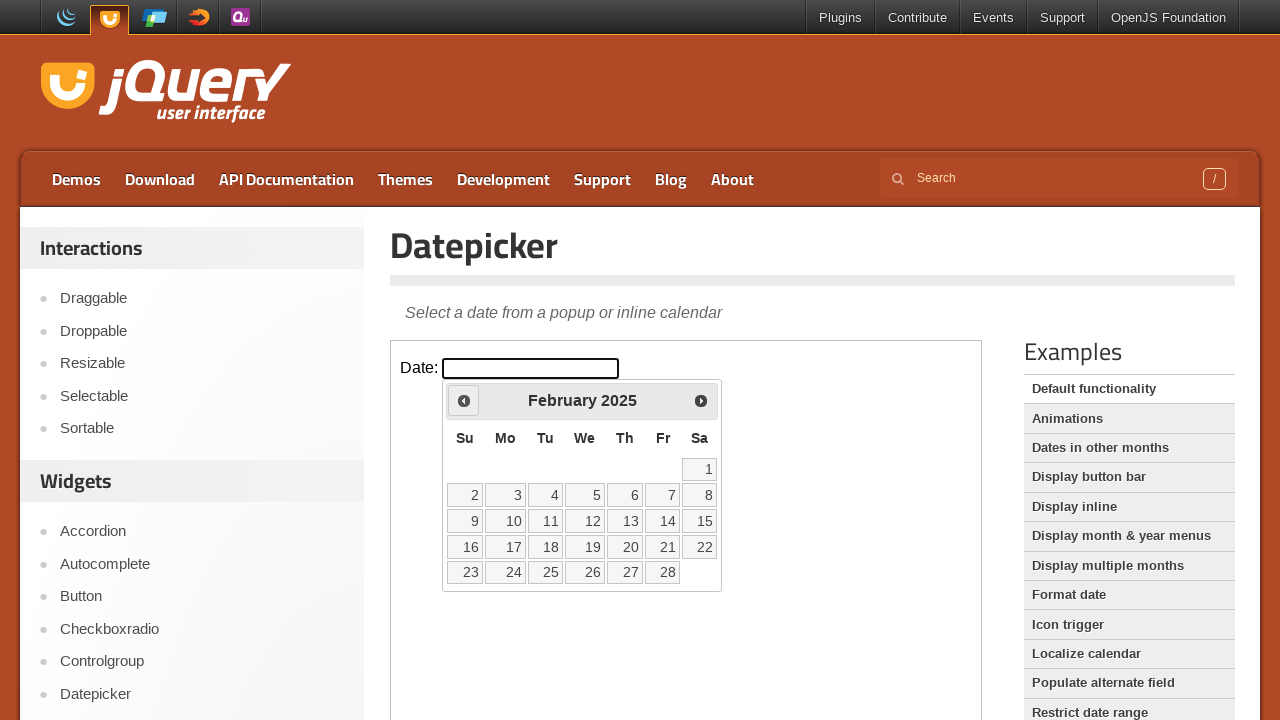

Clicked previous arrow to navigate to earlier month at (464, 400) on iframe >> nth=0 >> internal:control=enter-frame >> span.ui-icon.ui-icon-circle-t
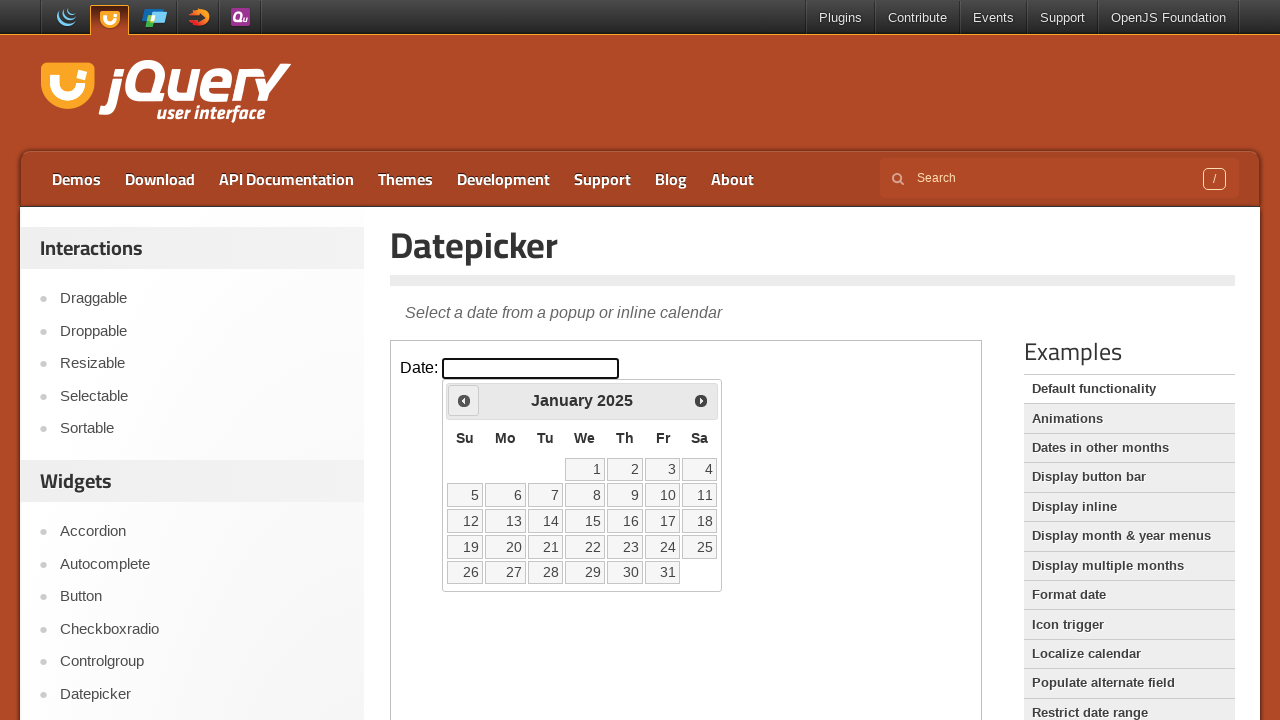

Waited 500ms for calendar to update
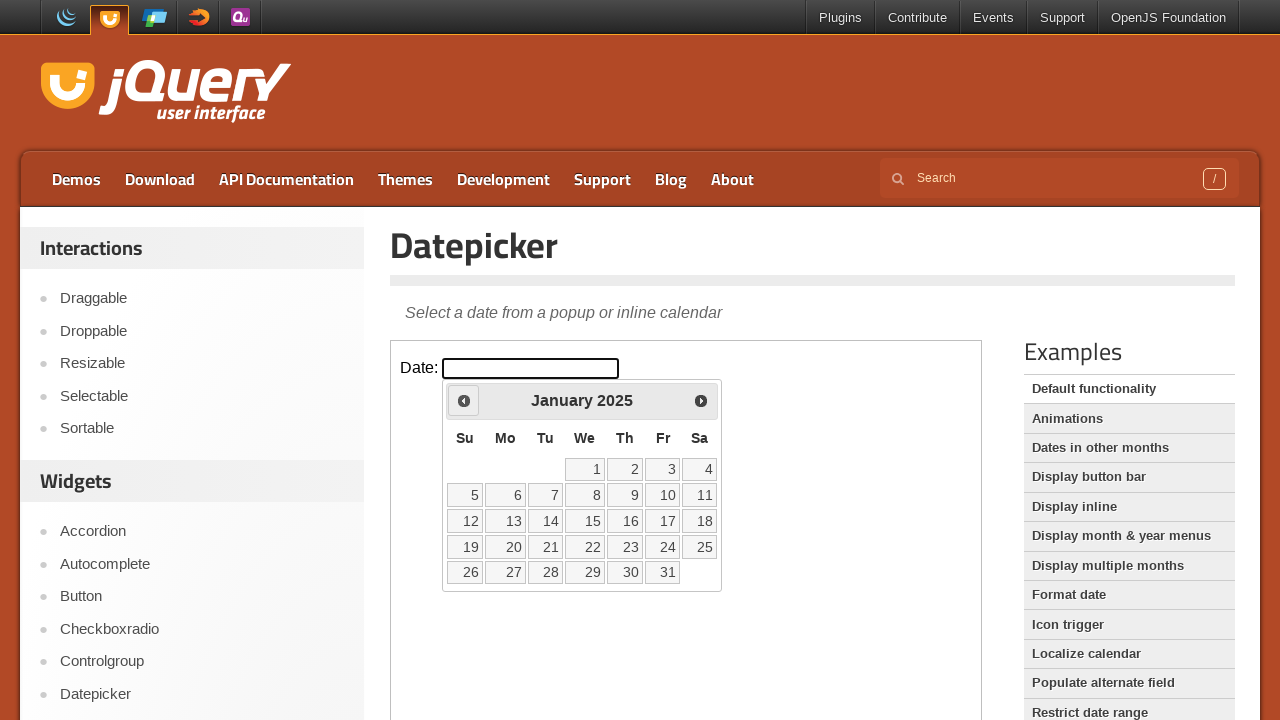

Retrieved current month: January
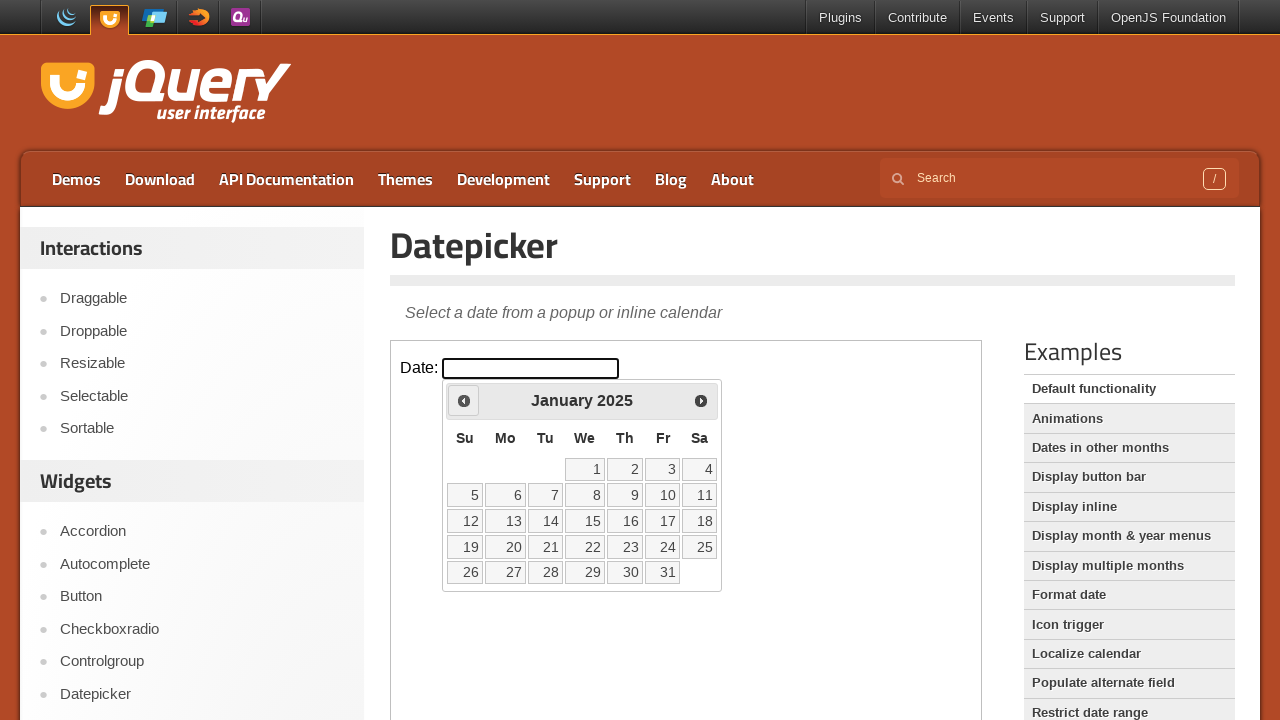

Retrieved current year: 2025
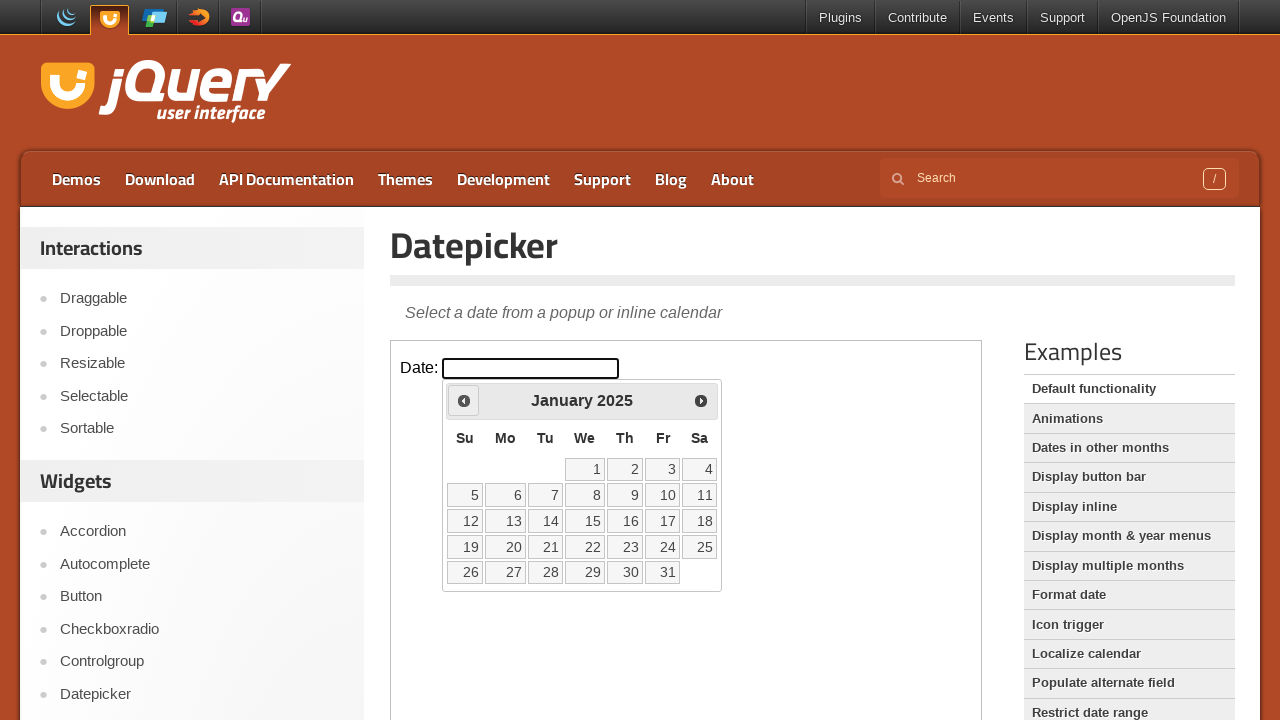

Clicked previous arrow to navigate to earlier month at (464, 400) on iframe >> nth=0 >> internal:control=enter-frame >> span.ui-icon.ui-icon-circle-t
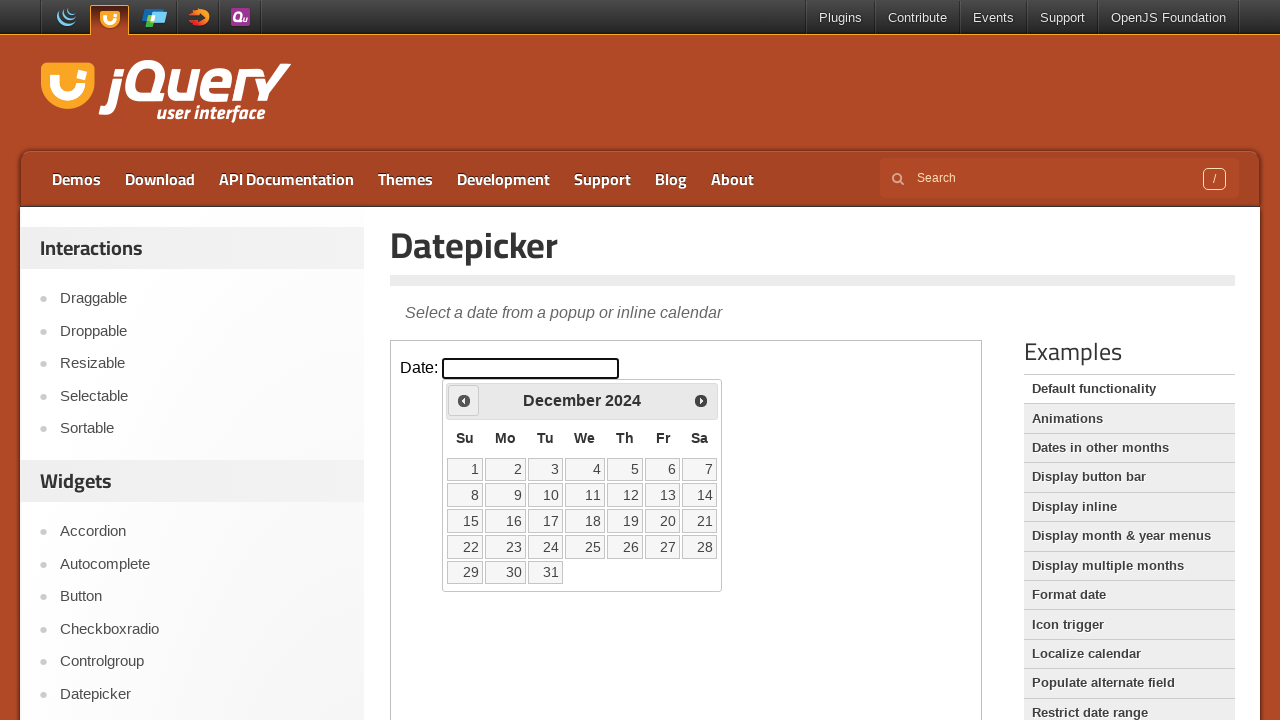

Waited 500ms for calendar to update
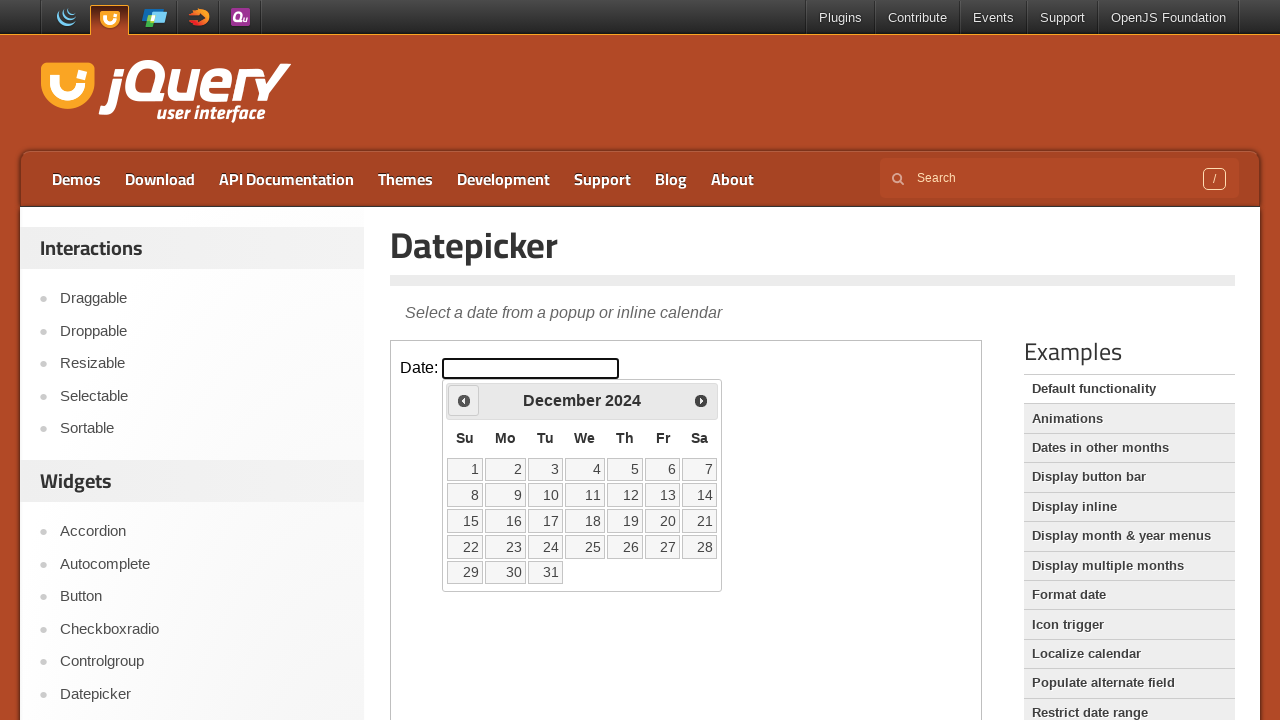

Retrieved current month: December
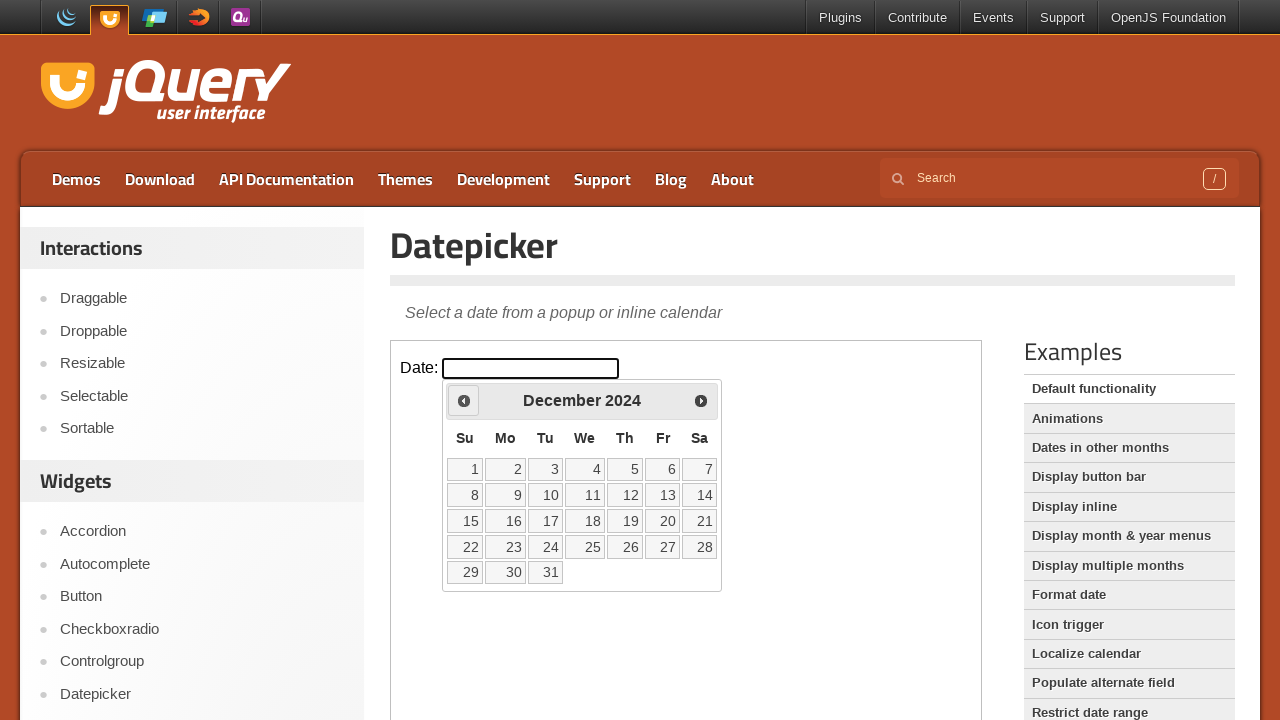

Retrieved current year: 2024
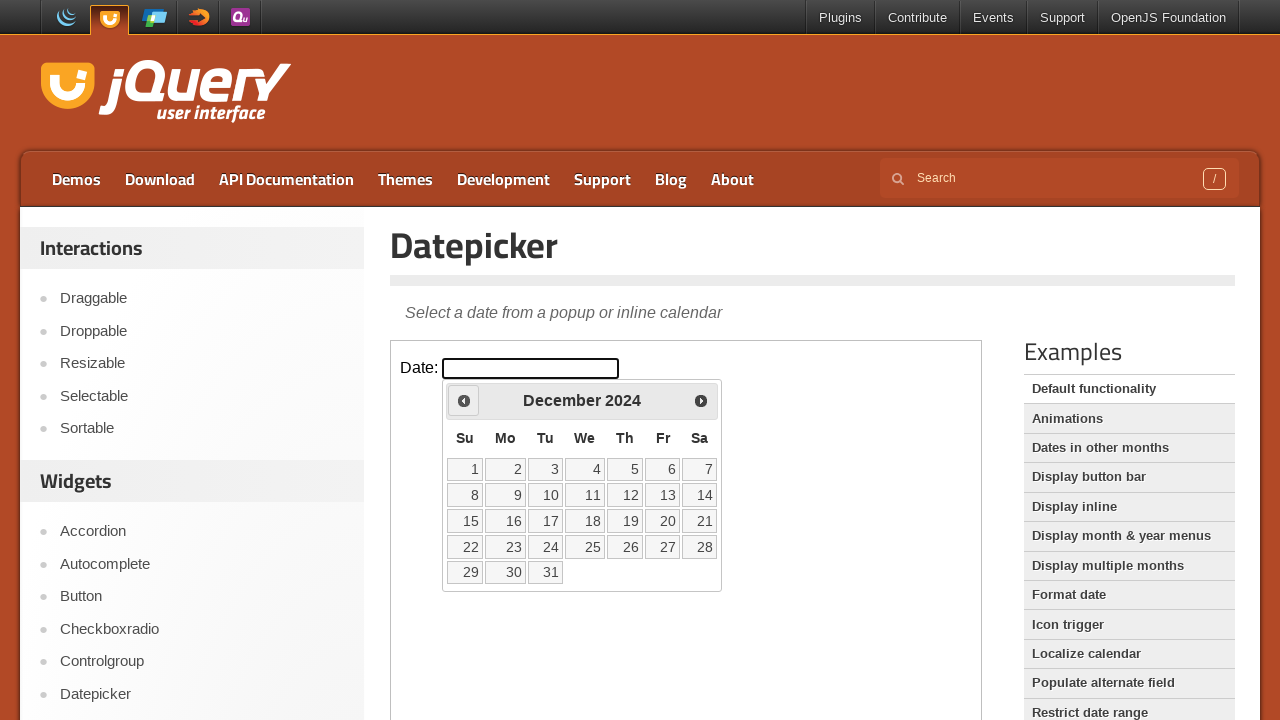

Clicked previous arrow to navigate to earlier month at (464, 400) on iframe >> nth=0 >> internal:control=enter-frame >> span.ui-icon.ui-icon-circle-t
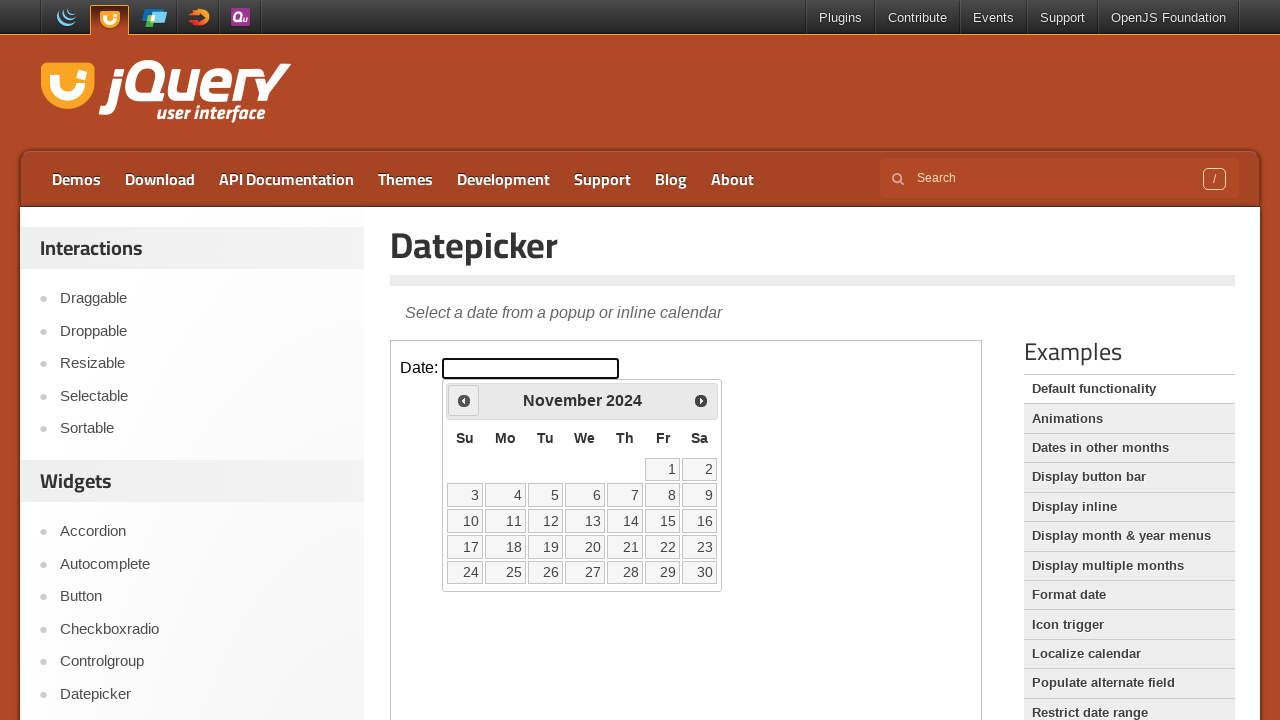

Waited 500ms for calendar to update
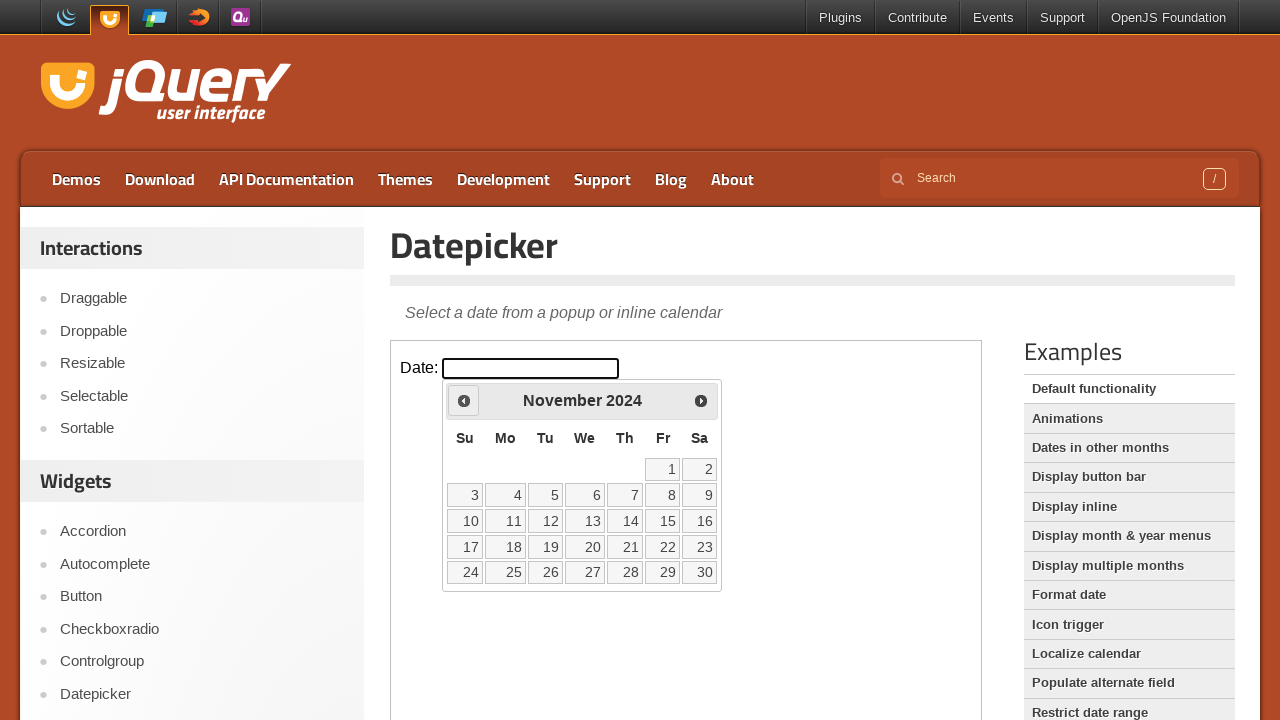

Retrieved current month: November
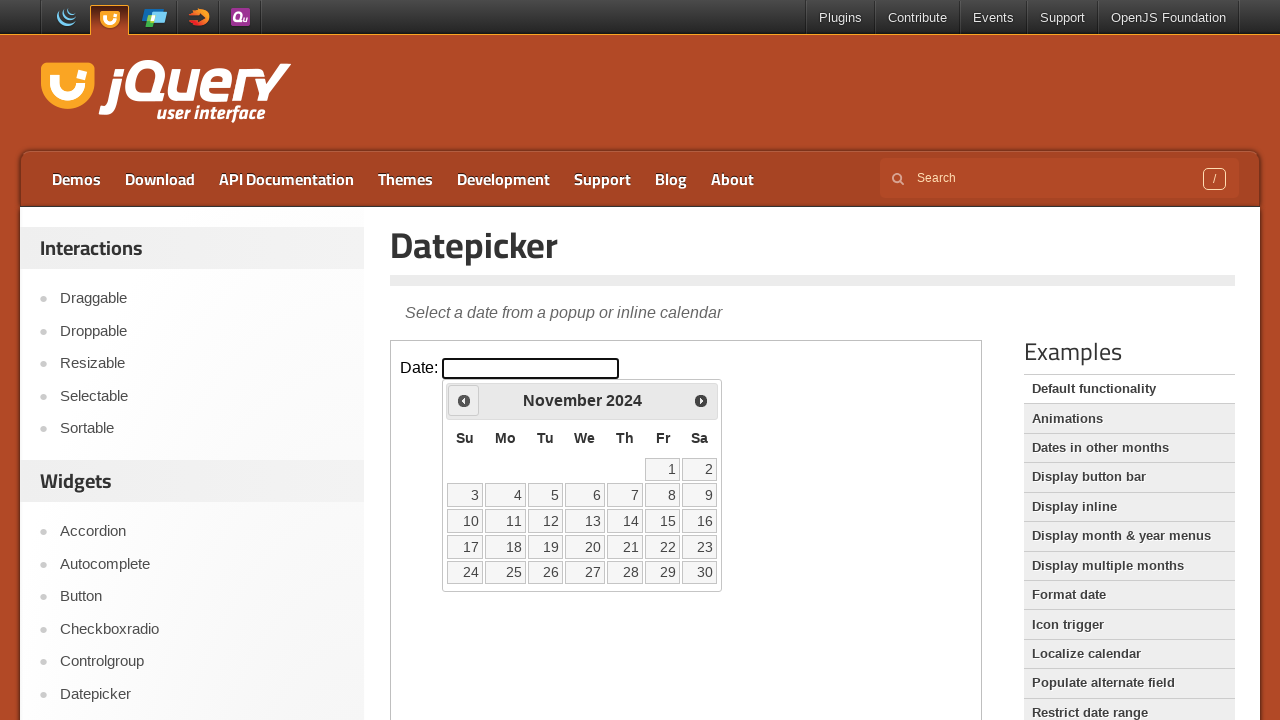

Retrieved current year: 2024
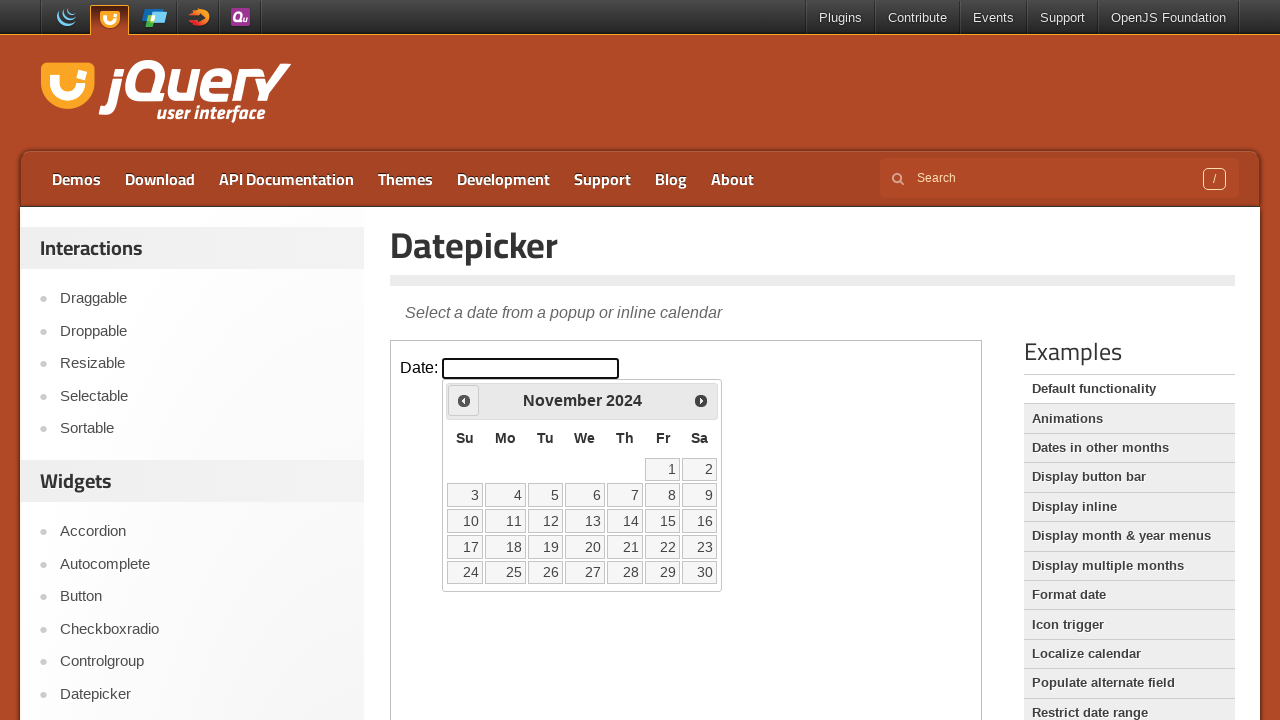

Clicked previous arrow to navigate to earlier month at (464, 400) on iframe >> nth=0 >> internal:control=enter-frame >> span.ui-icon.ui-icon-circle-t
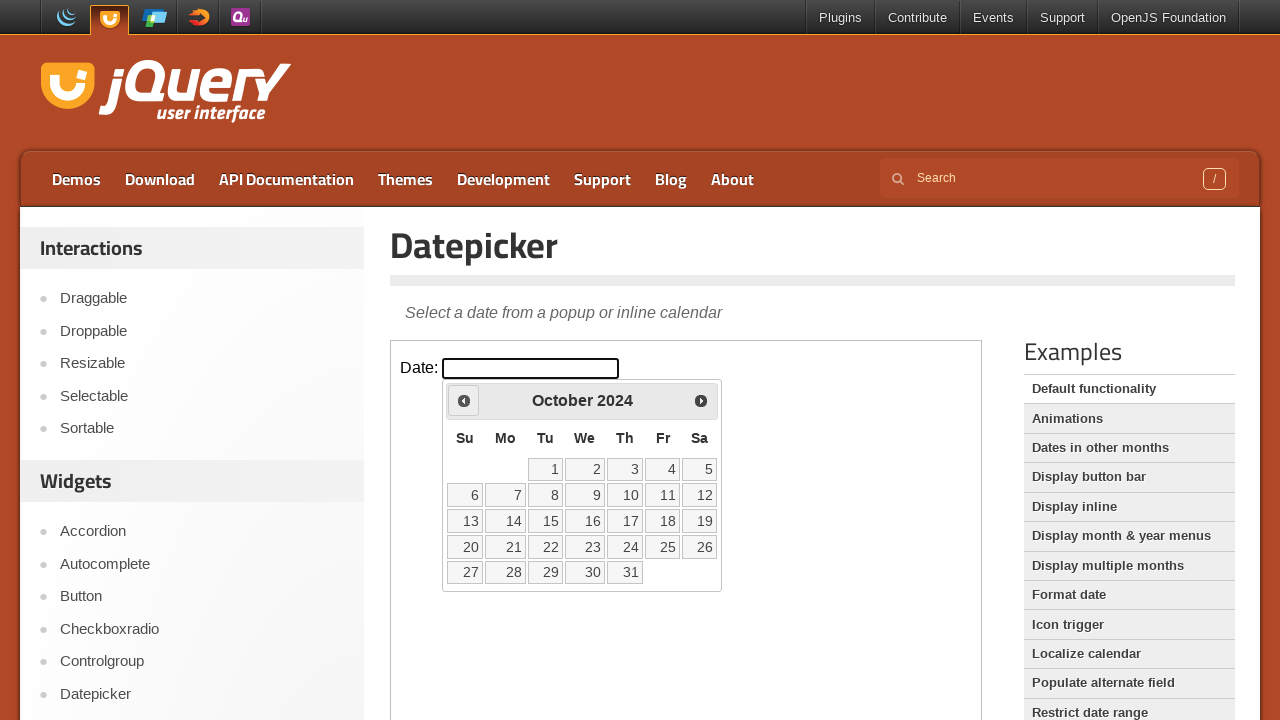

Waited 500ms for calendar to update
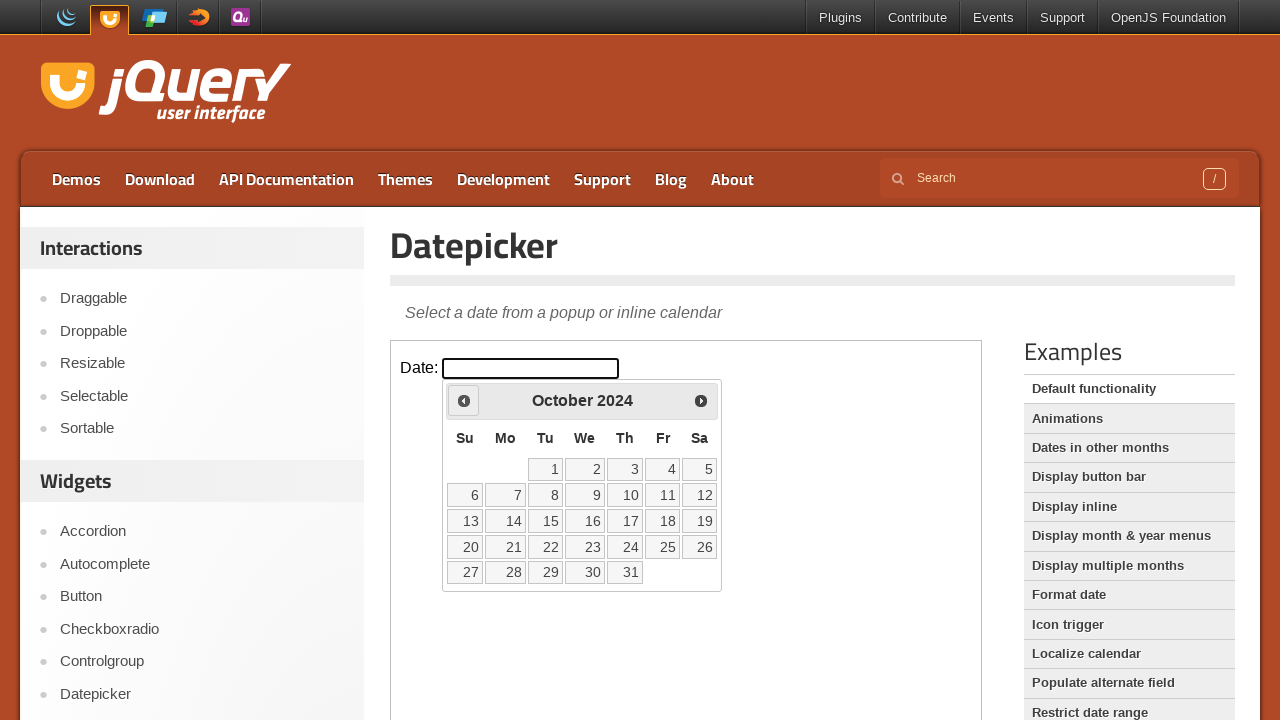

Retrieved current month: October
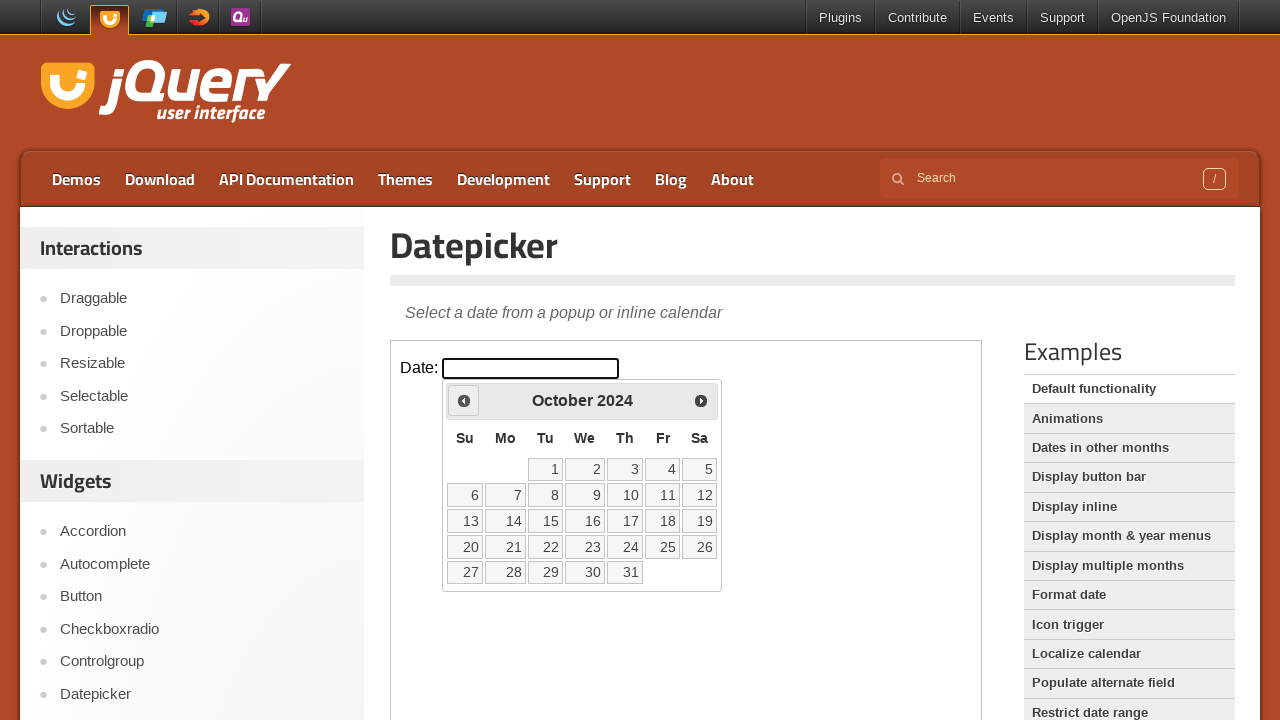

Retrieved current year: 2024
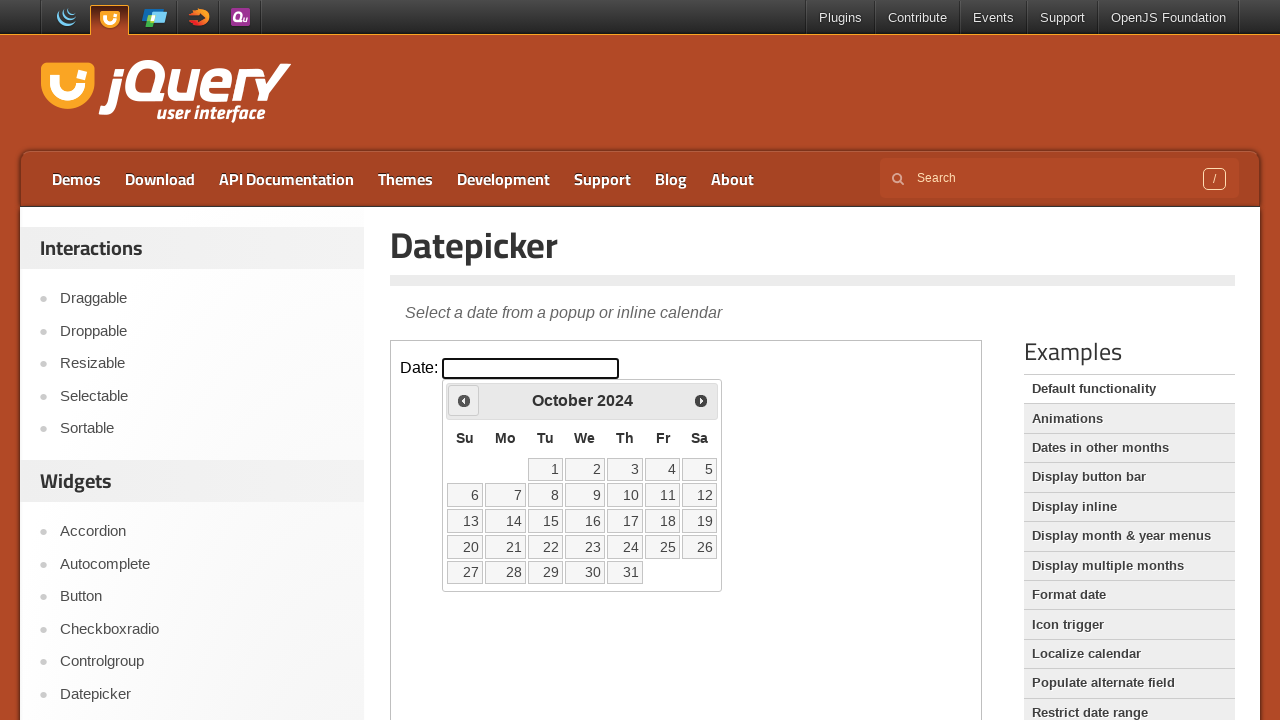

Clicked previous arrow to navigate to earlier month at (464, 400) on iframe >> nth=0 >> internal:control=enter-frame >> span.ui-icon.ui-icon-circle-t
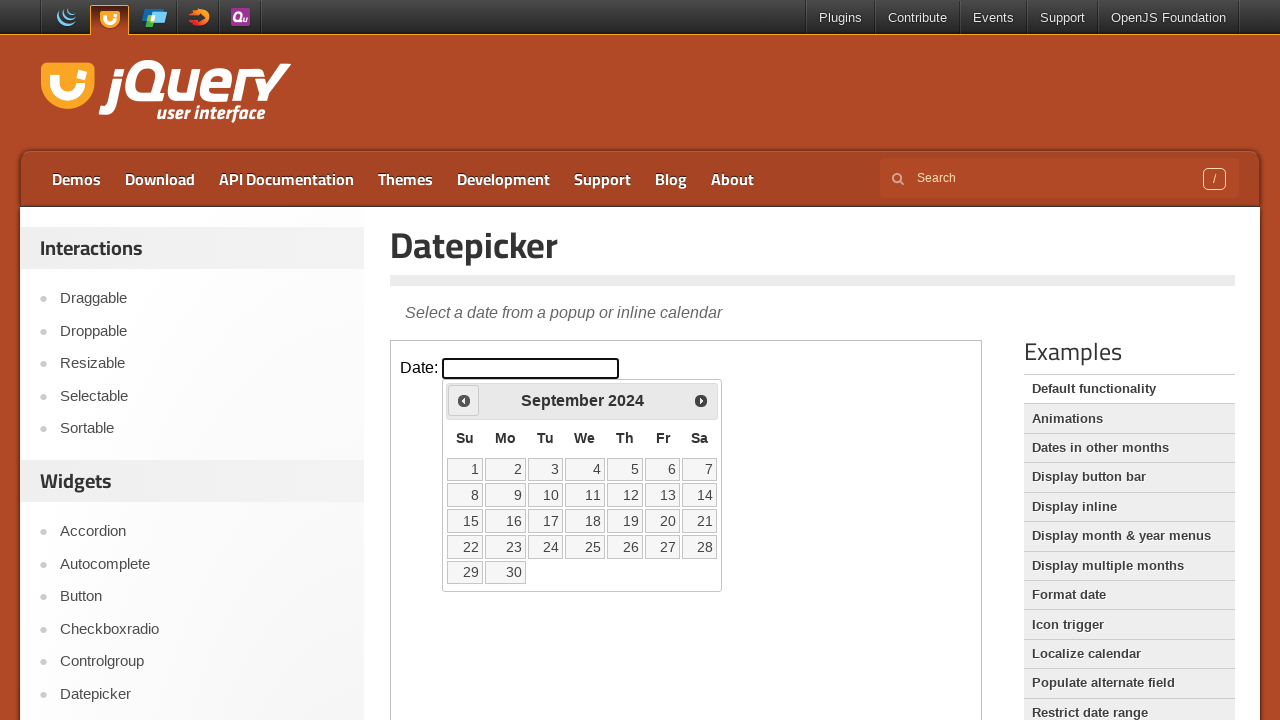

Waited 500ms for calendar to update
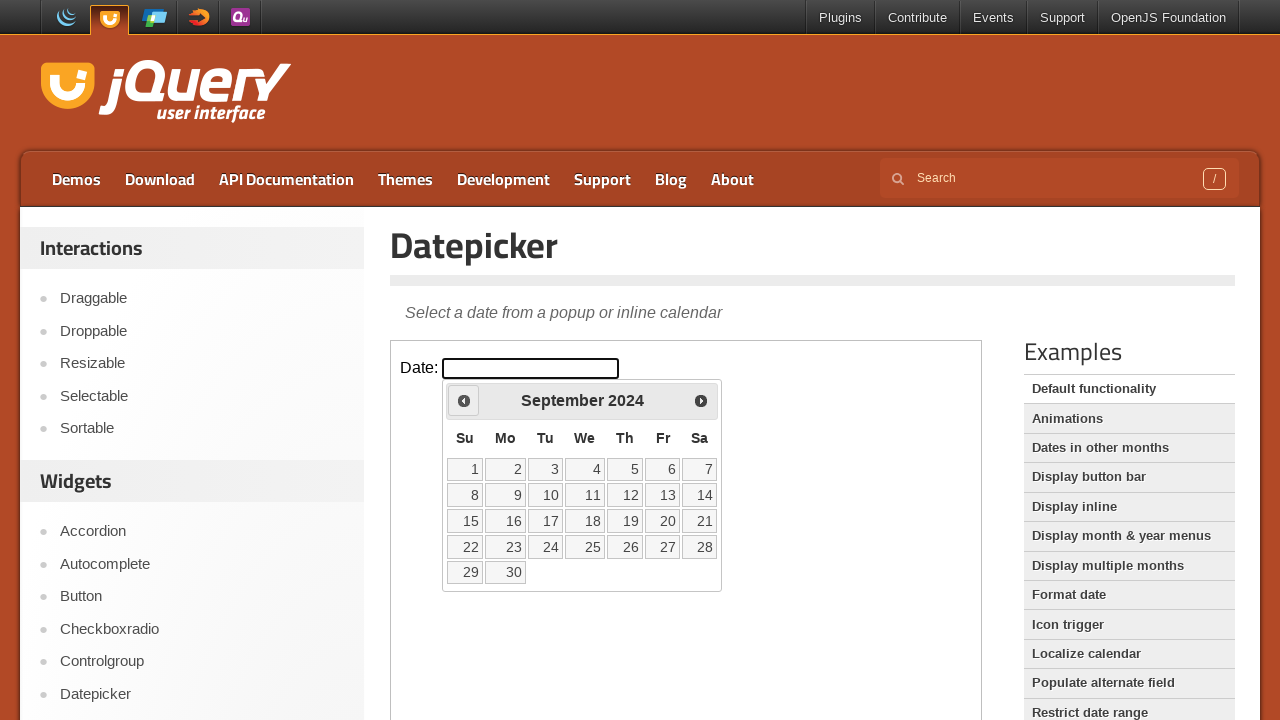

Retrieved current month: September
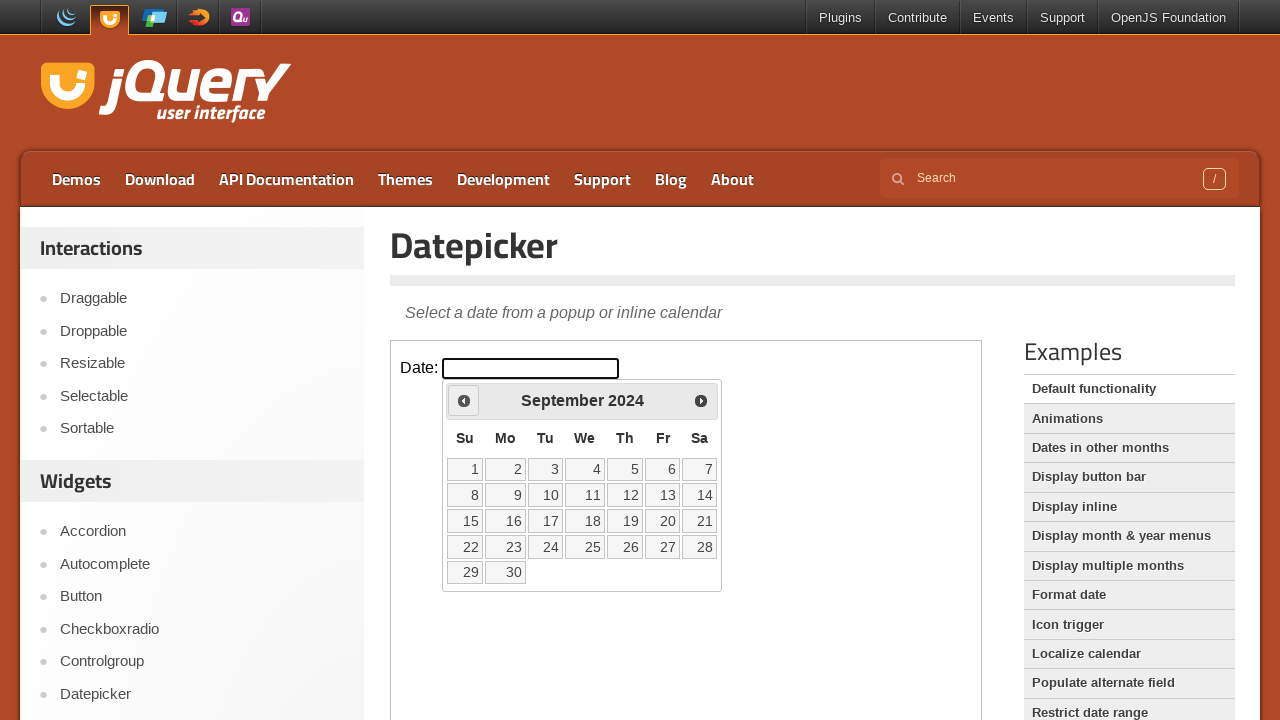

Retrieved current year: 2024
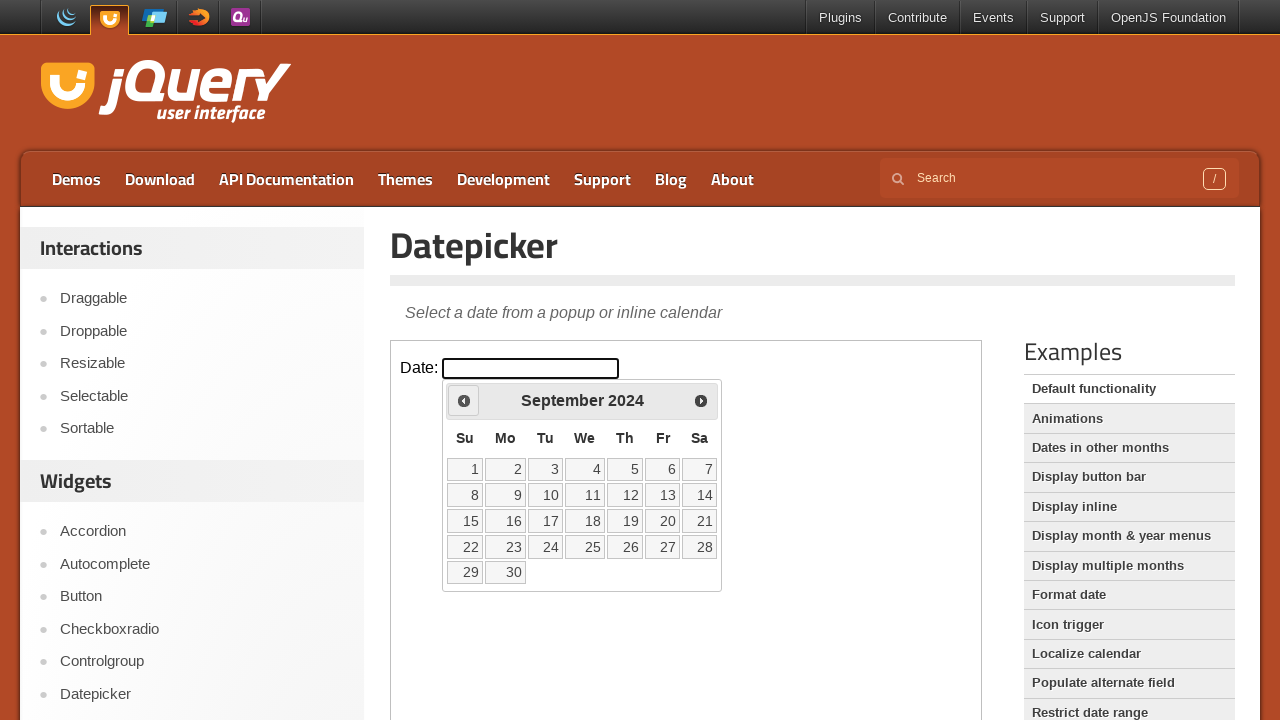

Clicked previous arrow to navigate to earlier month at (464, 400) on iframe >> nth=0 >> internal:control=enter-frame >> span.ui-icon.ui-icon-circle-t
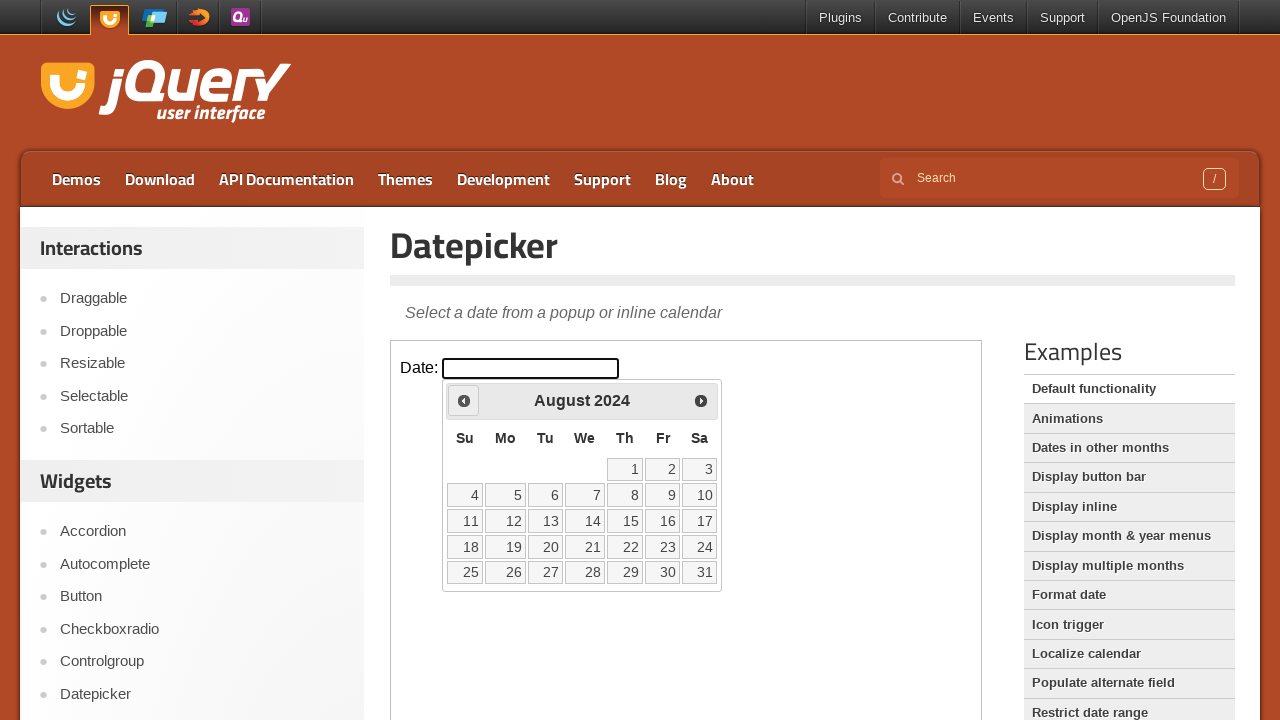

Waited 500ms for calendar to update
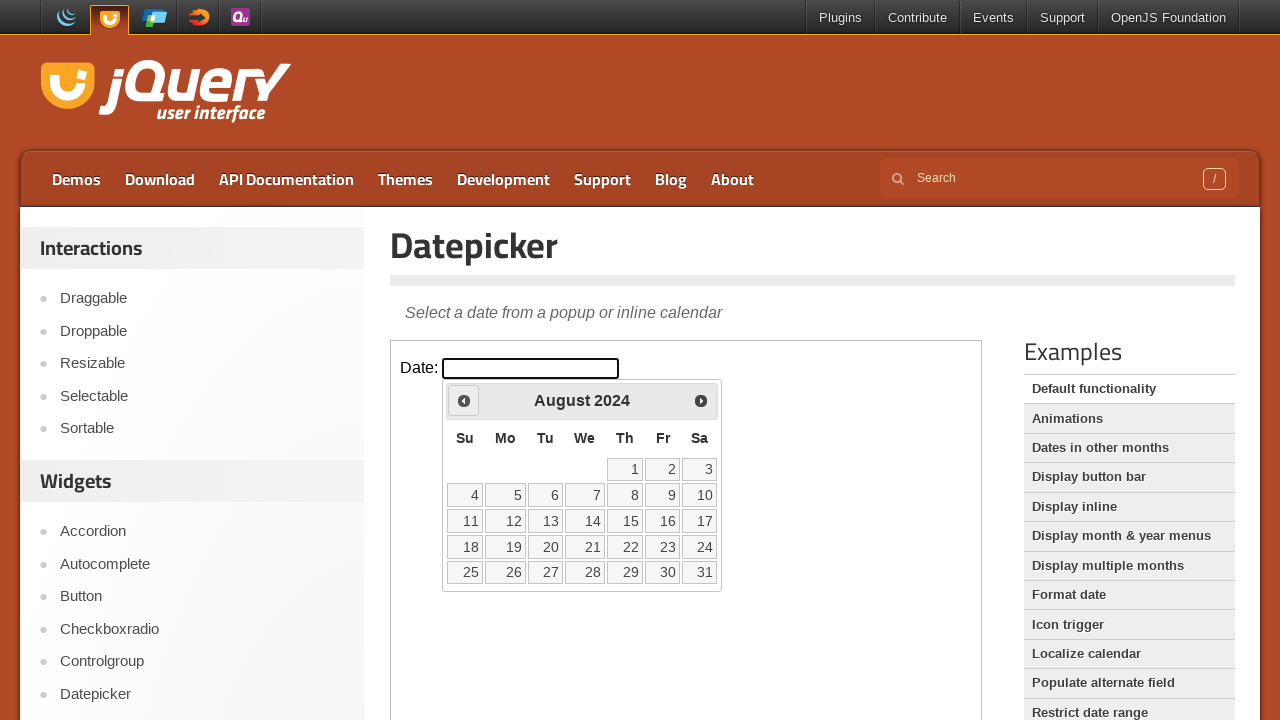

Retrieved current month: August
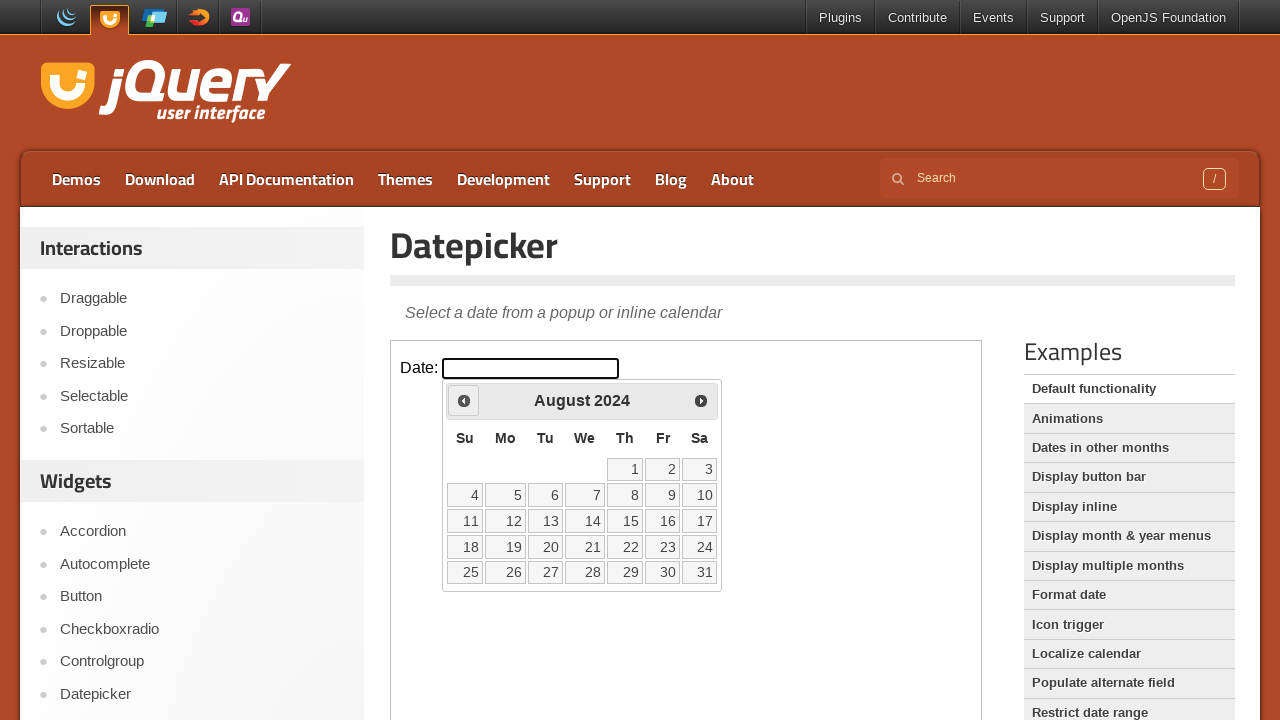

Retrieved current year: 2024
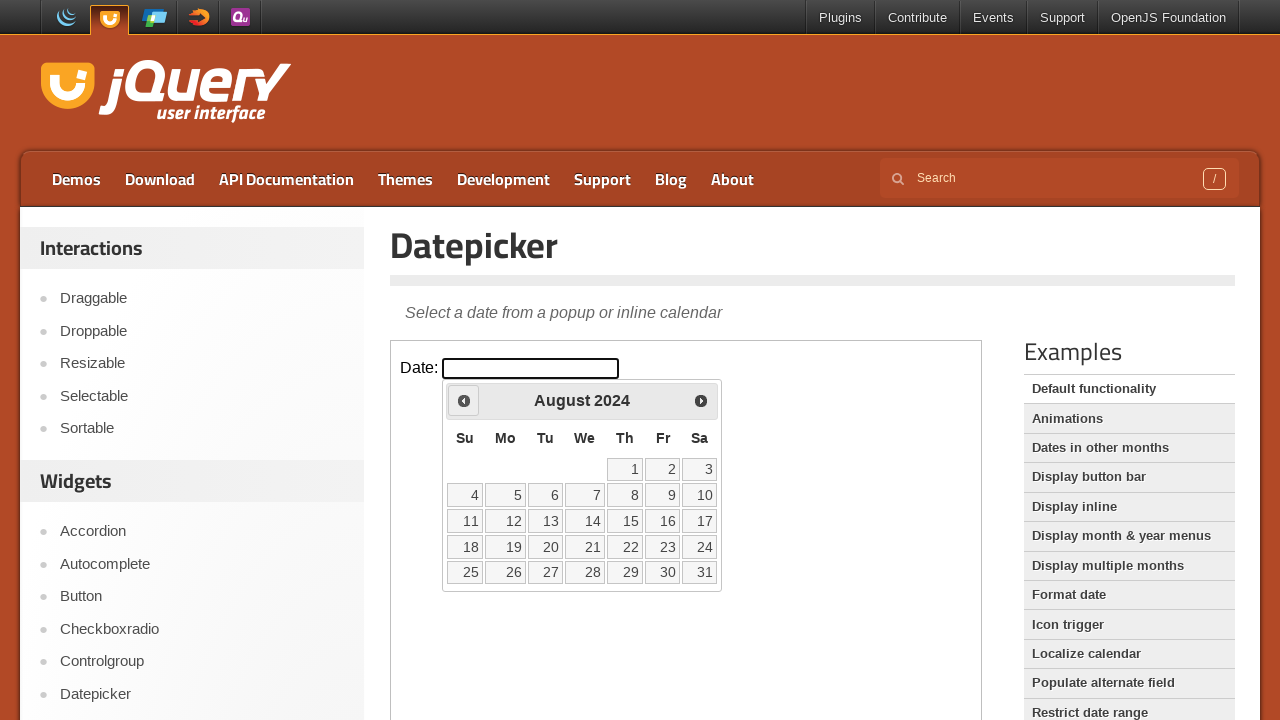

Clicked previous arrow to navigate to earlier month at (464, 400) on iframe >> nth=0 >> internal:control=enter-frame >> span.ui-icon.ui-icon-circle-t
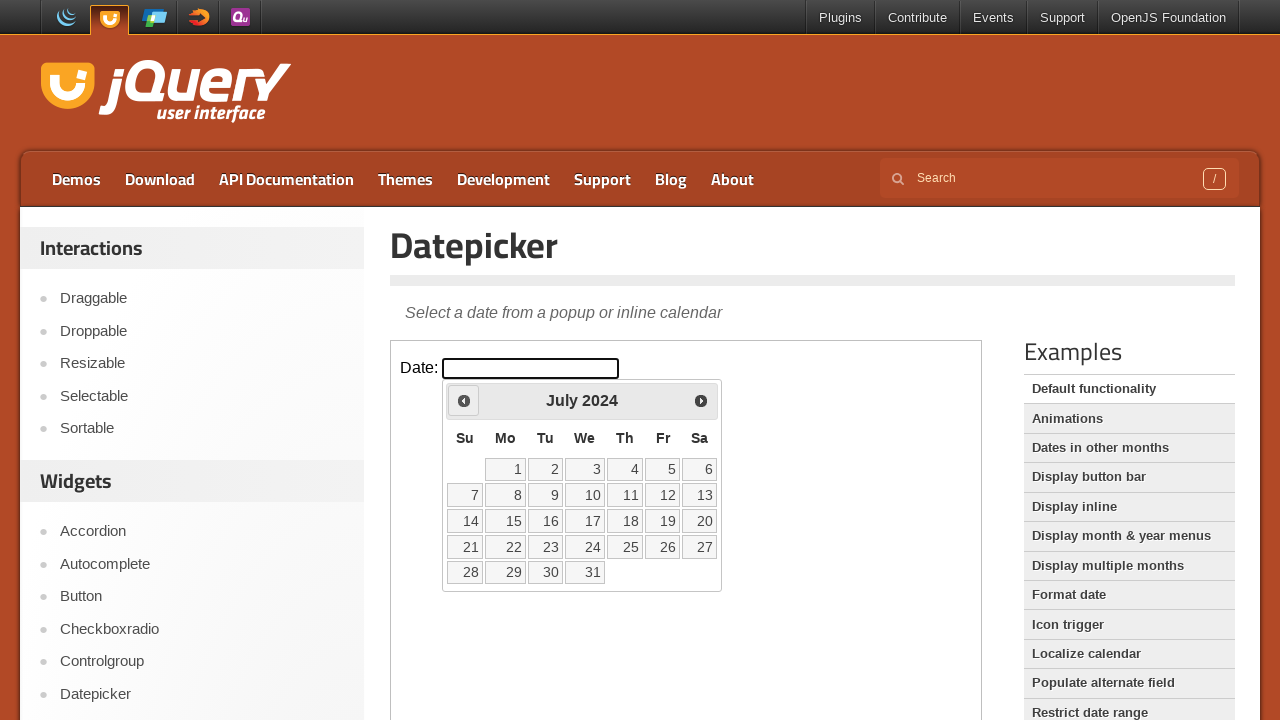

Waited 500ms for calendar to update
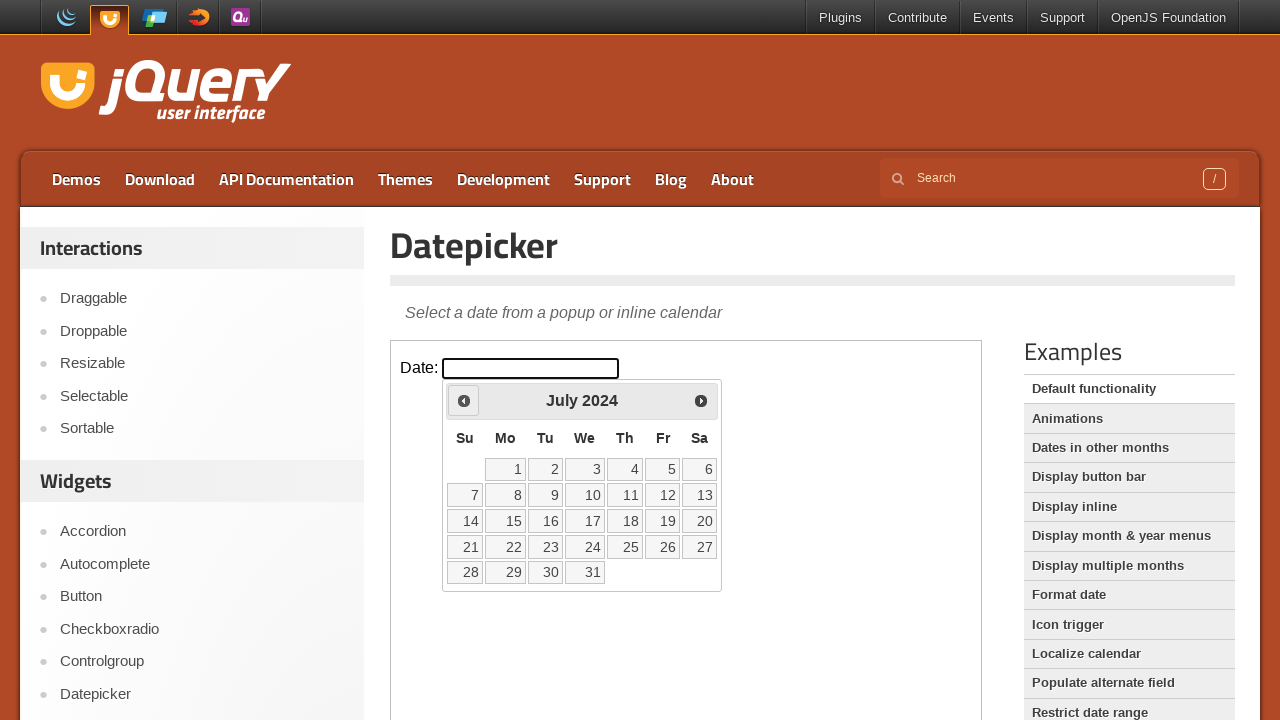

Retrieved current month: July
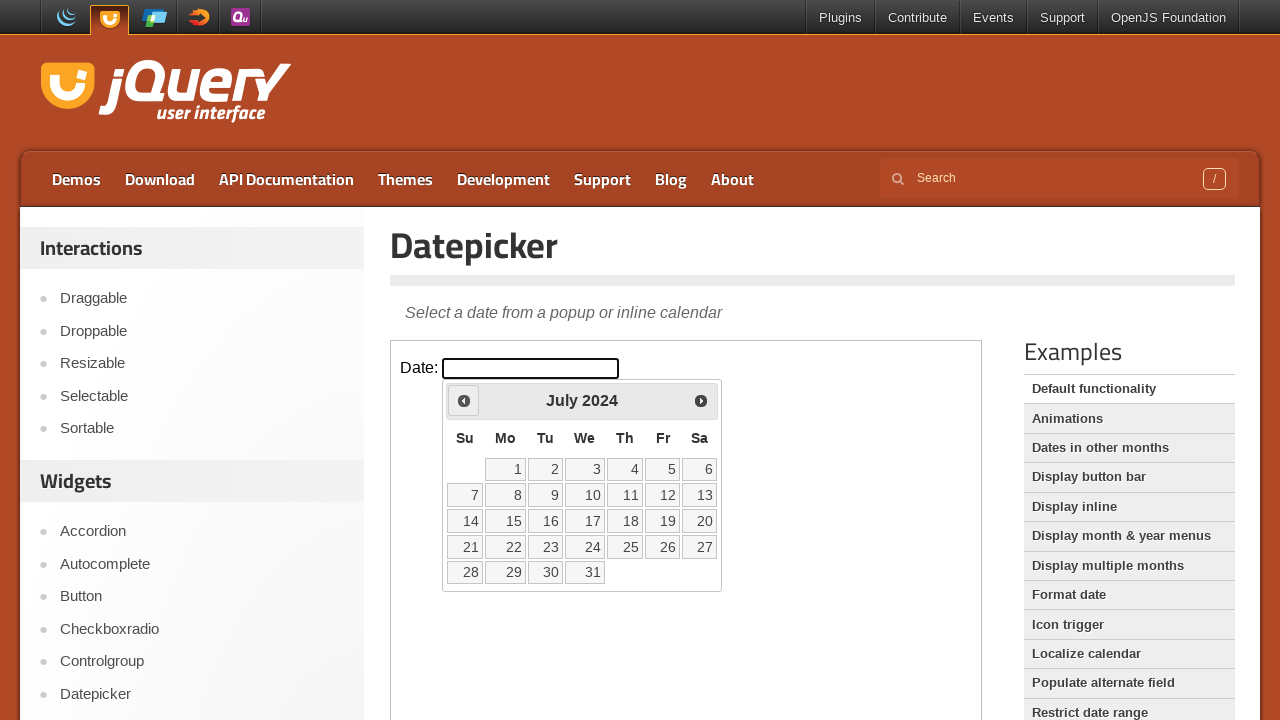

Retrieved current year: 2024
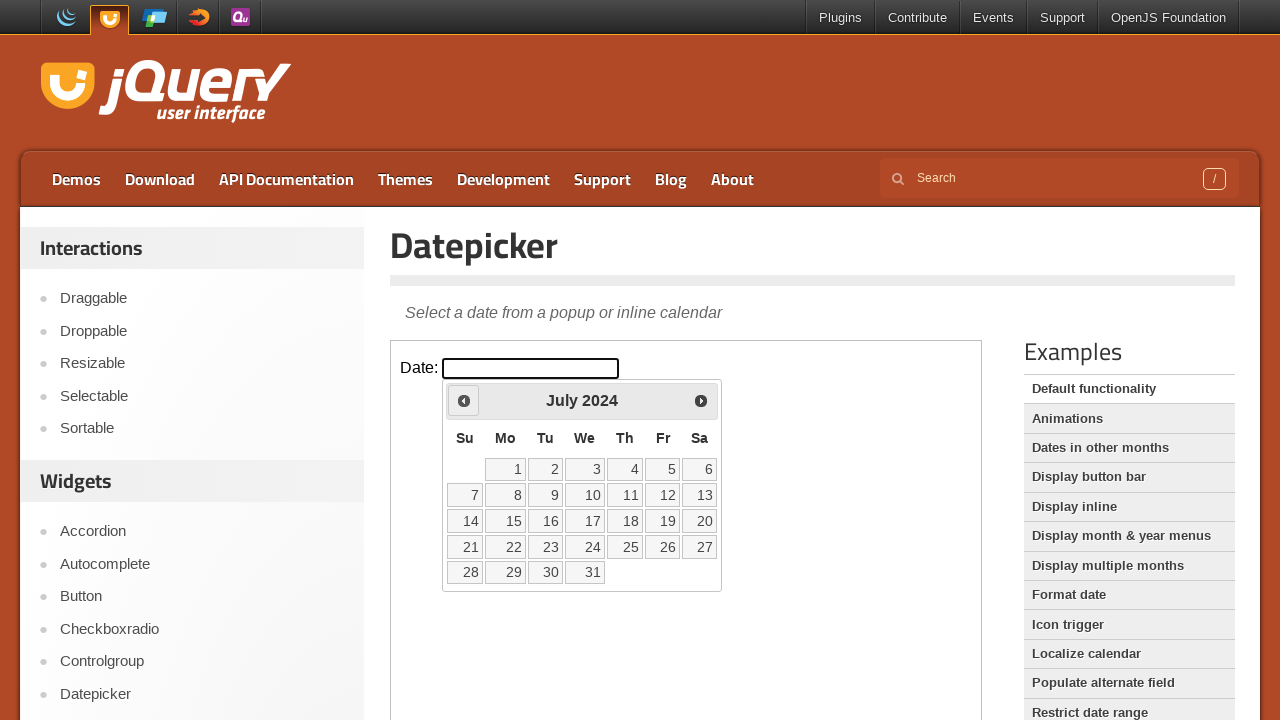

Clicked previous arrow to navigate to earlier month at (464, 400) on iframe >> nth=0 >> internal:control=enter-frame >> span.ui-icon.ui-icon-circle-t
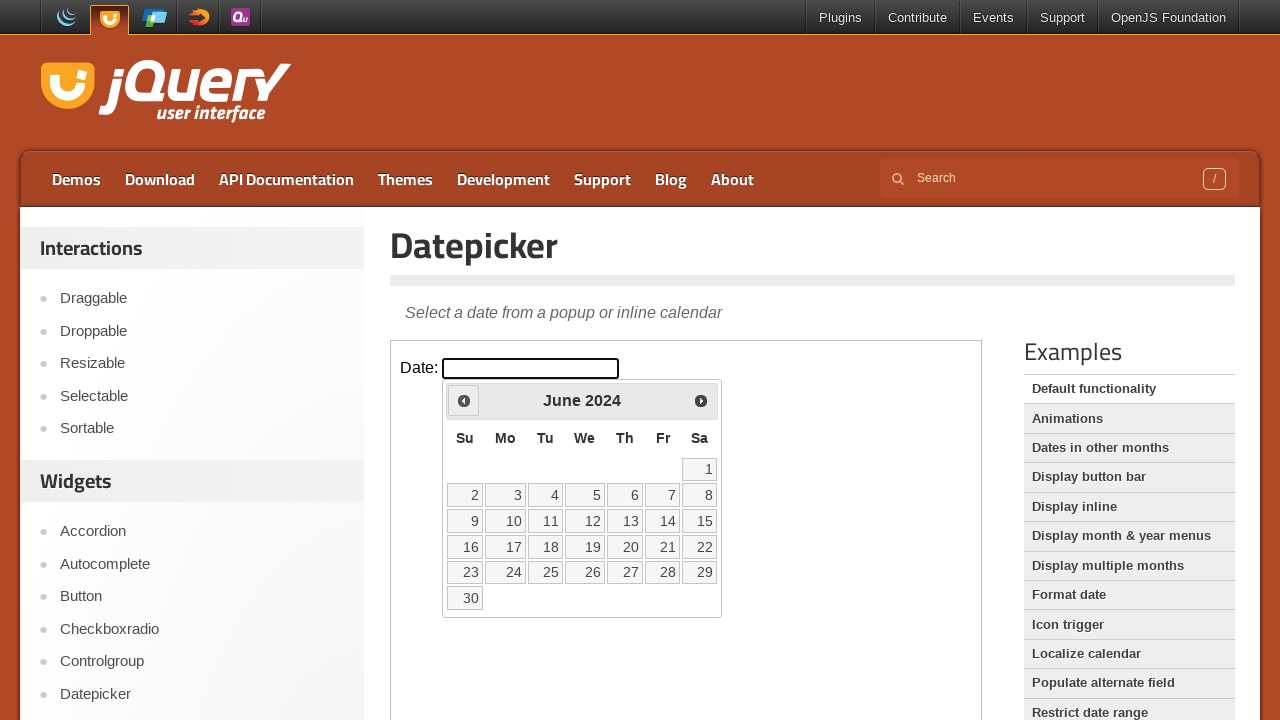

Waited 500ms for calendar to update
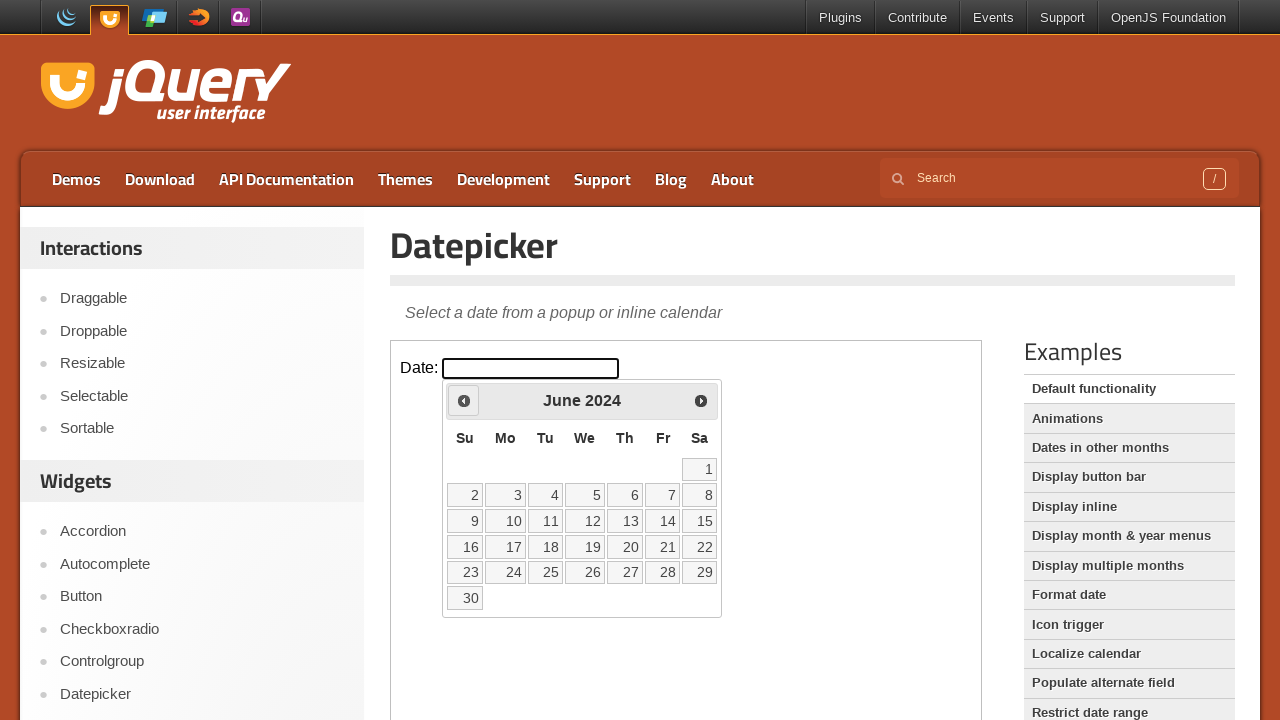

Retrieved current month: June
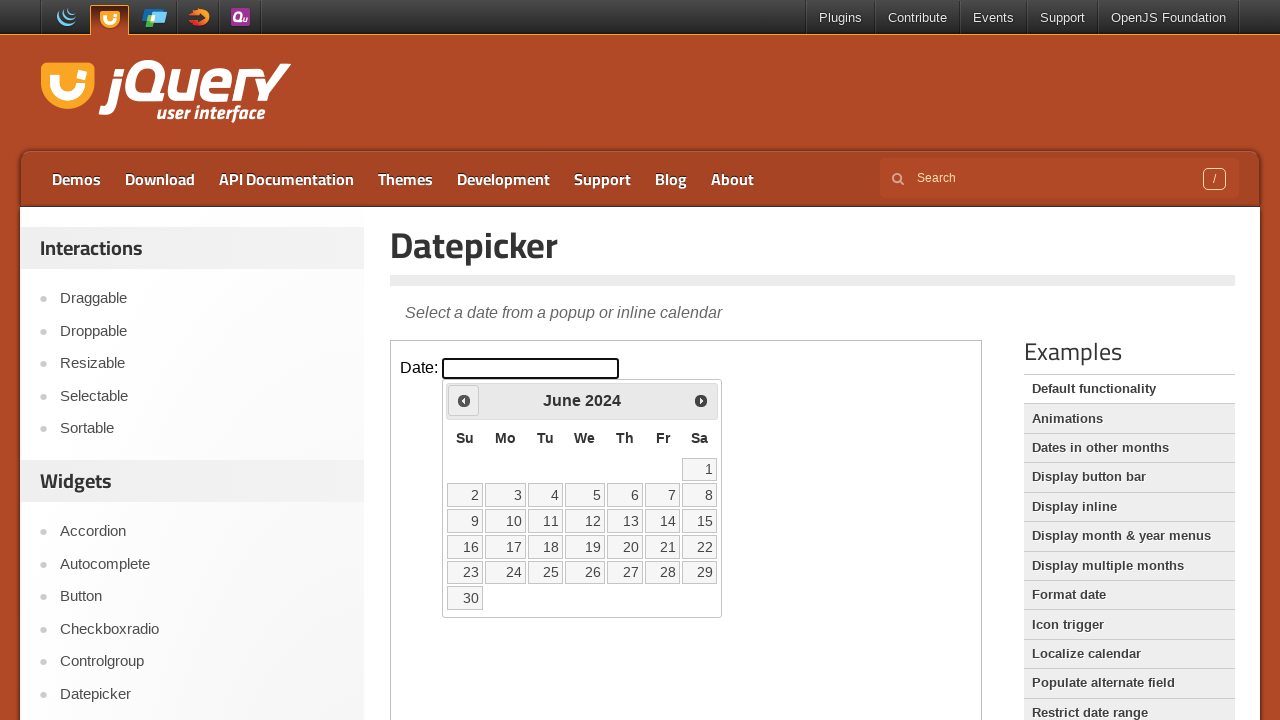

Retrieved current year: 2024
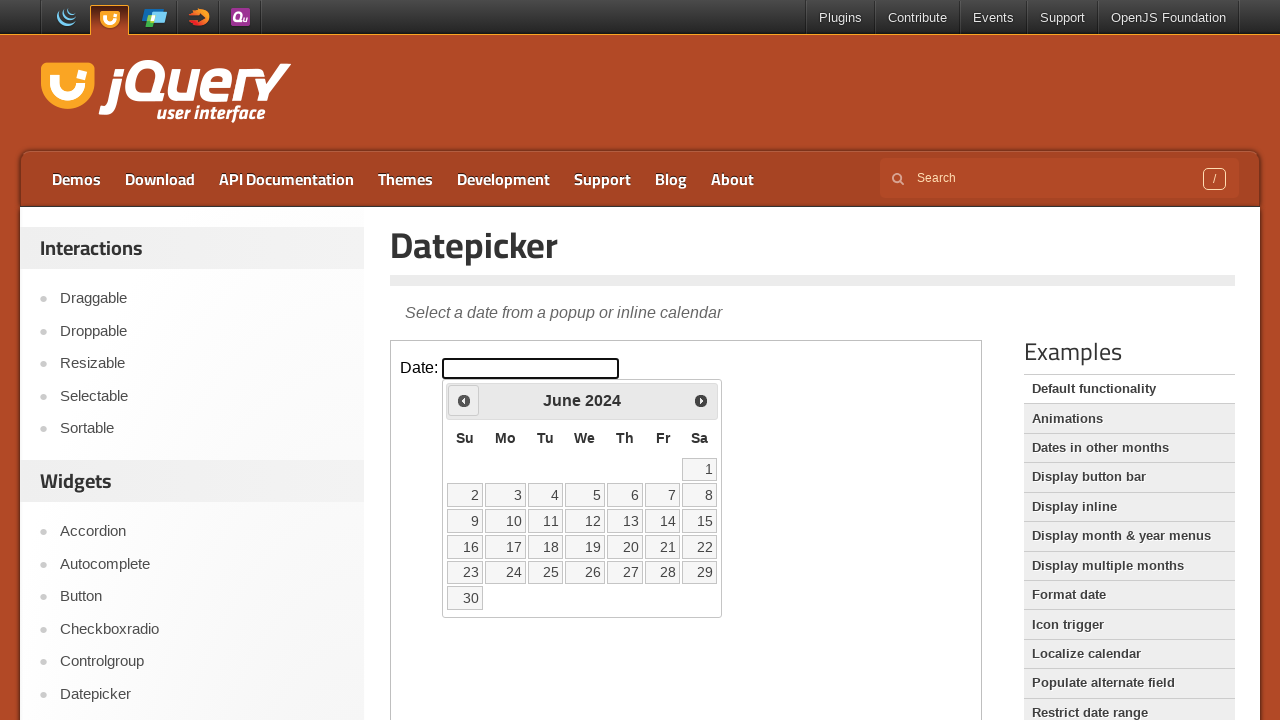

Clicked previous arrow to navigate to earlier month at (464, 400) on iframe >> nth=0 >> internal:control=enter-frame >> span.ui-icon.ui-icon-circle-t
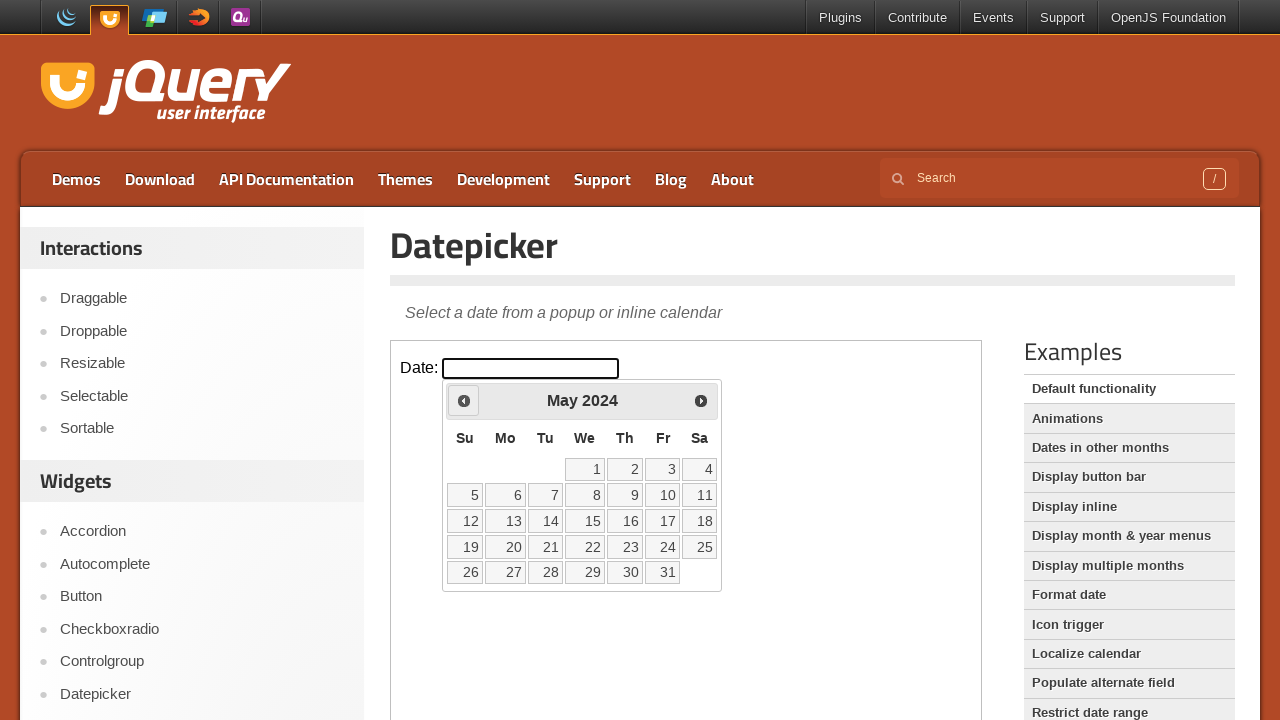

Waited 500ms for calendar to update
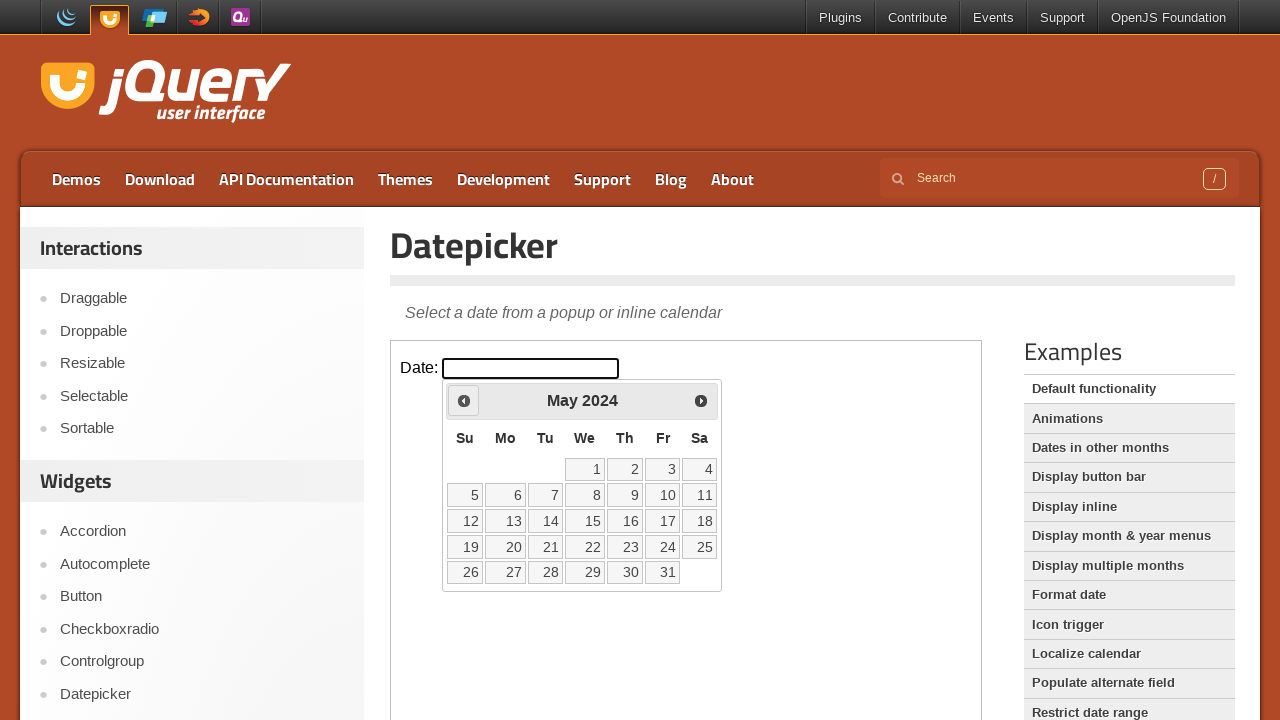

Retrieved current month: May
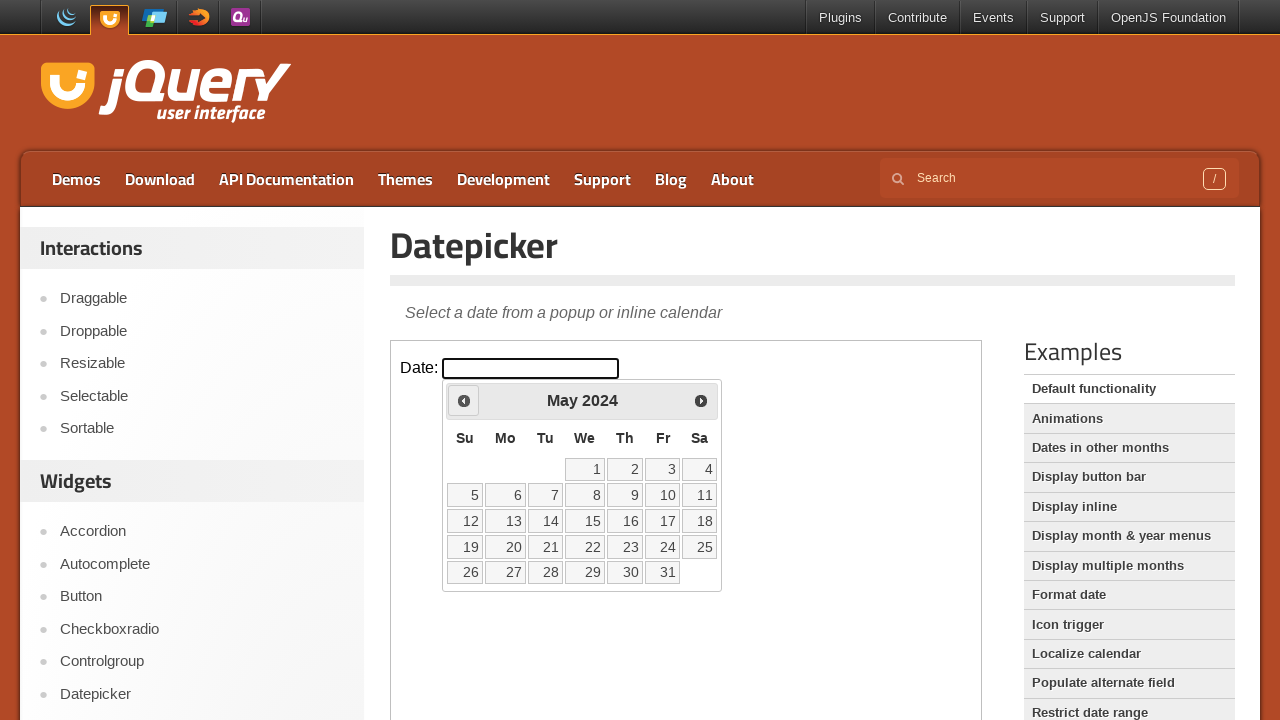

Retrieved current year: 2024
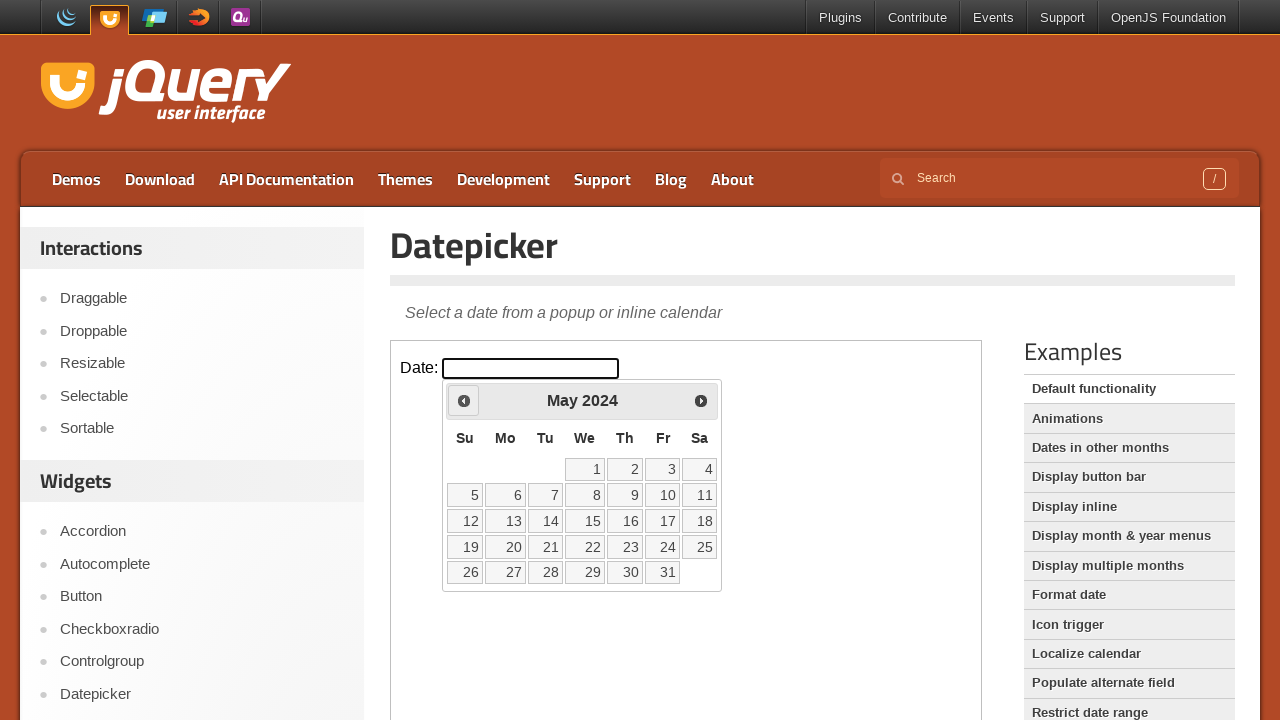

Clicked previous arrow to navigate to earlier month at (464, 400) on iframe >> nth=0 >> internal:control=enter-frame >> span.ui-icon.ui-icon-circle-t
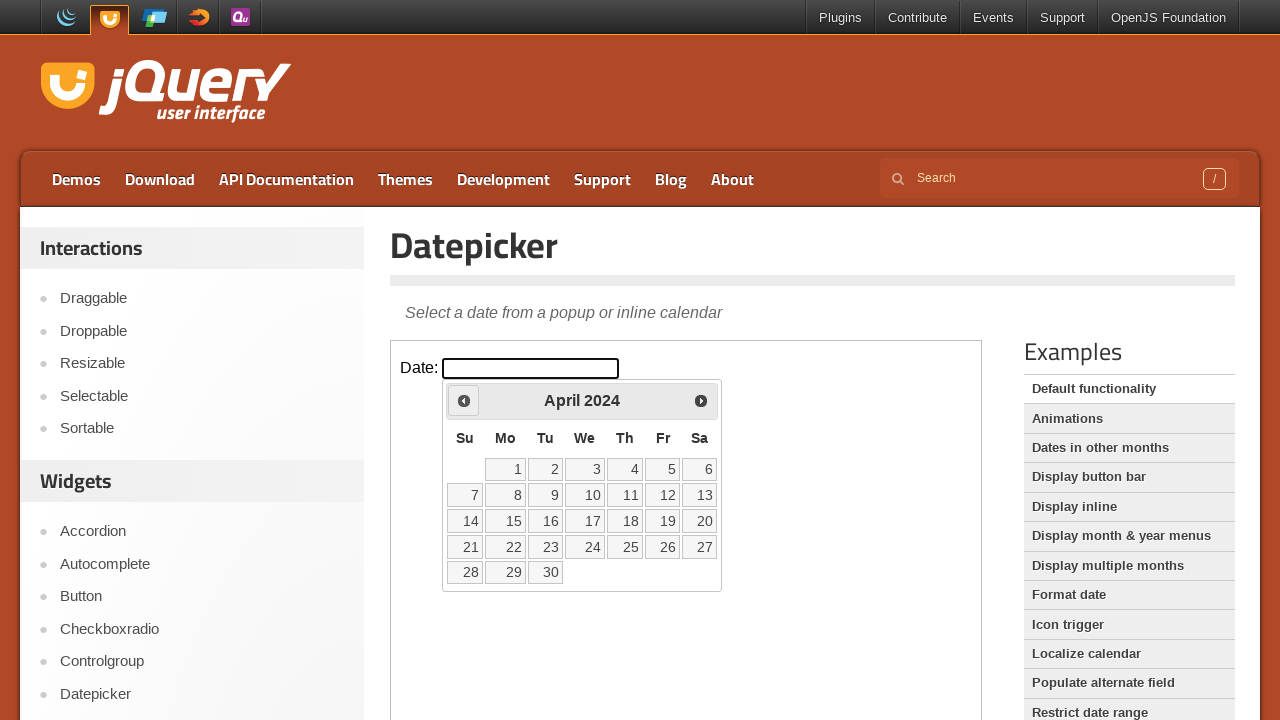

Waited 500ms for calendar to update
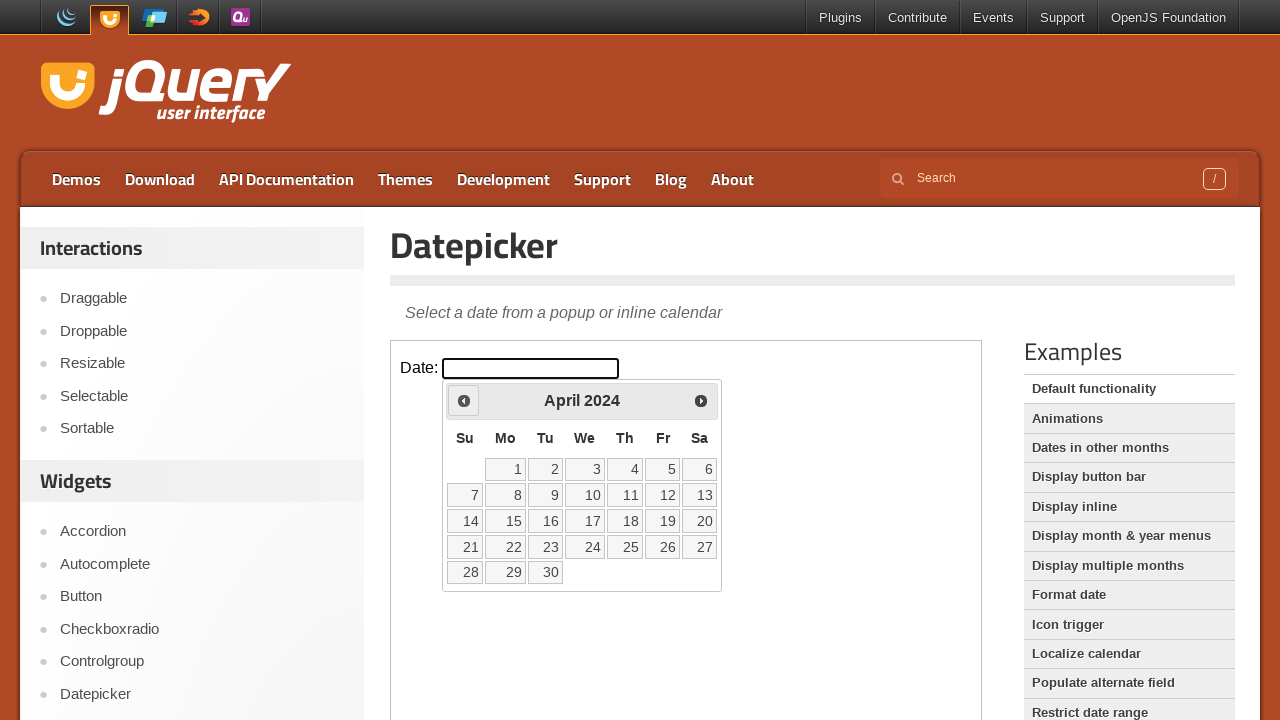

Retrieved current month: April
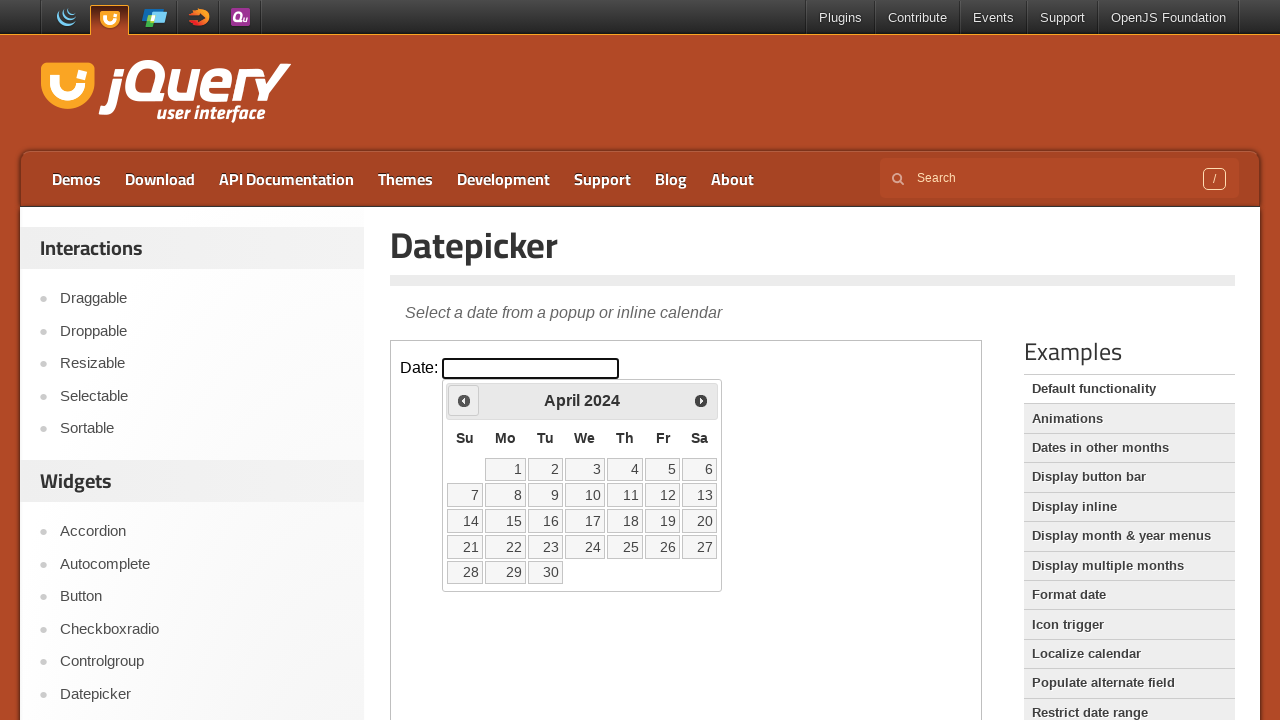

Retrieved current year: 2024
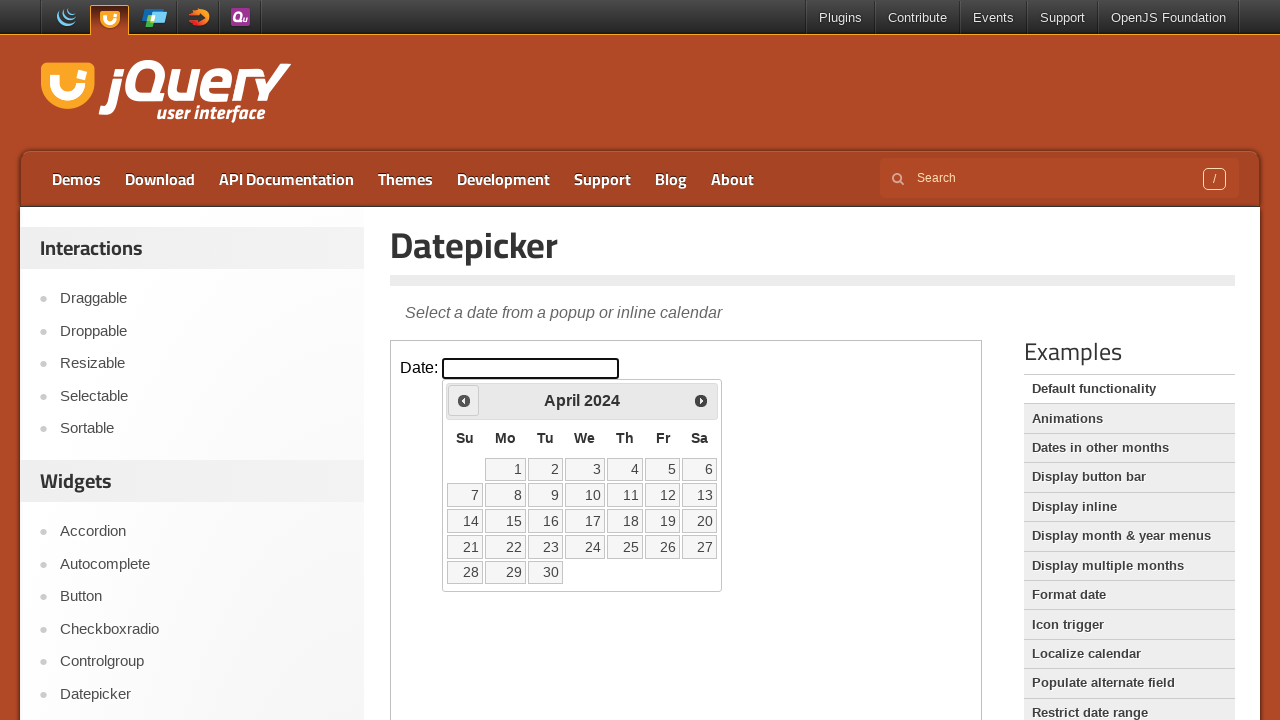

Clicked previous arrow to navigate to earlier month at (464, 400) on iframe >> nth=0 >> internal:control=enter-frame >> span.ui-icon.ui-icon-circle-t
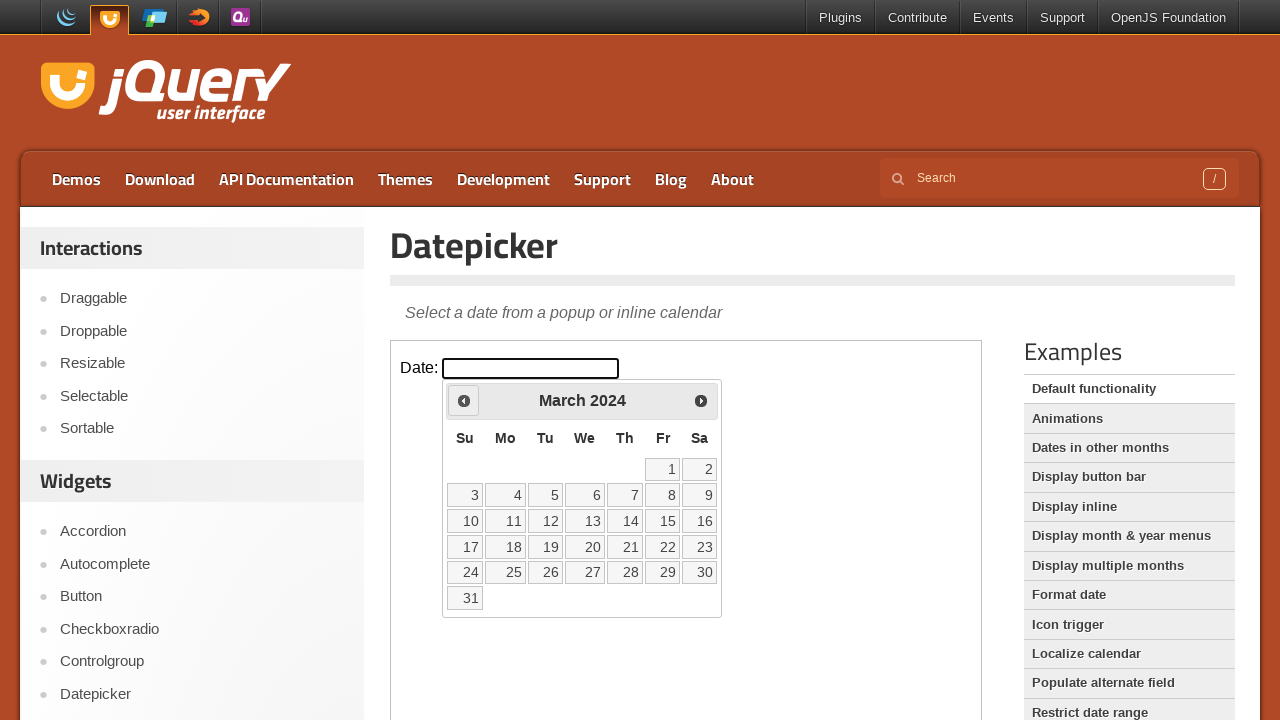

Waited 500ms for calendar to update
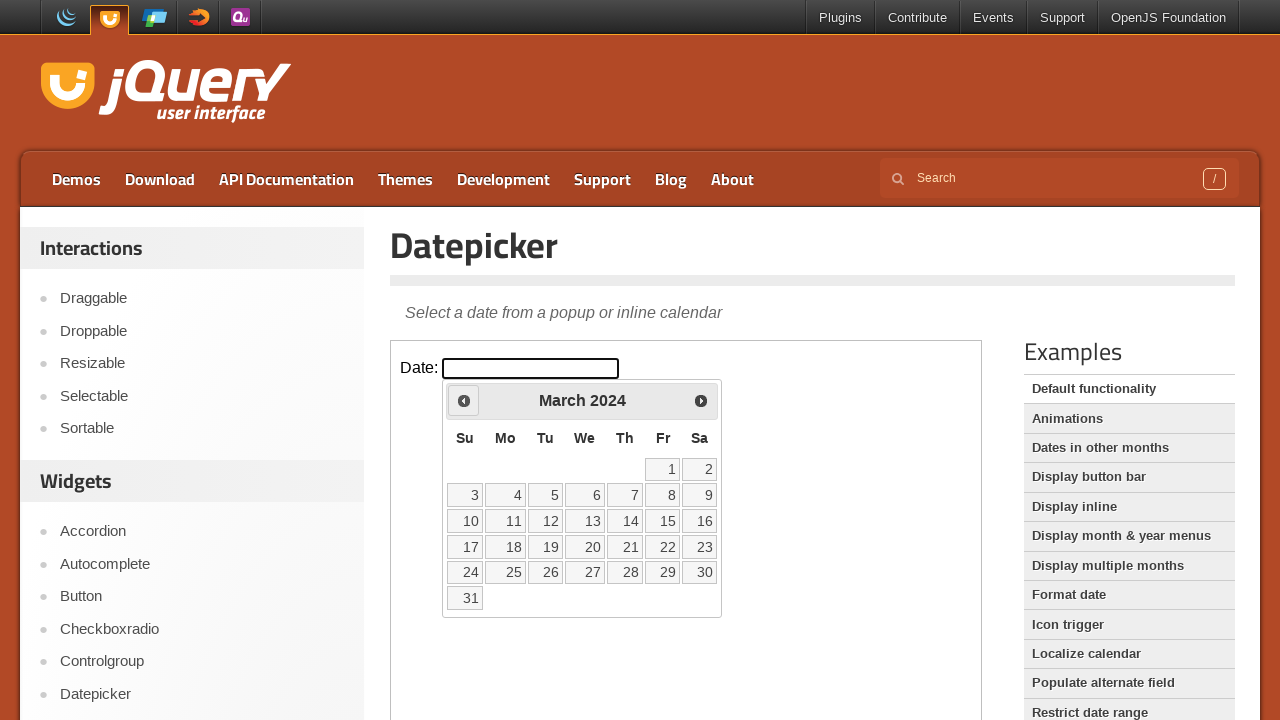

Retrieved current month: March
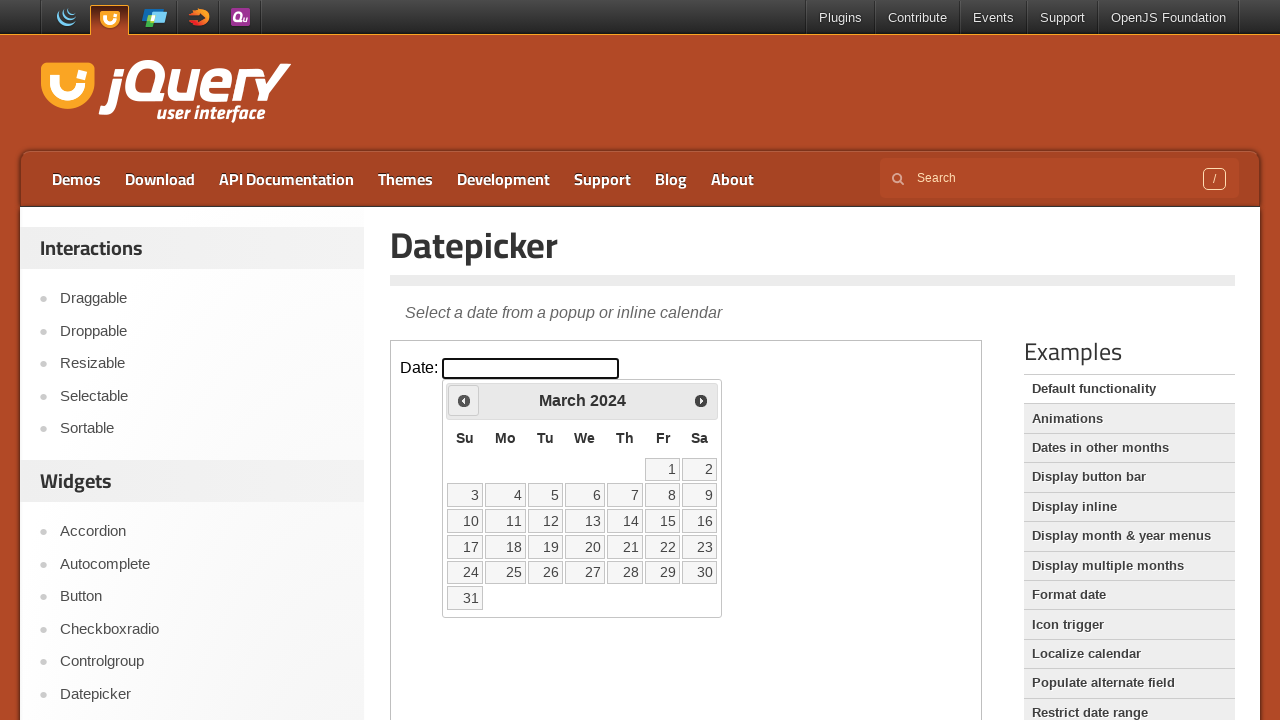

Retrieved current year: 2024
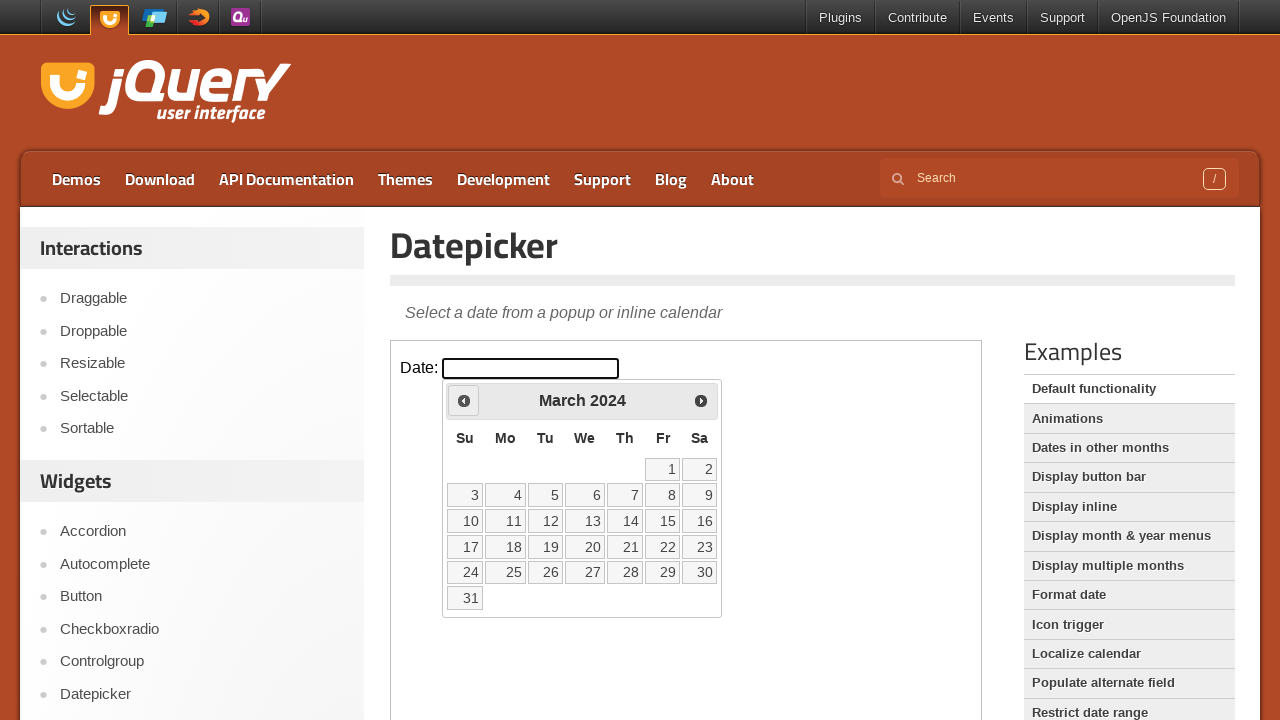

Clicked previous arrow to navigate to earlier month at (464, 400) on iframe >> nth=0 >> internal:control=enter-frame >> span.ui-icon.ui-icon-circle-t
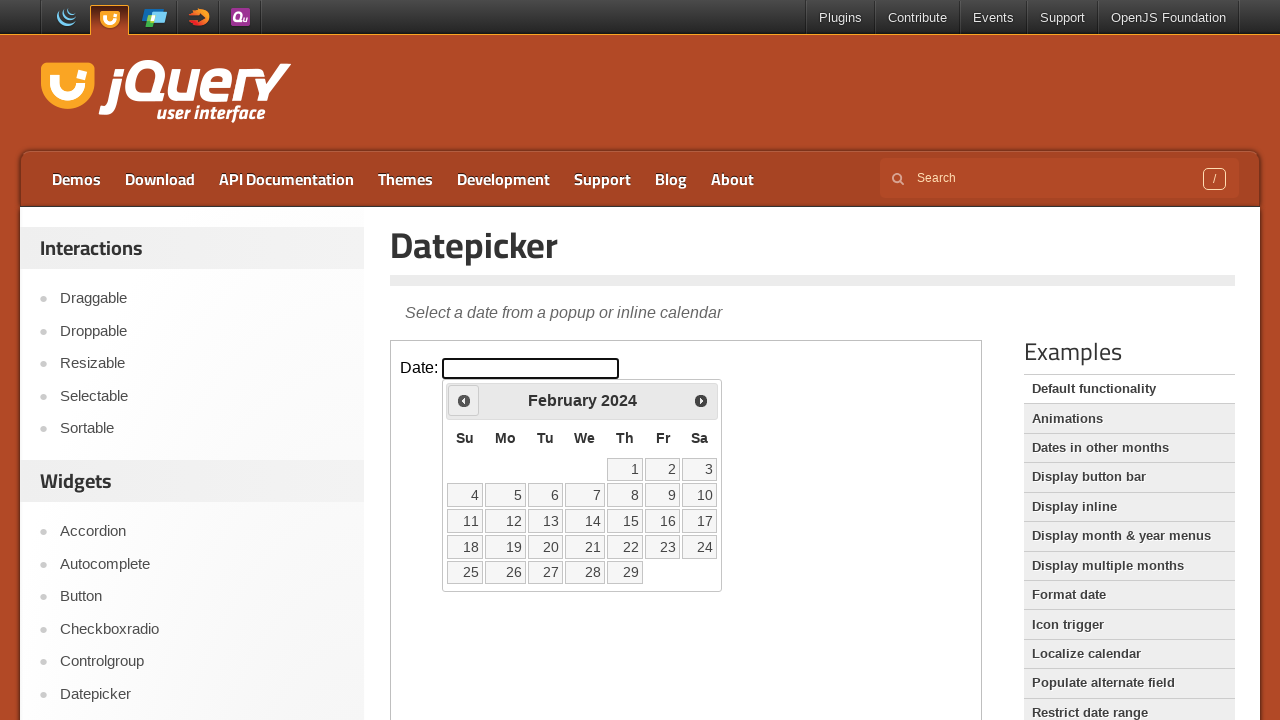

Waited 500ms for calendar to update
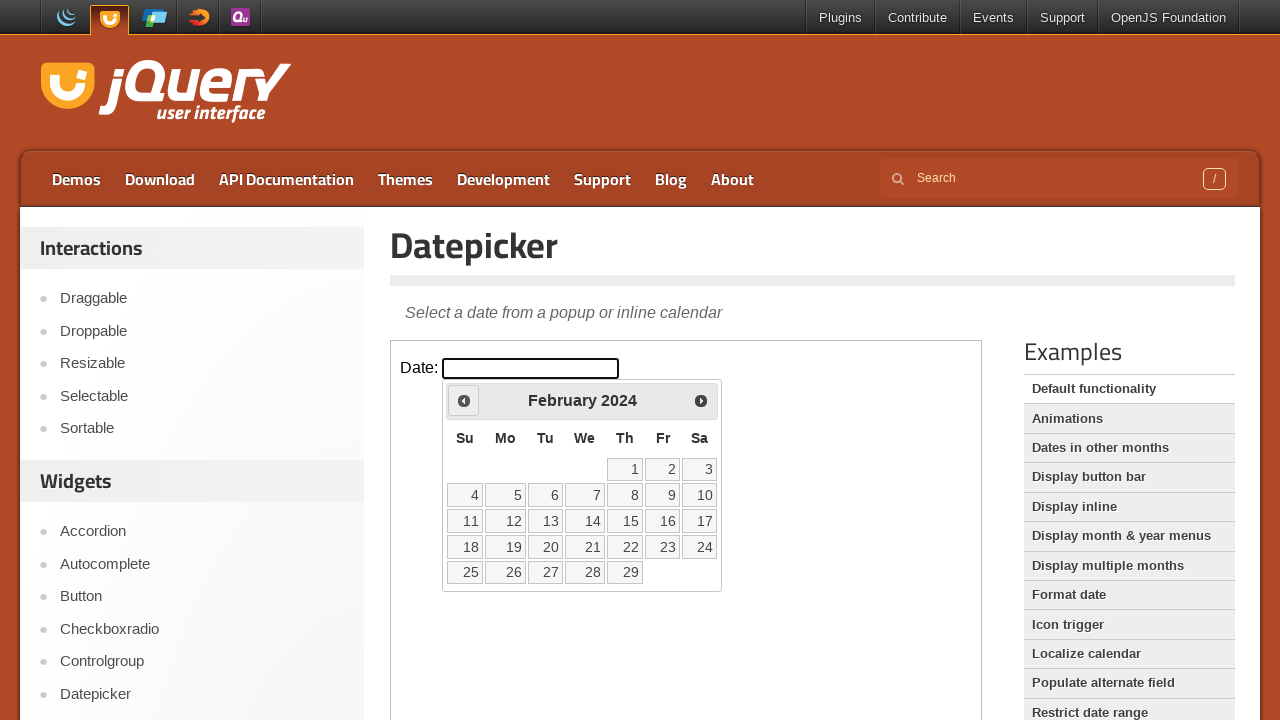

Retrieved current month: February
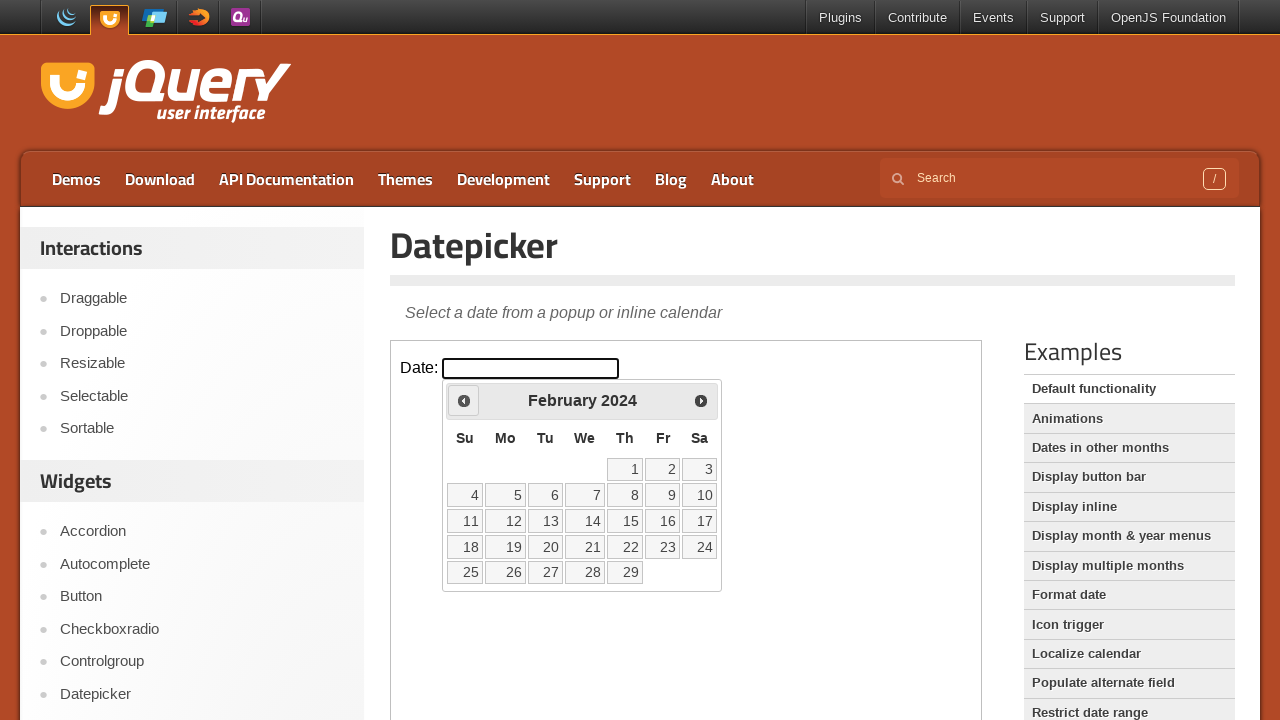

Retrieved current year: 2024
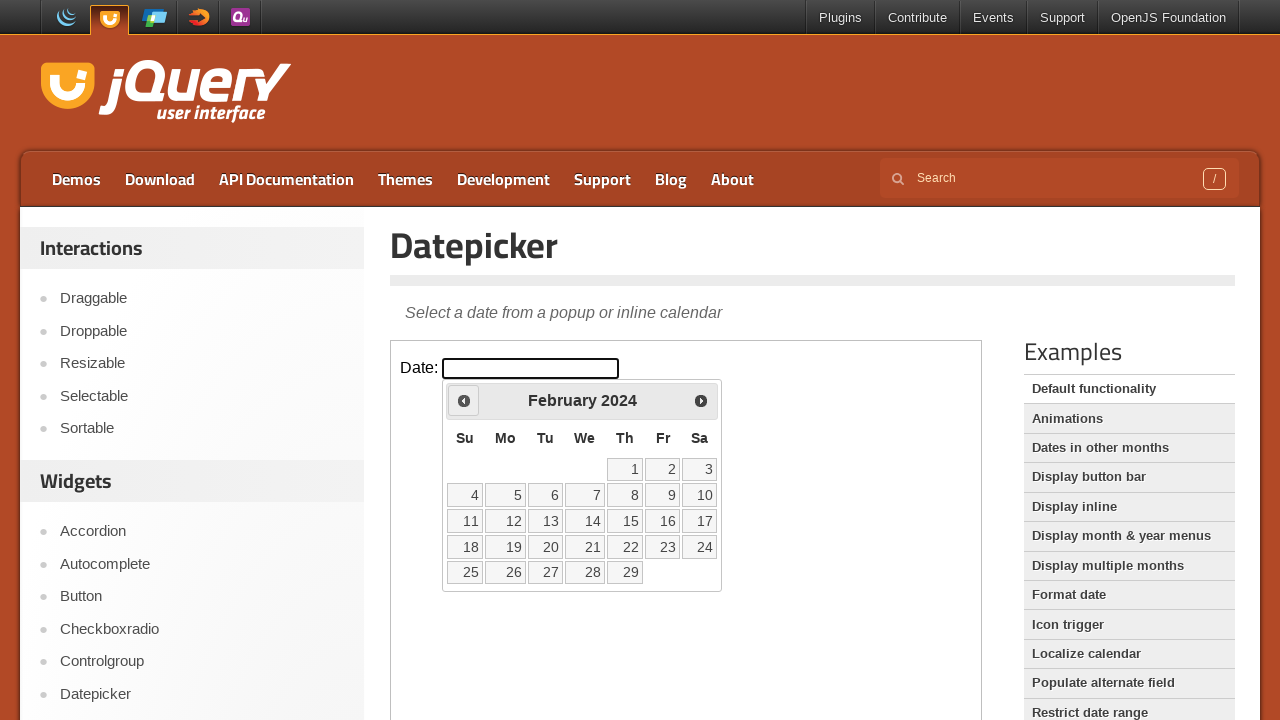

Clicked previous arrow to navigate to earlier month at (464, 400) on iframe >> nth=0 >> internal:control=enter-frame >> span.ui-icon.ui-icon-circle-t
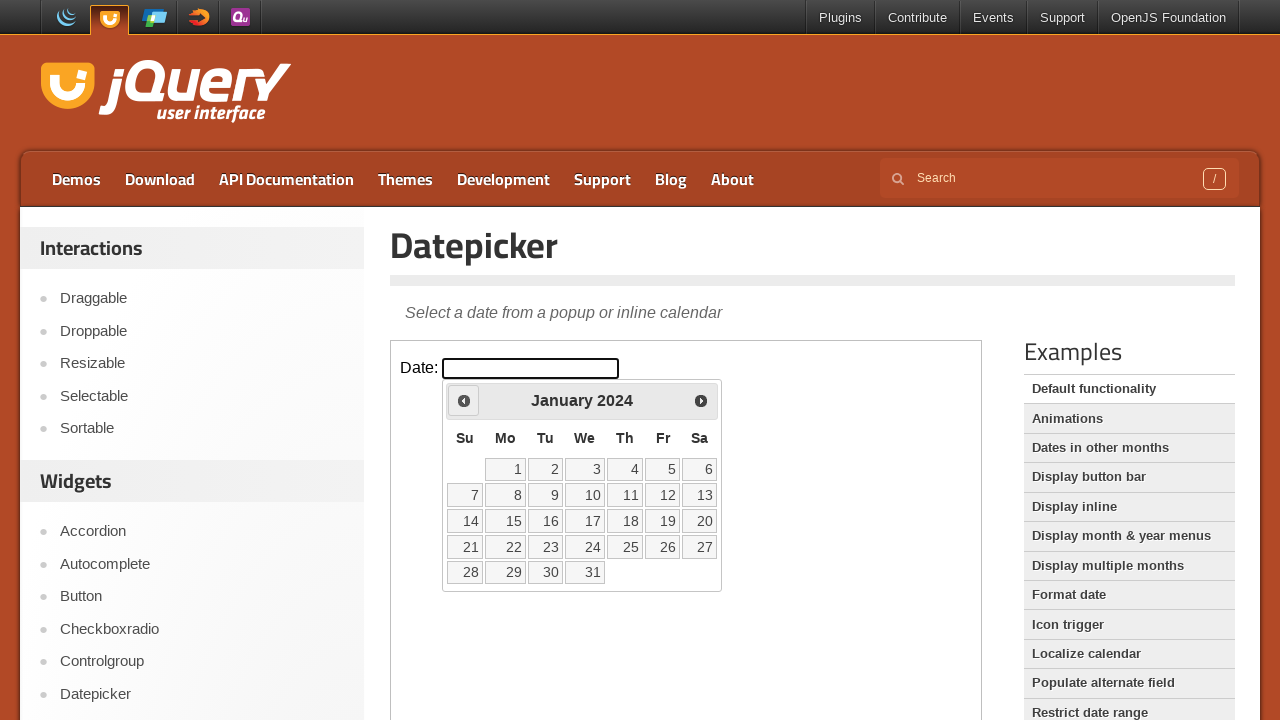

Waited 500ms for calendar to update
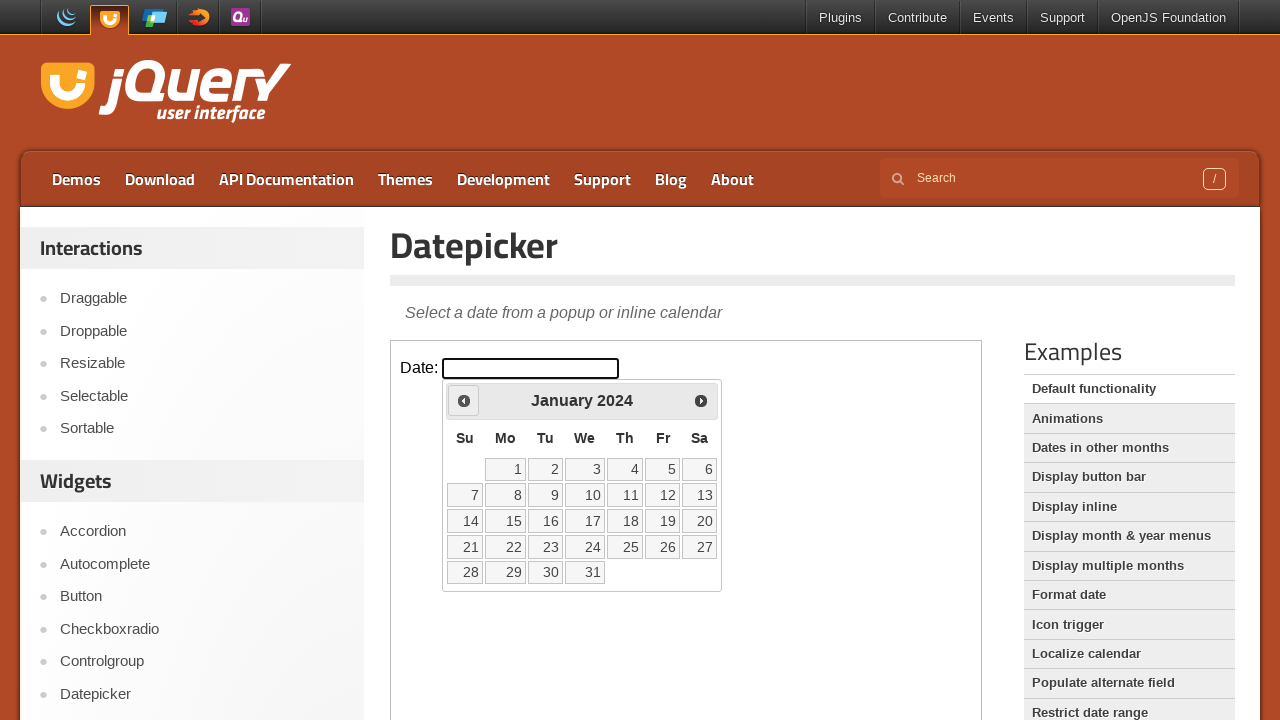

Retrieved current month: January
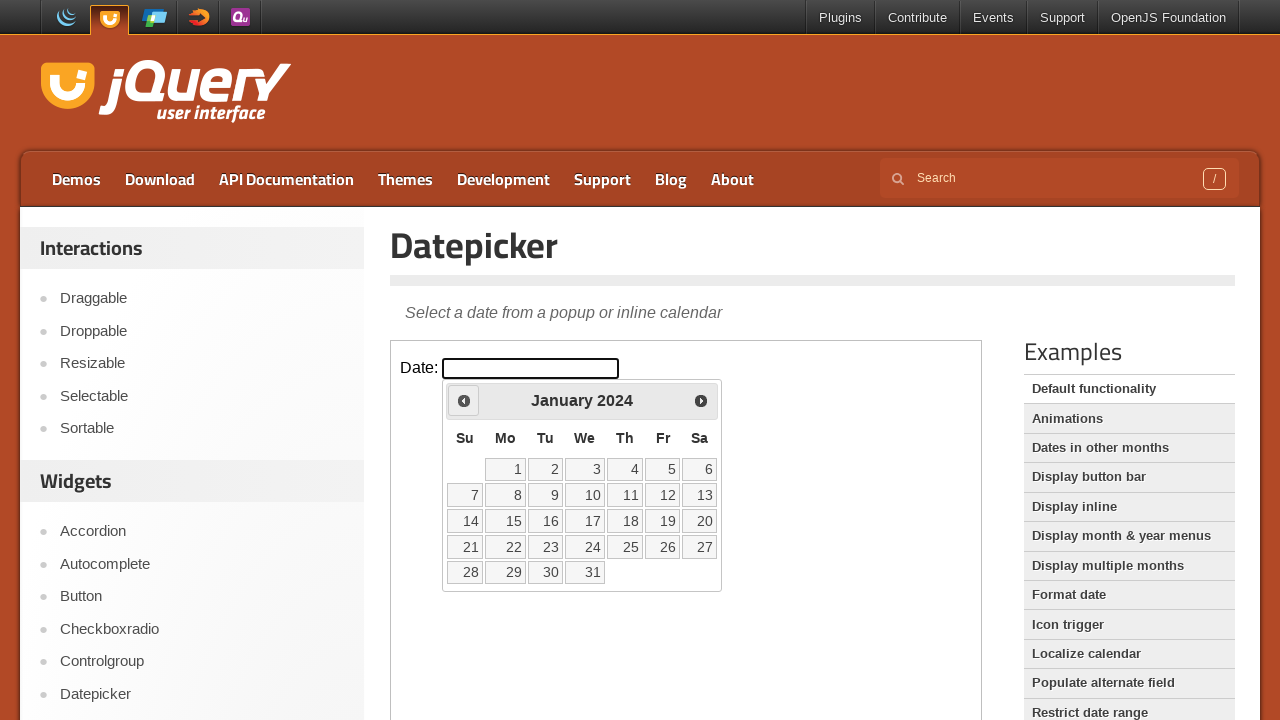

Retrieved current year: 2024
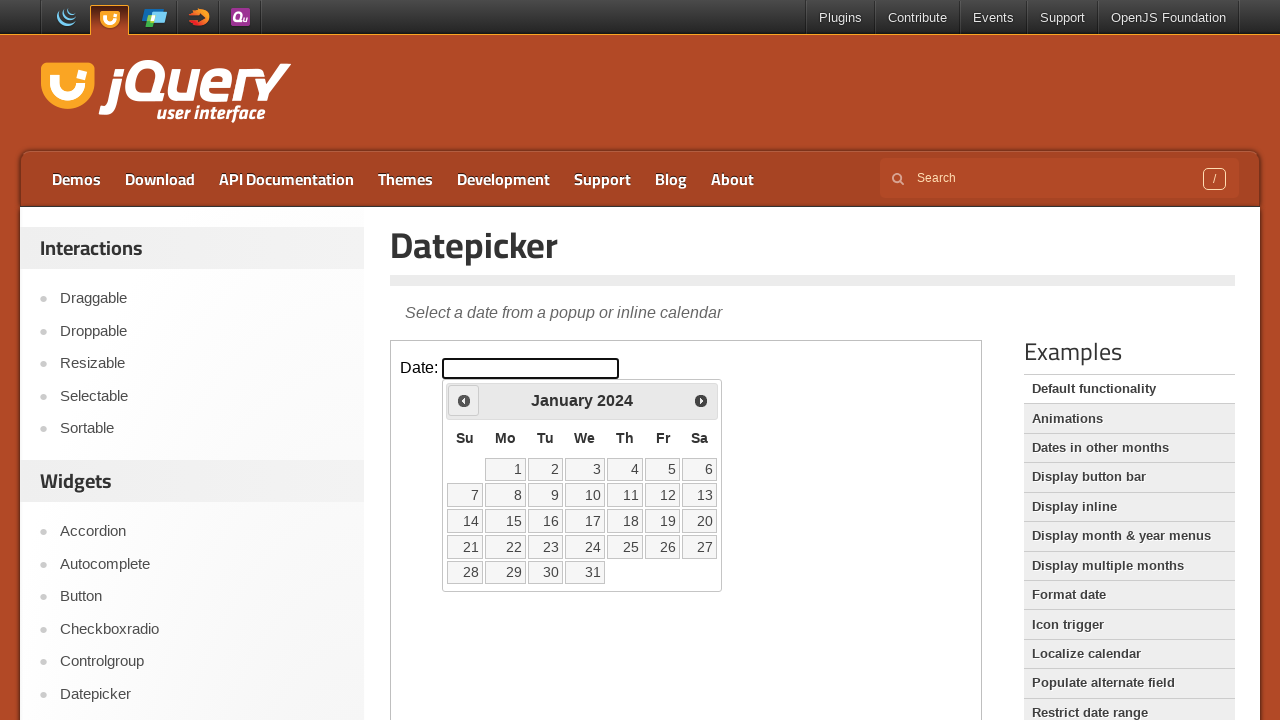

Clicked previous arrow to navigate to earlier month at (464, 400) on iframe >> nth=0 >> internal:control=enter-frame >> span.ui-icon.ui-icon-circle-t
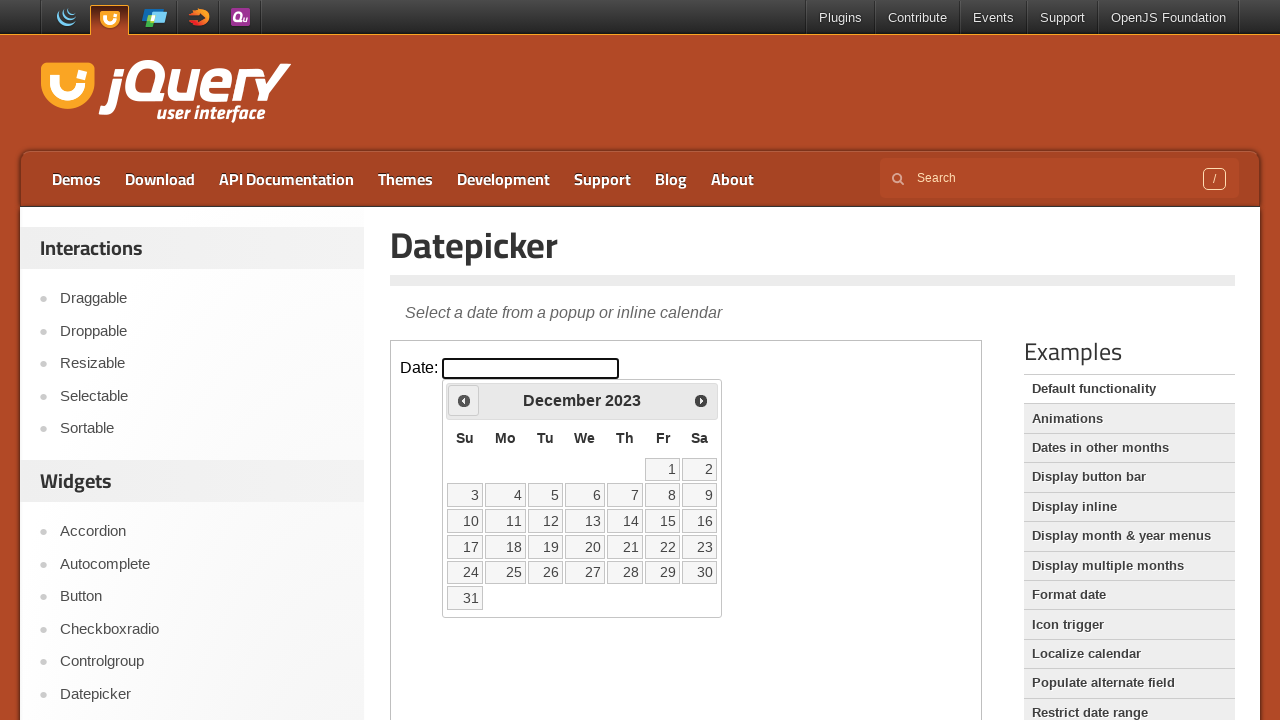

Waited 500ms for calendar to update
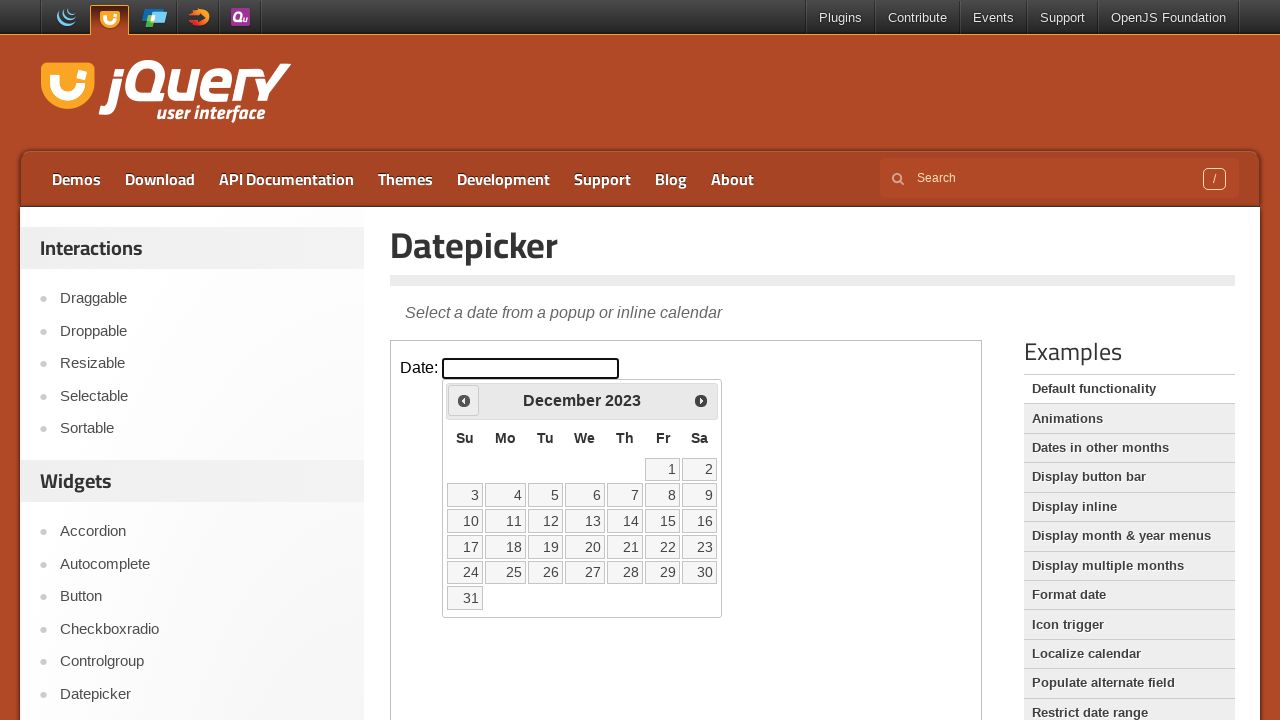

Retrieved current month: December
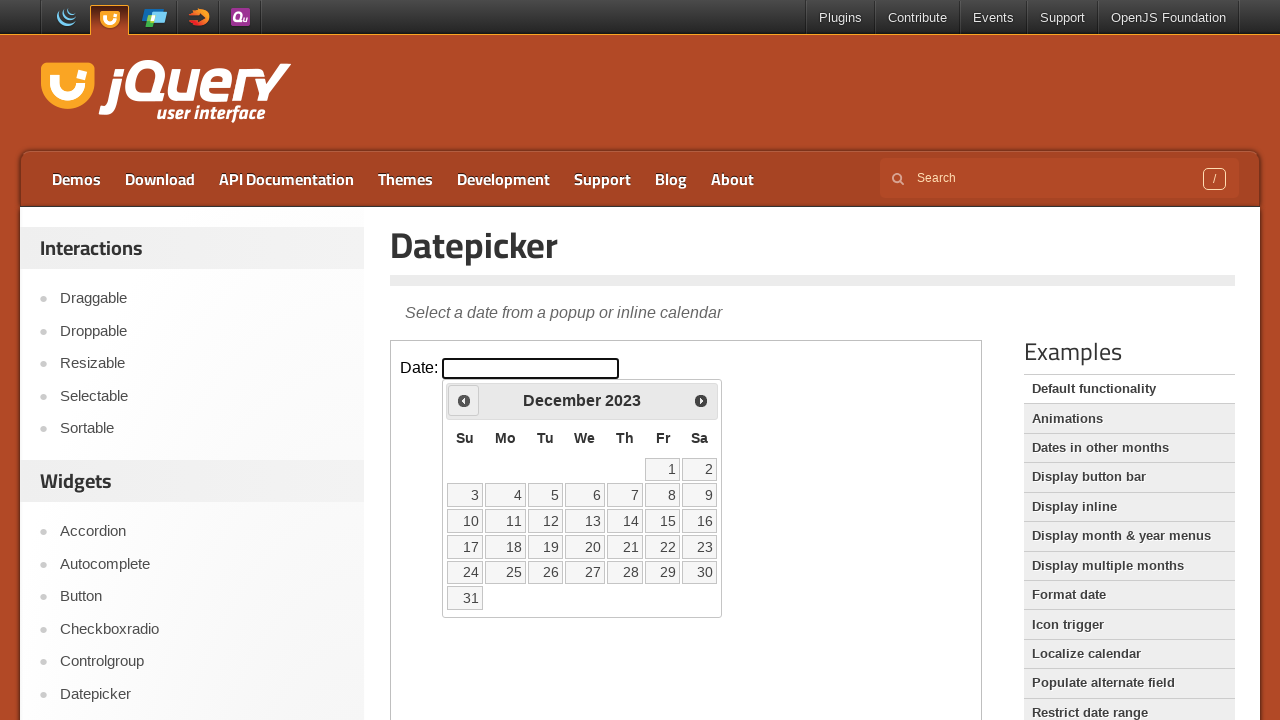

Retrieved current year: 2023
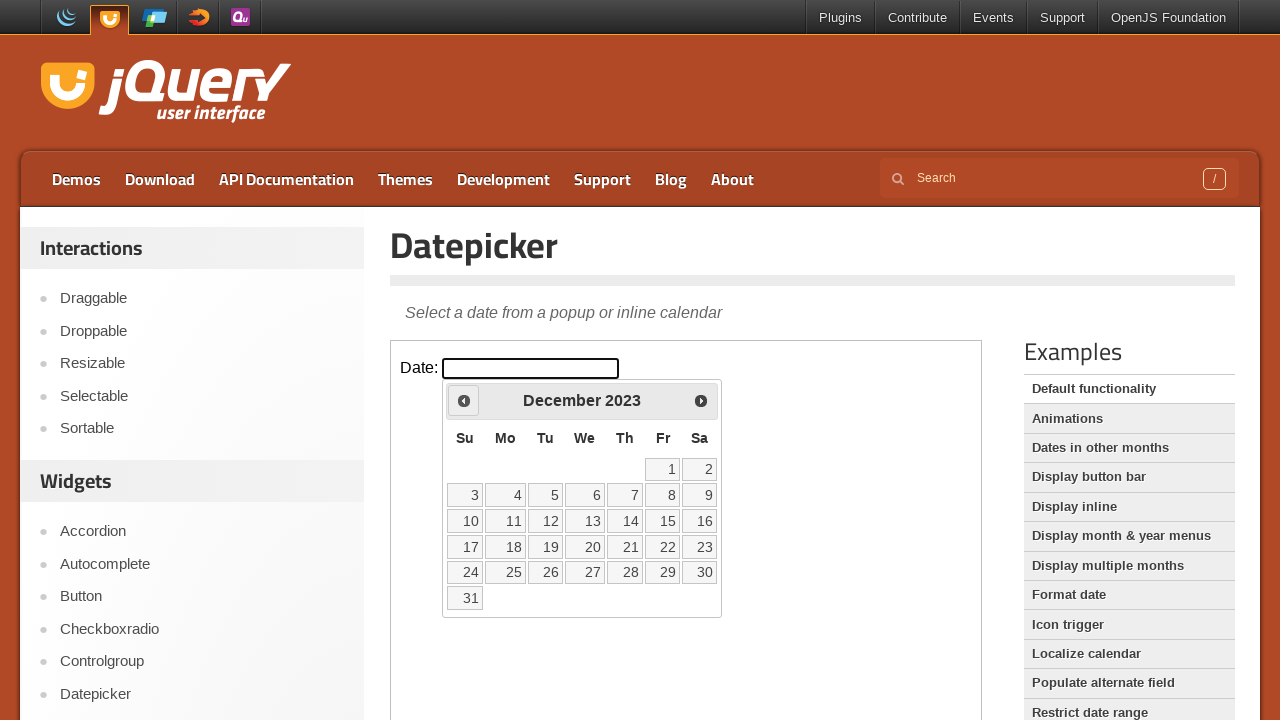

Clicked previous arrow to navigate to earlier month at (464, 400) on iframe >> nth=0 >> internal:control=enter-frame >> span.ui-icon.ui-icon-circle-t
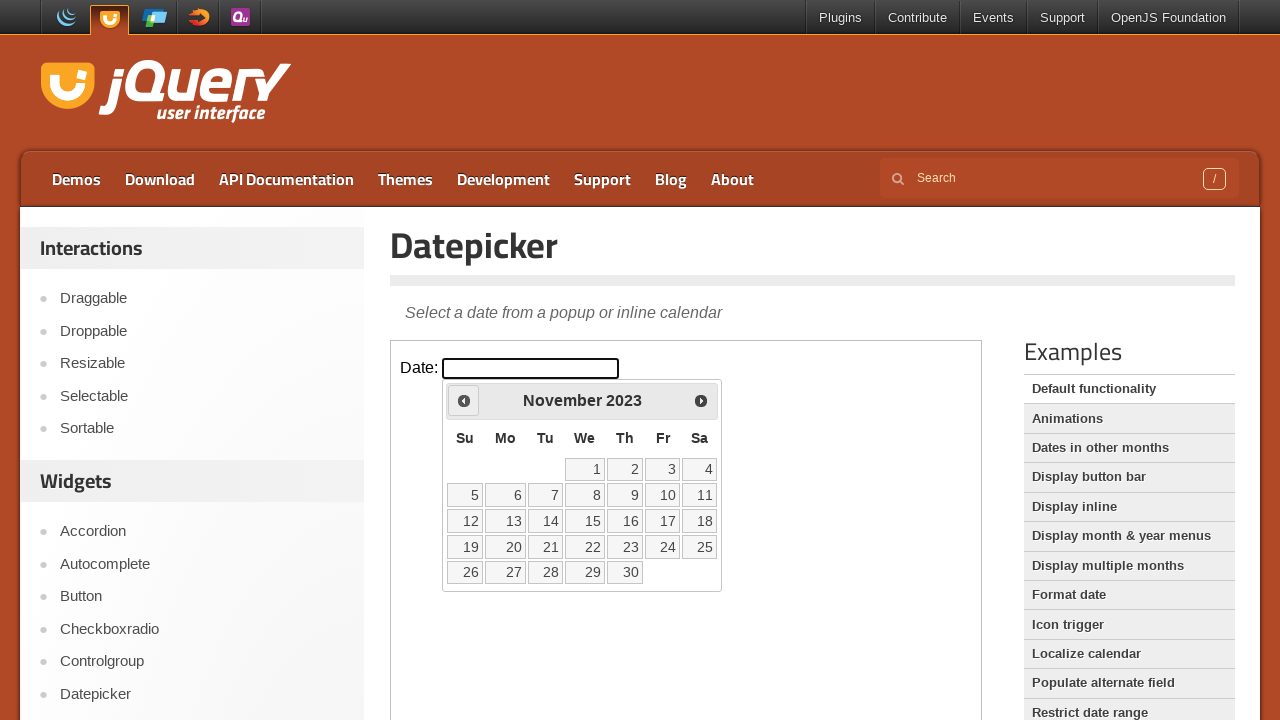

Waited 500ms for calendar to update
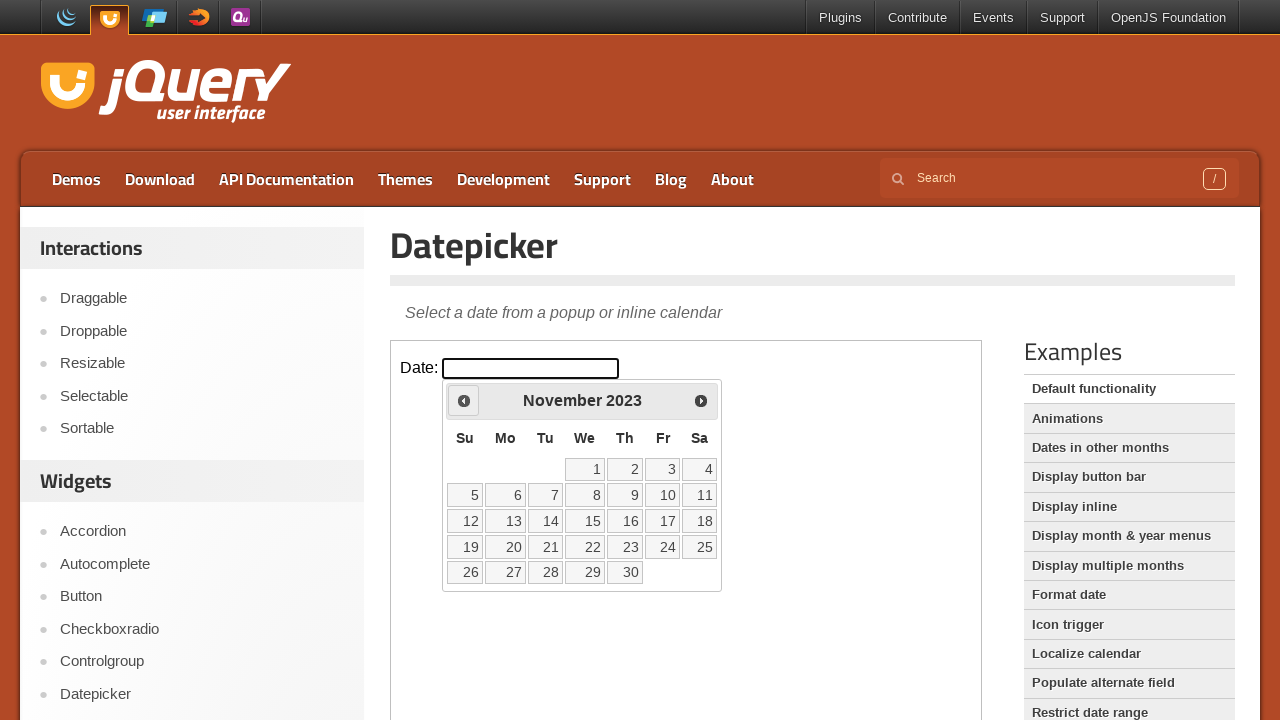

Retrieved current month: November
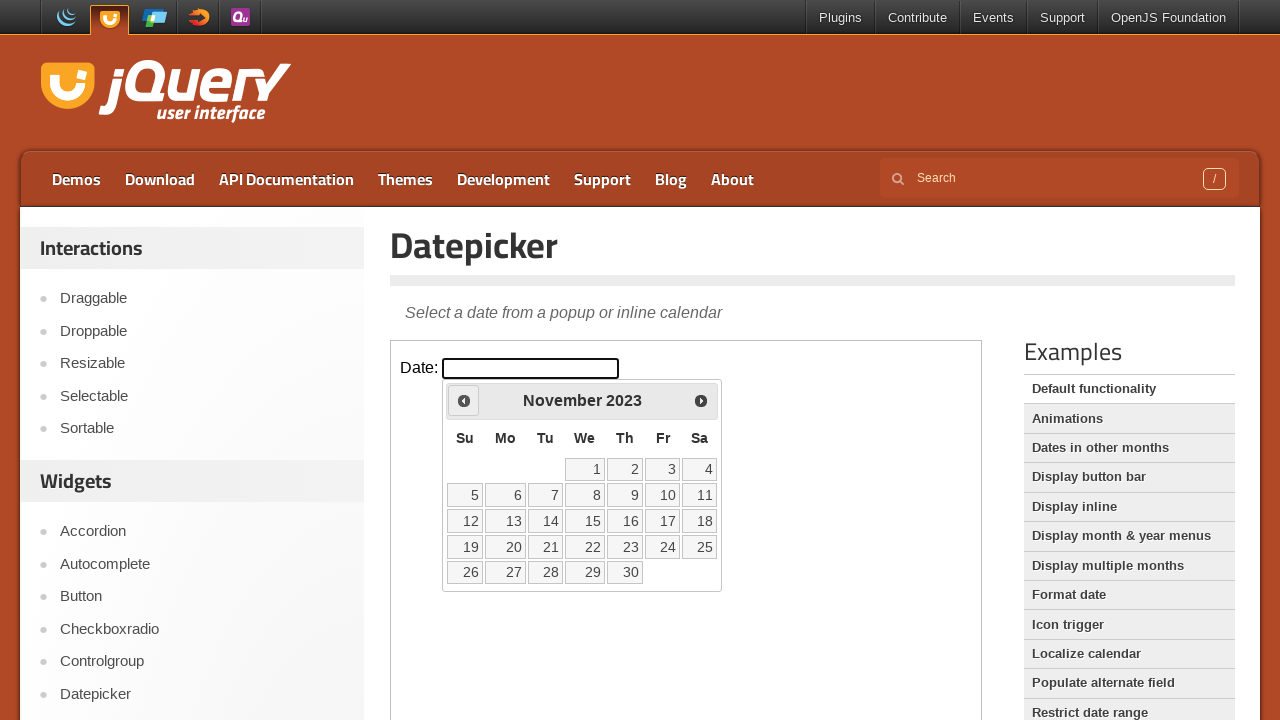

Retrieved current year: 2023
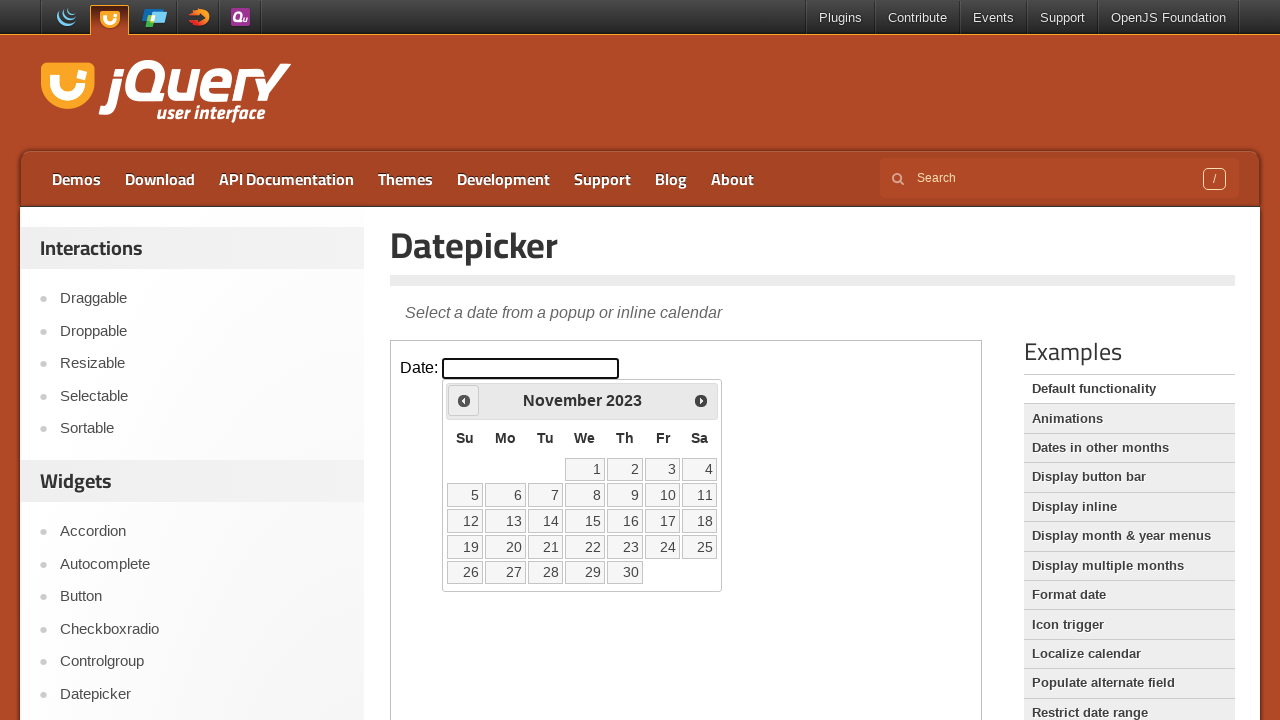

Clicked previous arrow to navigate to earlier month at (464, 400) on iframe >> nth=0 >> internal:control=enter-frame >> span.ui-icon.ui-icon-circle-t
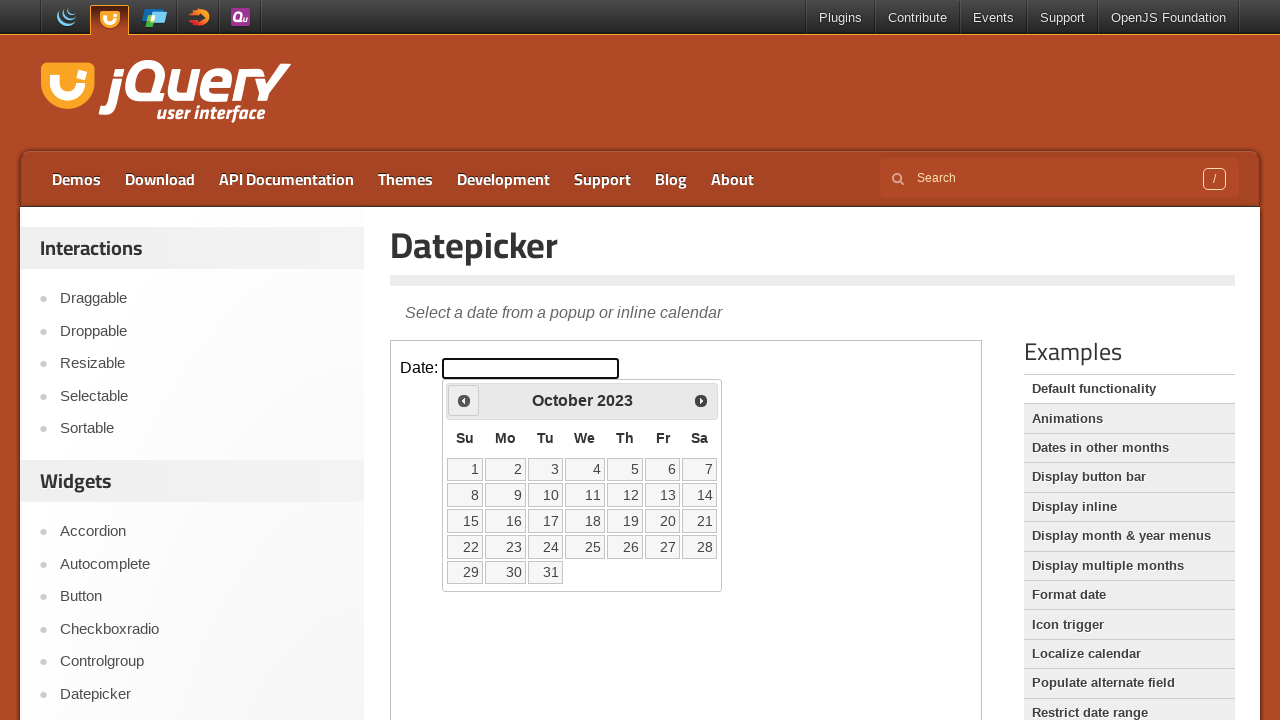

Waited 500ms for calendar to update
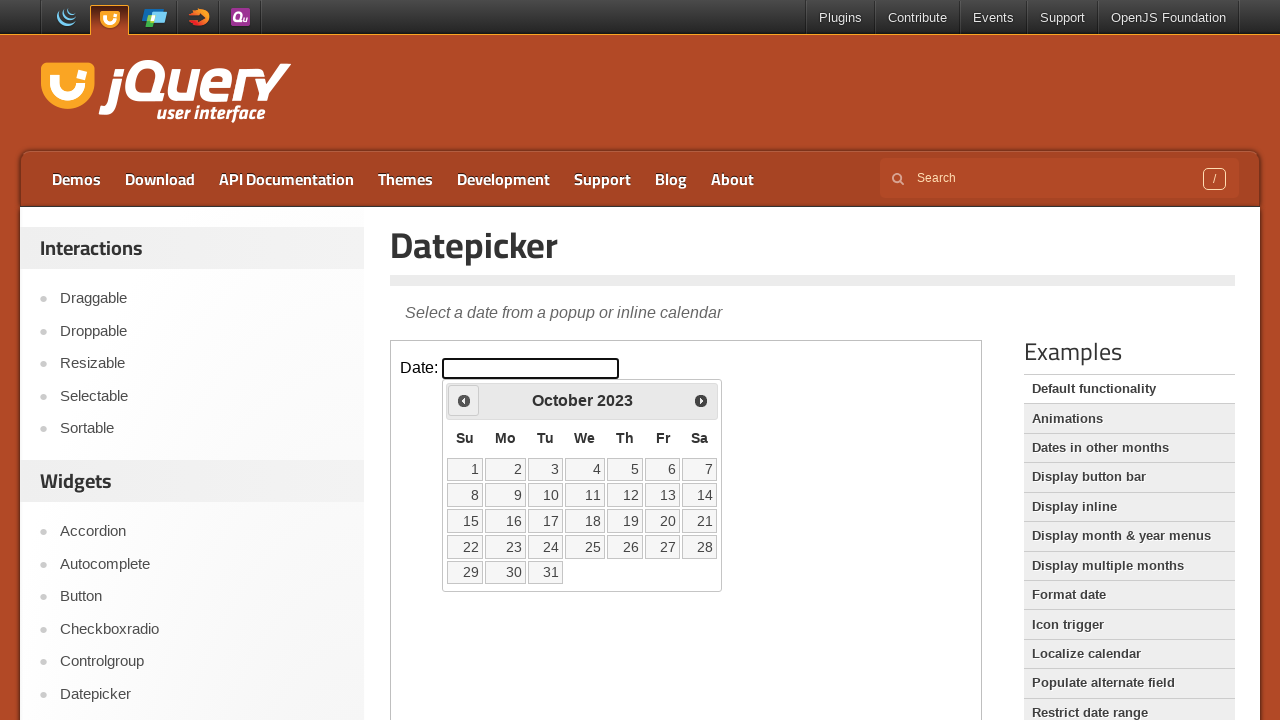

Retrieved current month: October
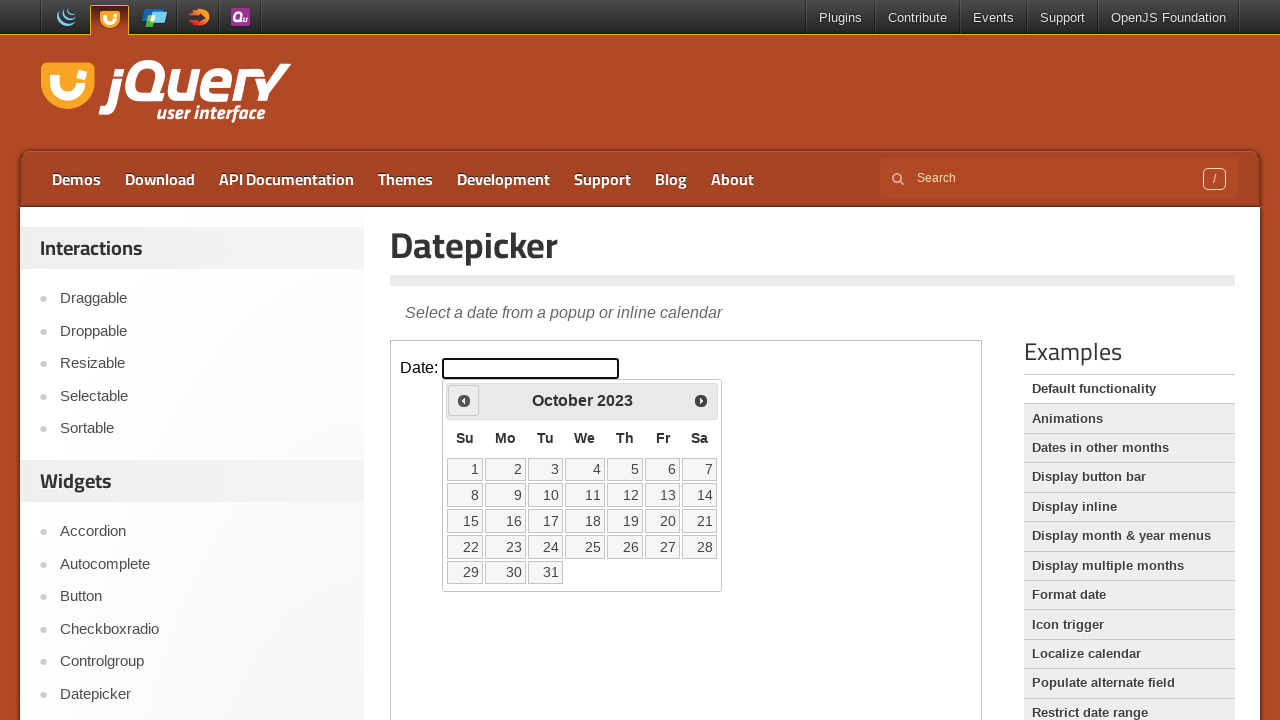

Retrieved current year: 2023
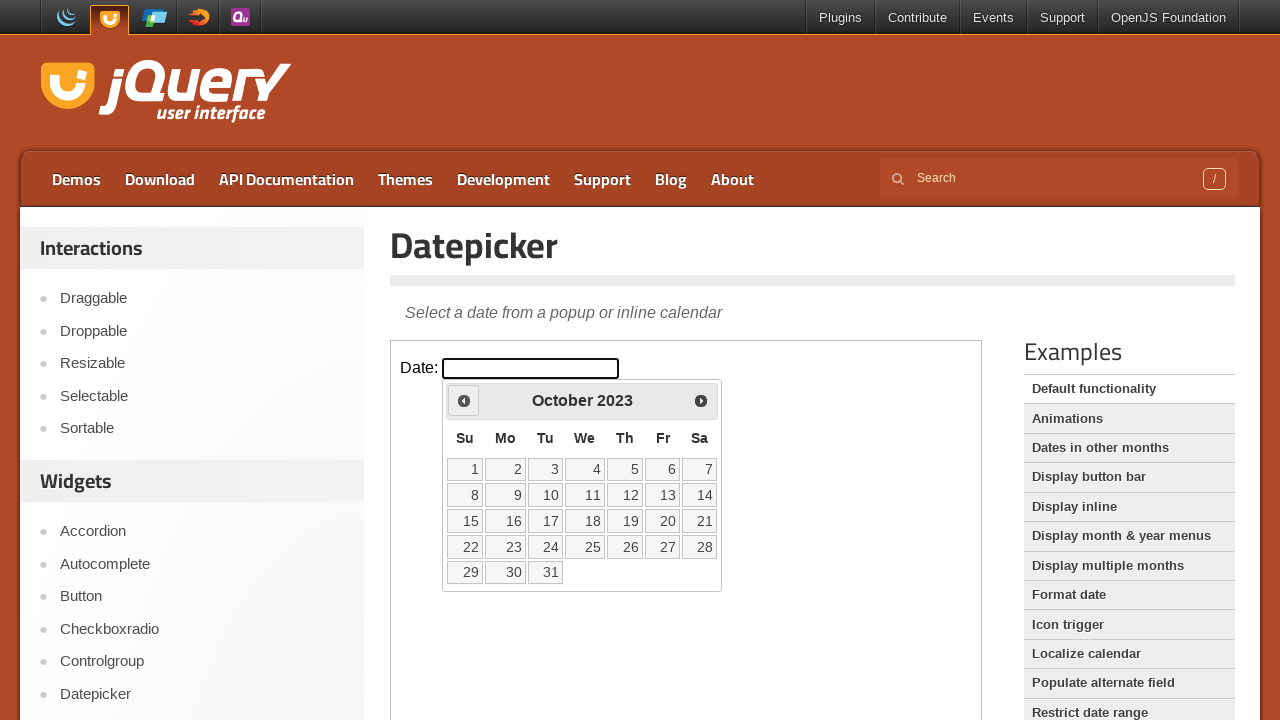

Clicked previous arrow to navigate to earlier month at (464, 400) on iframe >> nth=0 >> internal:control=enter-frame >> span.ui-icon.ui-icon-circle-t
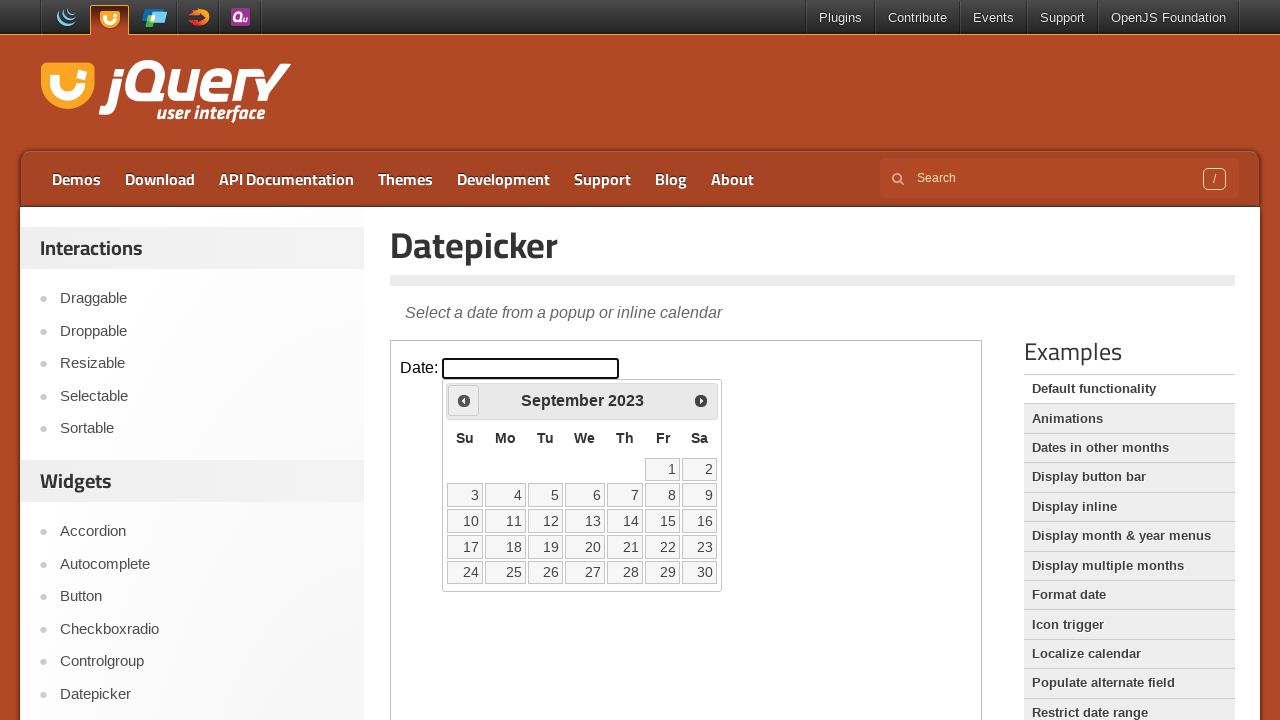

Waited 500ms for calendar to update
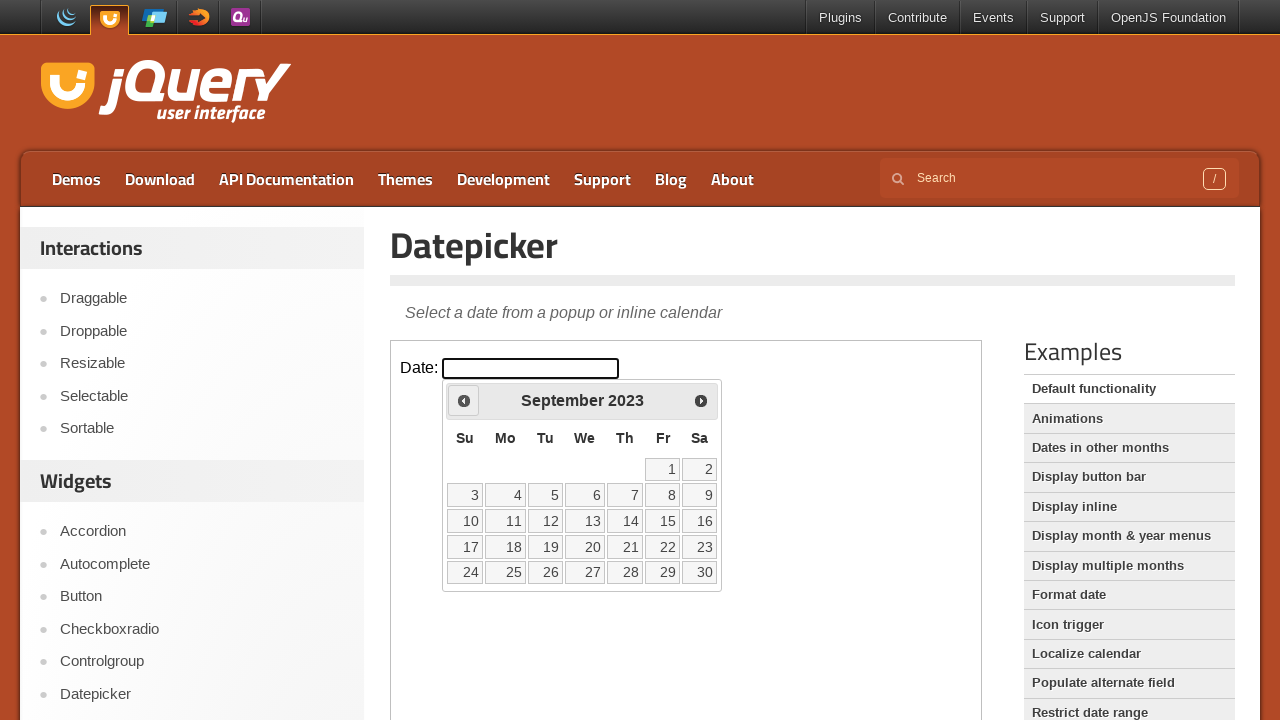

Retrieved current month: September
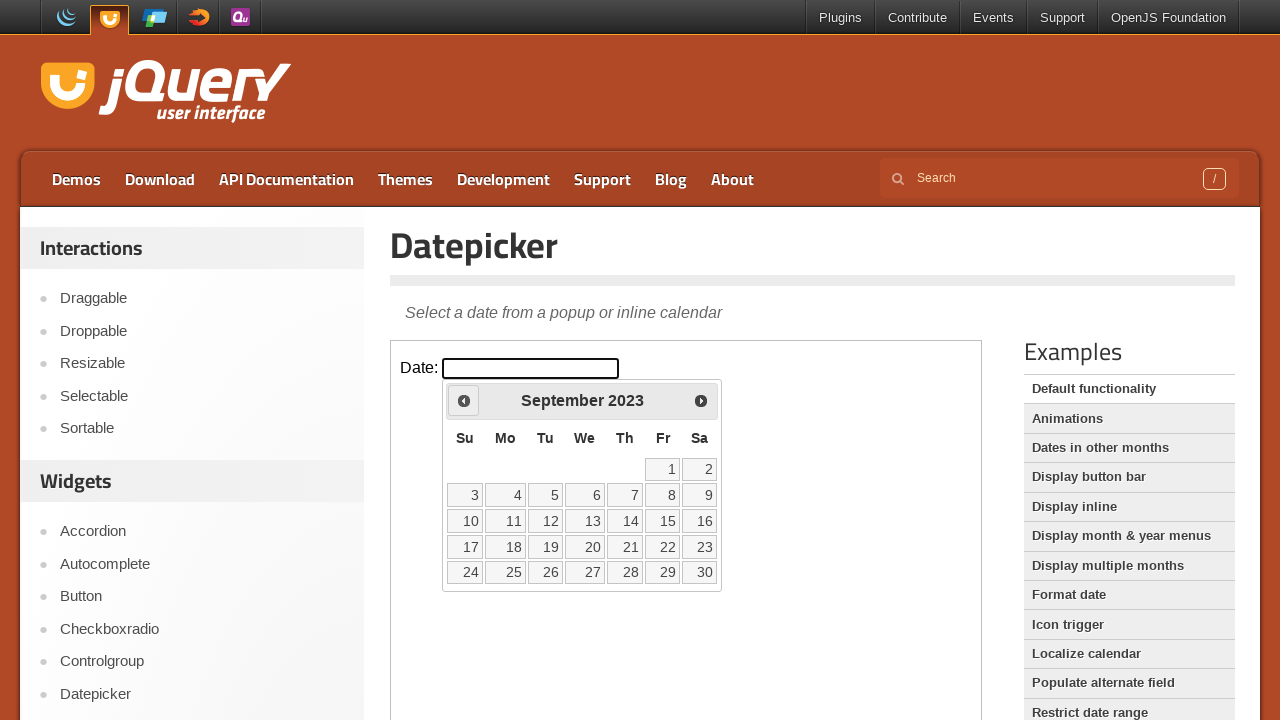

Retrieved current year: 2023
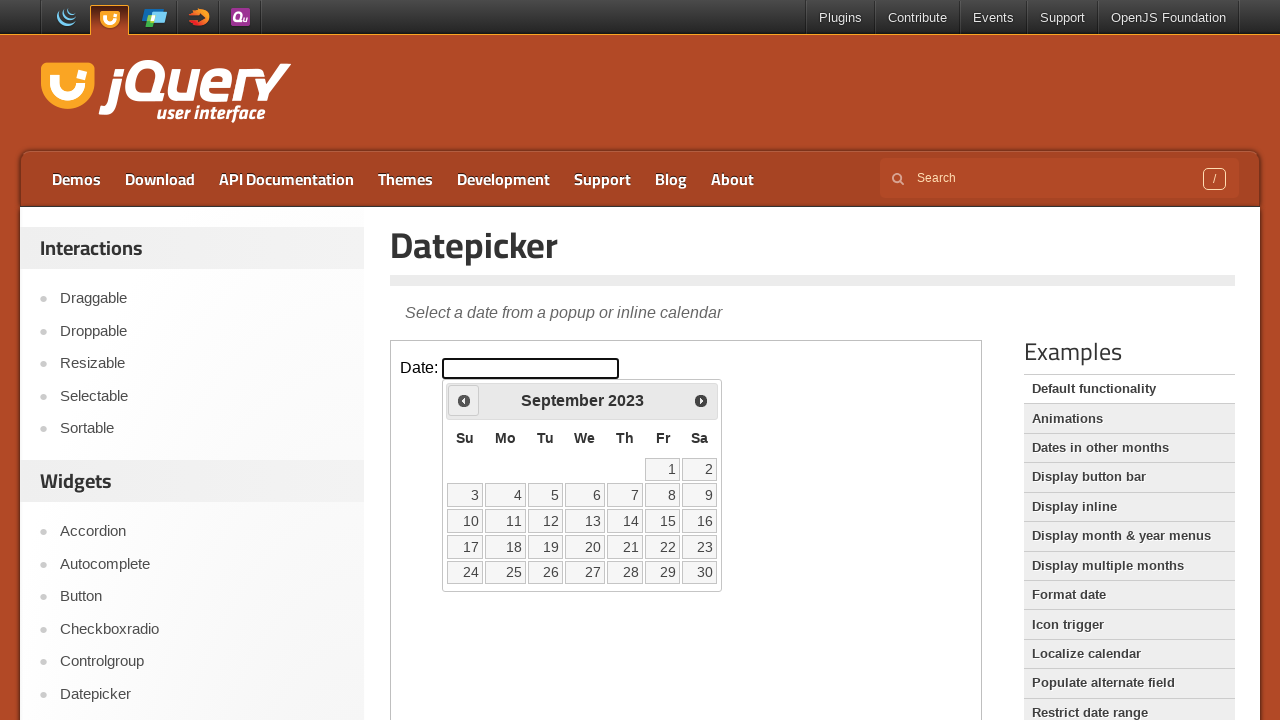

Clicked previous arrow to navigate to earlier month at (464, 400) on iframe >> nth=0 >> internal:control=enter-frame >> span.ui-icon.ui-icon-circle-t
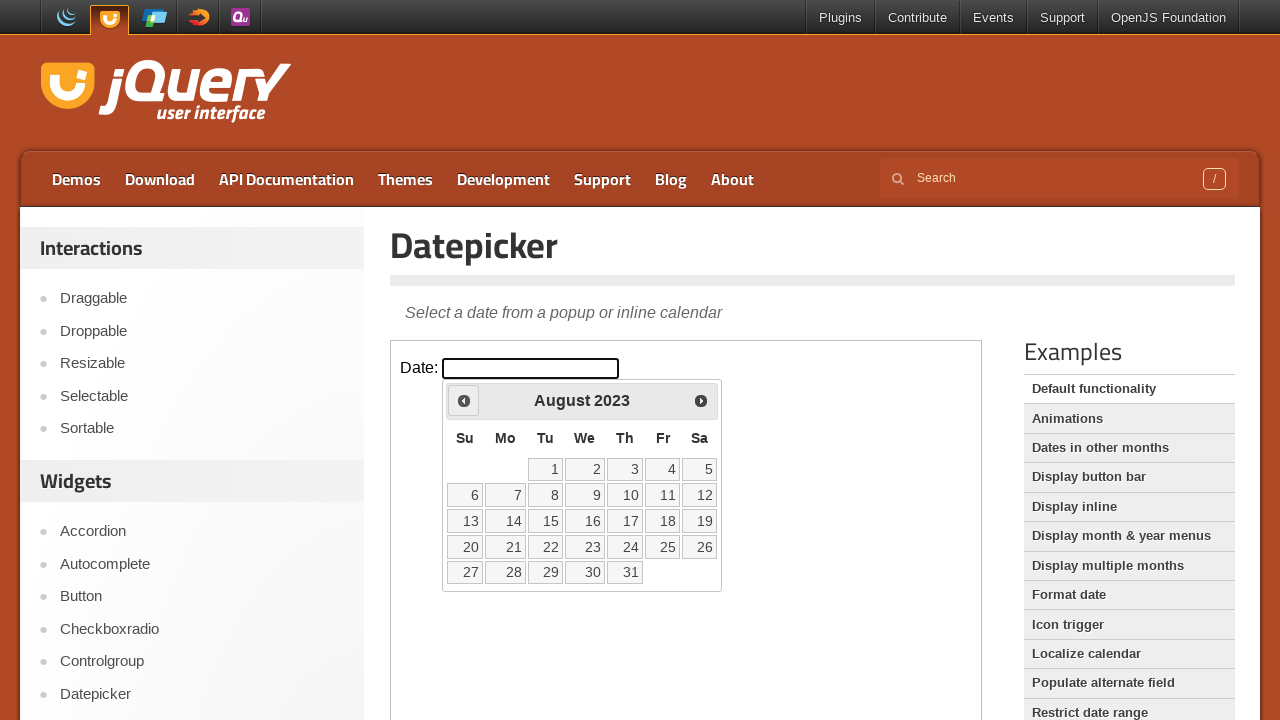

Waited 500ms for calendar to update
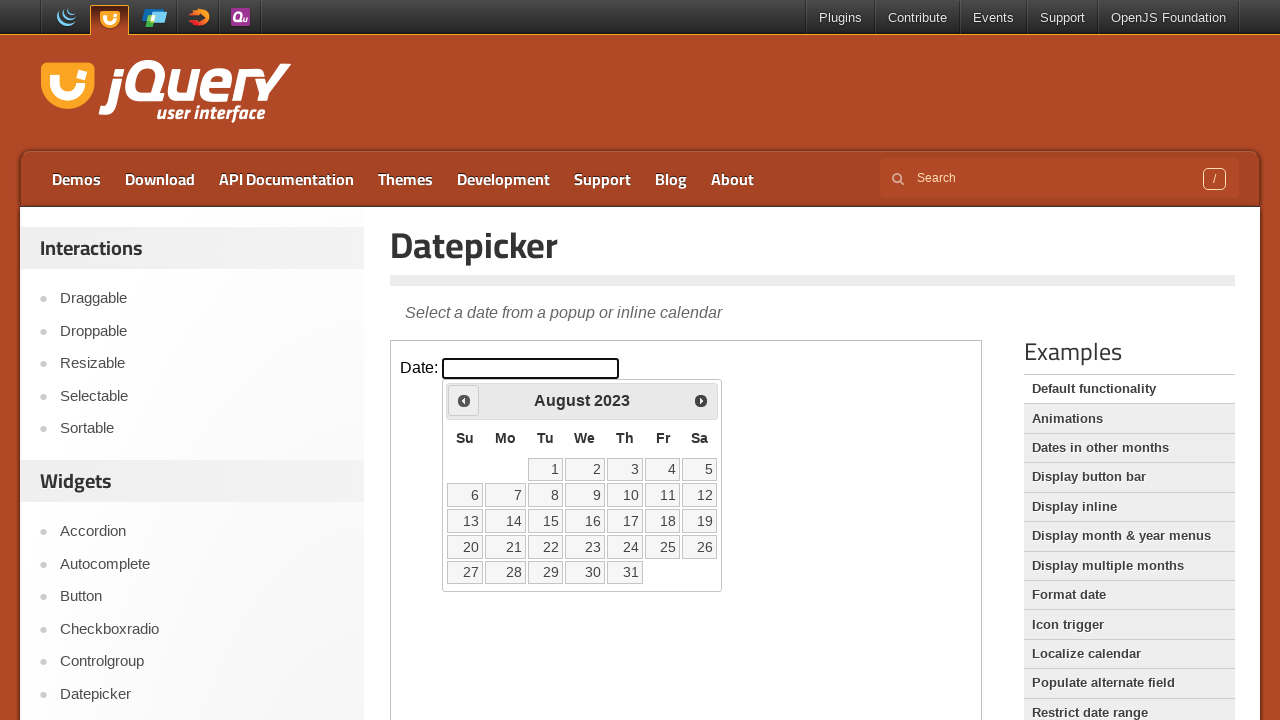

Retrieved current month: August
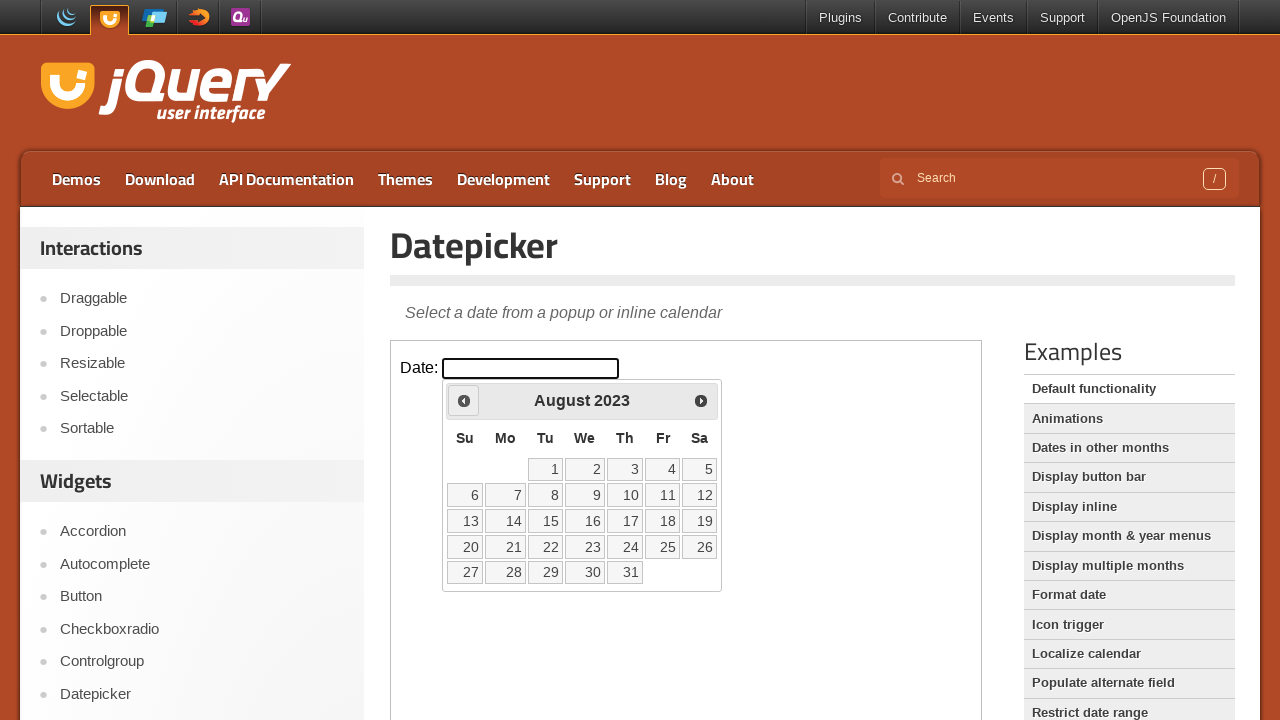

Retrieved current year: 2023
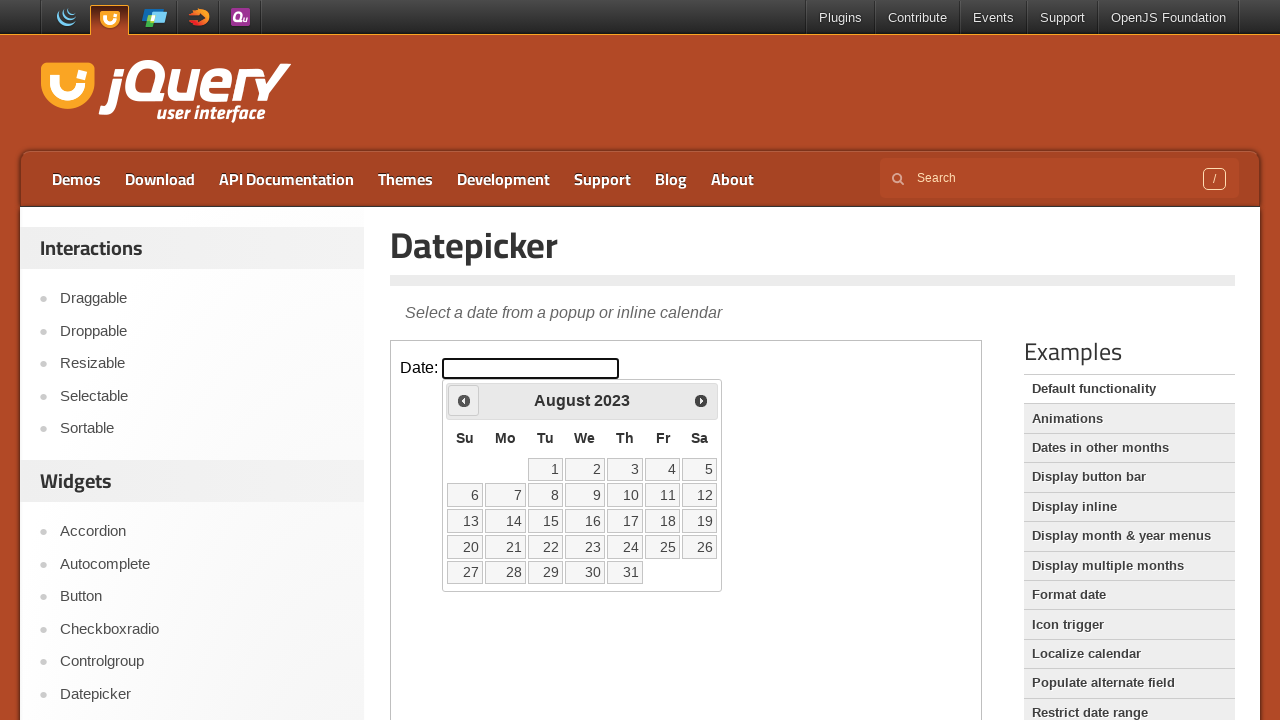

Clicked previous arrow to navigate to earlier month at (464, 400) on iframe >> nth=0 >> internal:control=enter-frame >> span.ui-icon.ui-icon-circle-t
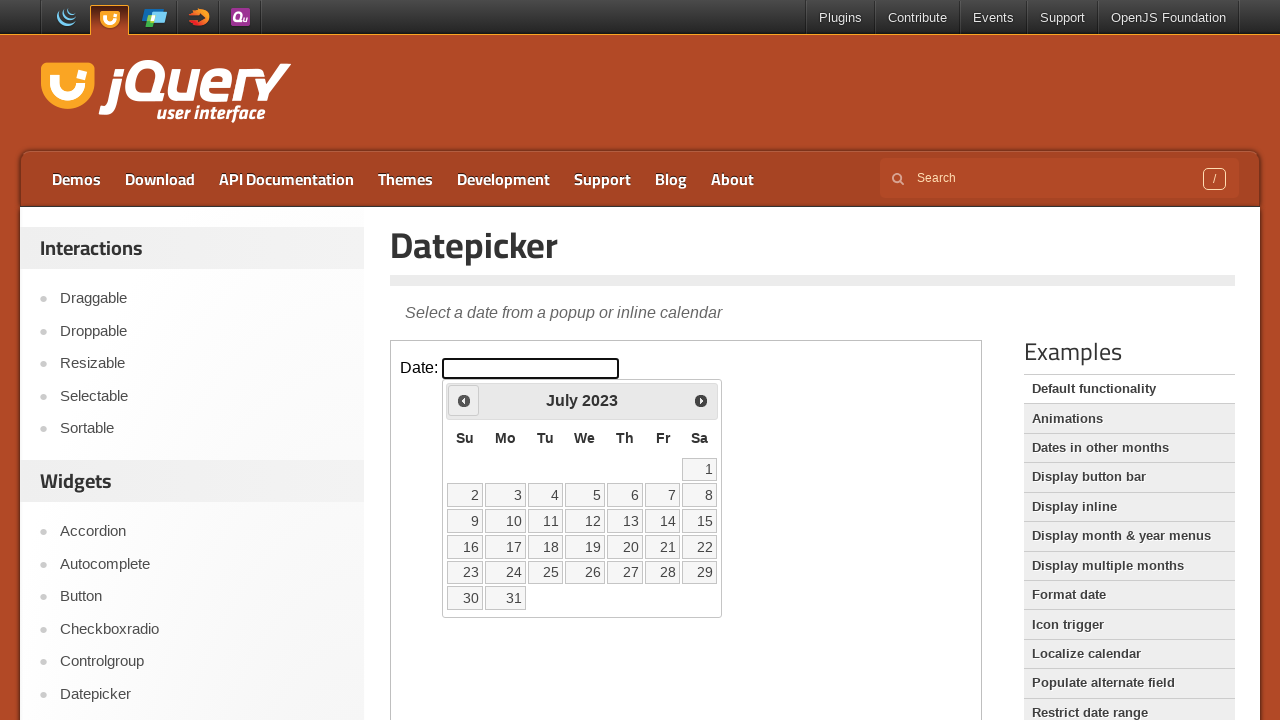

Waited 500ms for calendar to update
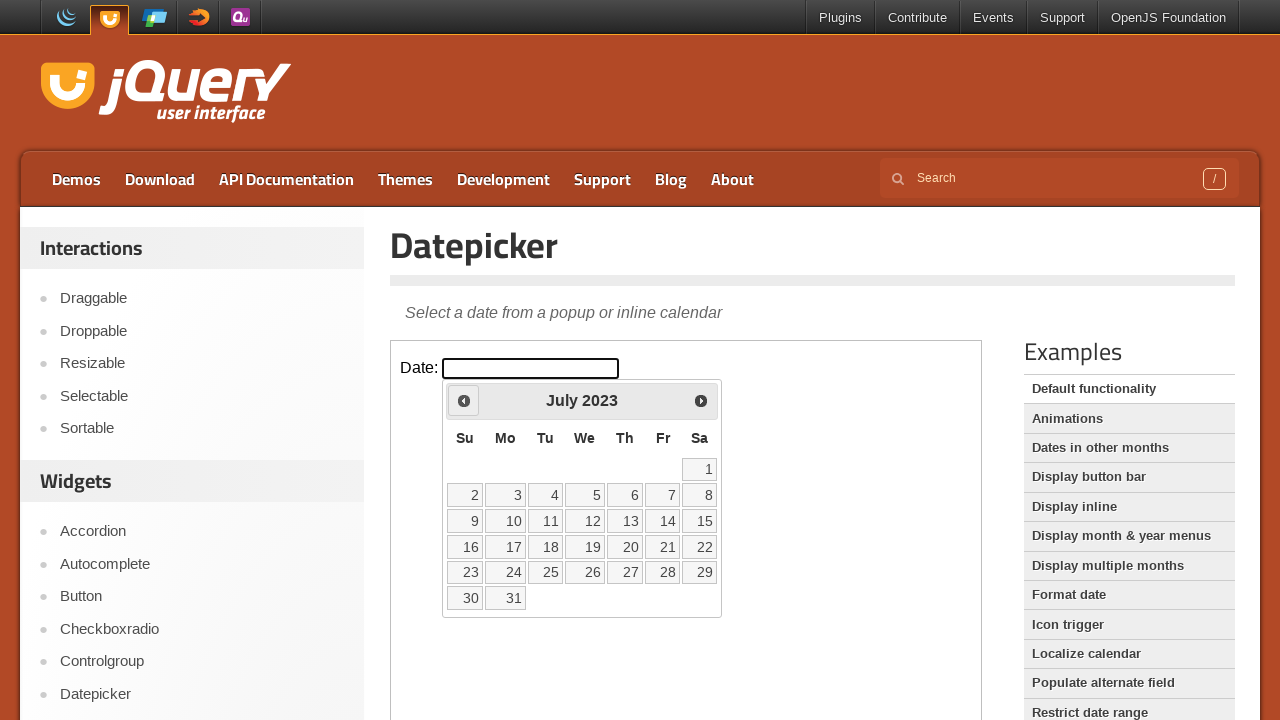

Retrieved current month: July
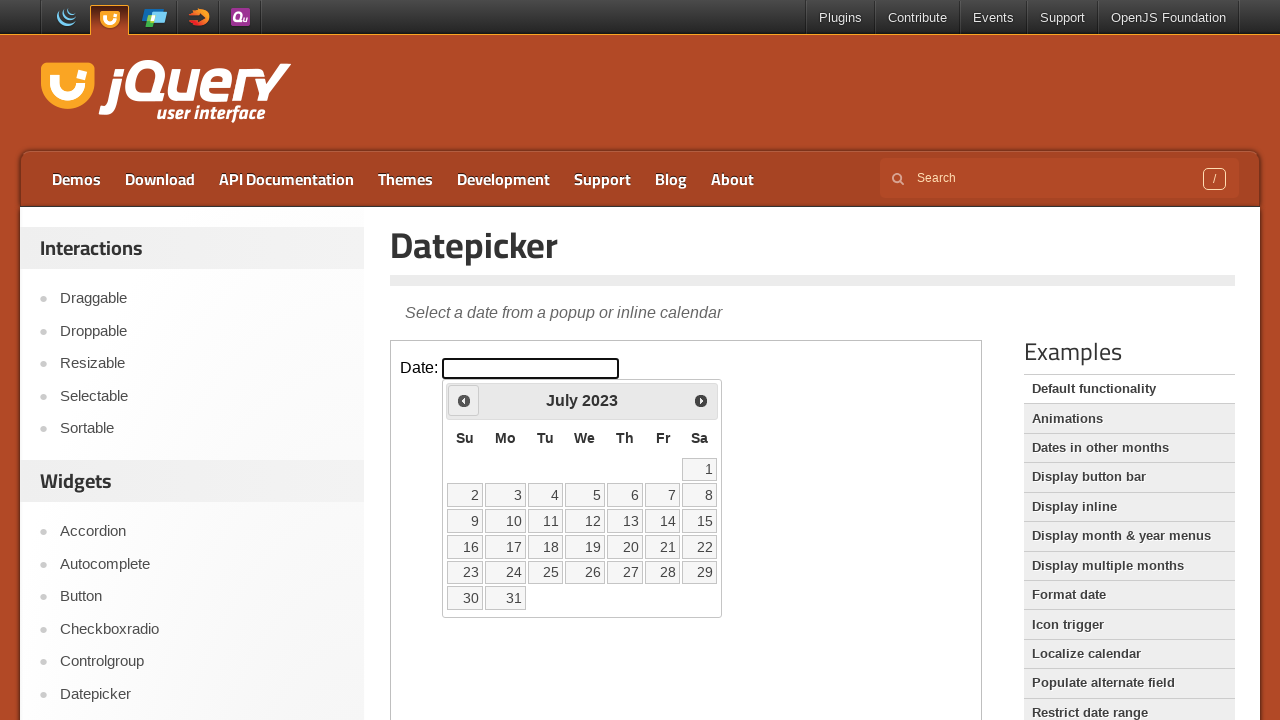

Retrieved current year: 2023
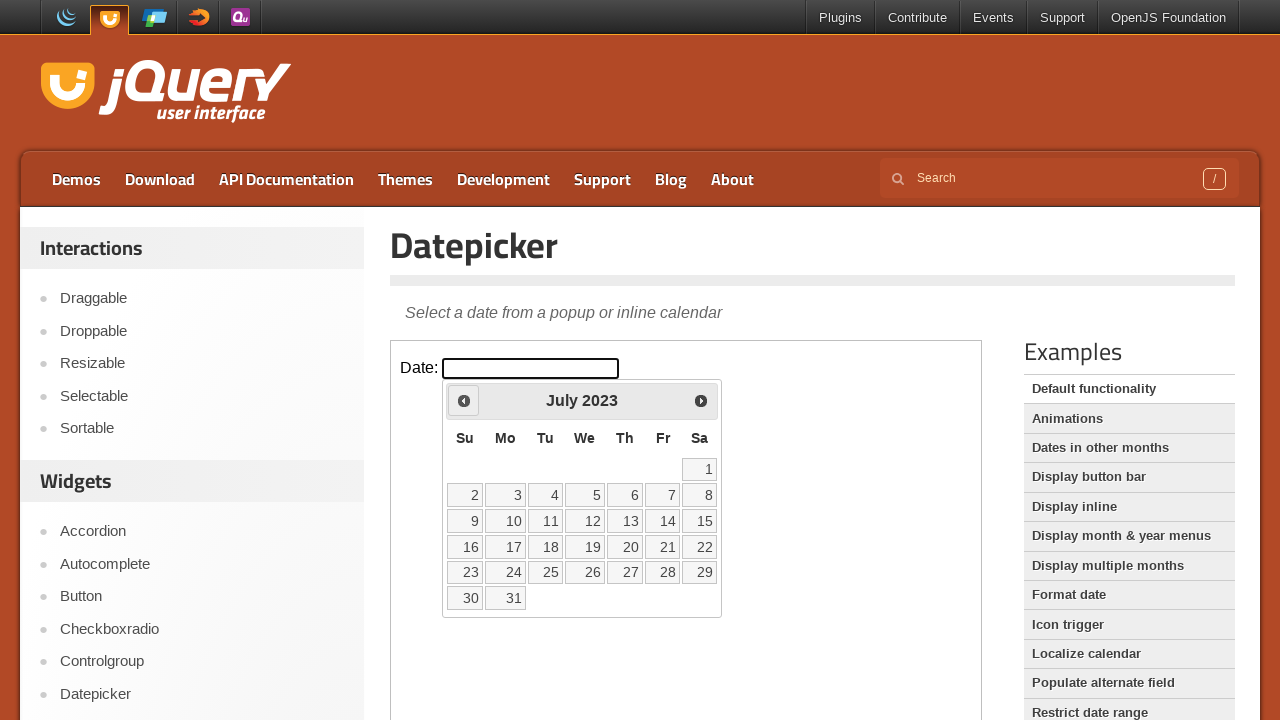

Clicked previous arrow to navigate to earlier month at (464, 400) on iframe >> nth=0 >> internal:control=enter-frame >> span.ui-icon.ui-icon-circle-t
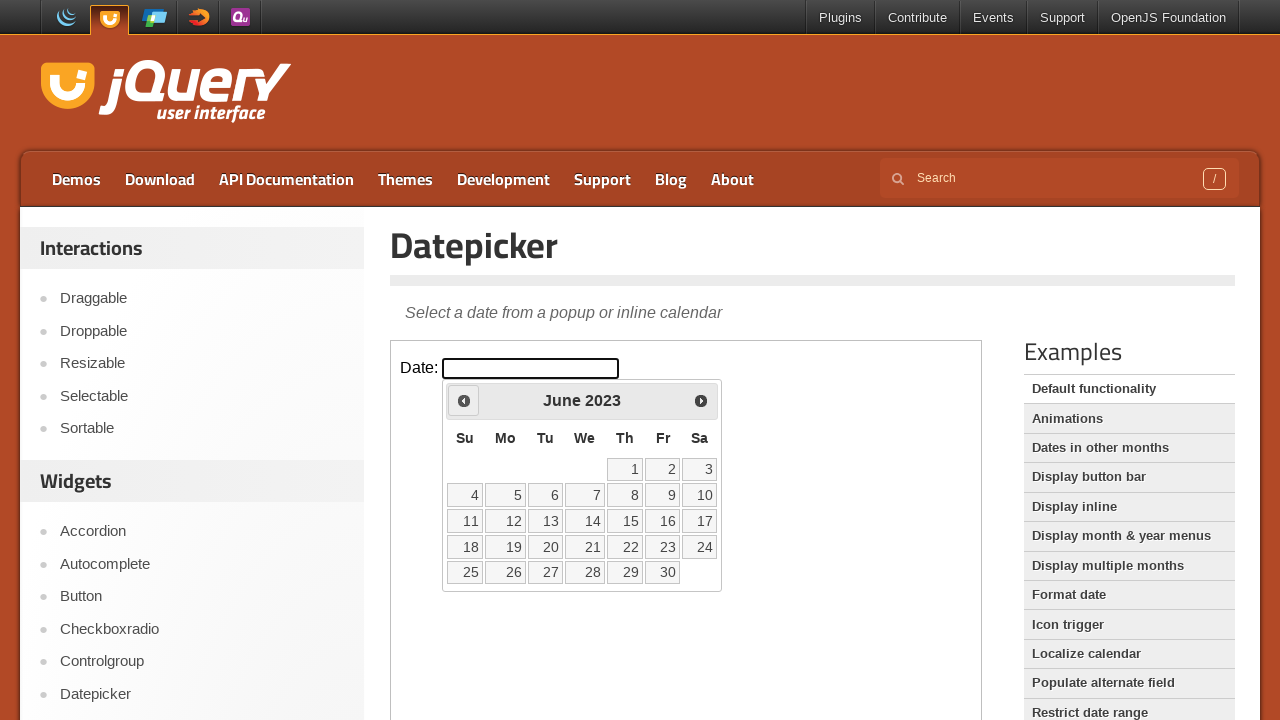

Waited 500ms for calendar to update
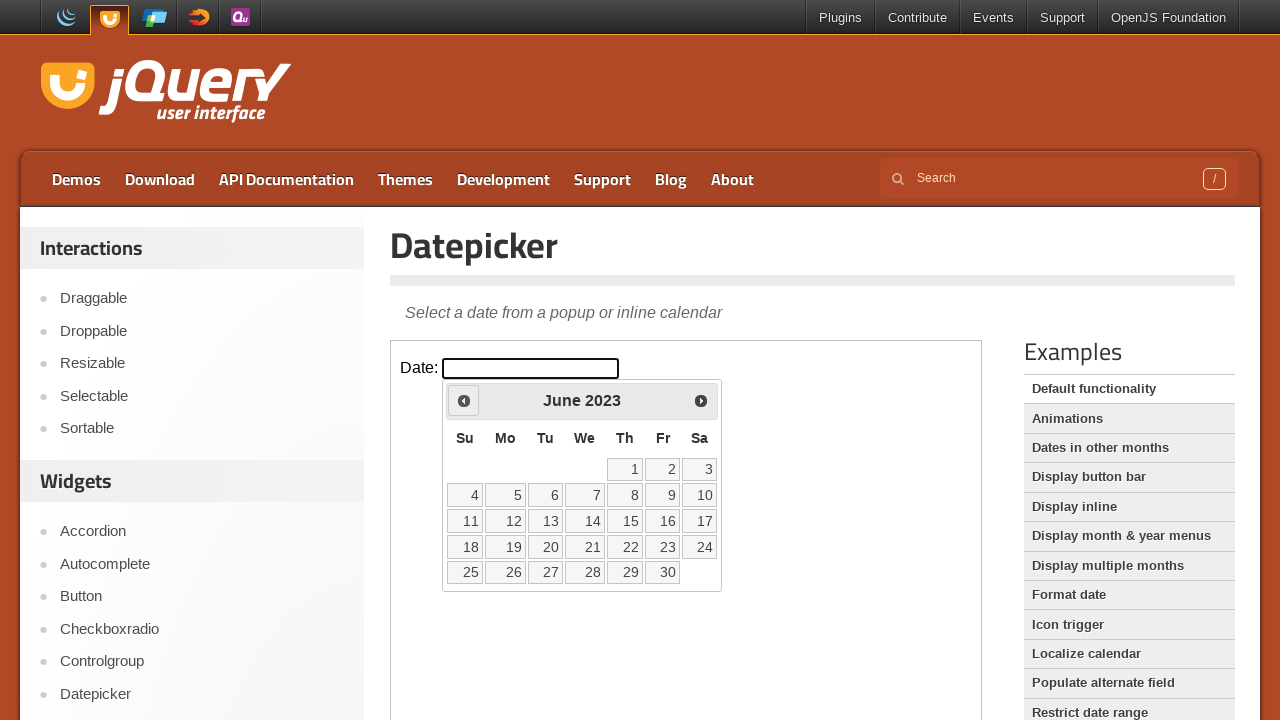

Retrieved current month: June
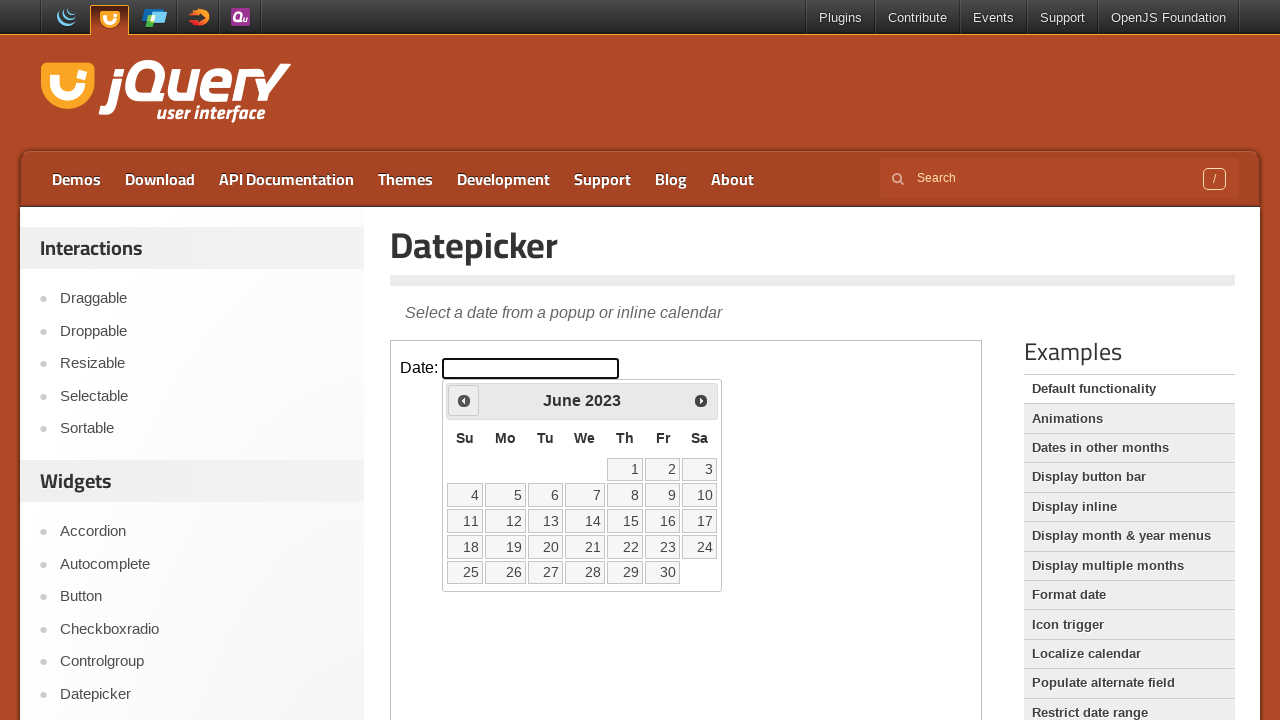

Retrieved current year: 2023
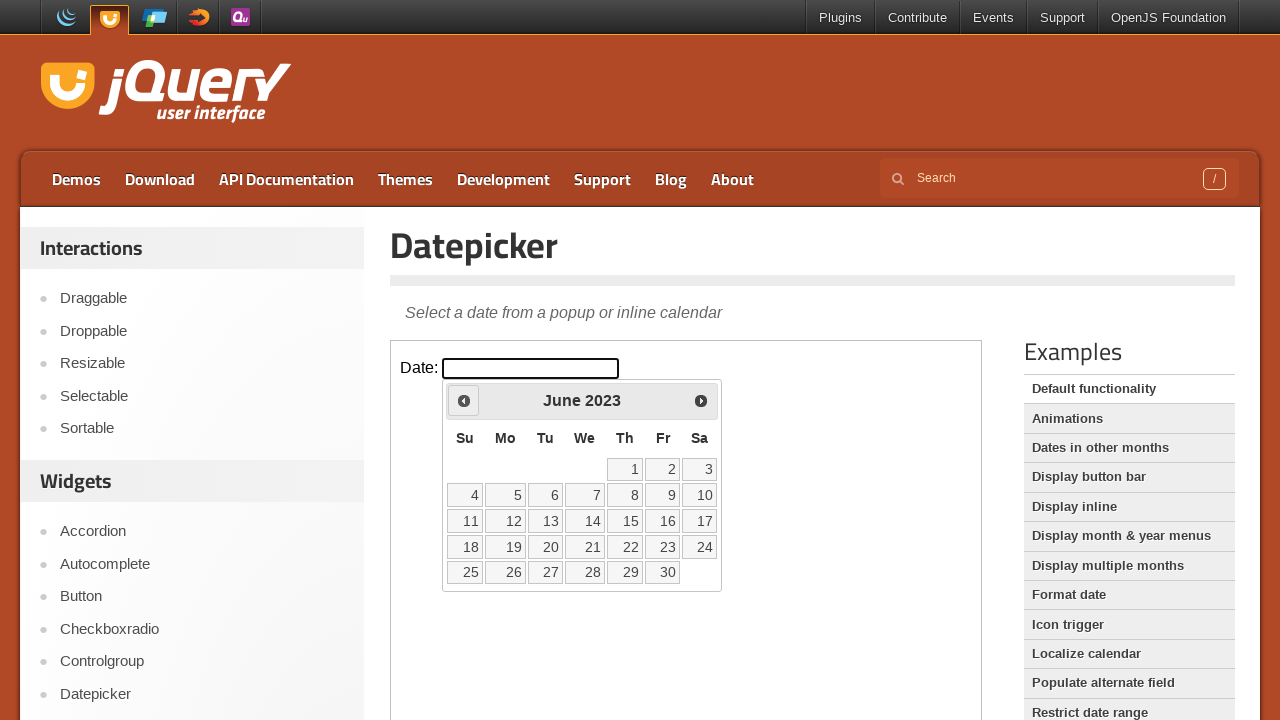

Clicked previous arrow to navigate to earlier month at (464, 400) on iframe >> nth=0 >> internal:control=enter-frame >> span.ui-icon.ui-icon-circle-t
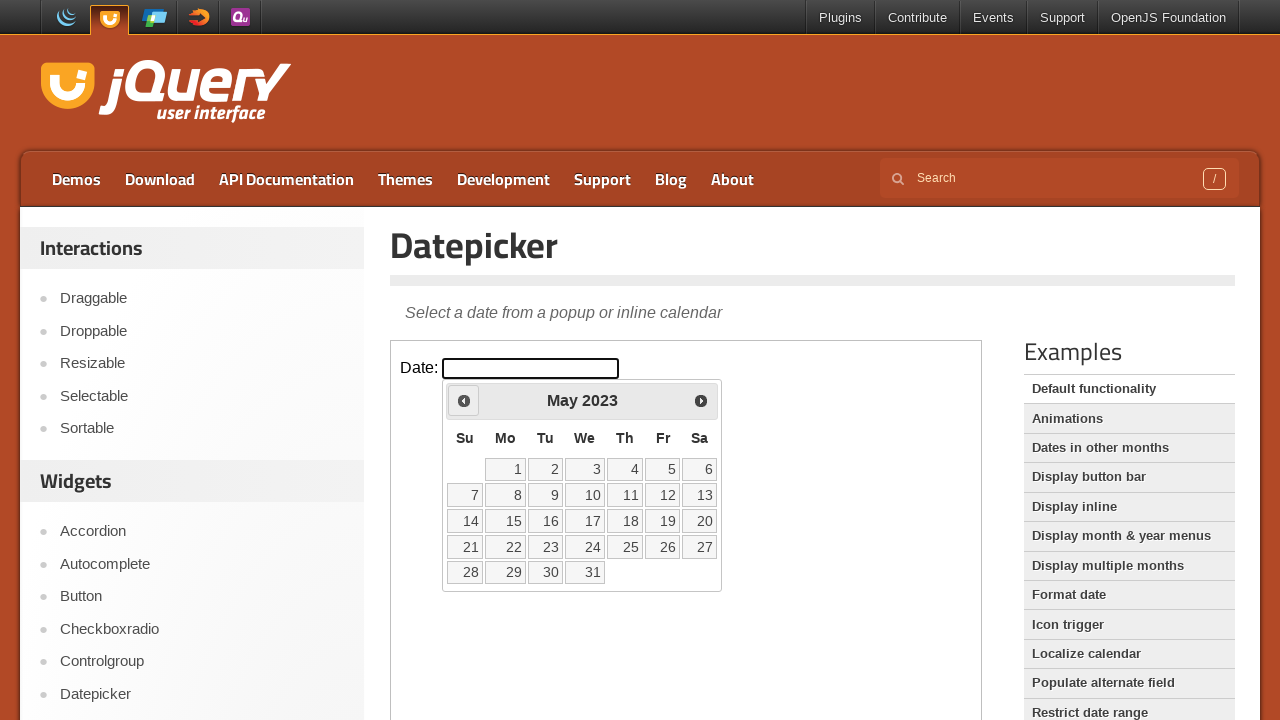

Waited 500ms for calendar to update
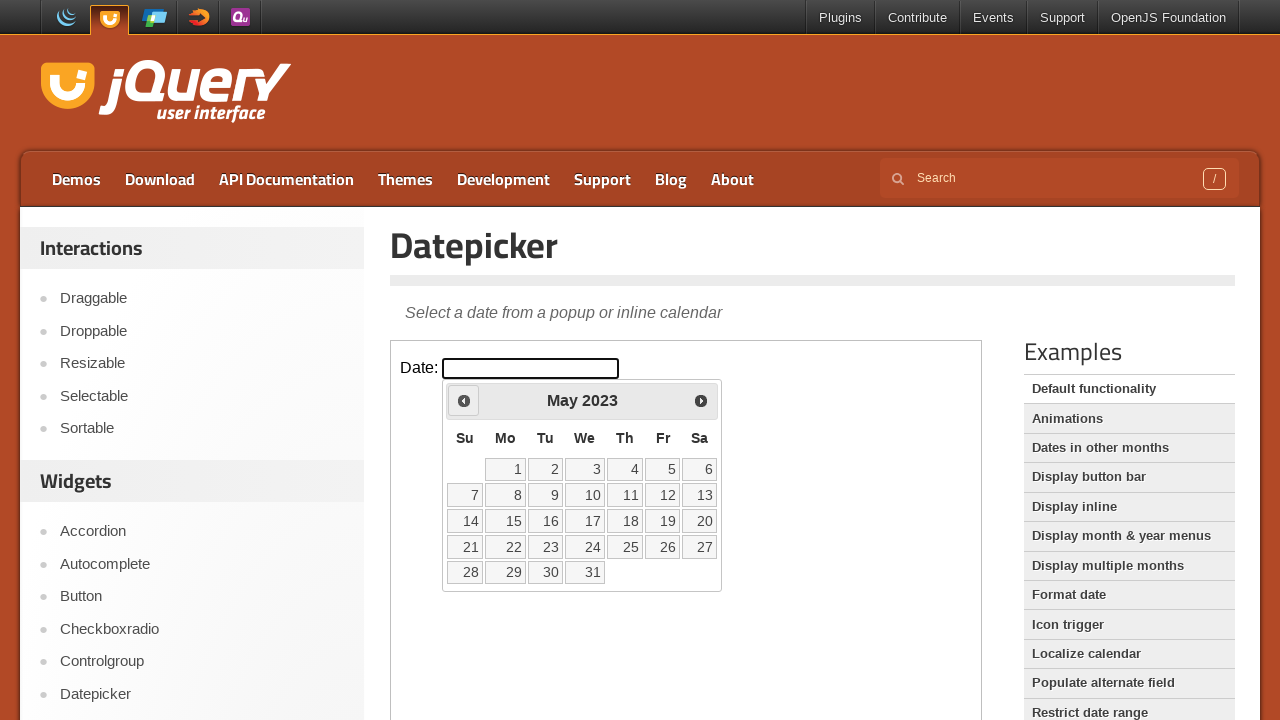

Retrieved current month: May
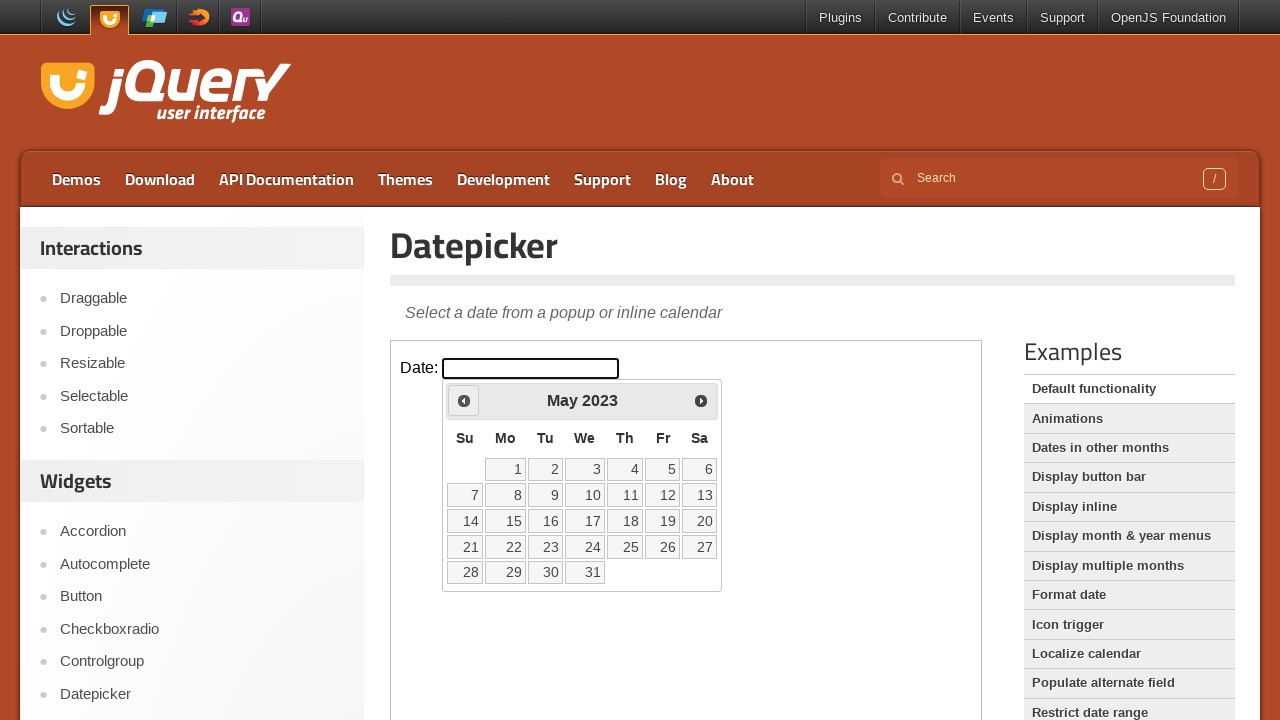

Retrieved current year: 2023
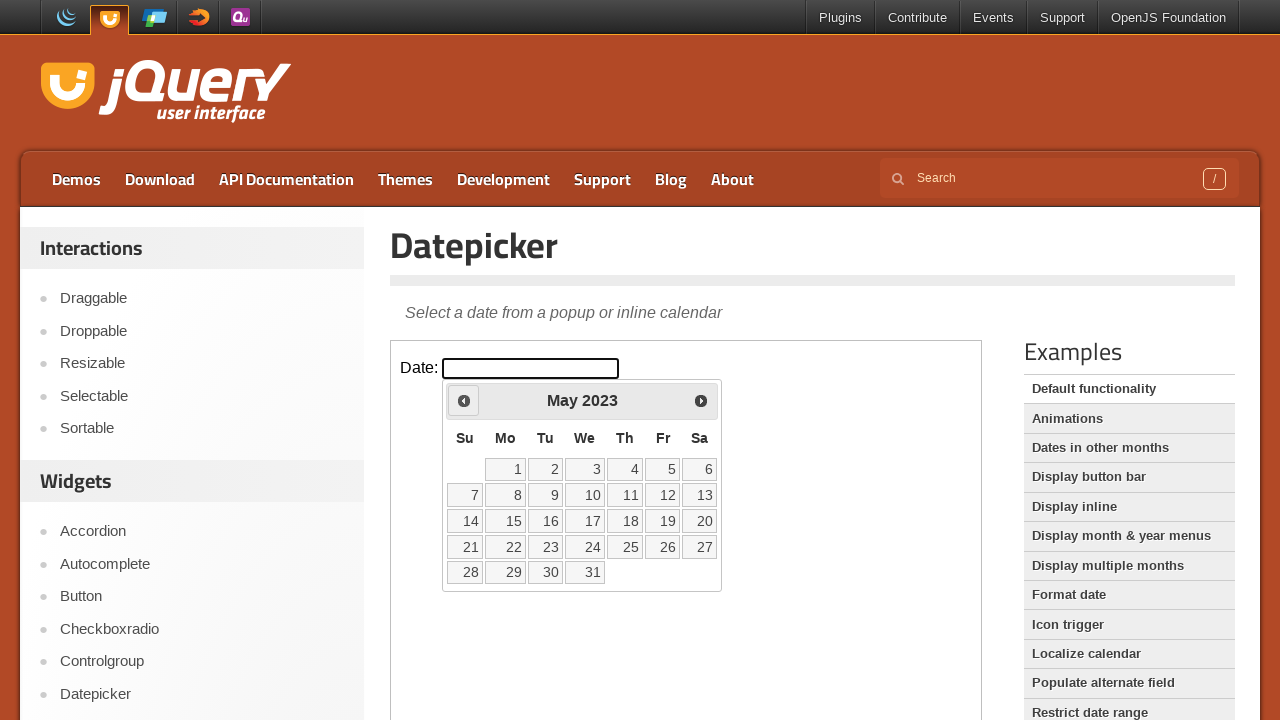

Clicked previous arrow to navigate to earlier month at (464, 400) on iframe >> nth=0 >> internal:control=enter-frame >> span.ui-icon.ui-icon-circle-t
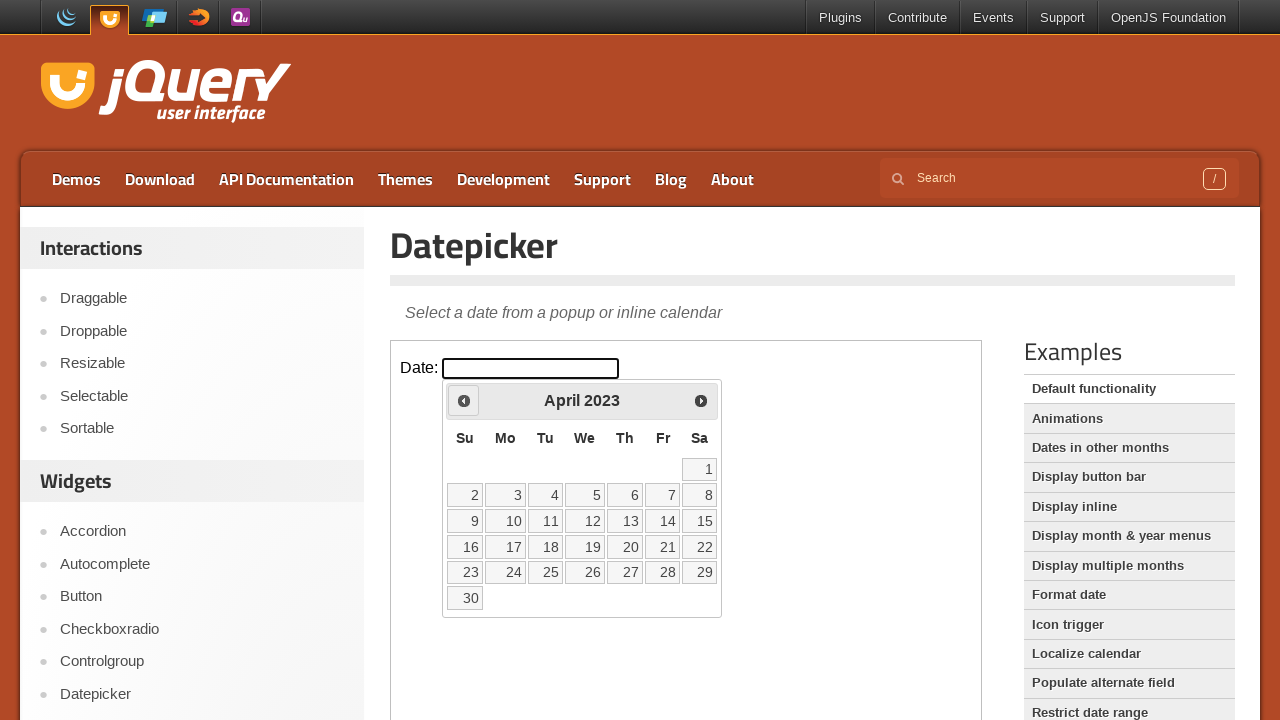

Waited 500ms for calendar to update
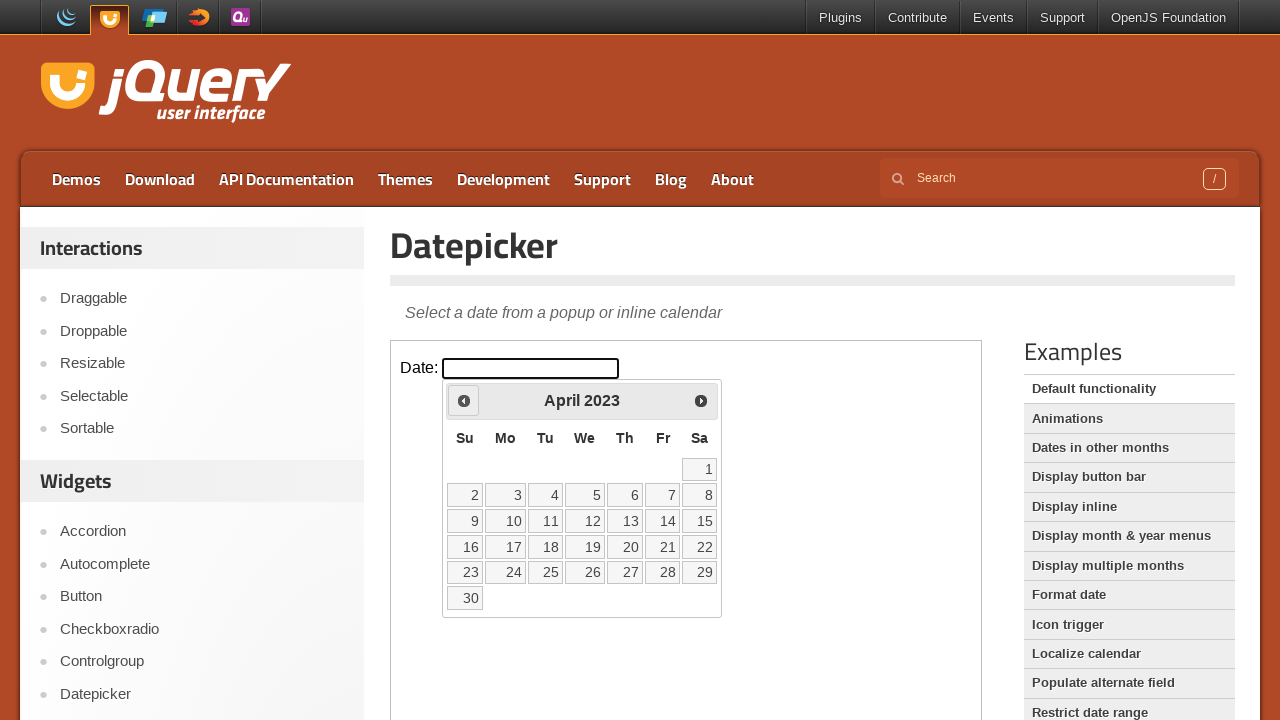

Retrieved current month: April
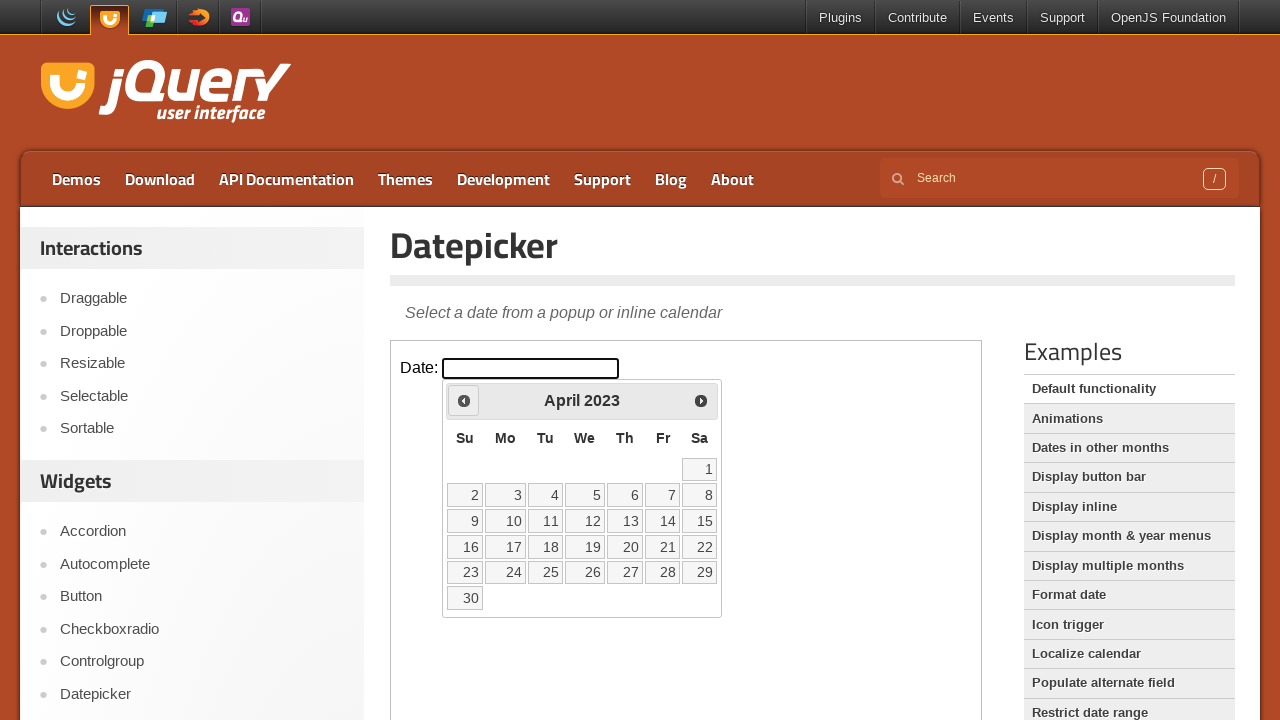

Retrieved current year: 2023
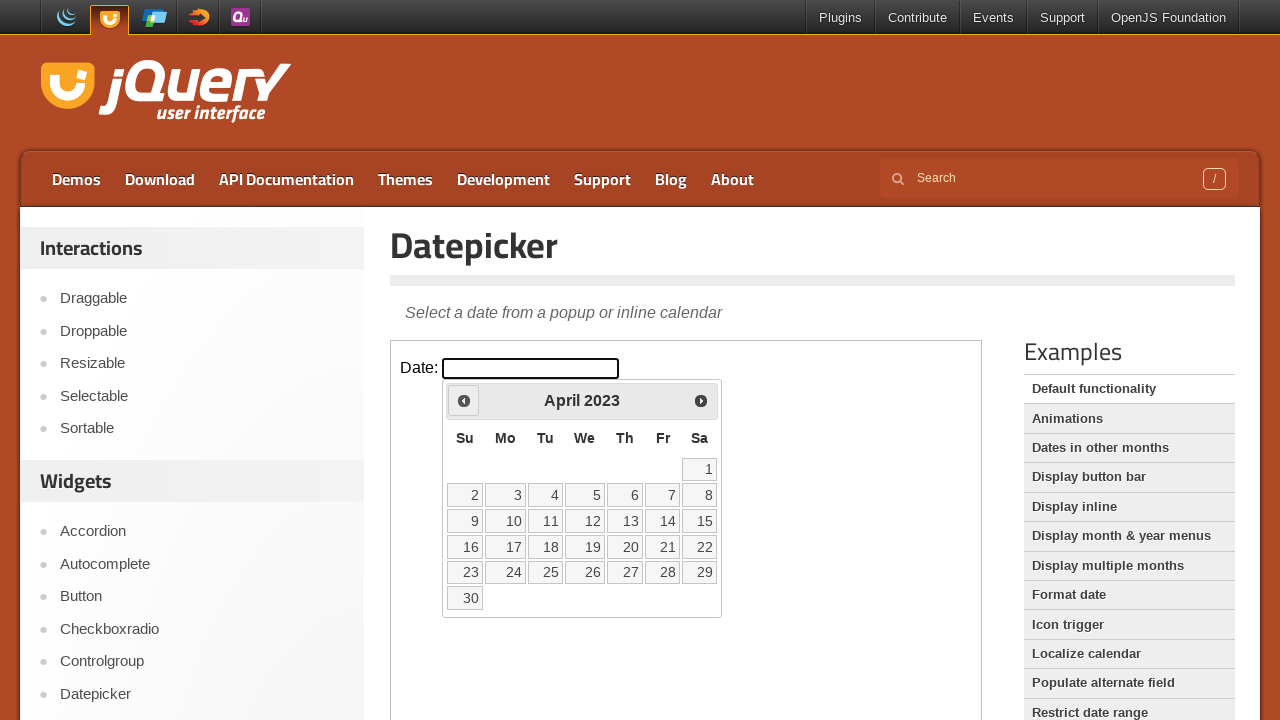

Clicked previous arrow to navigate to earlier month at (464, 400) on iframe >> nth=0 >> internal:control=enter-frame >> span.ui-icon.ui-icon-circle-t
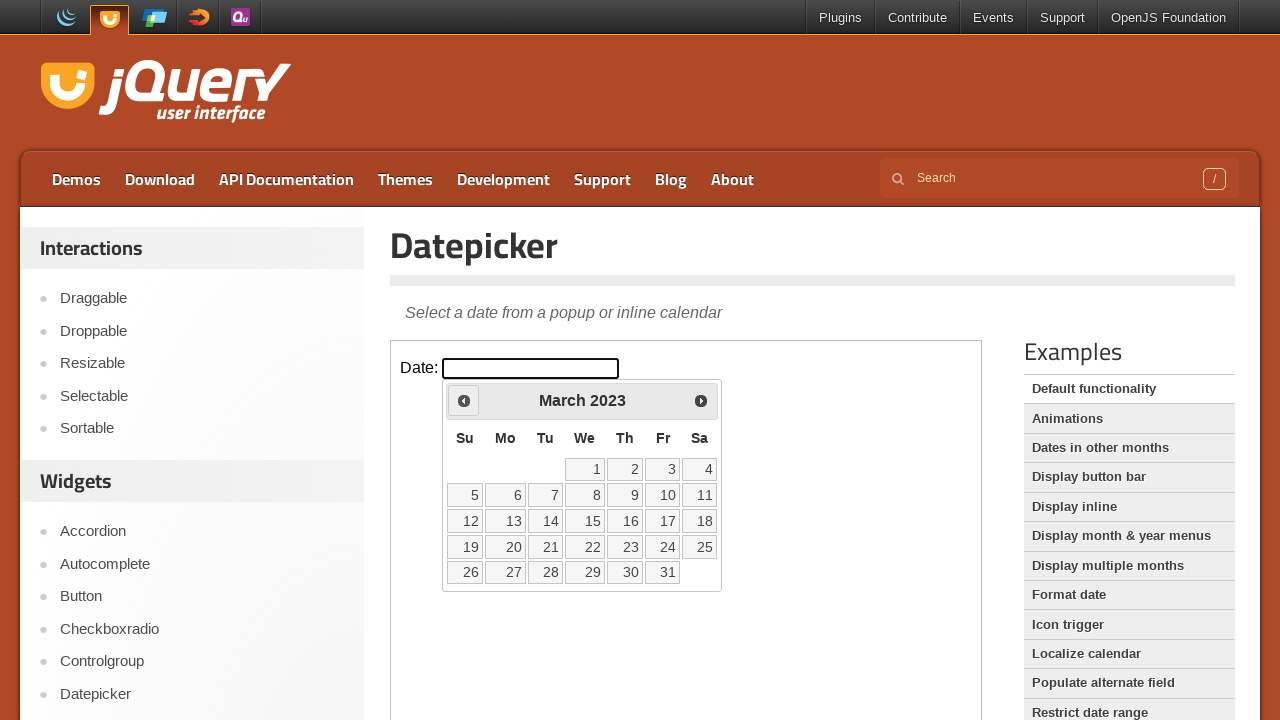

Waited 500ms for calendar to update
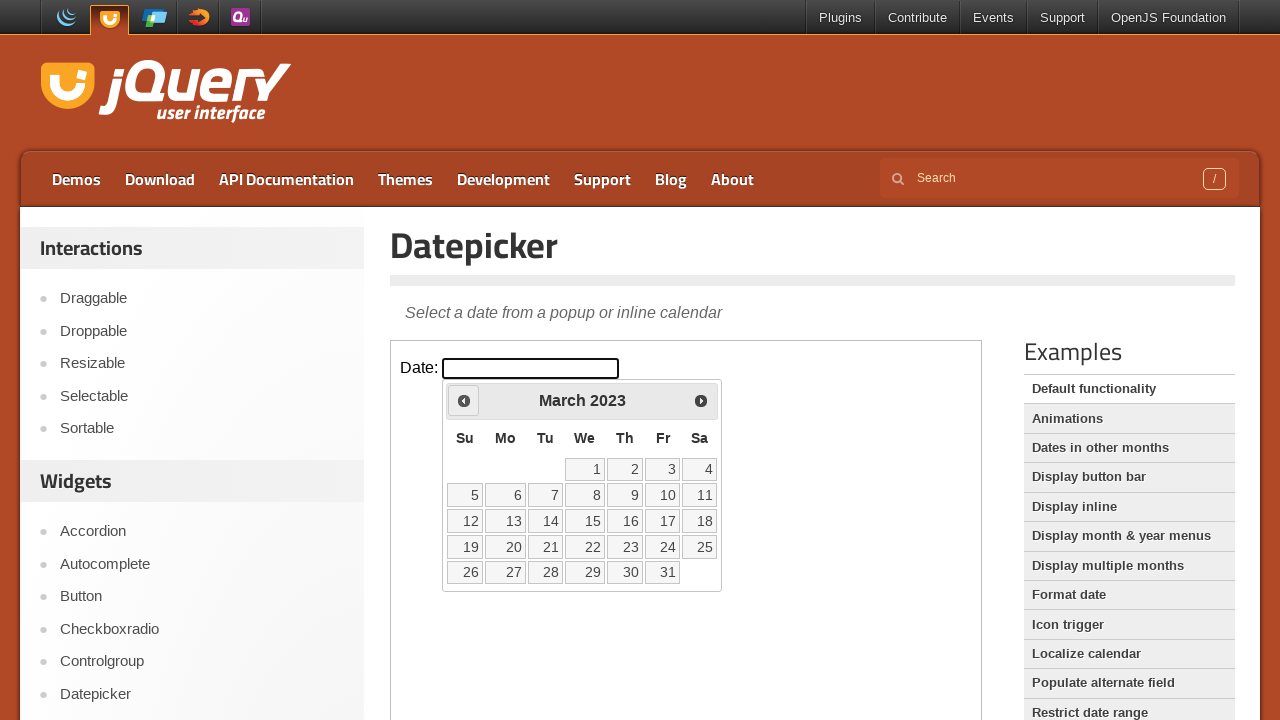

Retrieved current month: March
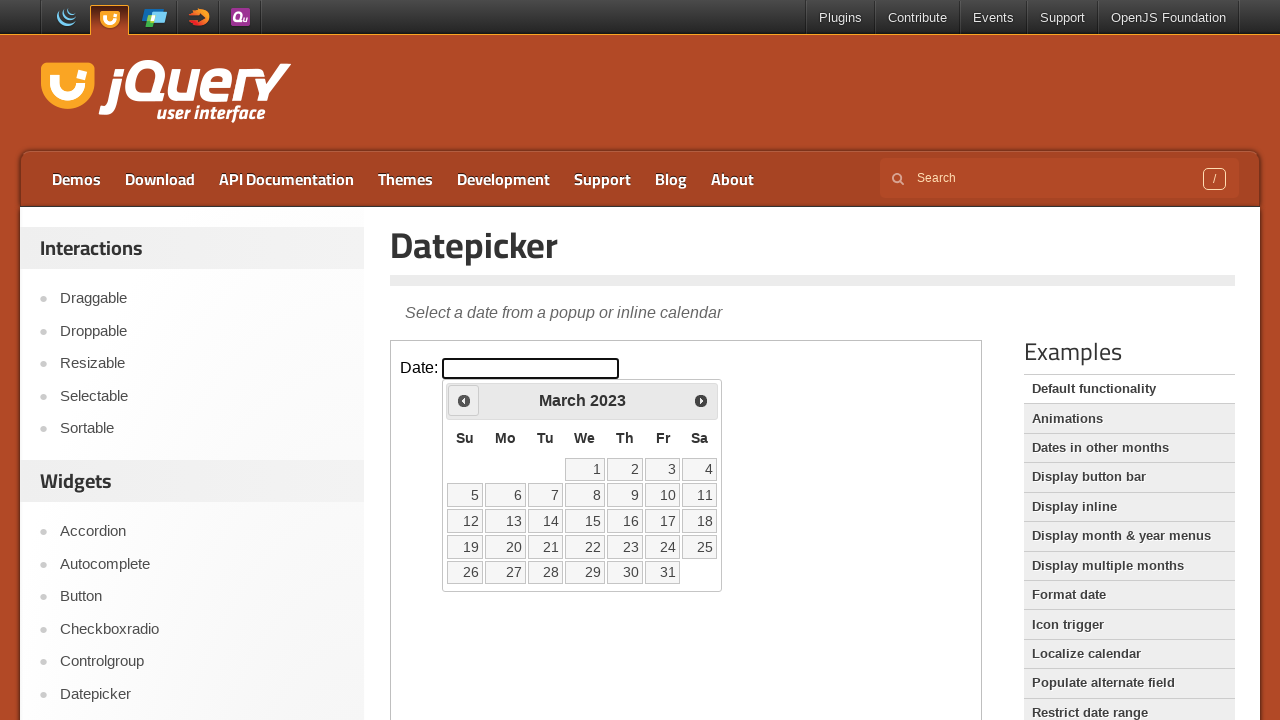

Retrieved current year: 2023
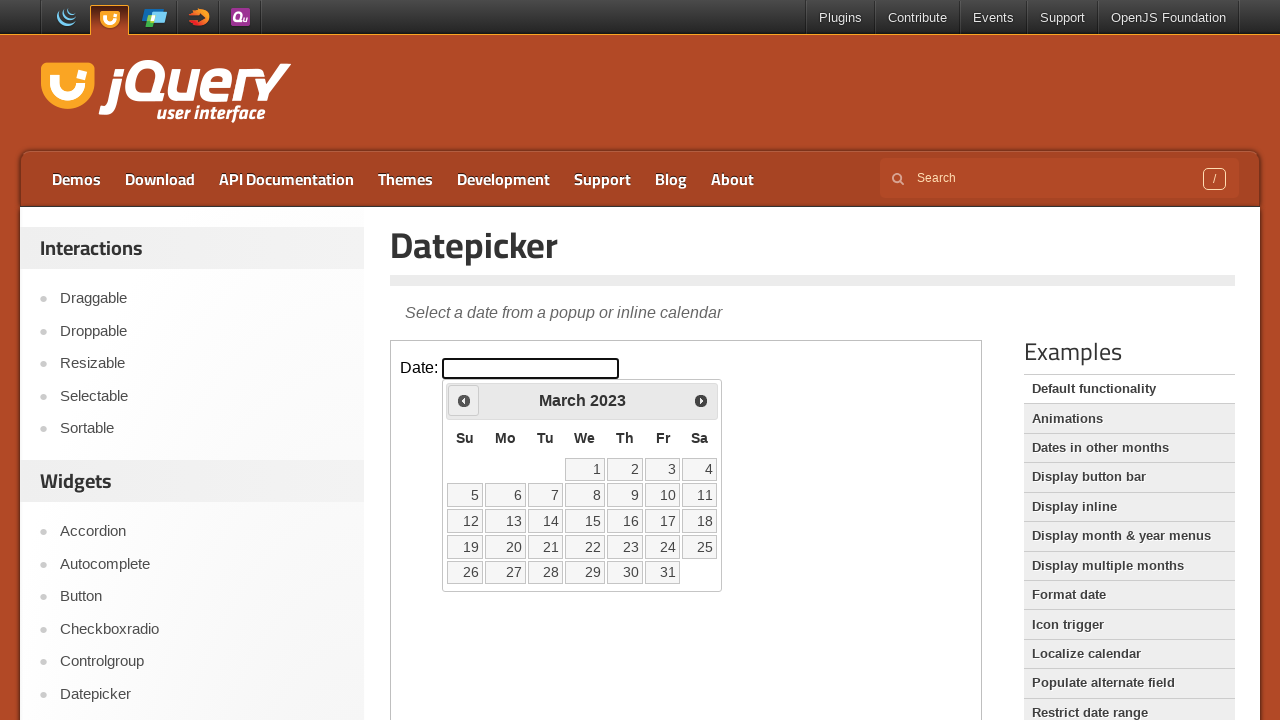

Clicked previous arrow to navigate to earlier month at (464, 400) on iframe >> nth=0 >> internal:control=enter-frame >> span.ui-icon.ui-icon-circle-t
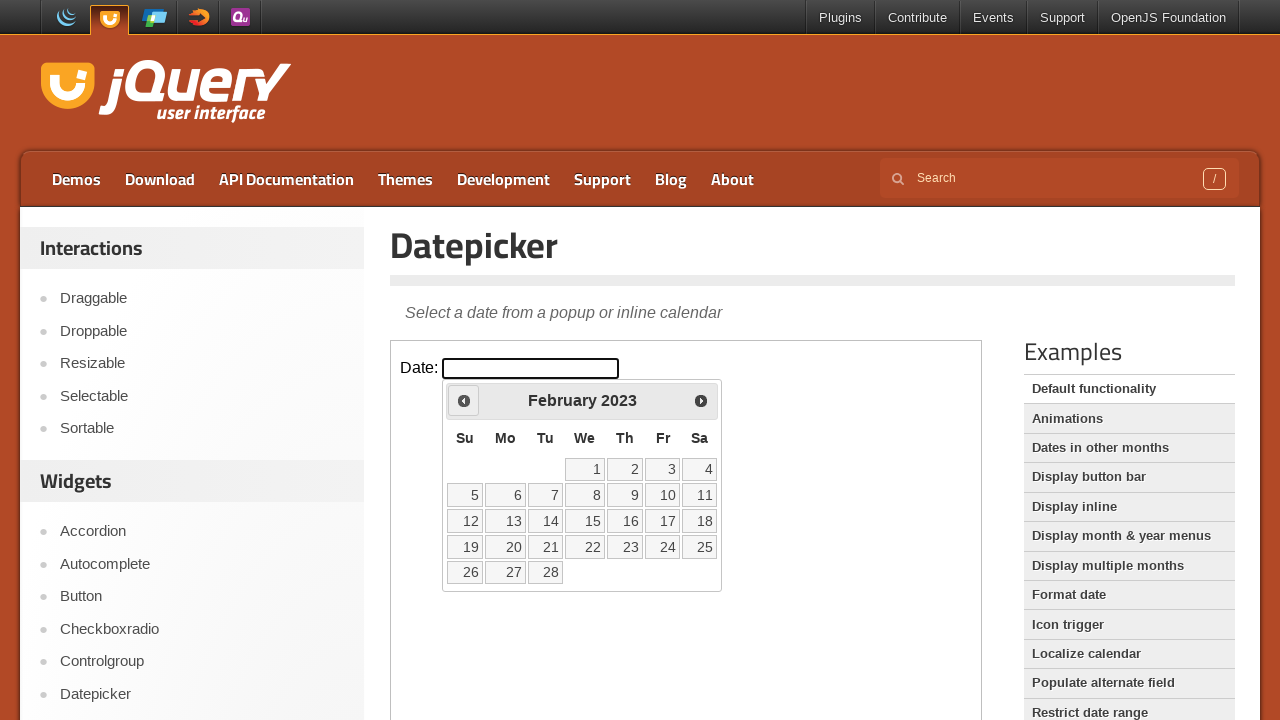

Waited 500ms for calendar to update
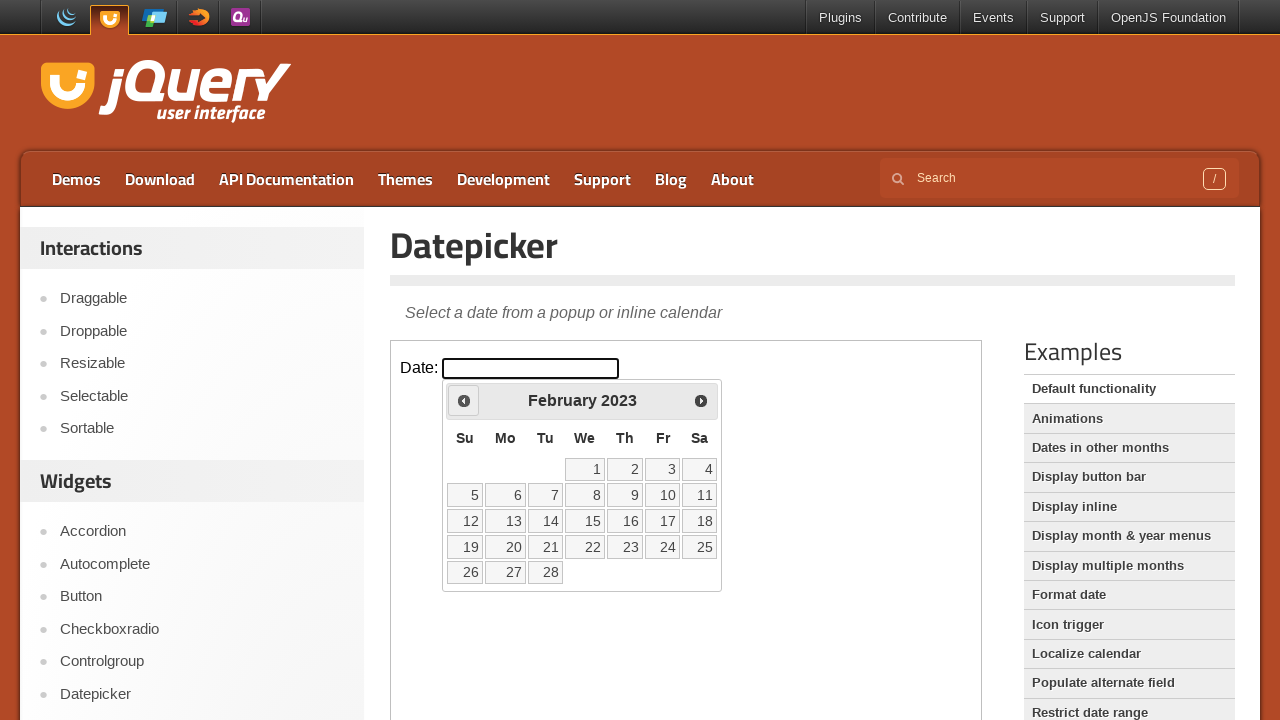

Retrieved current month: February
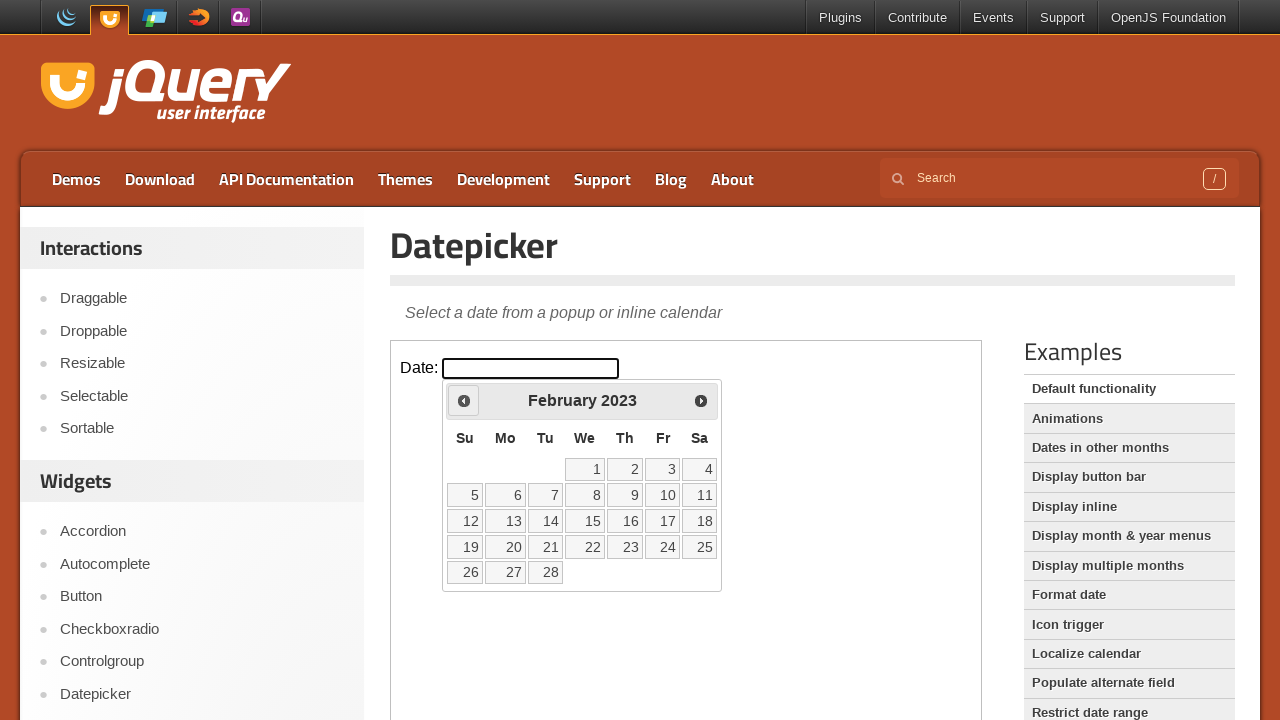

Retrieved current year: 2023
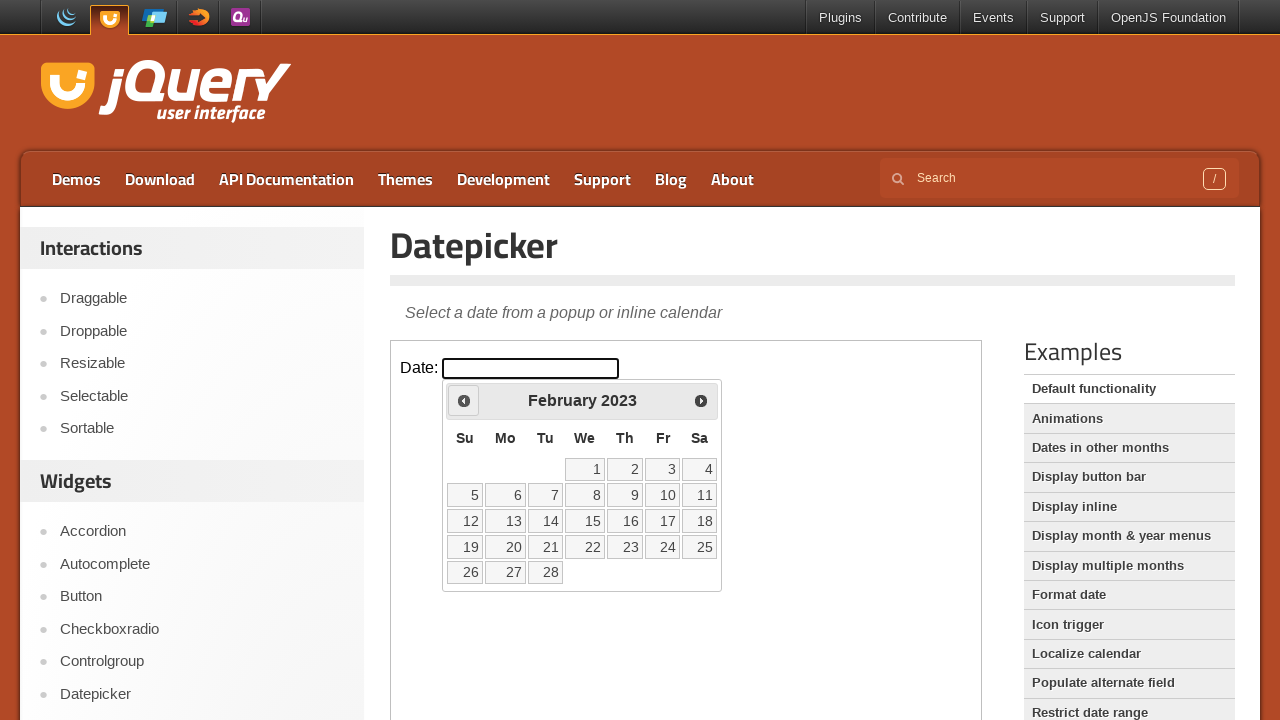

Clicked previous arrow to navigate to earlier month at (464, 400) on iframe >> nth=0 >> internal:control=enter-frame >> span.ui-icon.ui-icon-circle-t
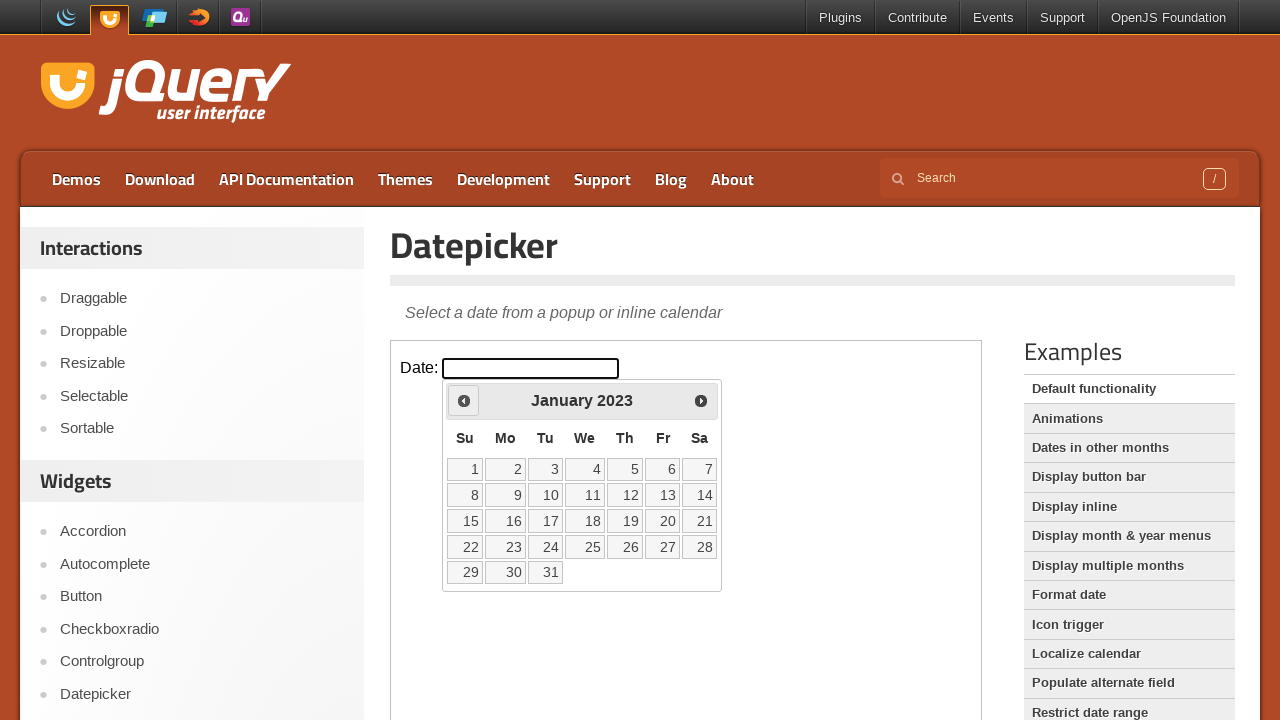

Waited 500ms for calendar to update
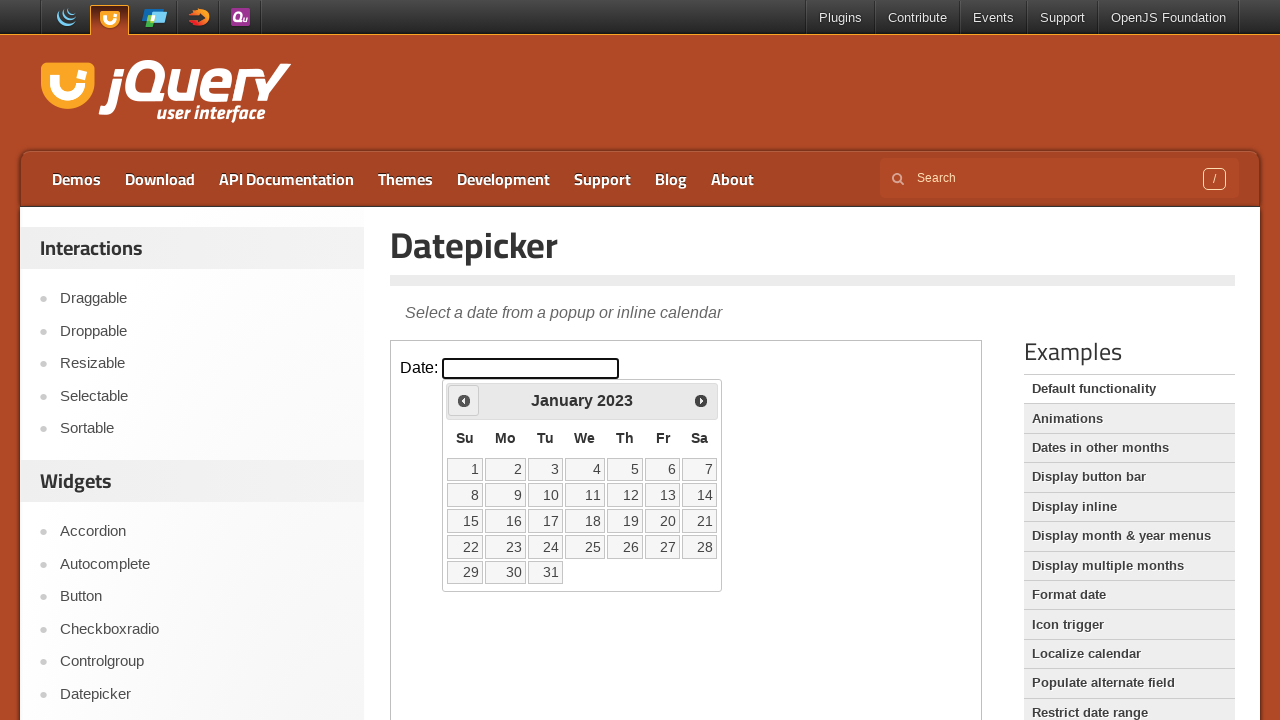

Retrieved current month: January
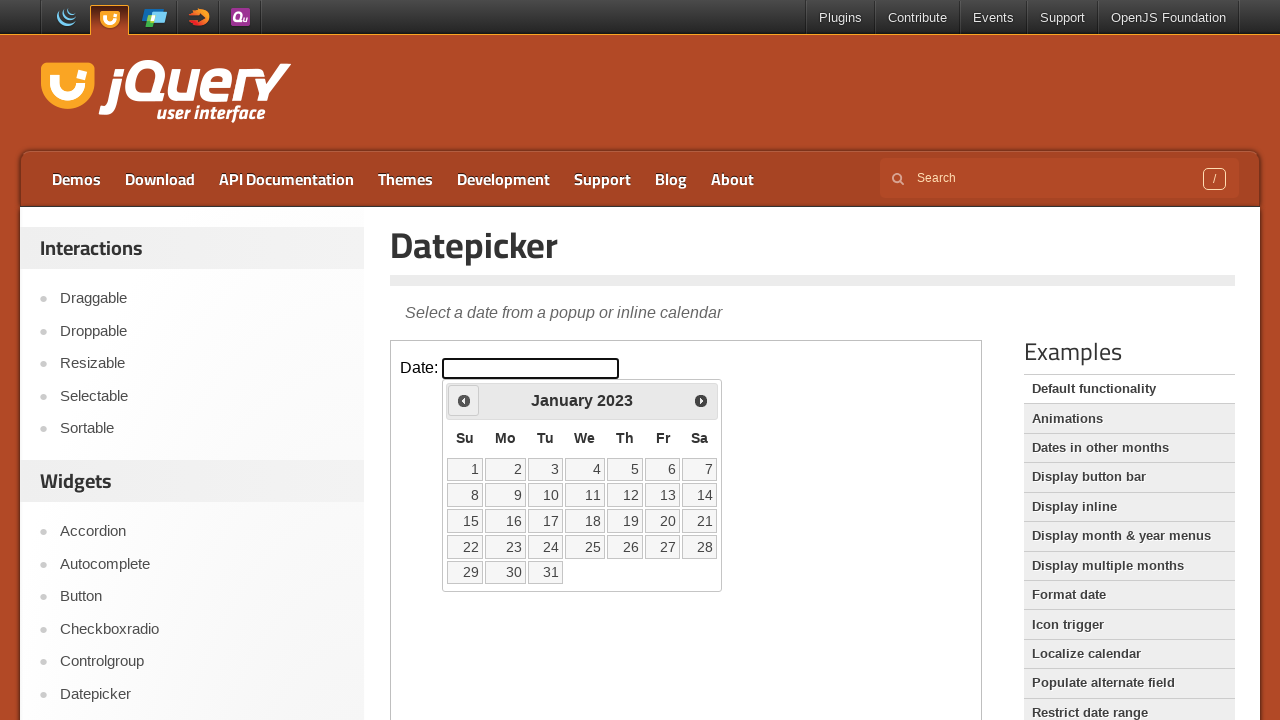

Retrieved current year: 2023
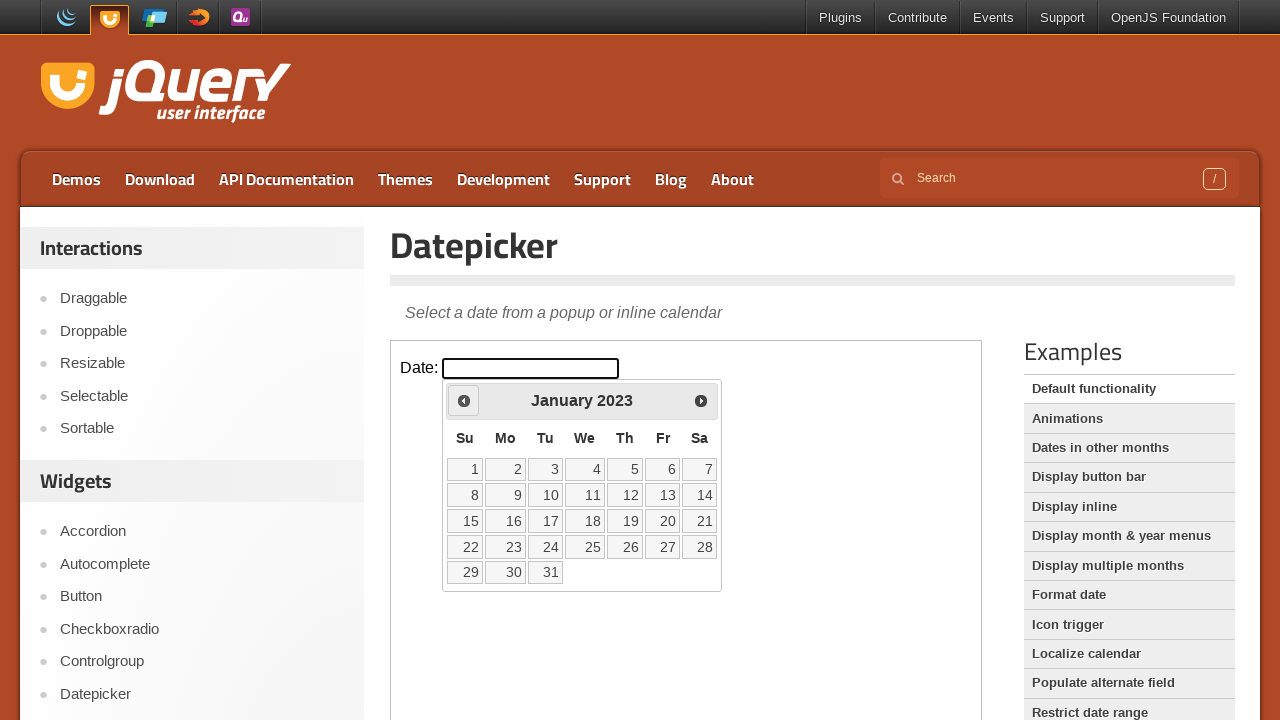

Clicked previous arrow to navigate to earlier month at (464, 400) on iframe >> nth=0 >> internal:control=enter-frame >> span.ui-icon.ui-icon-circle-t
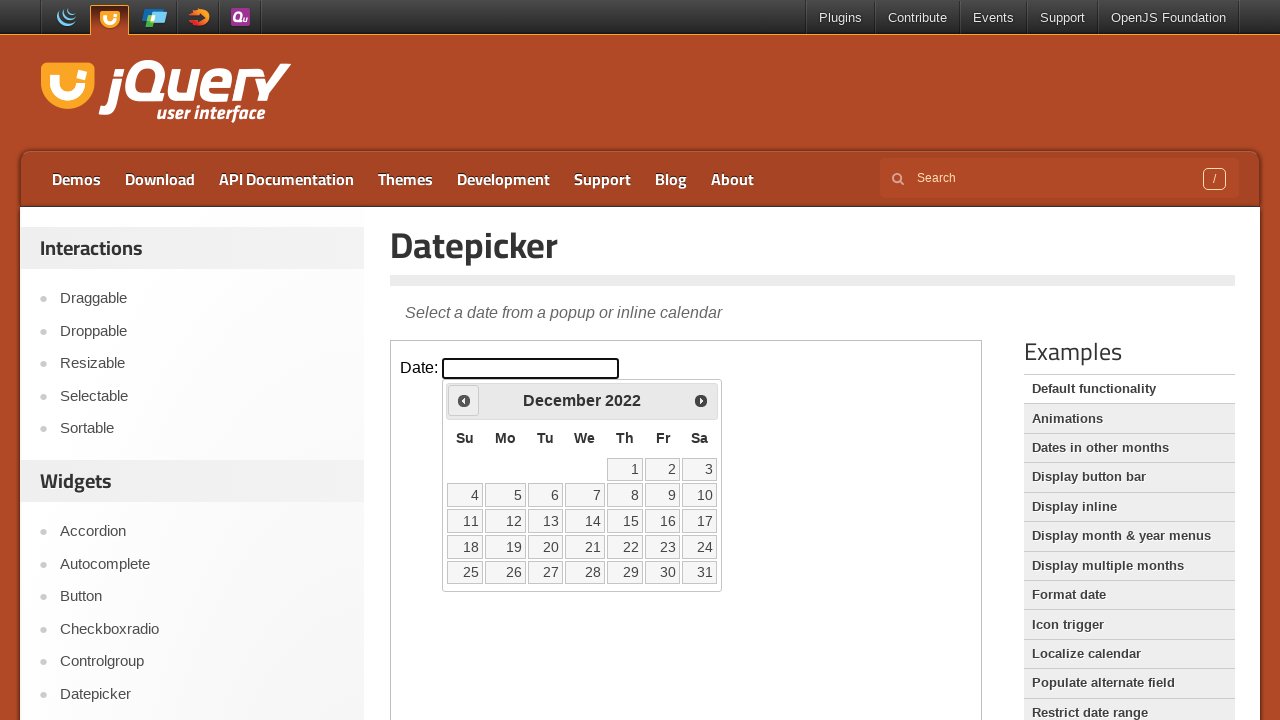

Waited 500ms for calendar to update
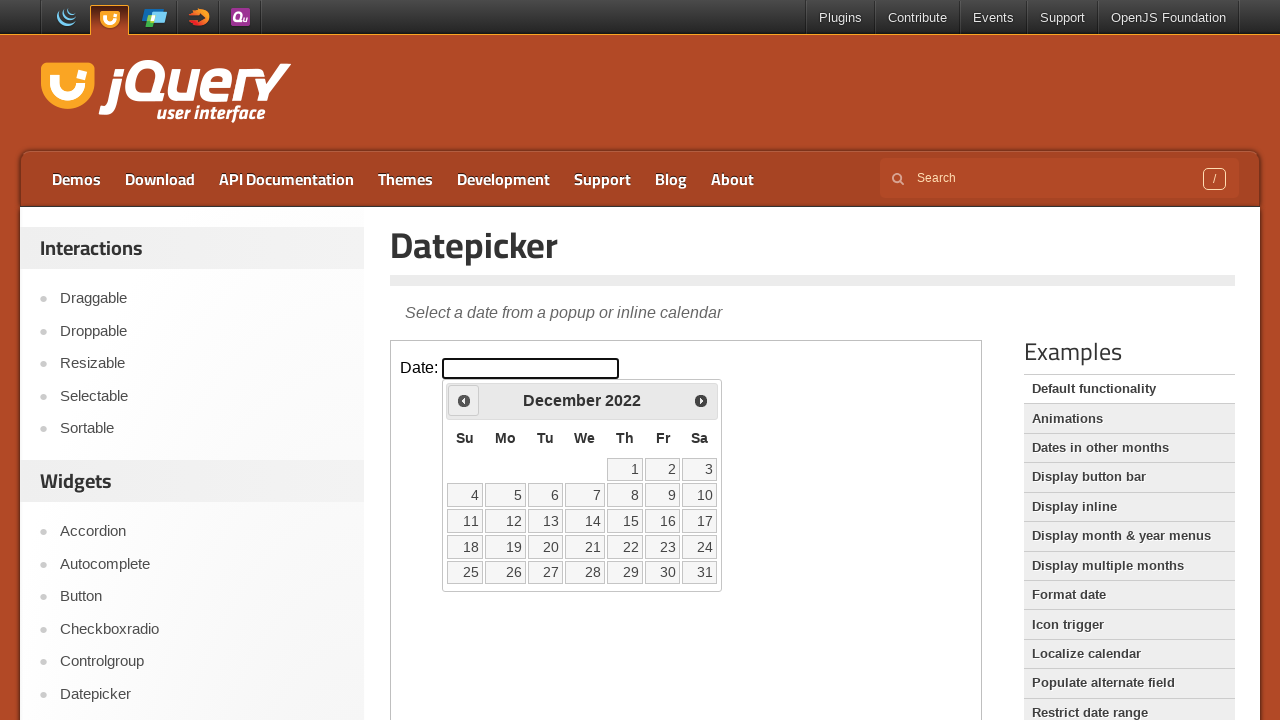

Retrieved current month: December
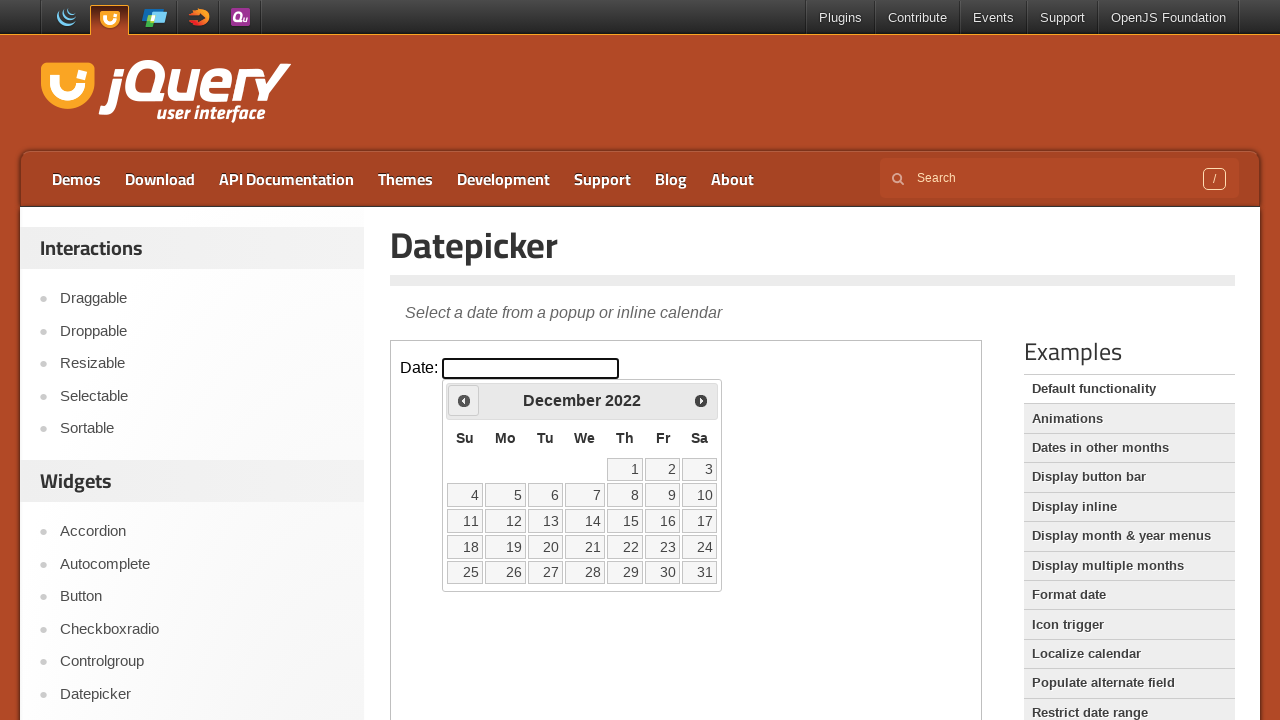

Retrieved current year: 2022
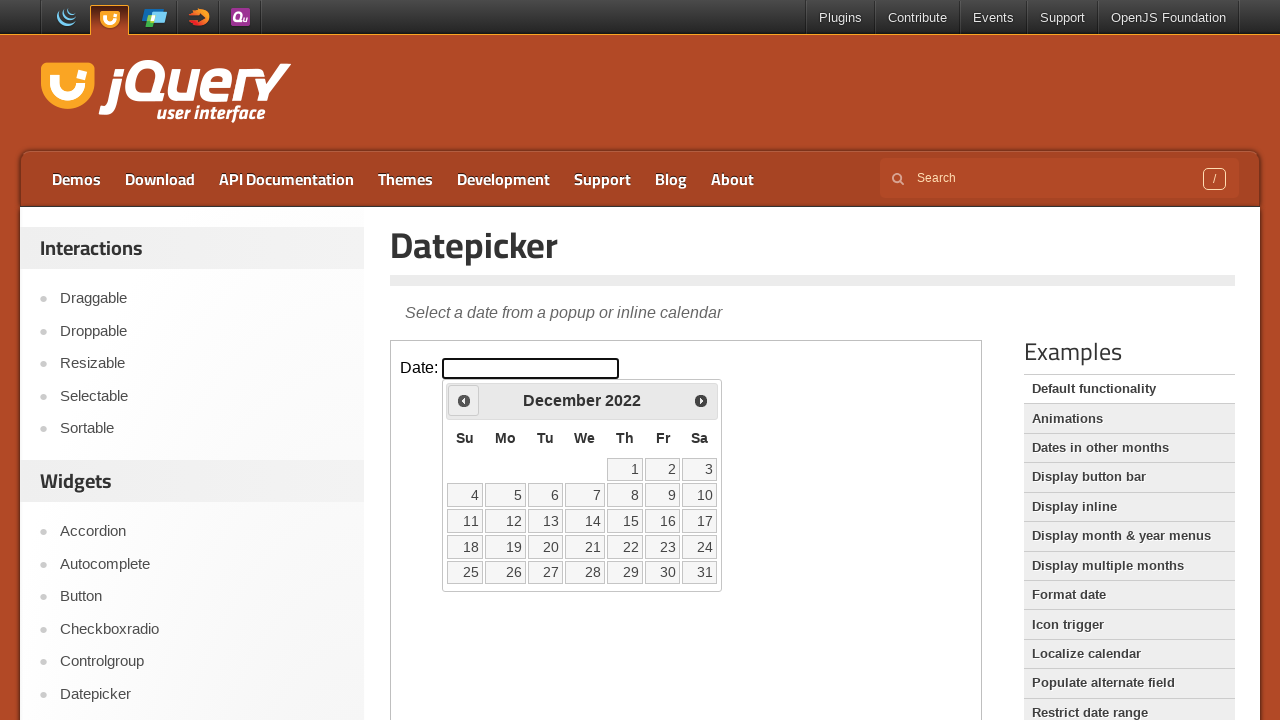

Clicked previous arrow to navigate to earlier month at (464, 400) on iframe >> nth=0 >> internal:control=enter-frame >> span.ui-icon.ui-icon-circle-t
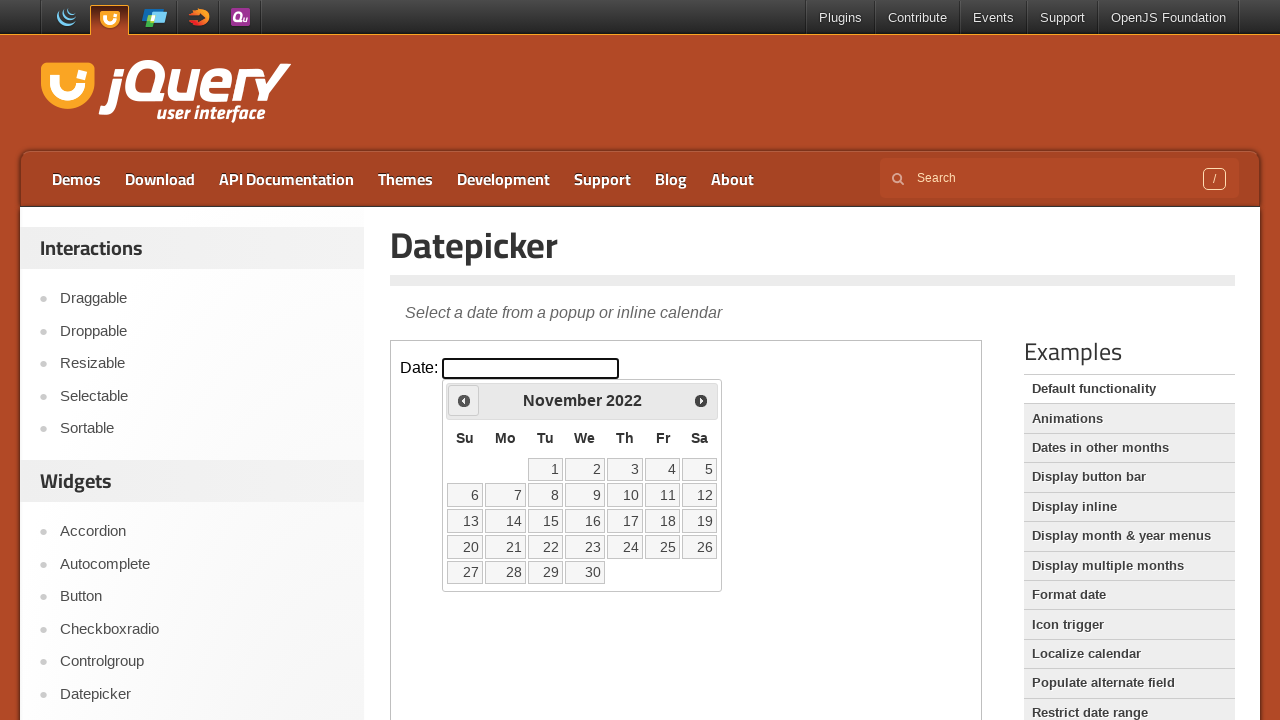

Waited 500ms for calendar to update
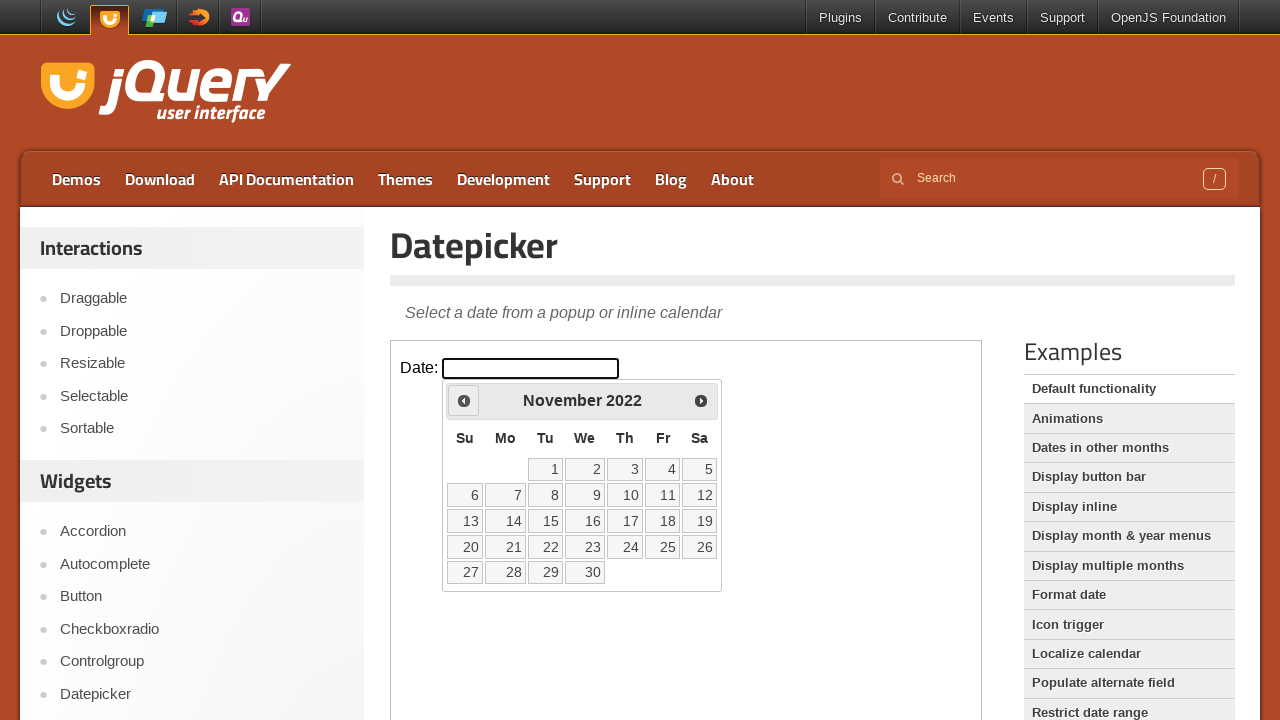

Retrieved current month: November
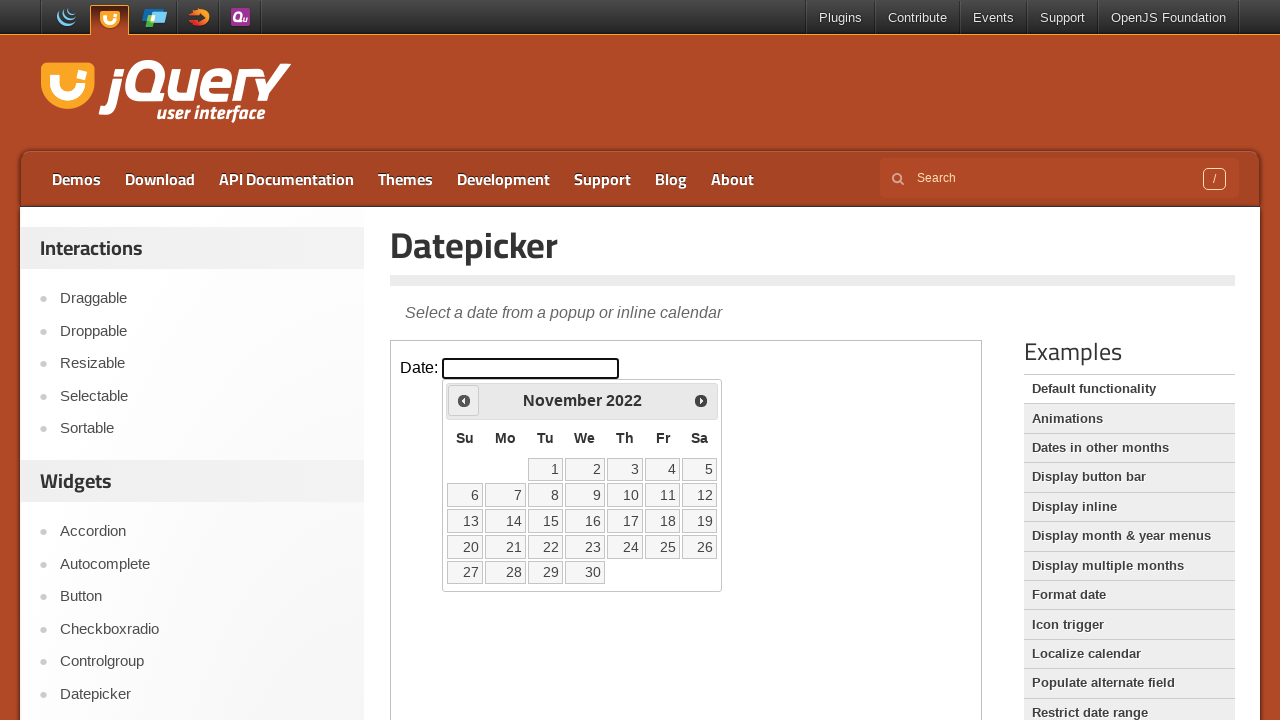

Retrieved current year: 2022
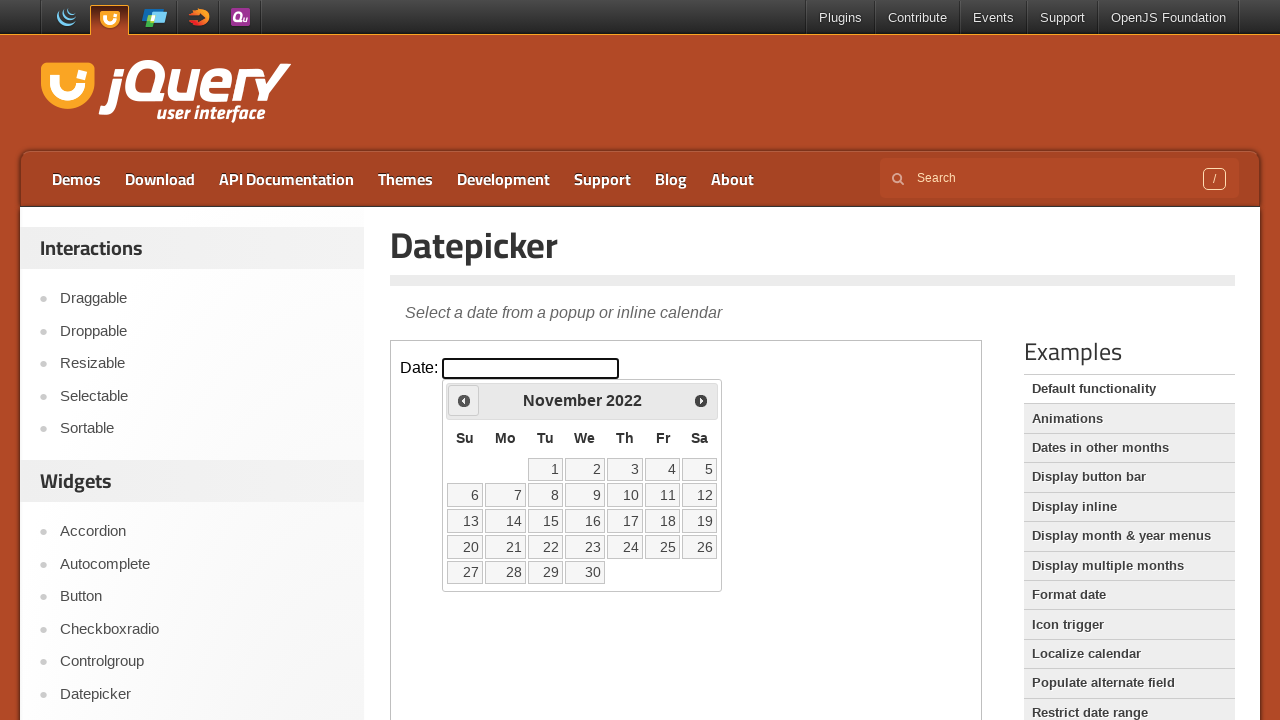

Clicked previous arrow to navigate to earlier month at (464, 400) on iframe >> nth=0 >> internal:control=enter-frame >> span.ui-icon.ui-icon-circle-t
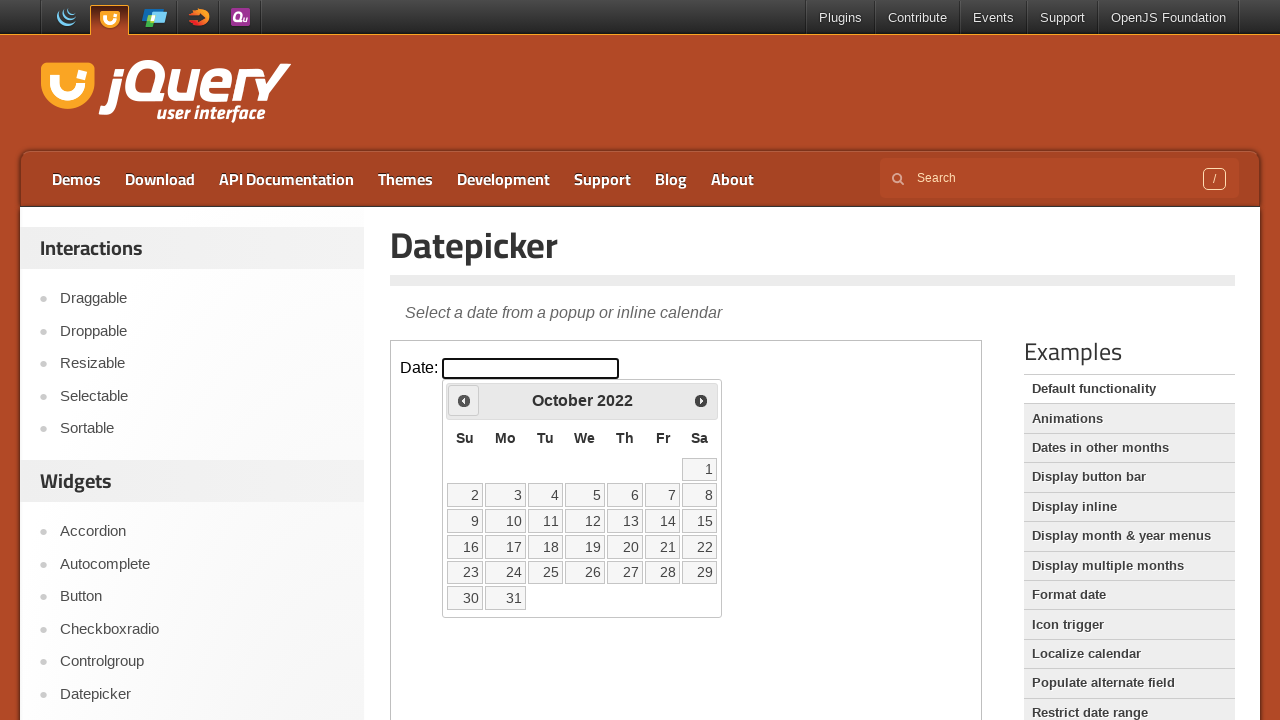

Waited 500ms for calendar to update
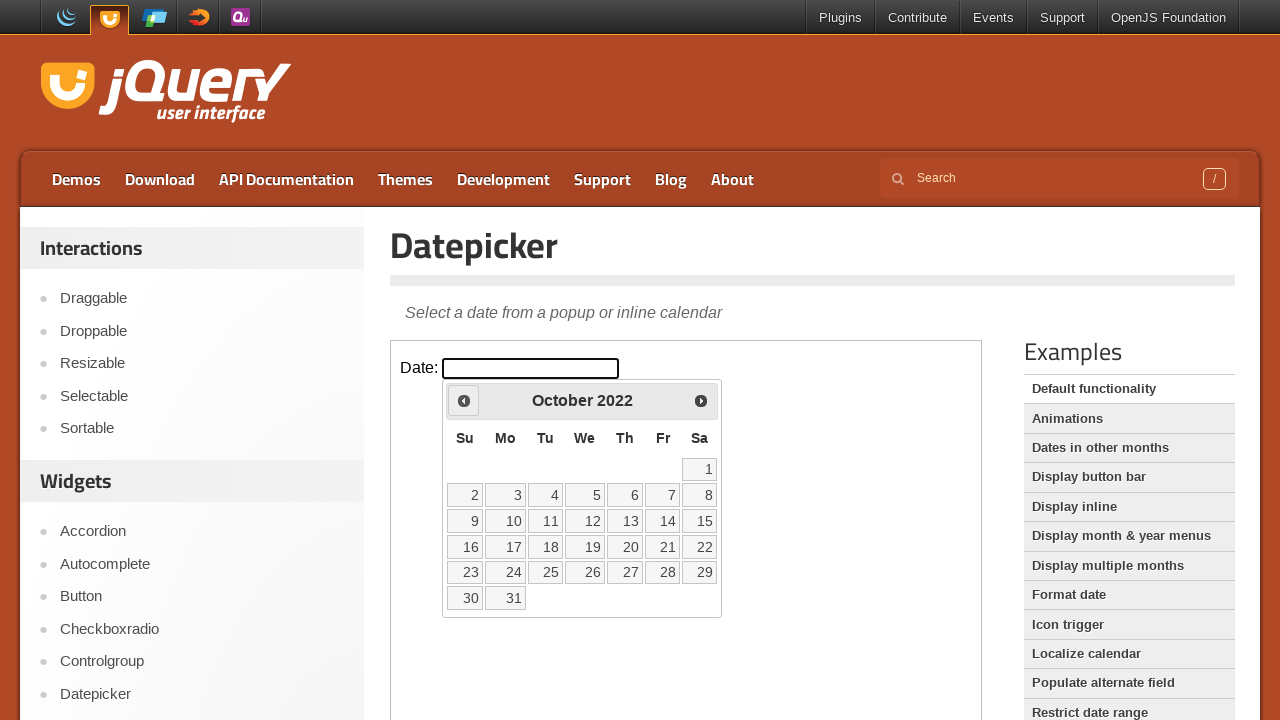

Retrieved current month: October
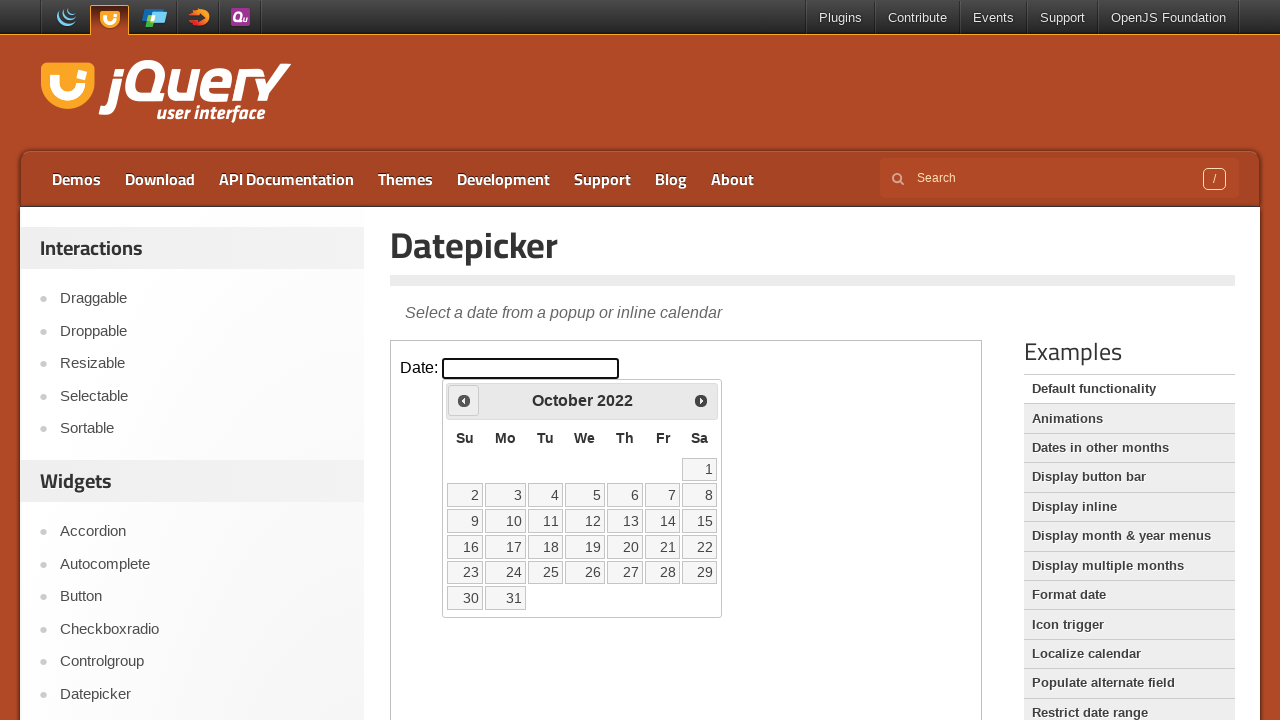

Retrieved current year: 2022
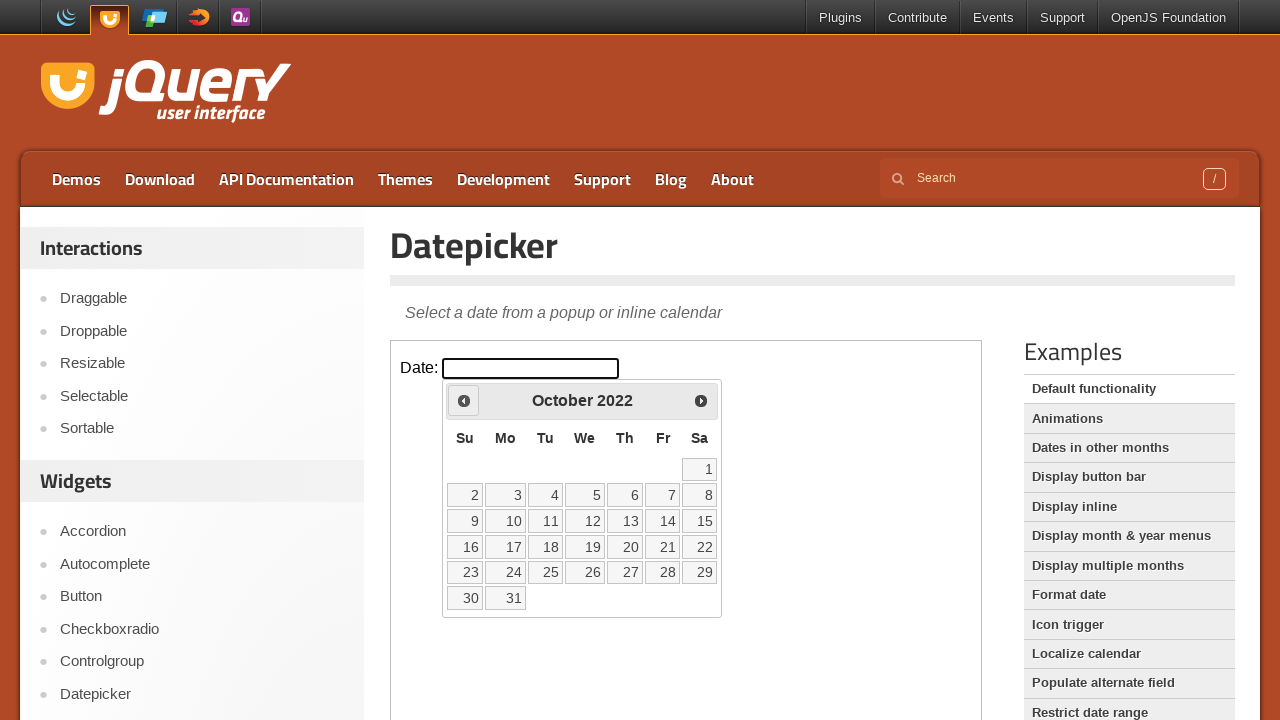

Clicked previous arrow to navigate to earlier month at (464, 400) on iframe >> nth=0 >> internal:control=enter-frame >> span.ui-icon.ui-icon-circle-t
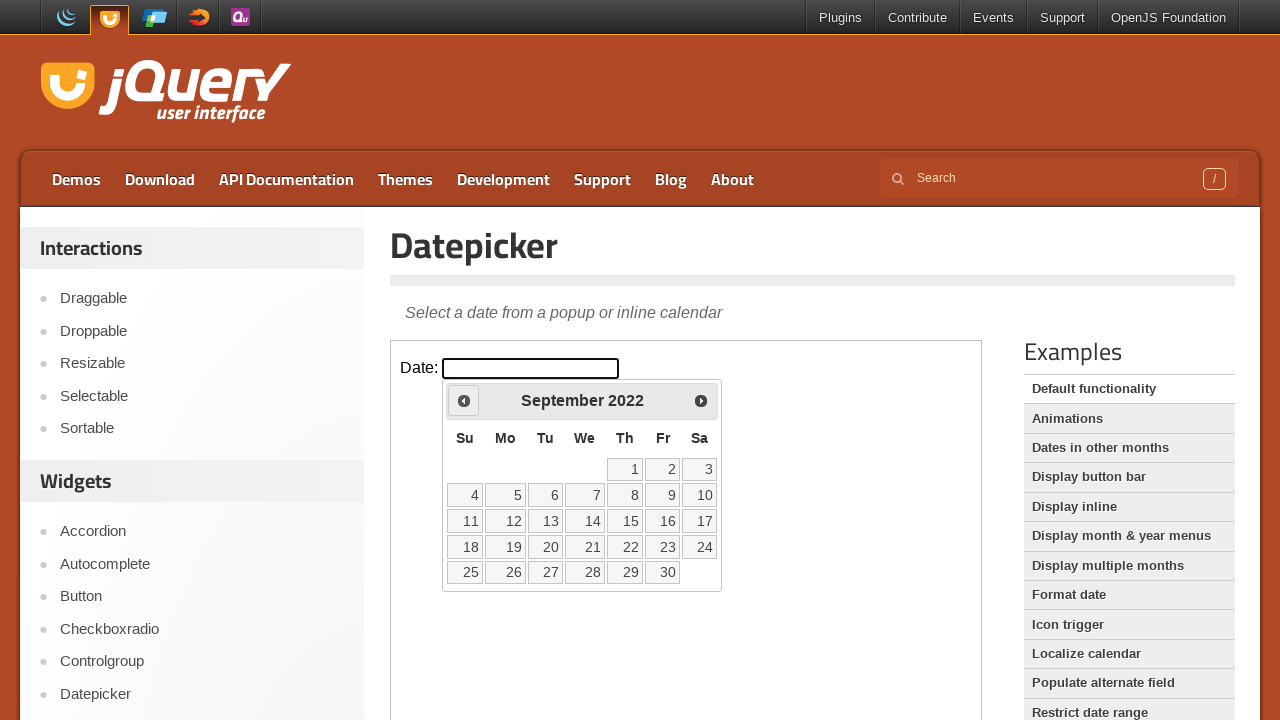

Waited 500ms for calendar to update
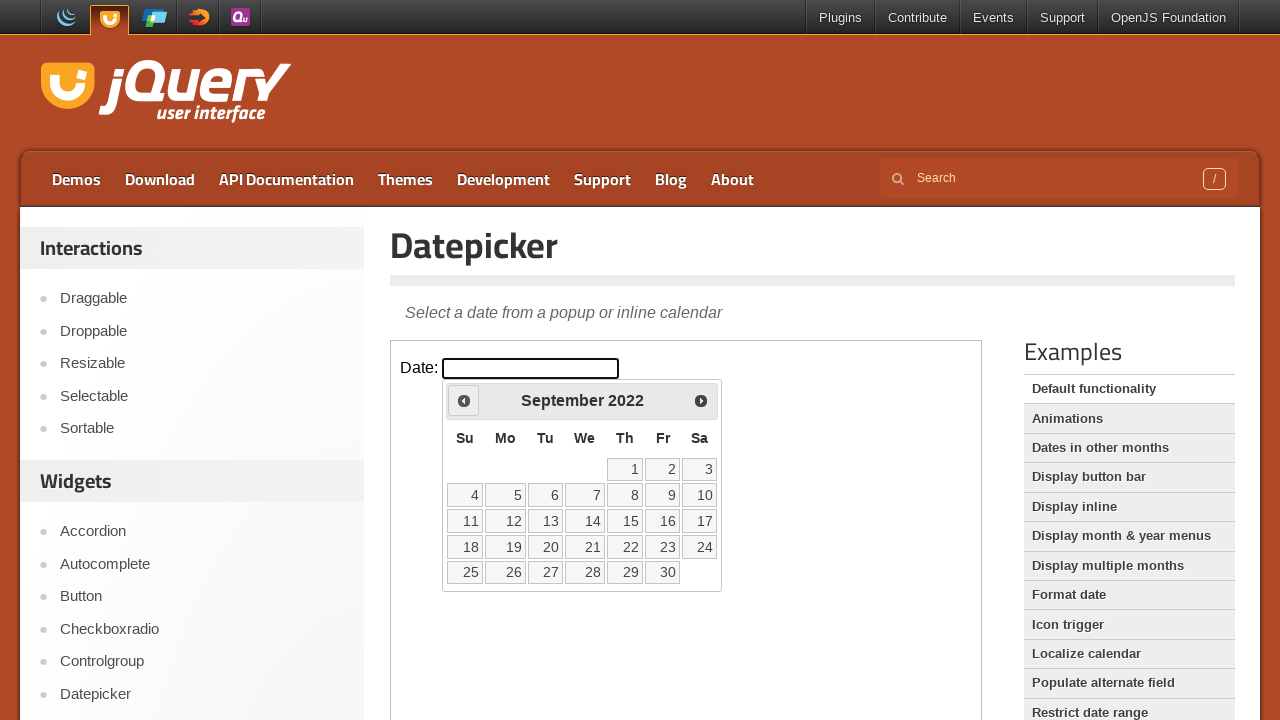

Retrieved current month: September
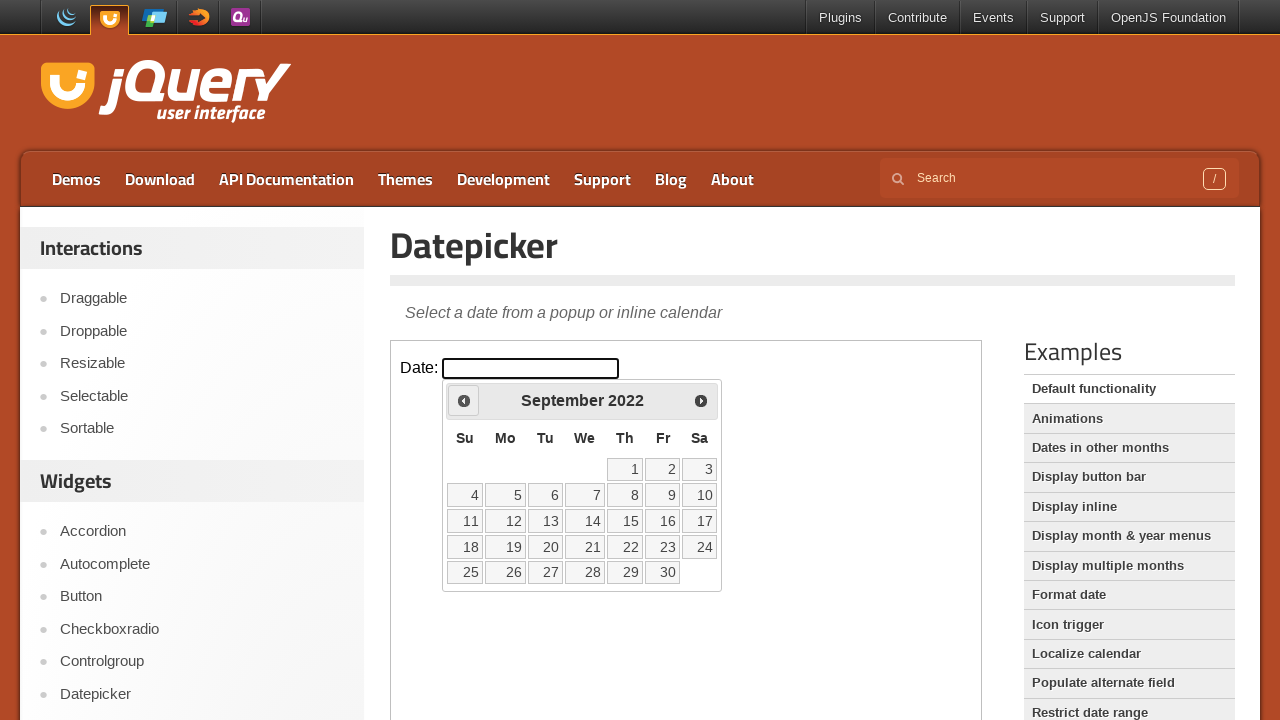

Retrieved current year: 2022
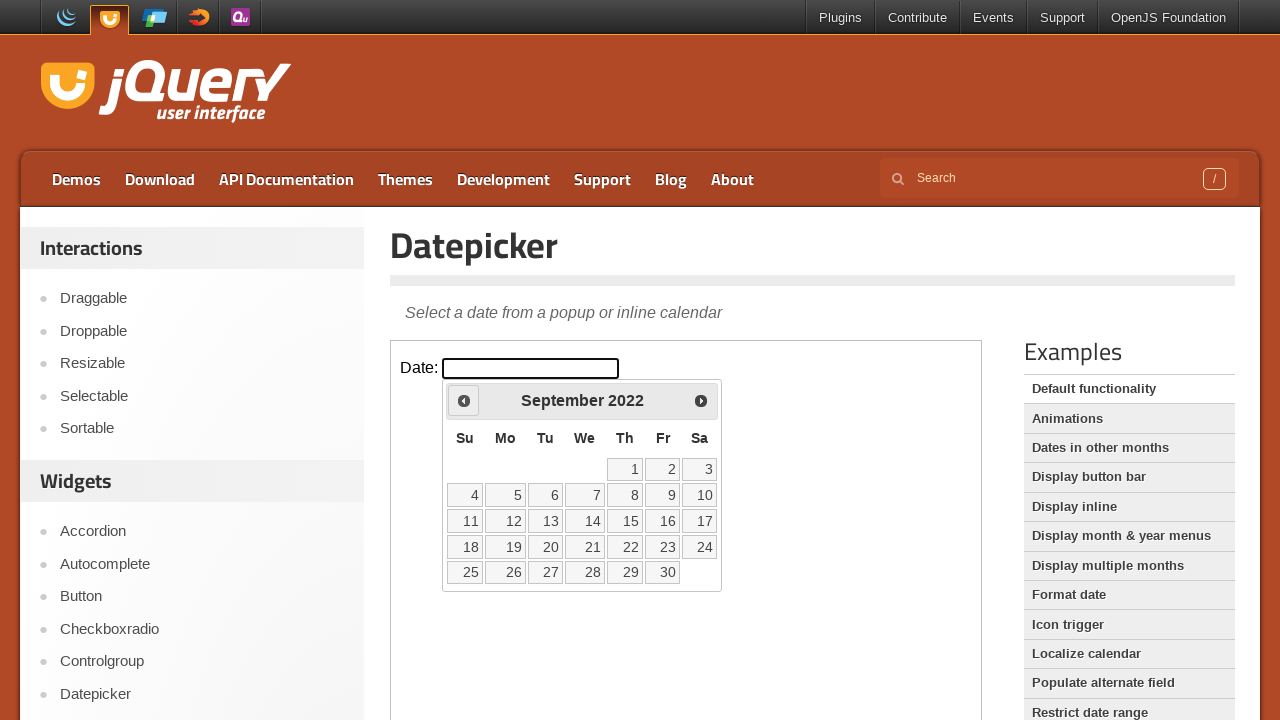

Clicked previous arrow to navigate to earlier month at (464, 400) on iframe >> nth=0 >> internal:control=enter-frame >> span.ui-icon.ui-icon-circle-t
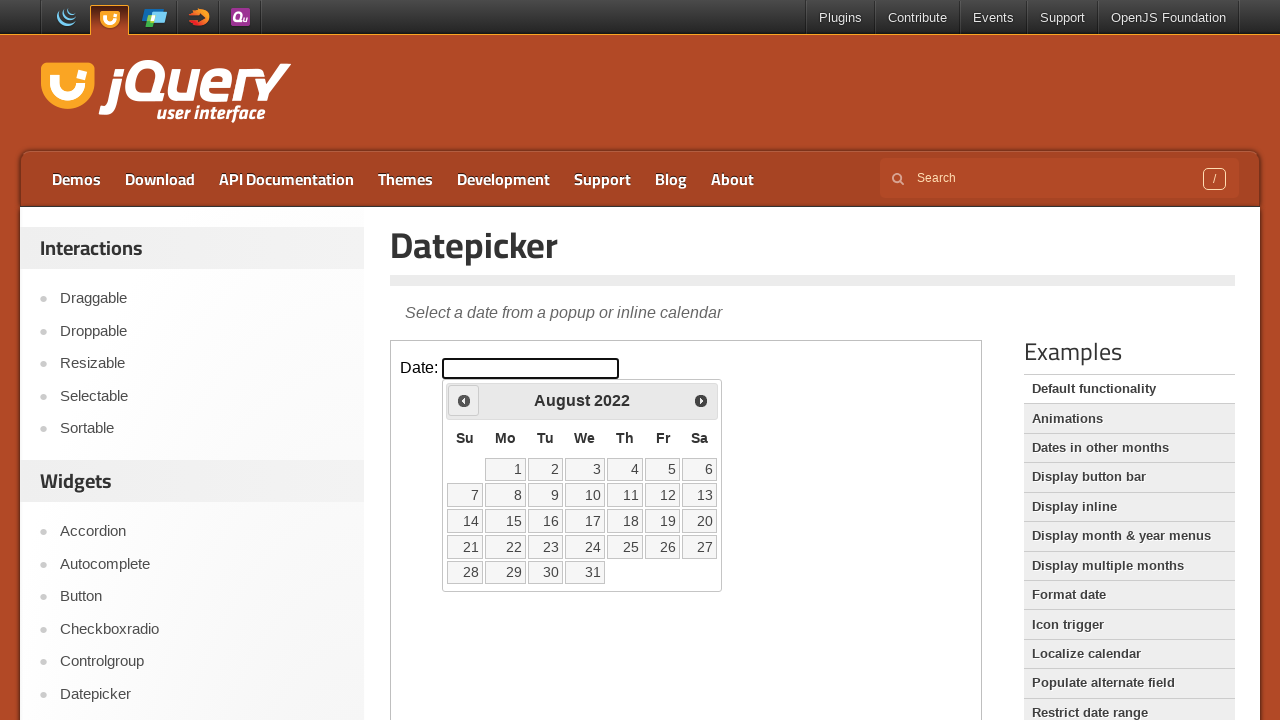

Waited 500ms for calendar to update
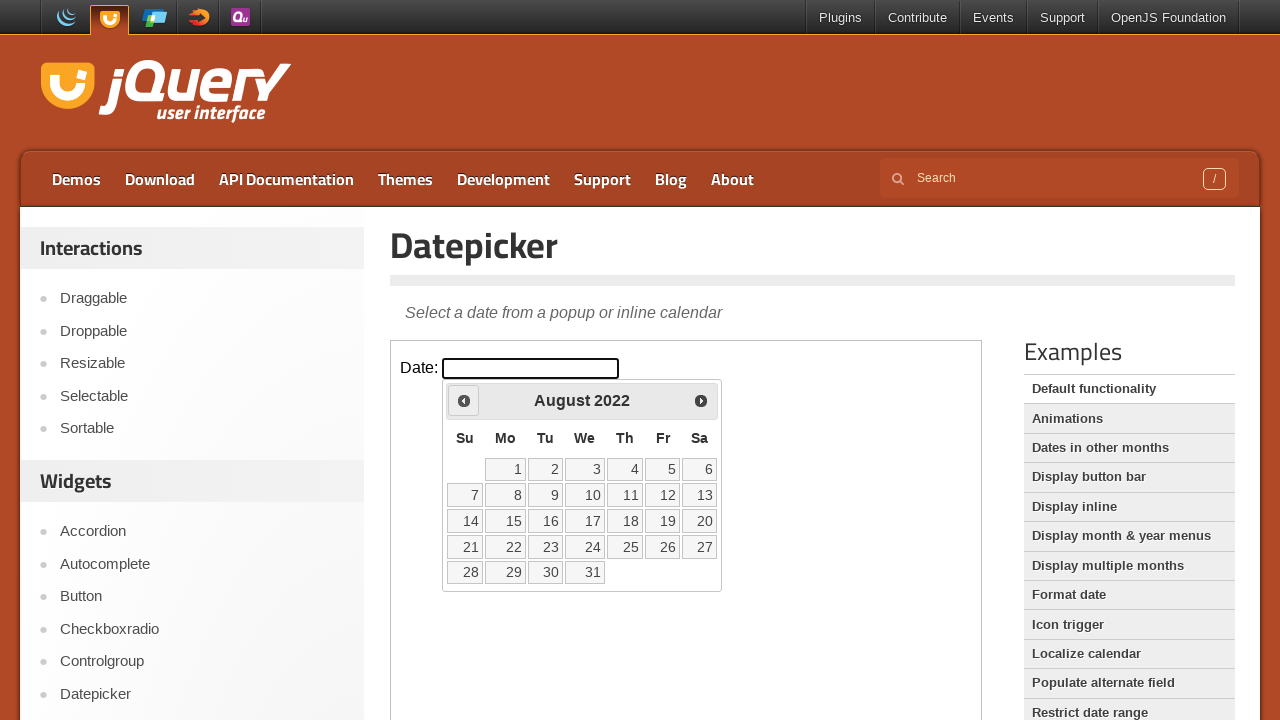

Retrieved current month: August
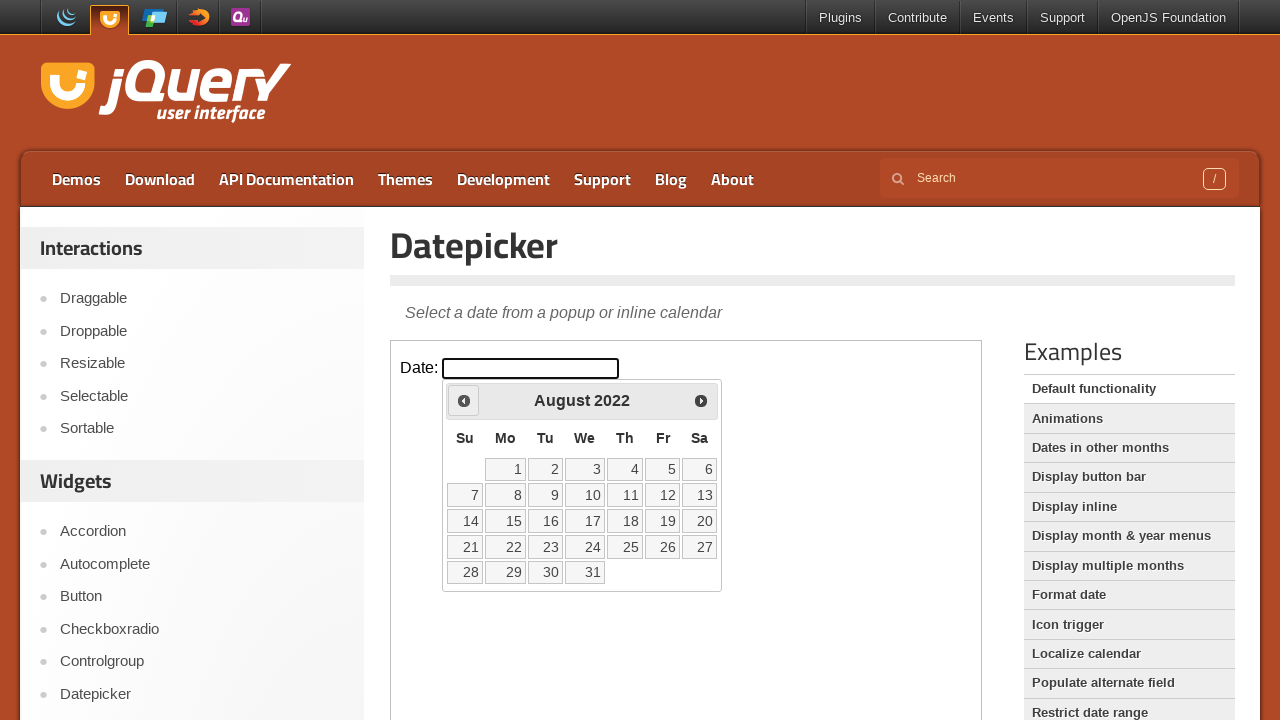

Retrieved current year: 2022
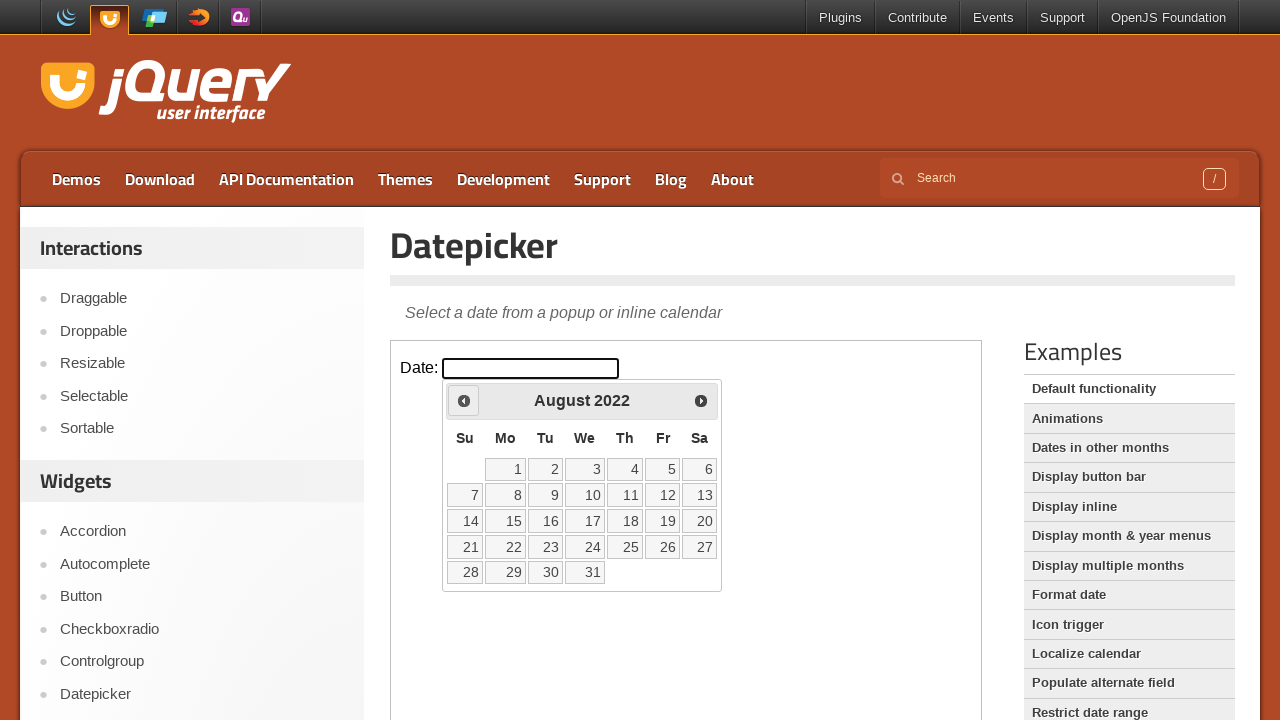

Clicked previous arrow to navigate to earlier month at (464, 400) on iframe >> nth=0 >> internal:control=enter-frame >> span.ui-icon.ui-icon-circle-t
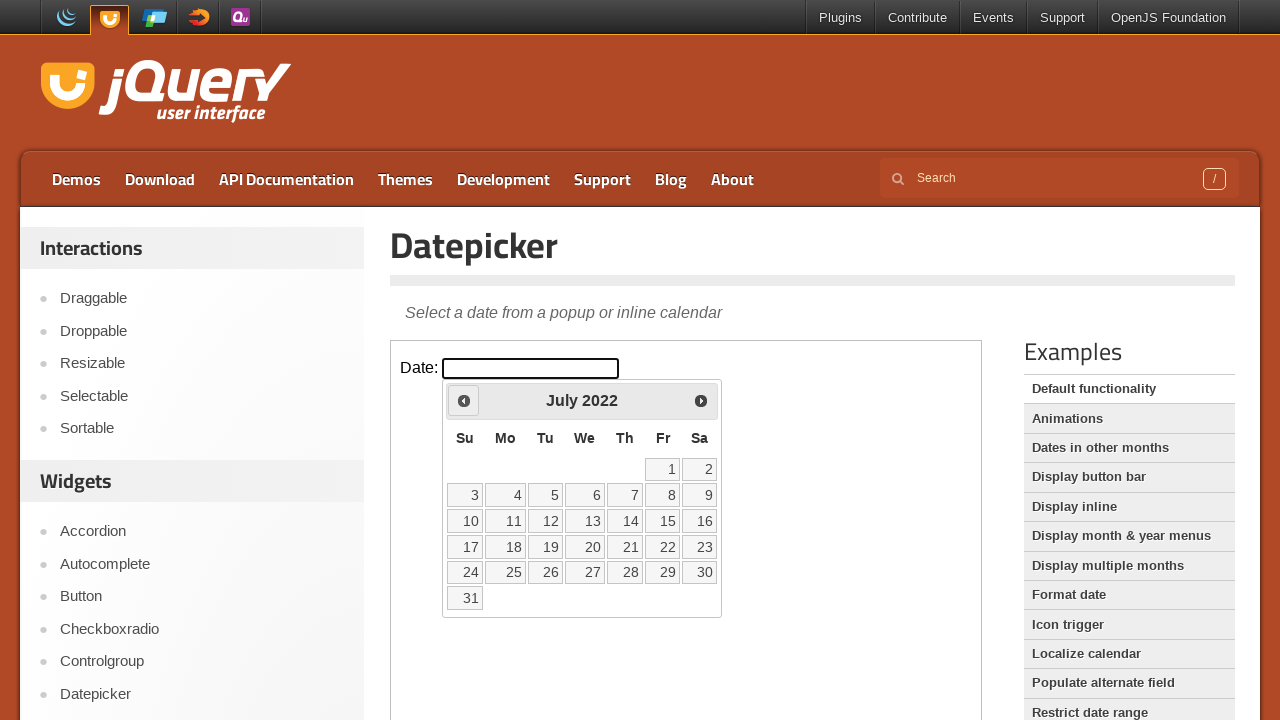

Waited 500ms for calendar to update
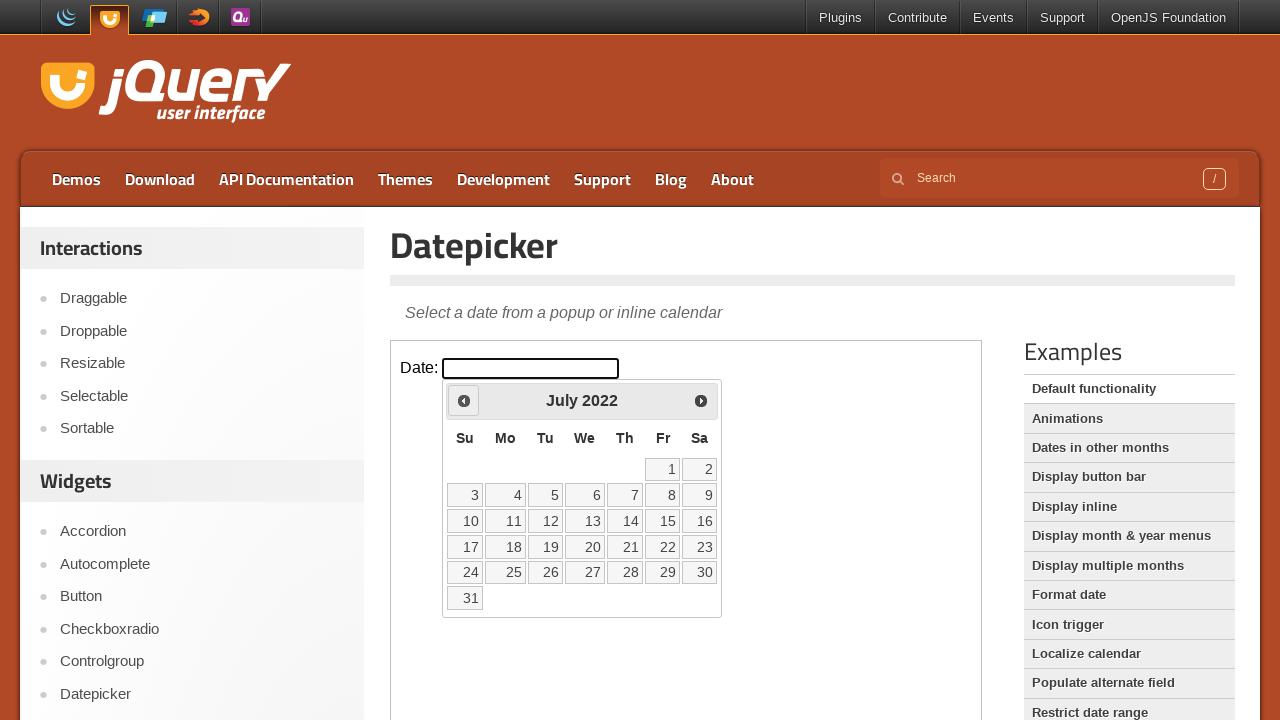

Retrieved current month: July
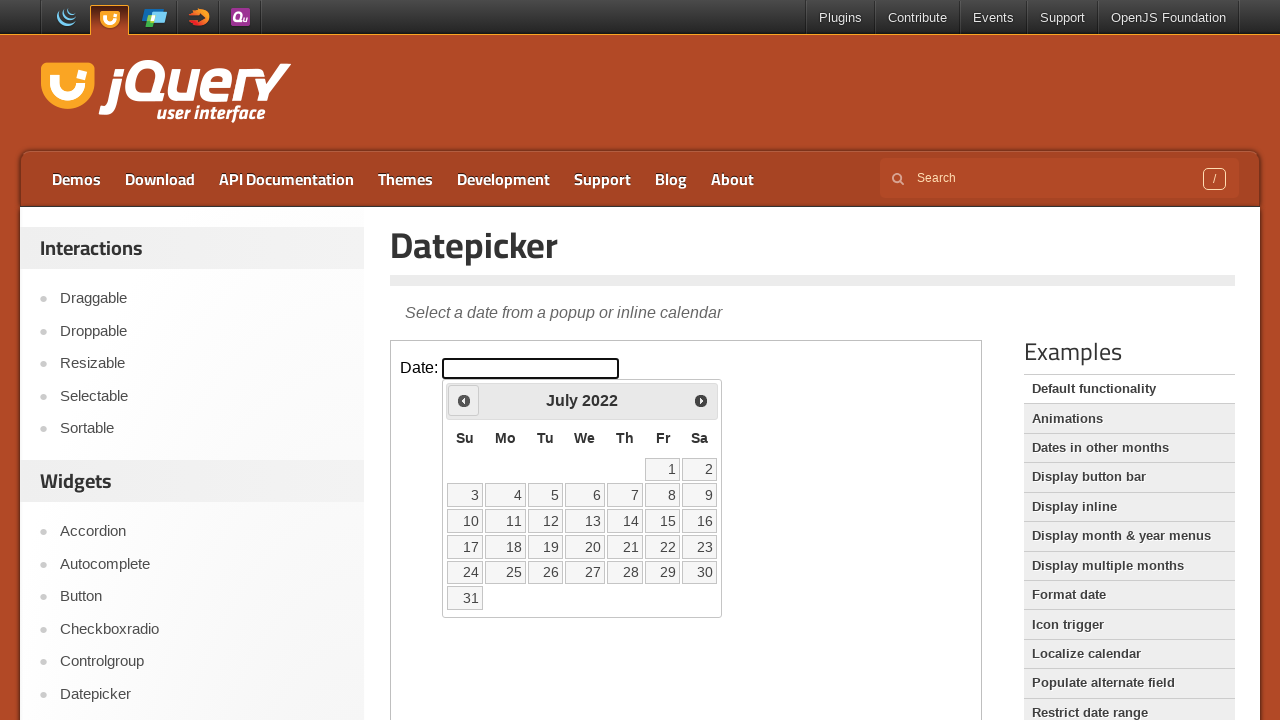

Retrieved current year: 2022
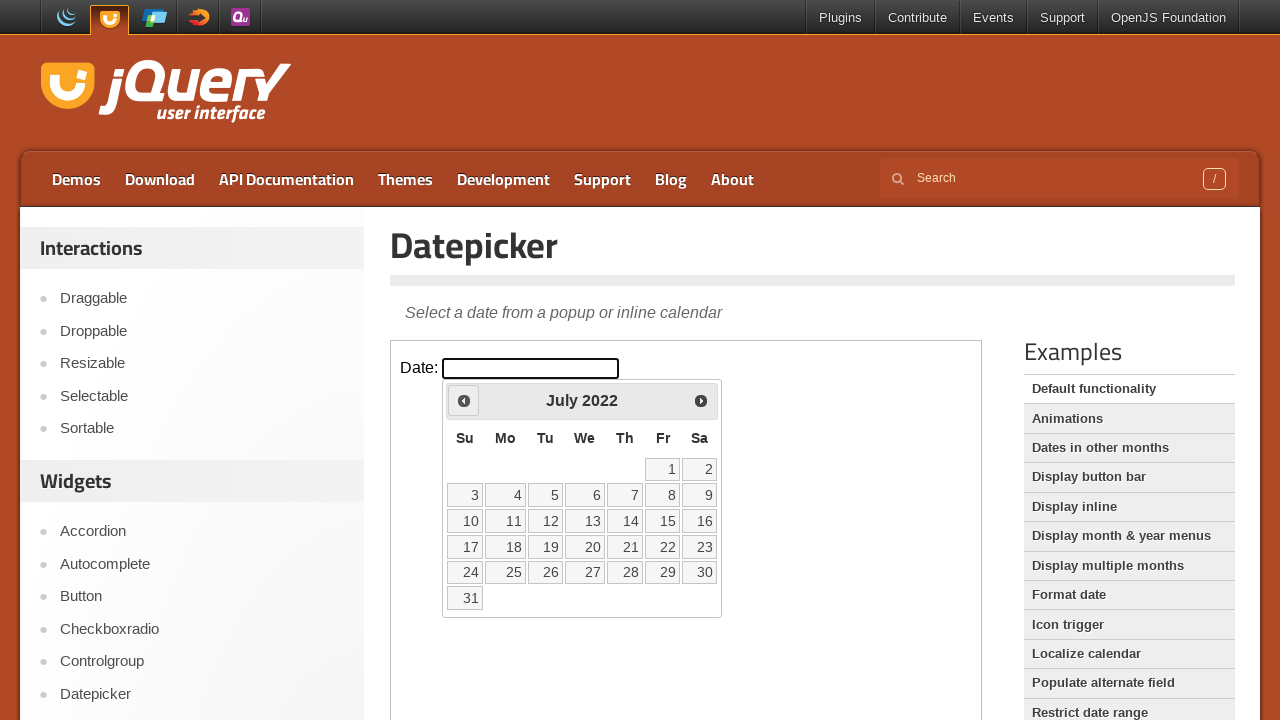

Clicked previous arrow to navigate to earlier month at (464, 400) on iframe >> nth=0 >> internal:control=enter-frame >> span.ui-icon.ui-icon-circle-t
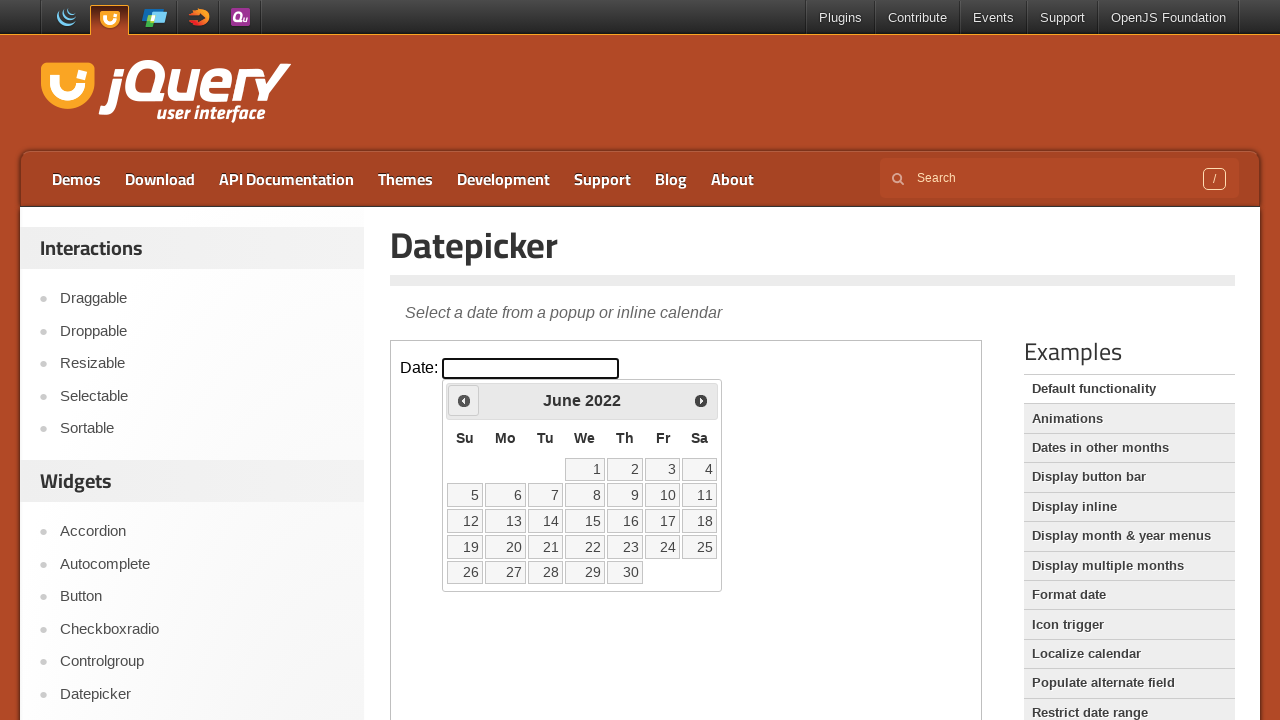

Waited 500ms for calendar to update
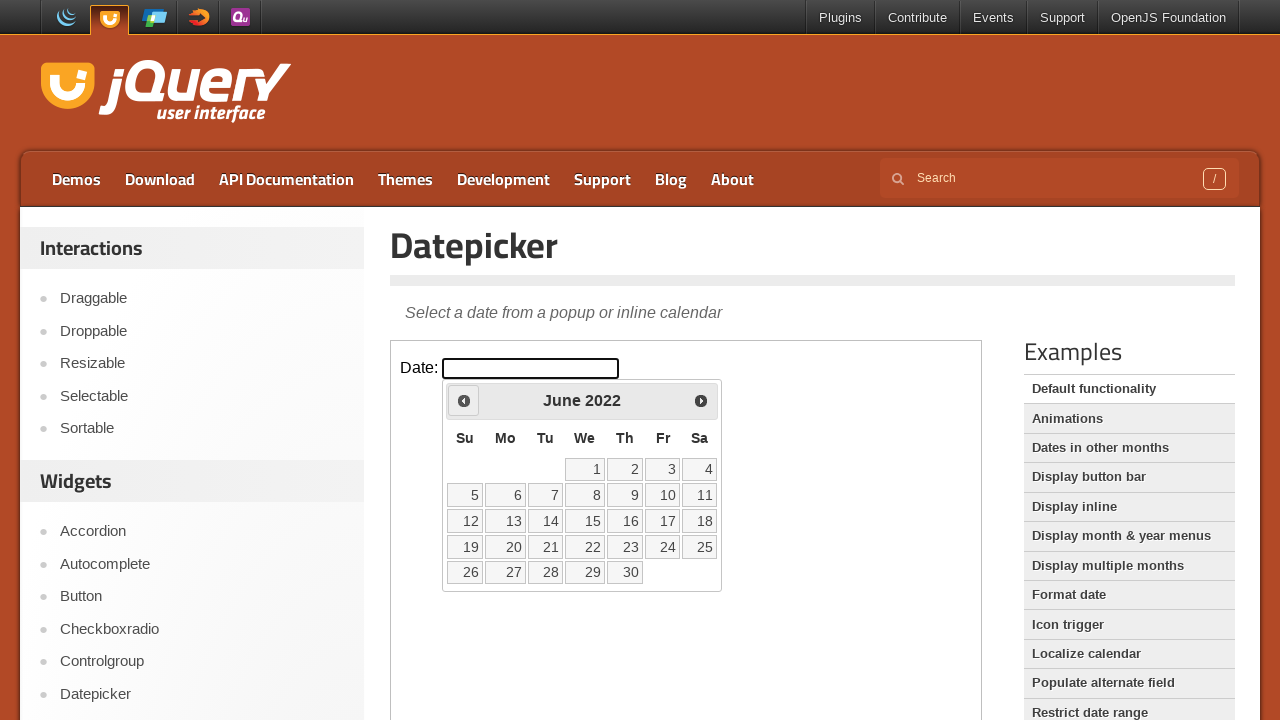

Retrieved current month: June
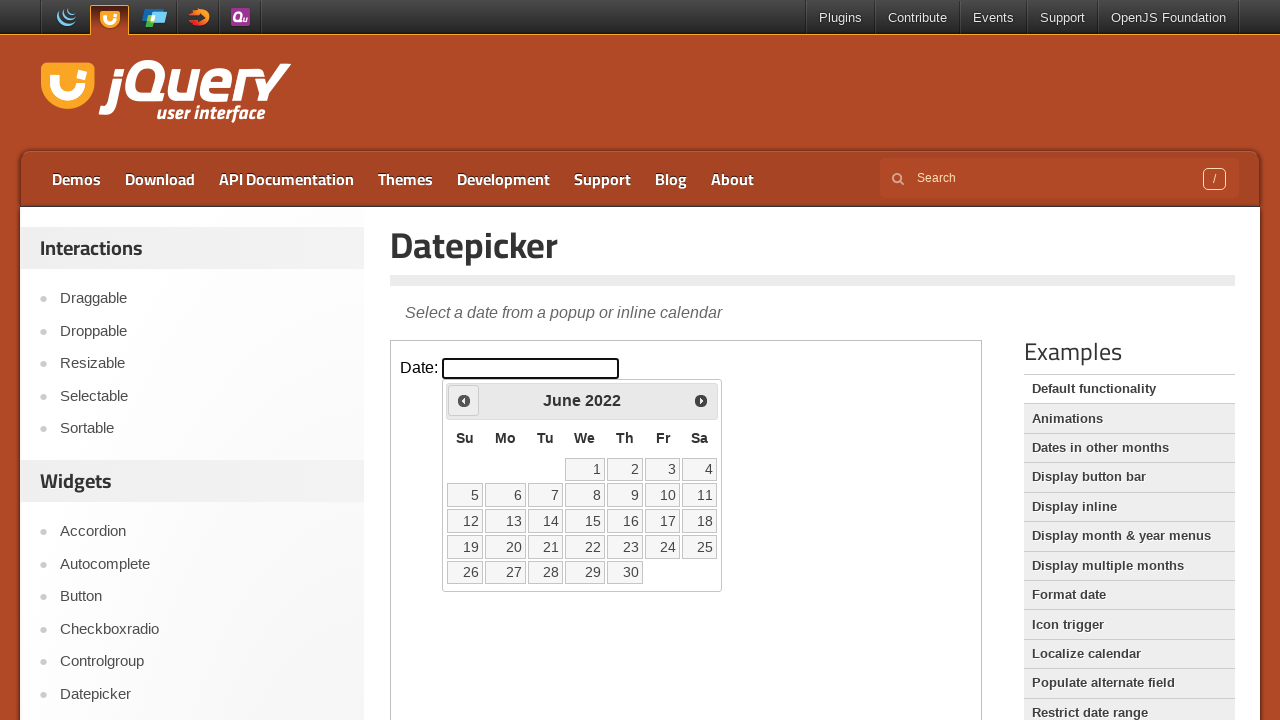

Retrieved current year: 2022
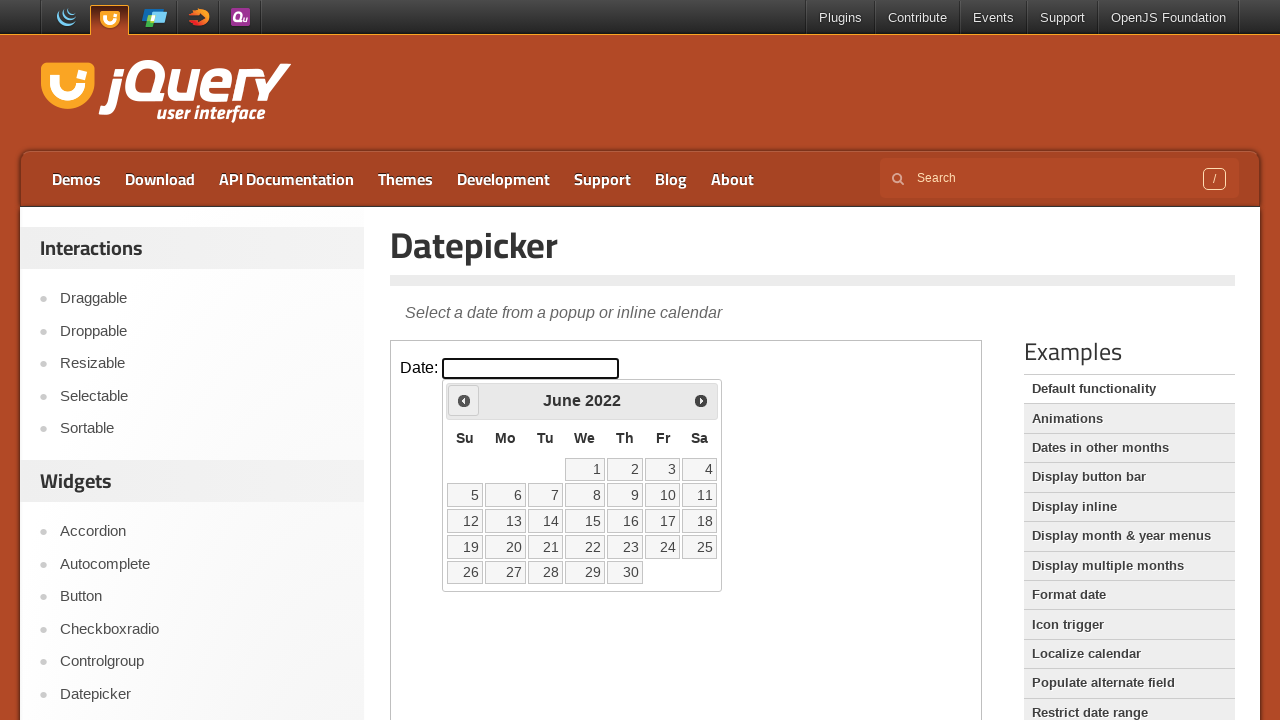

Clicked previous arrow to navigate to earlier month at (464, 400) on iframe >> nth=0 >> internal:control=enter-frame >> span.ui-icon.ui-icon-circle-t
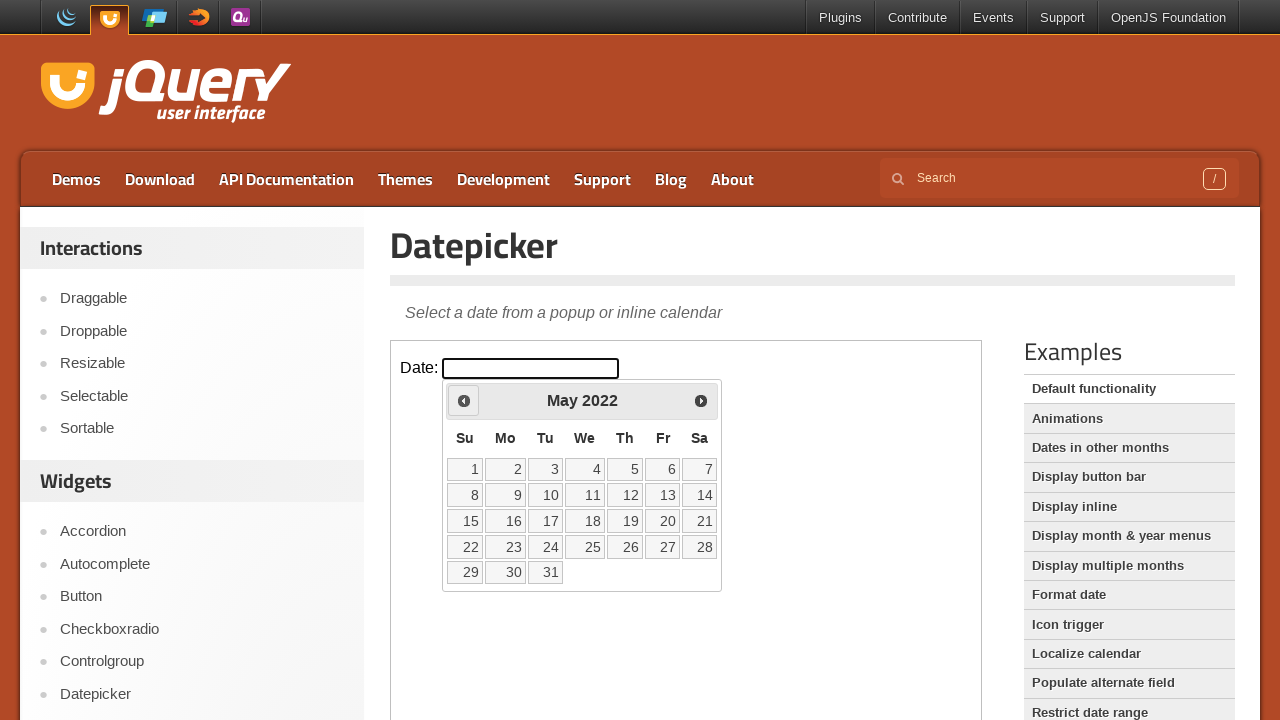

Waited 500ms for calendar to update
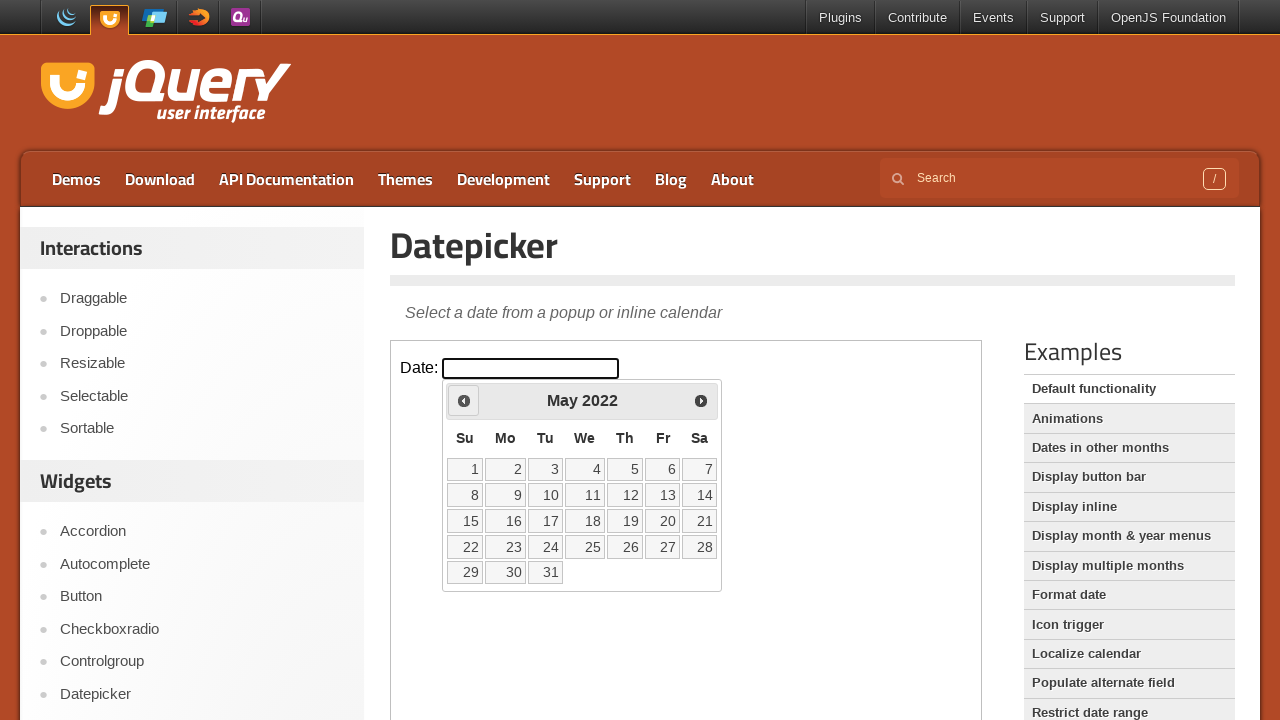

Retrieved current month: May
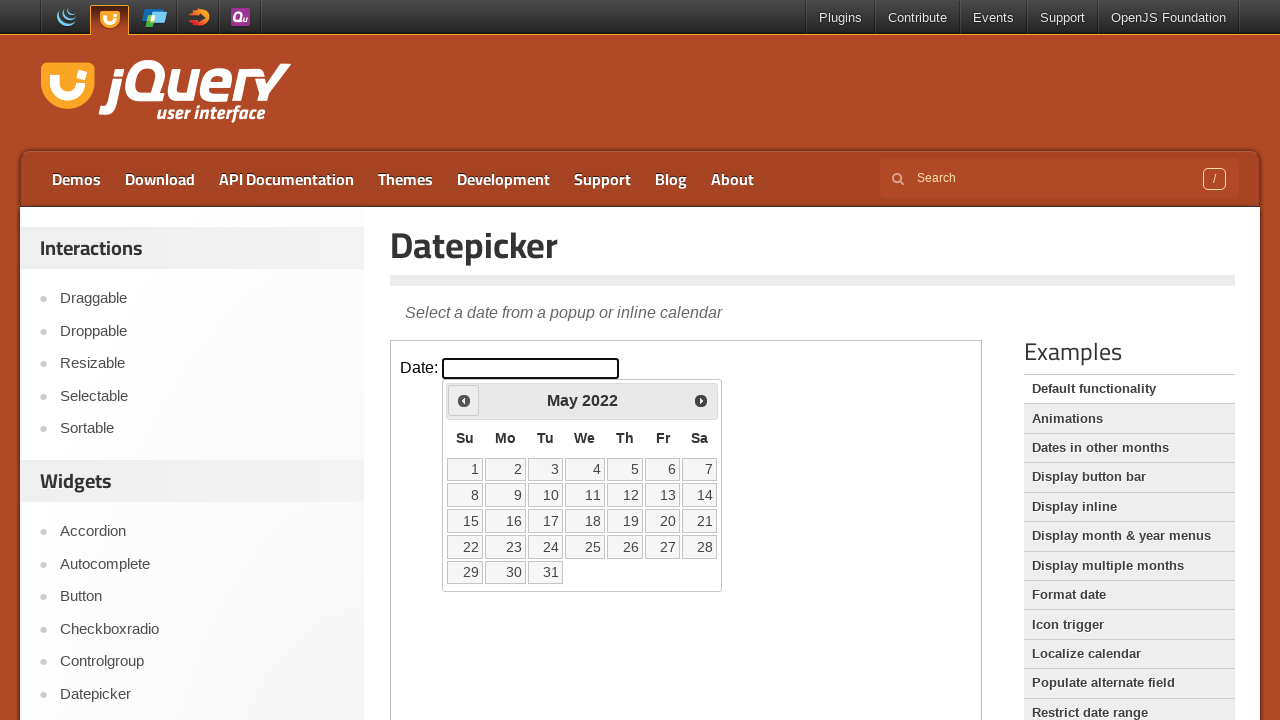

Retrieved current year: 2022
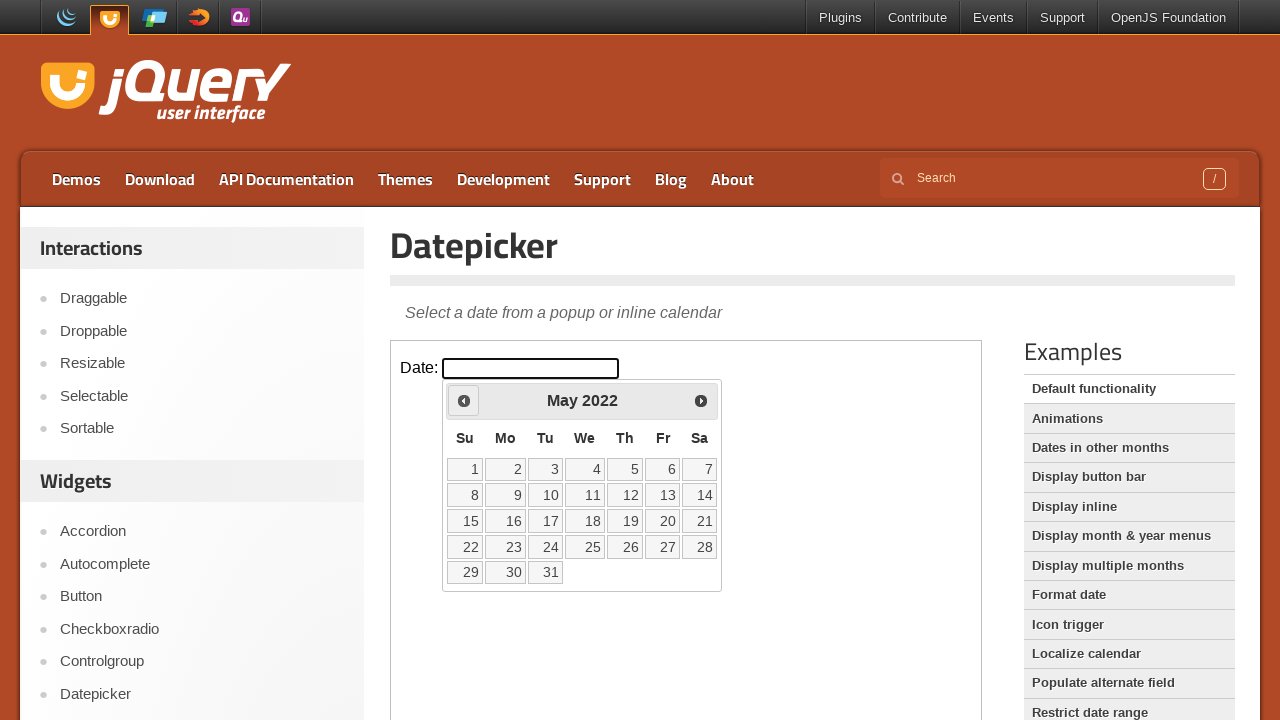

Clicked previous arrow to navigate to earlier month at (464, 400) on iframe >> nth=0 >> internal:control=enter-frame >> span.ui-icon.ui-icon-circle-t
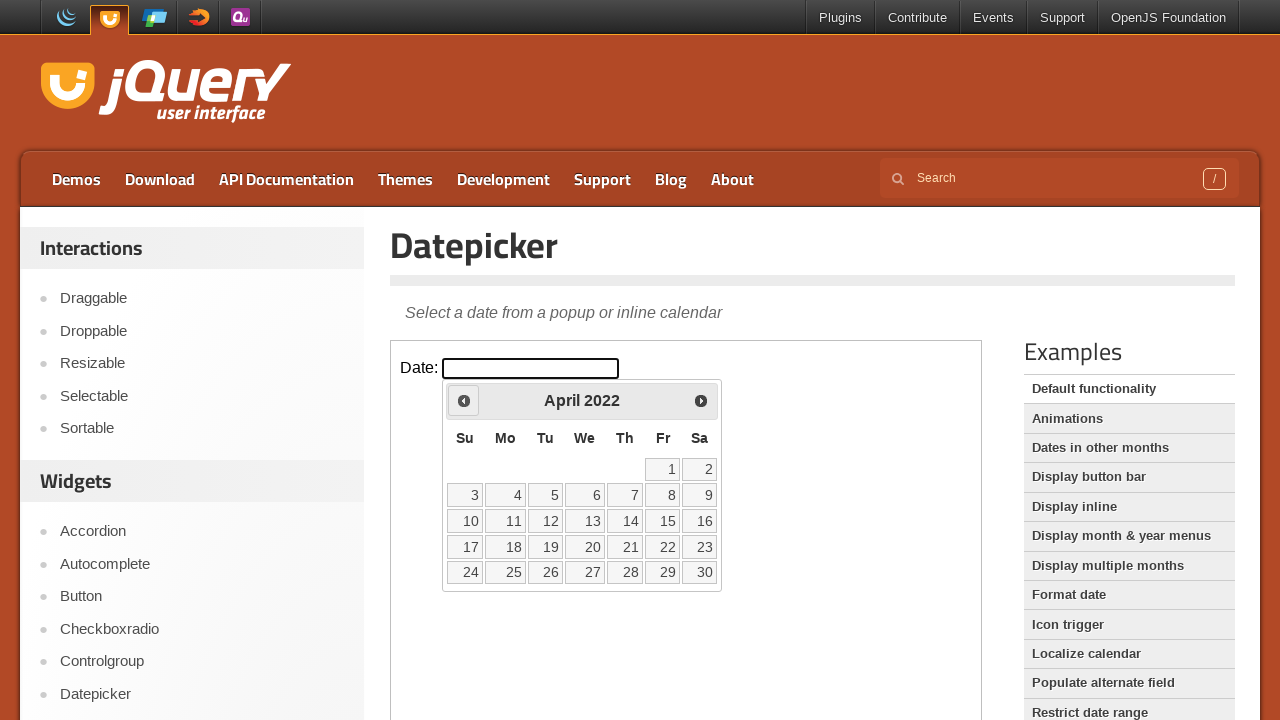

Waited 500ms for calendar to update
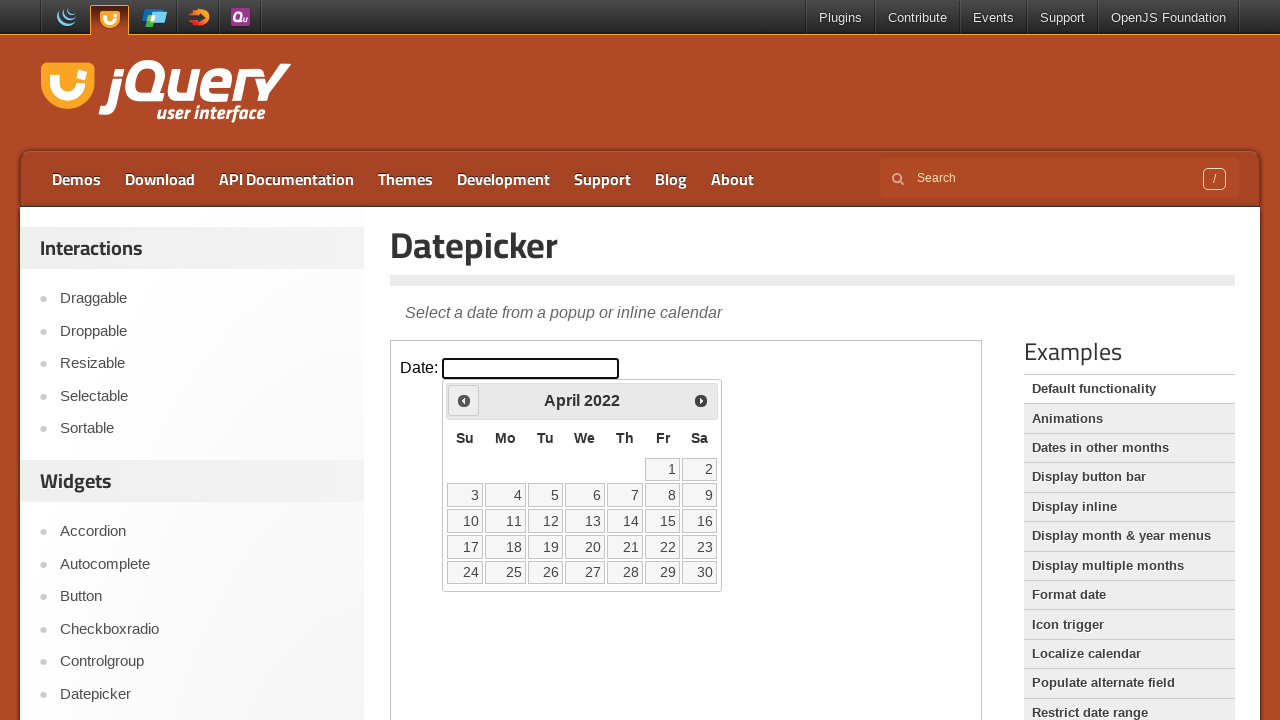

Retrieved current month: April
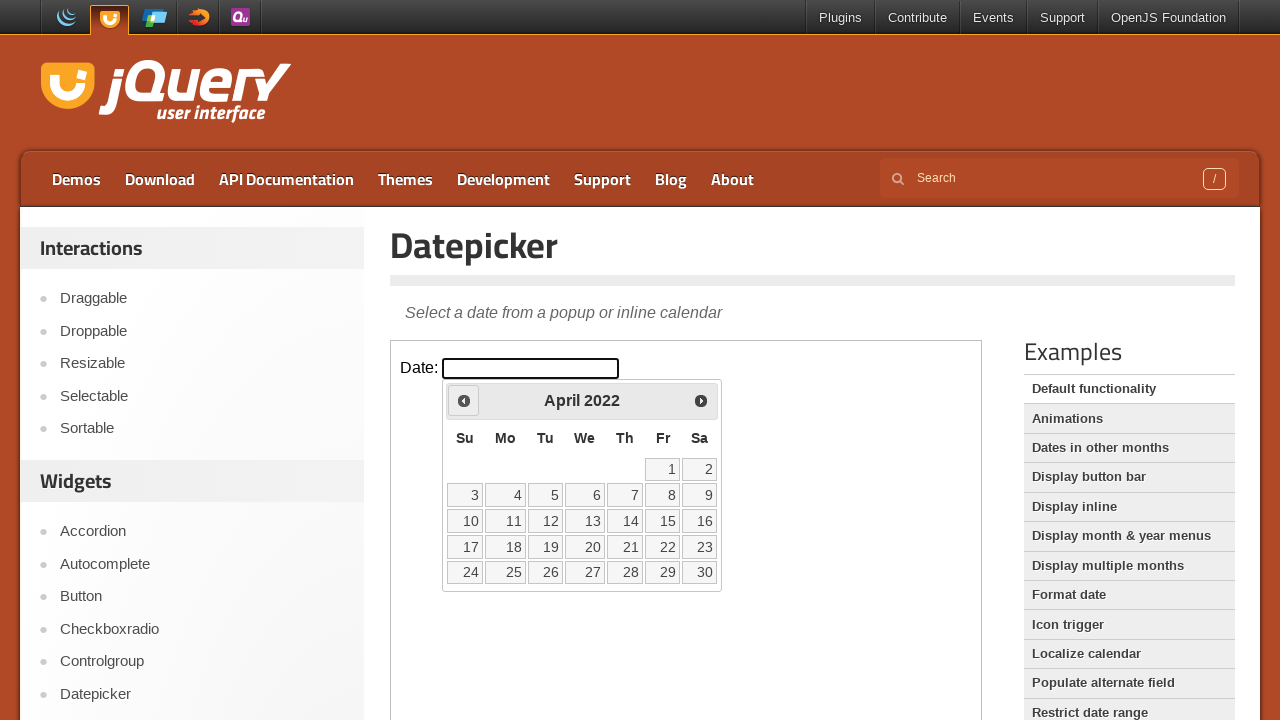

Retrieved current year: 2022
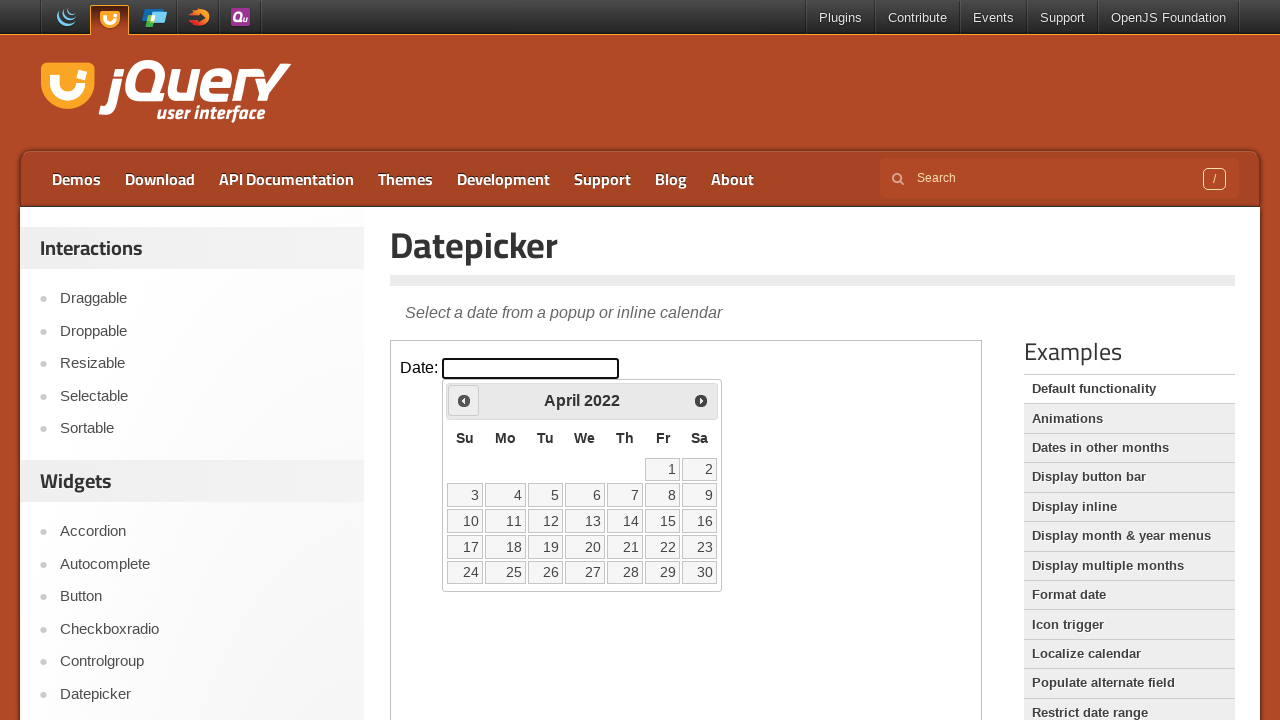

Clicked previous arrow to navigate to earlier month at (464, 400) on iframe >> nth=0 >> internal:control=enter-frame >> span.ui-icon.ui-icon-circle-t
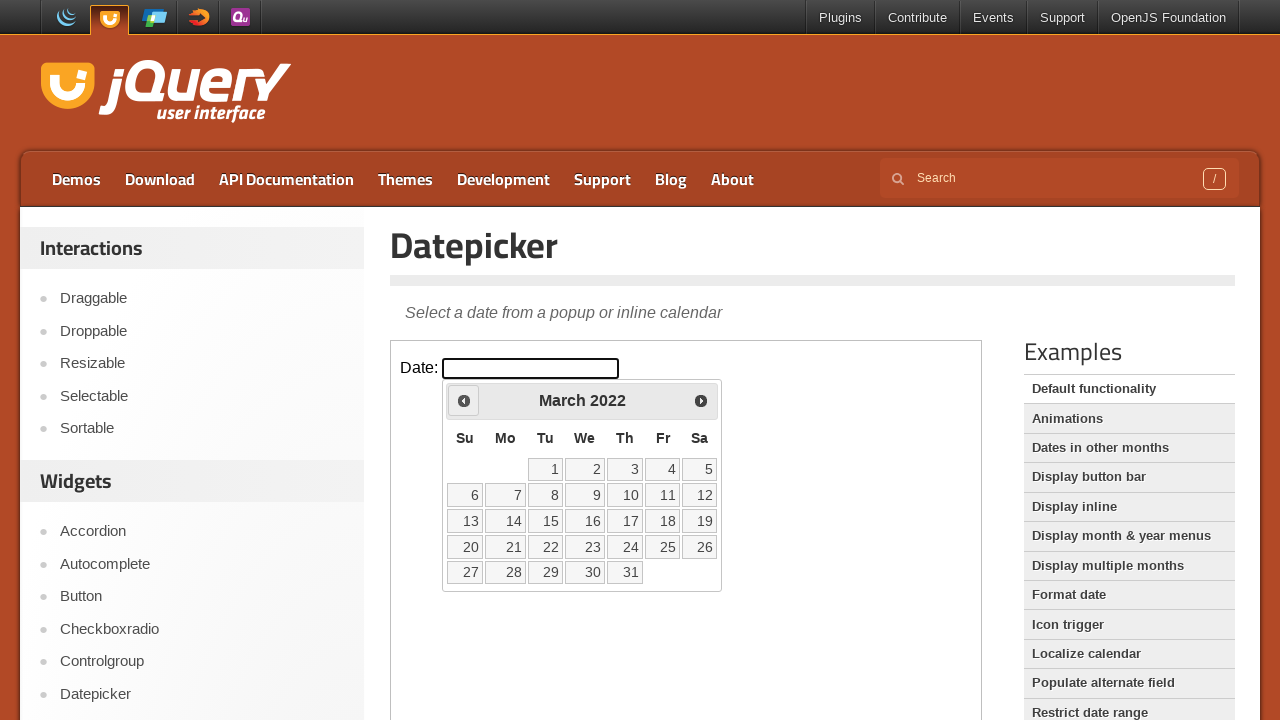

Waited 500ms for calendar to update
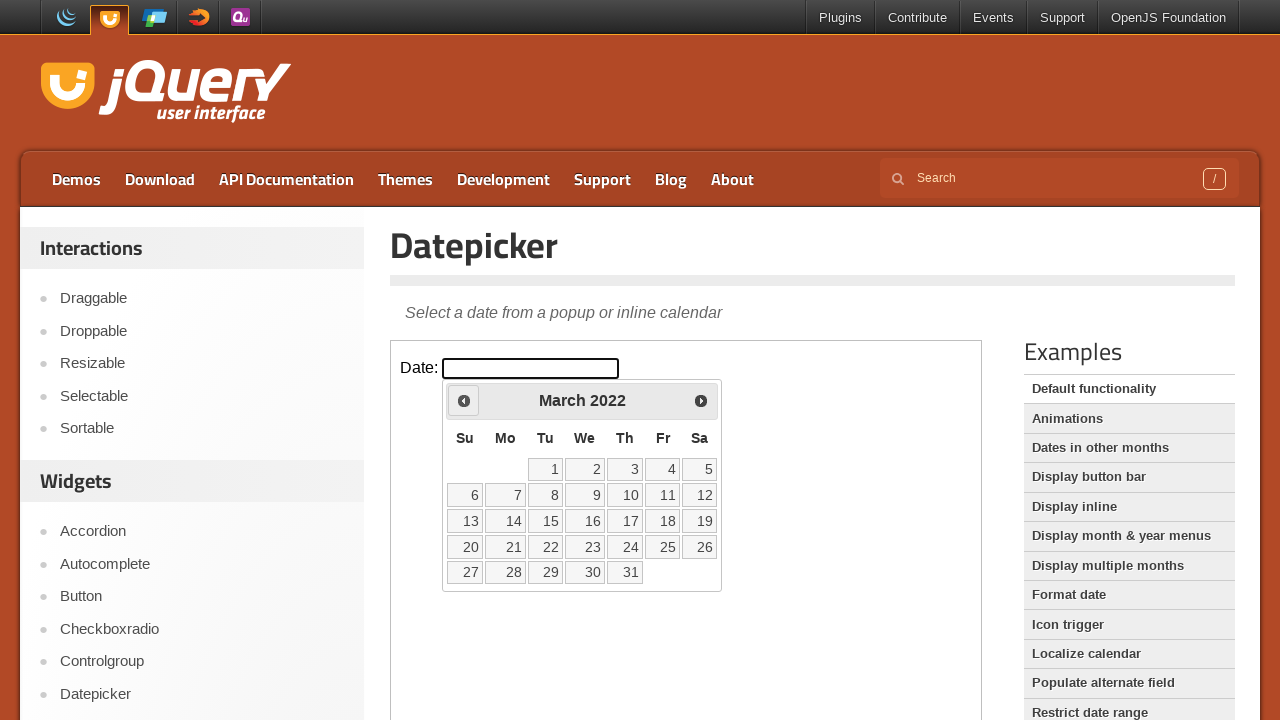

Retrieved current month: March
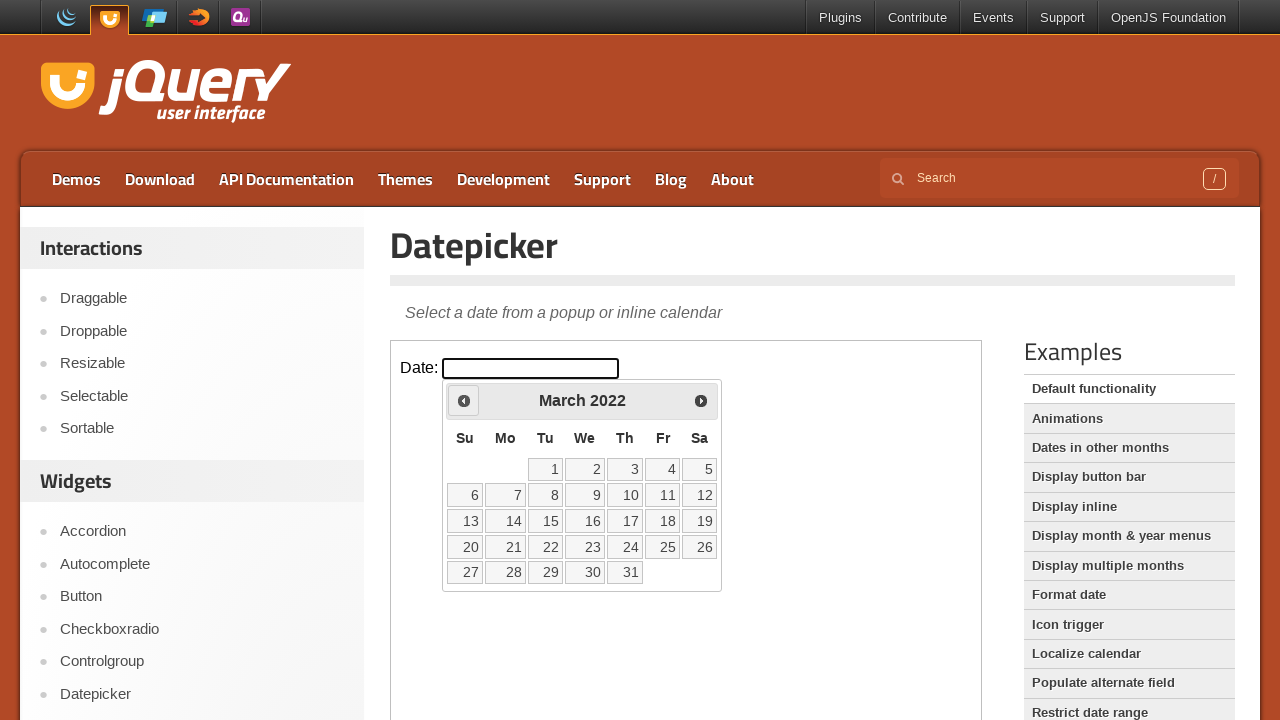

Retrieved current year: 2022
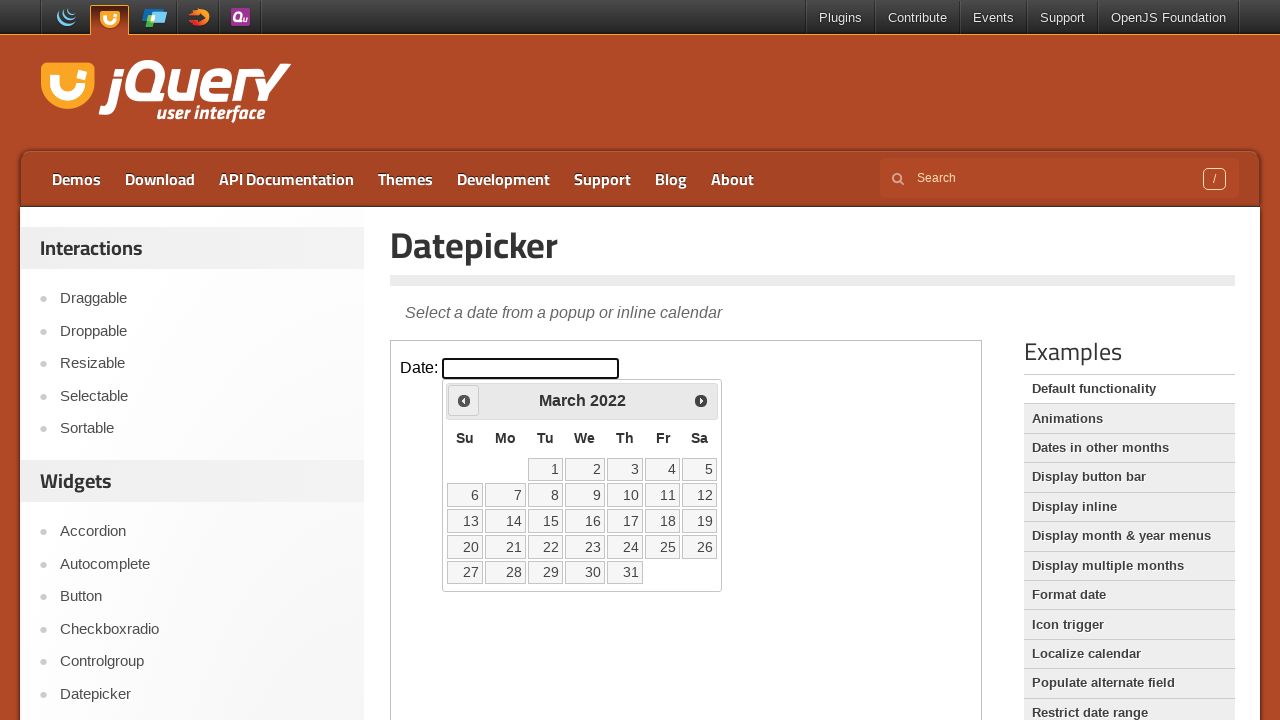

Clicked previous arrow to navigate to earlier month at (464, 400) on iframe >> nth=0 >> internal:control=enter-frame >> span.ui-icon.ui-icon-circle-t
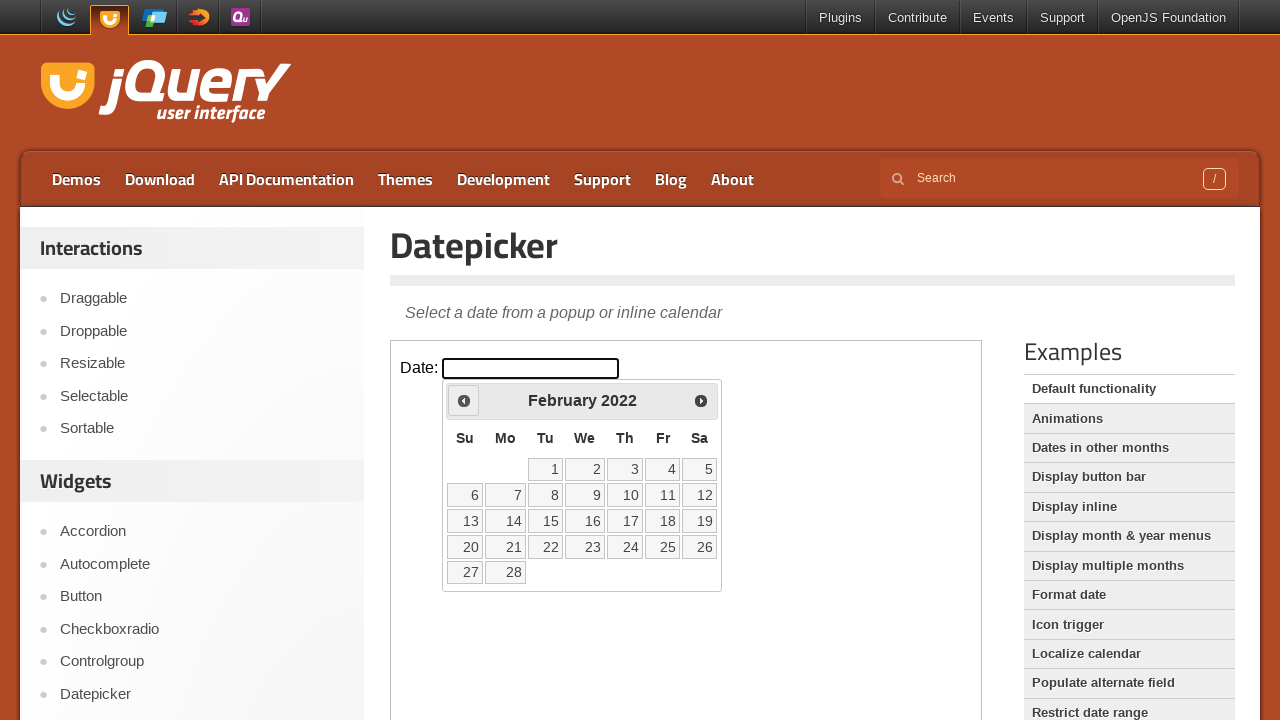

Waited 500ms for calendar to update
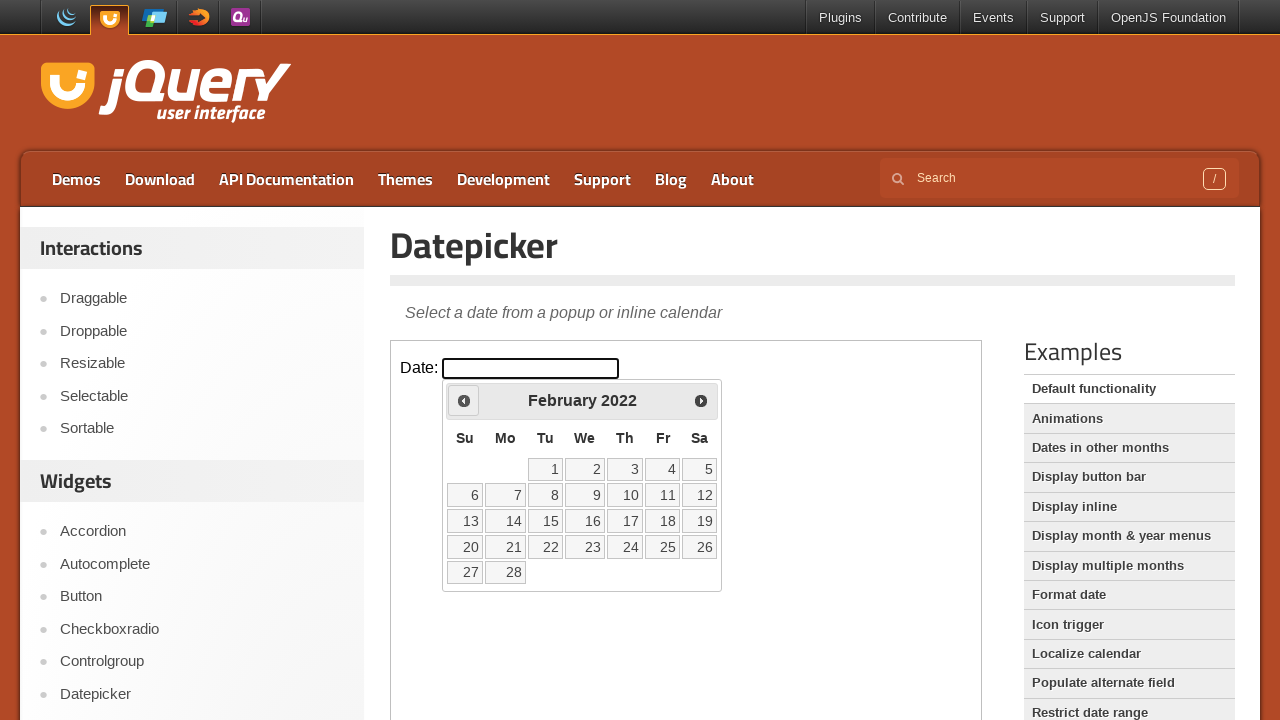

Retrieved current month: February
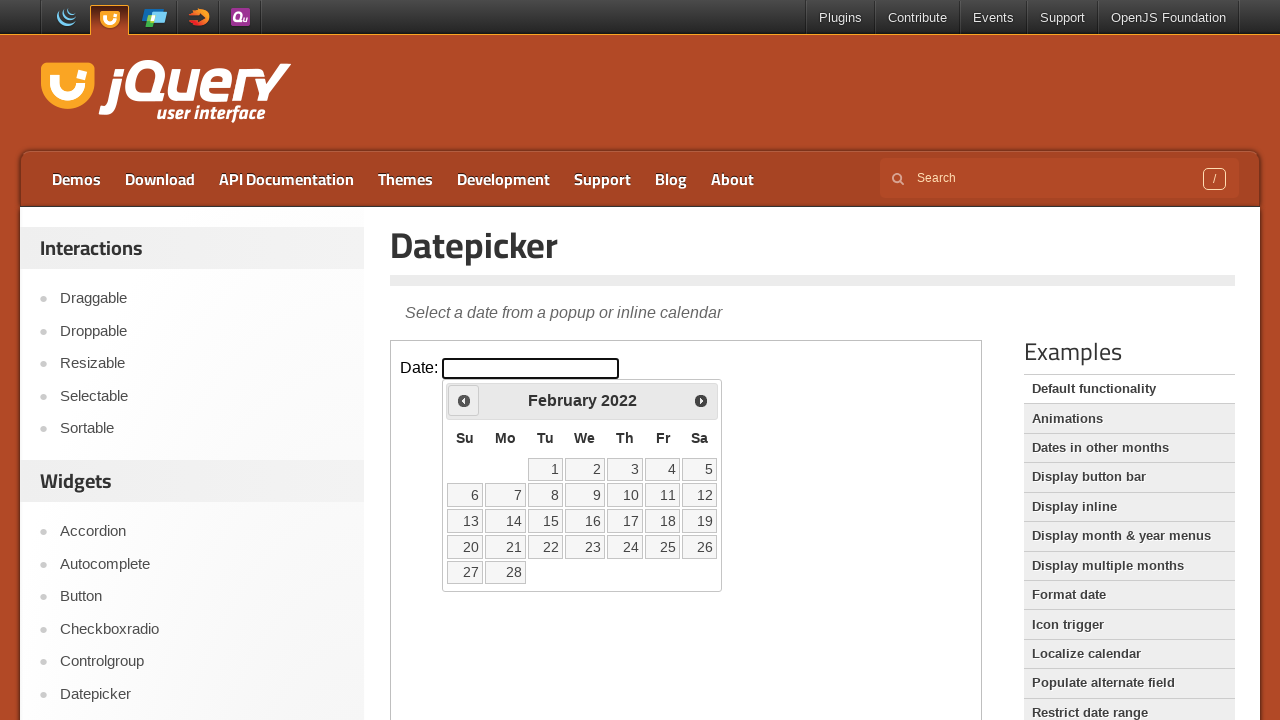

Retrieved current year: 2022
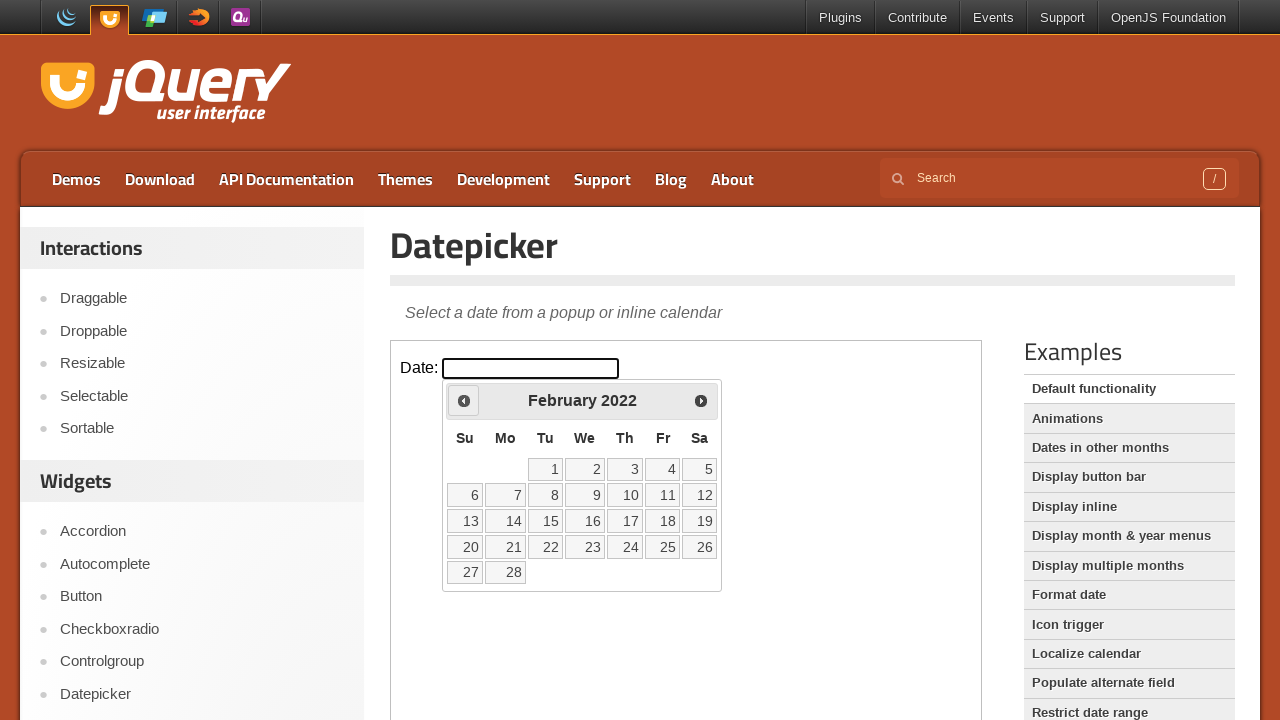

Clicked previous arrow to navigate to earlier month at (464, 400) on iframe >> nth=0 >> internal:control=enter-frame >> span.ui-icon.ui-icon-circle-t
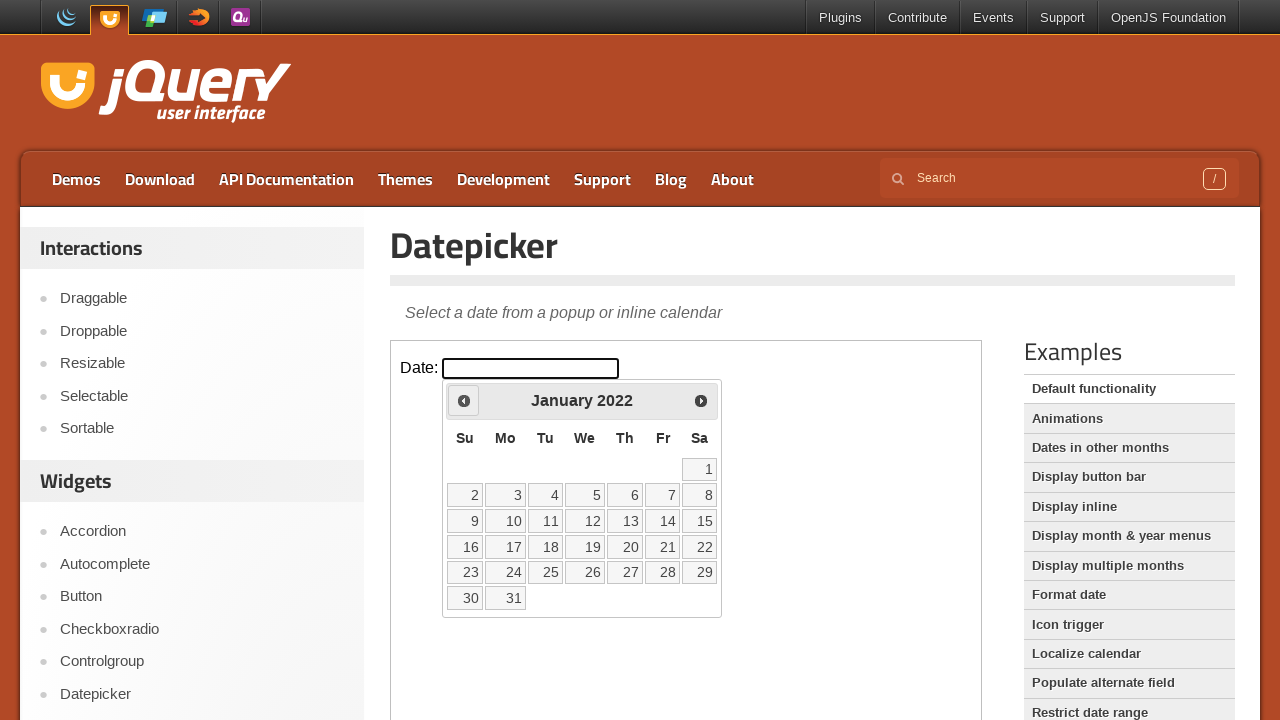

Waited 500ms for calendar to update
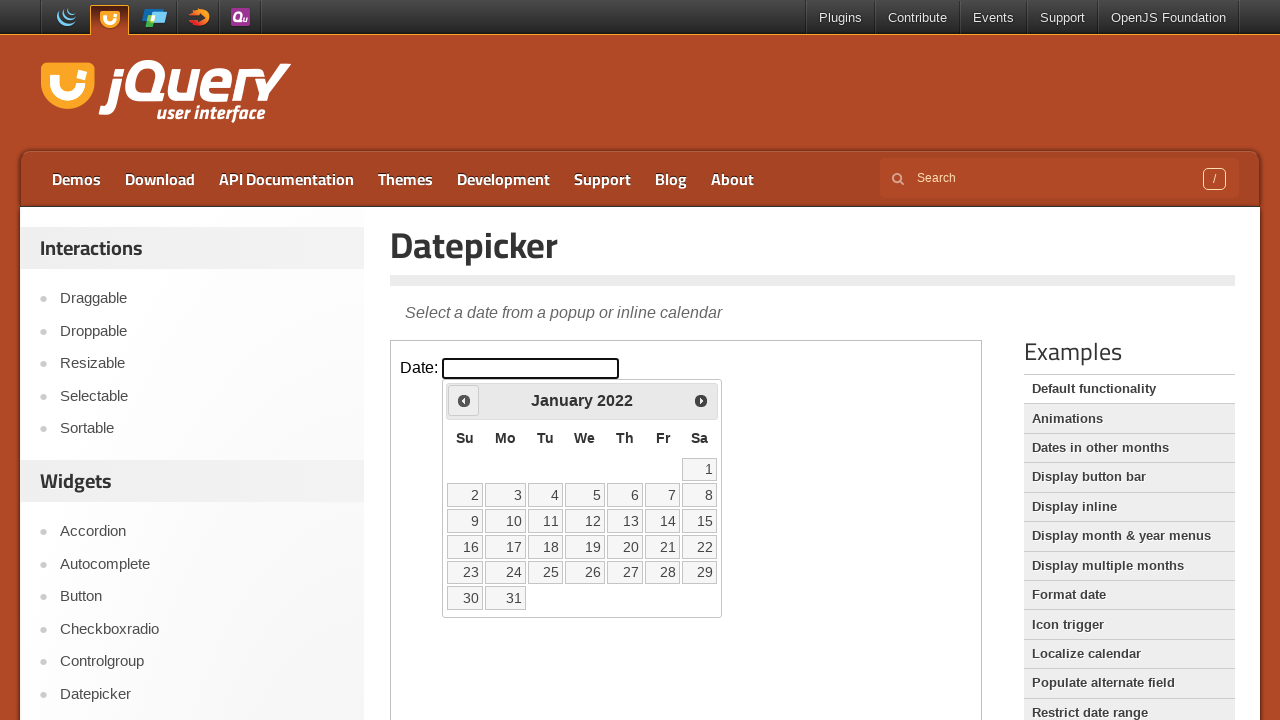

Retrieved current month: January
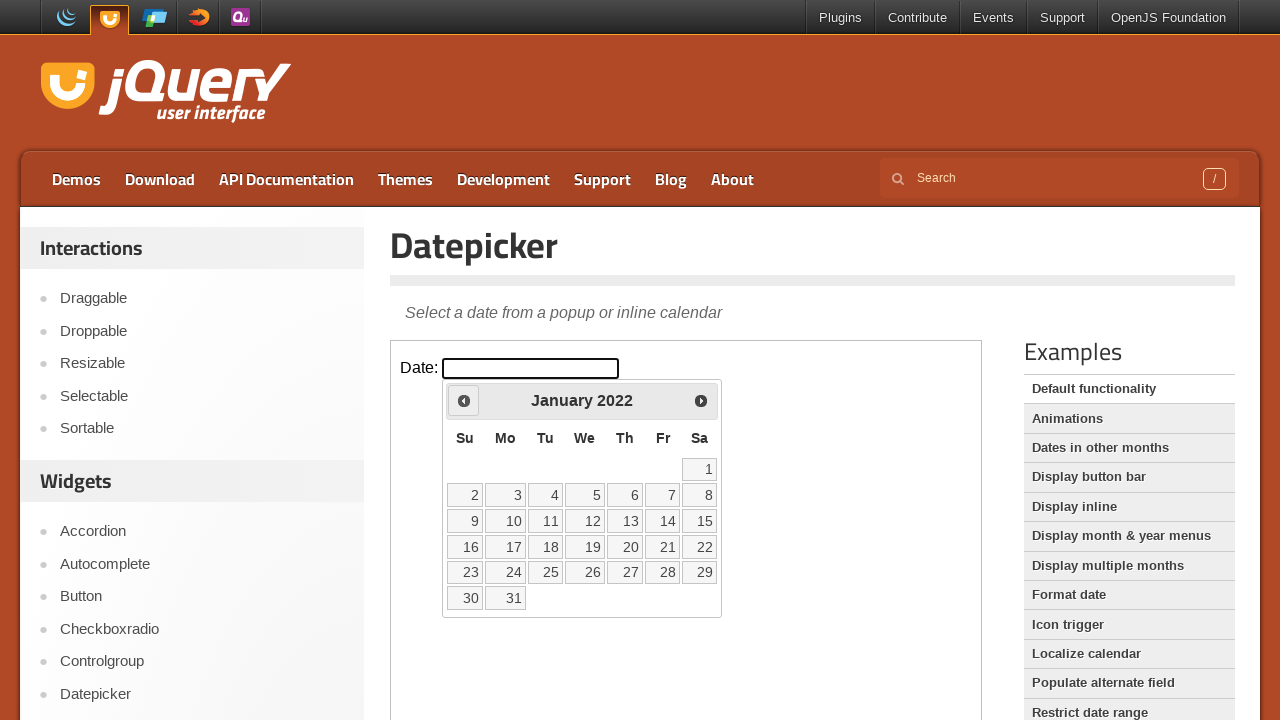

Retrieved current year: 2022
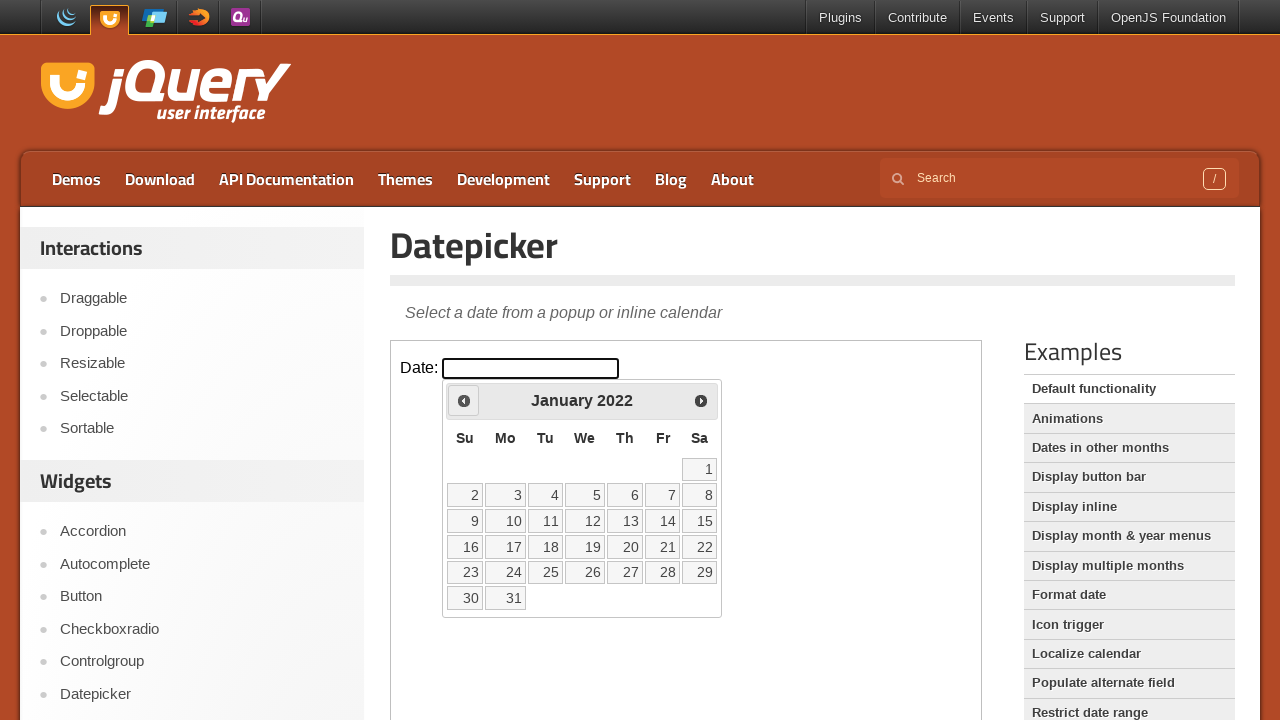

Clicked previous arrow to navigate to earlier month at (464, 400) on iframe >> nth=0 >> internal:control=enter-frame >> span.ui-icon.ui-icon-circle-t
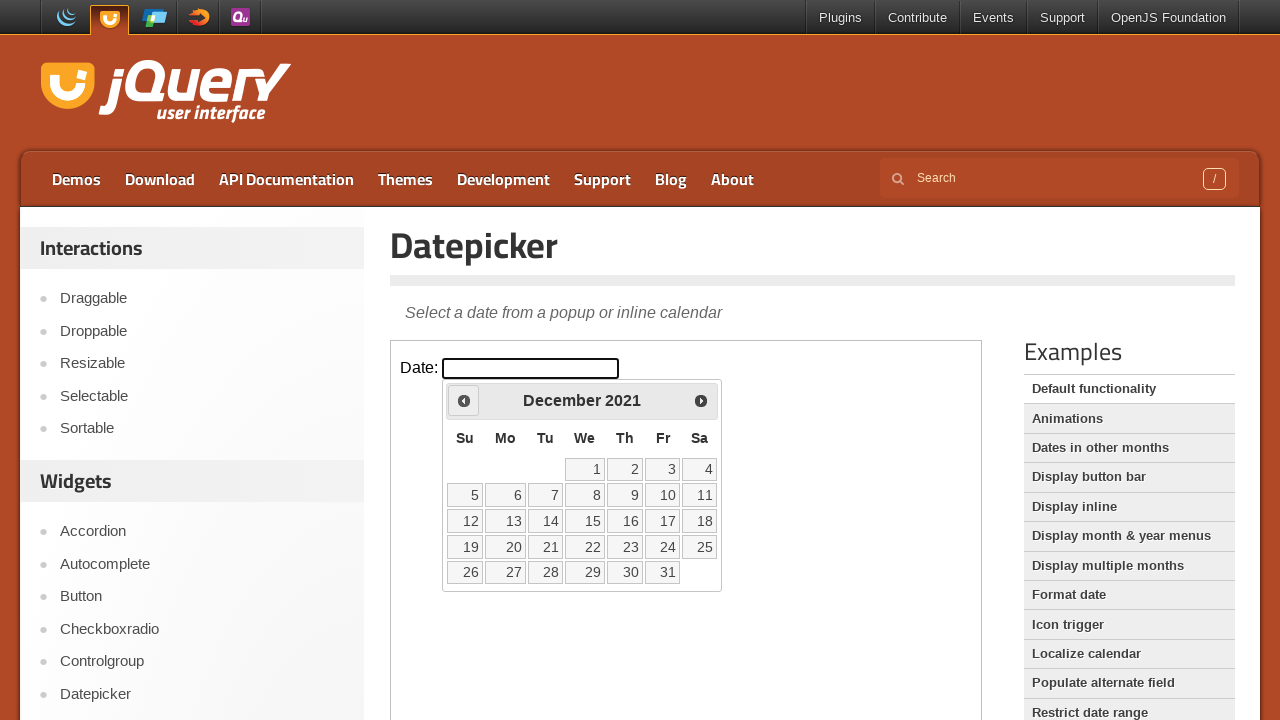

Waited 500ms for calendar to update
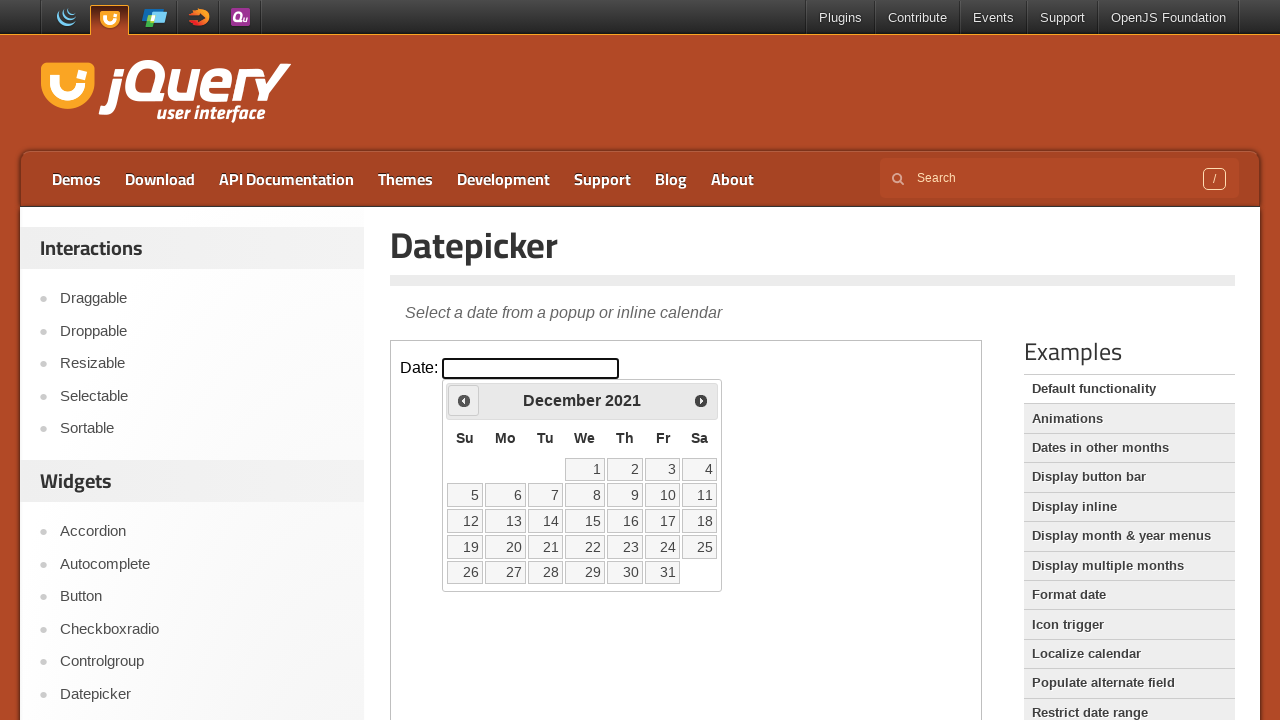

Retrieved current month: December
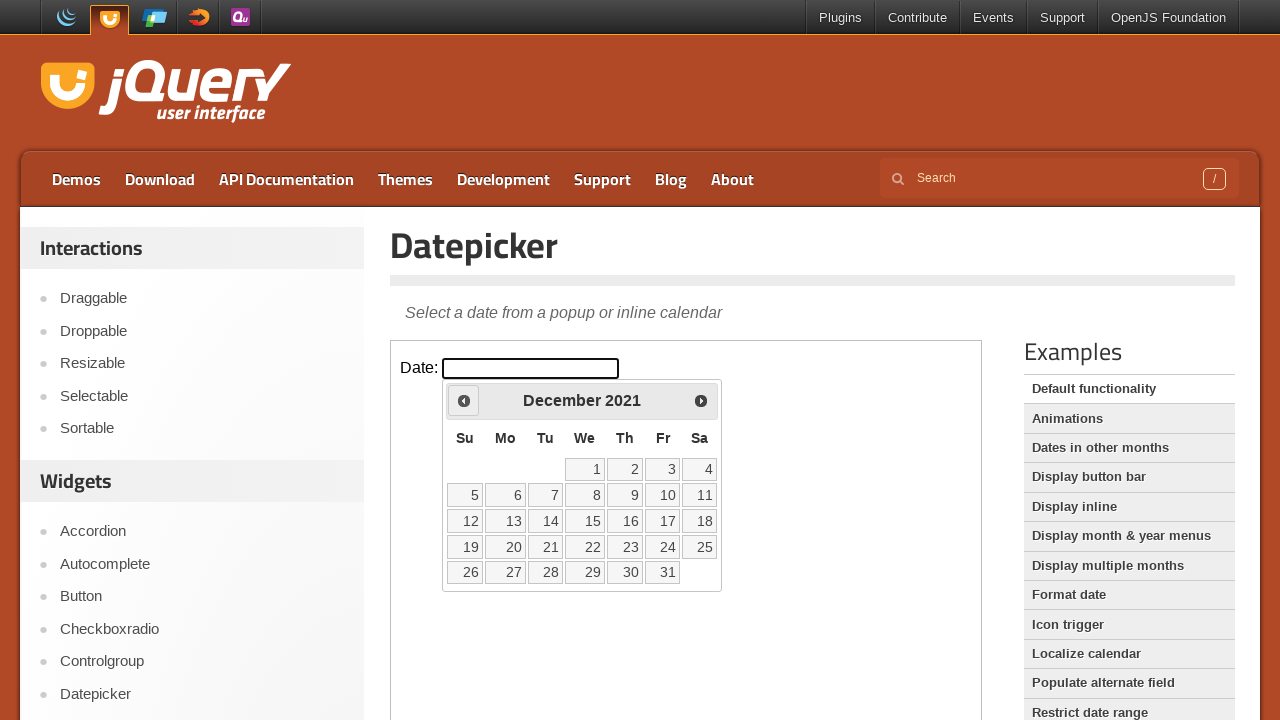

Retrieved current year: 2021
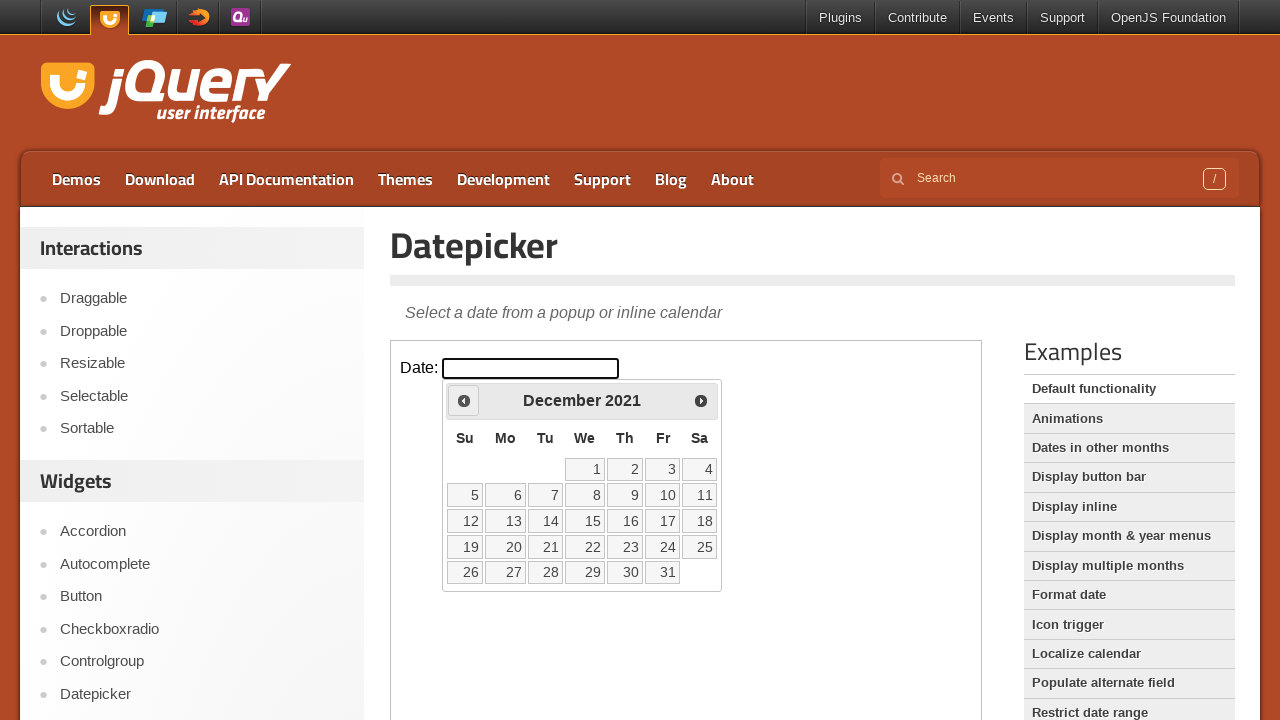

Clicked previous arrow to navigate to earlier month at (464, 400) on iframe >> nth=0 >> internal:control=enter-frame >> span.ui-icon.ui-icon-circle-t
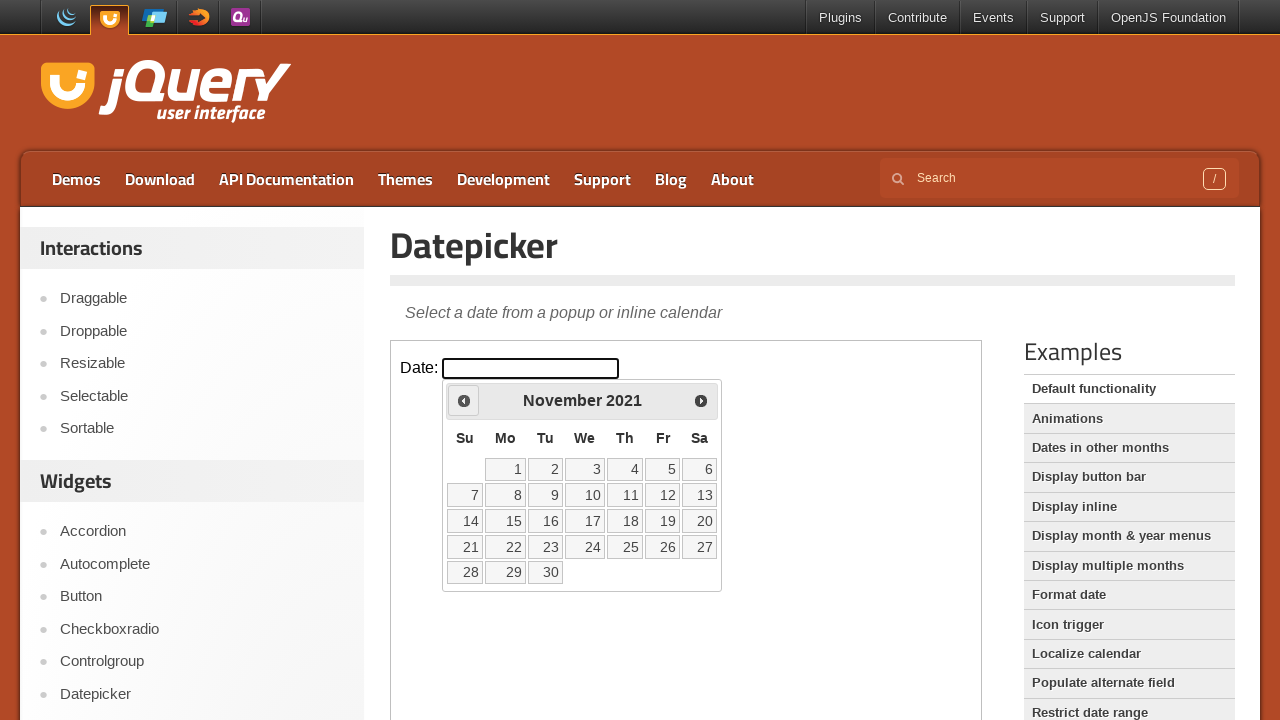

Waited 500ms for calendar to update
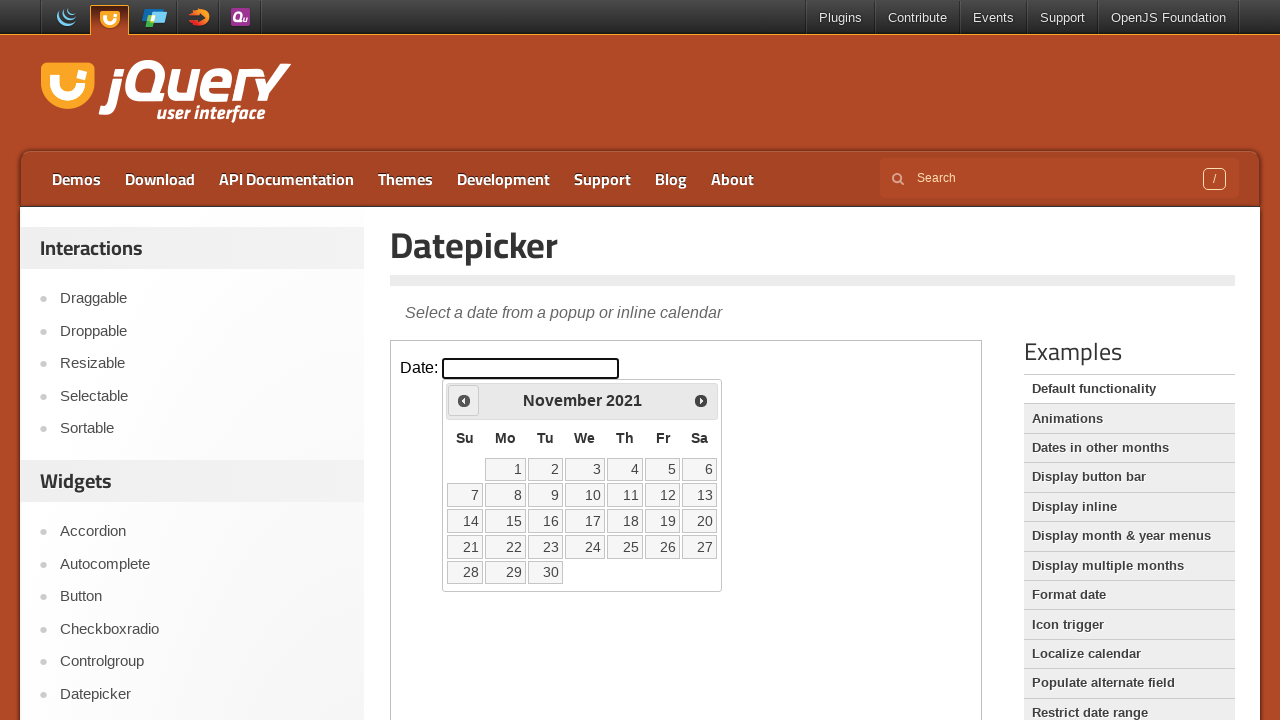

Retrieved current month: November
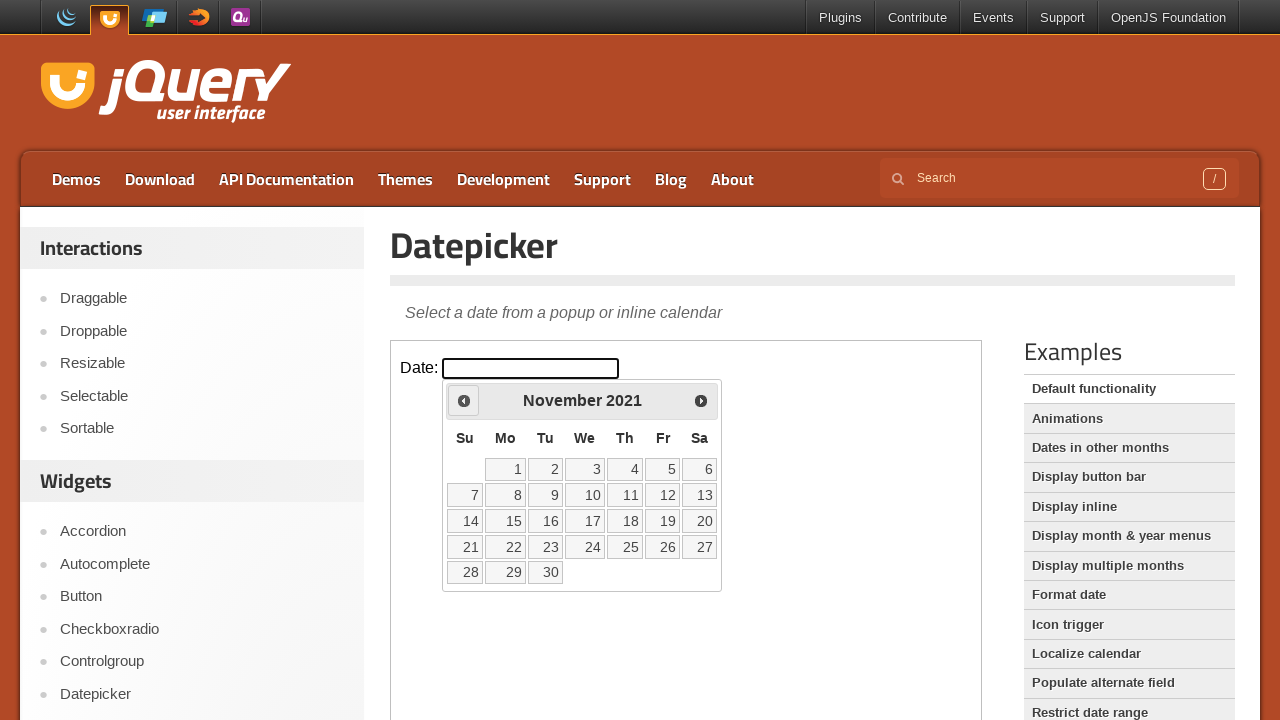

Retrieved current year: 2021
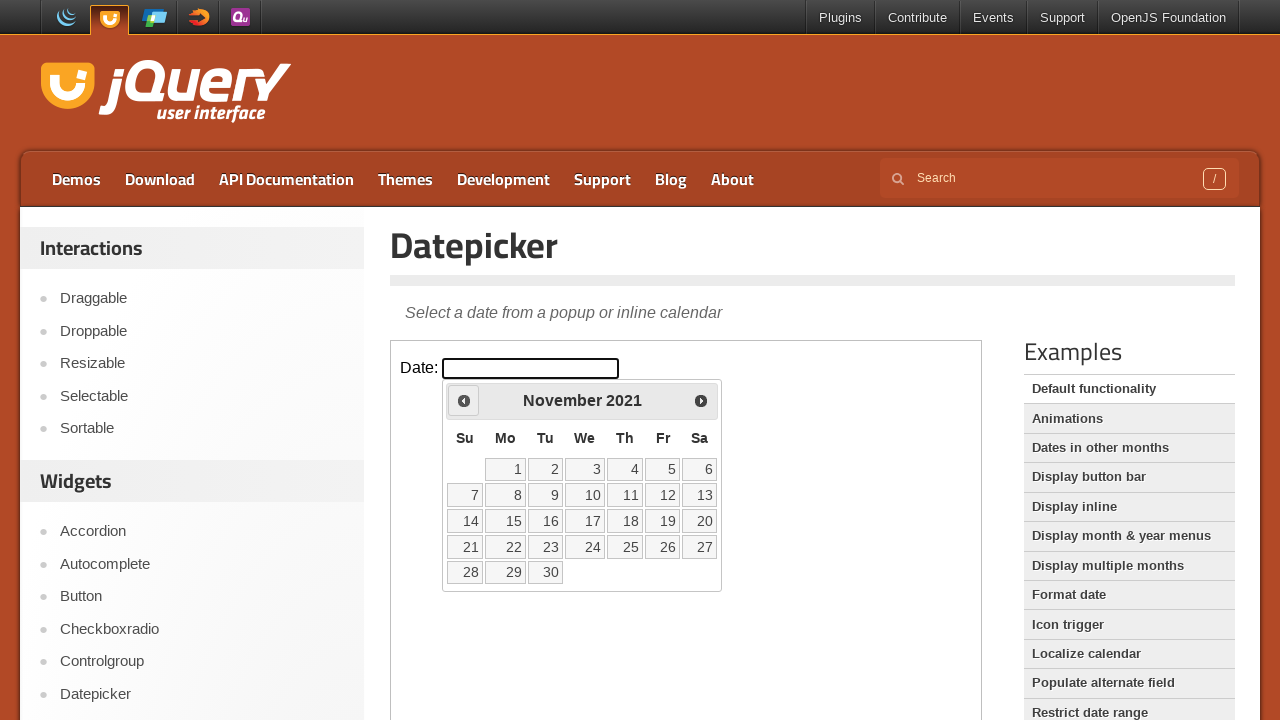

Clicked previous arrow to navigate to earlier month at (464, 400) on iframe >> nth=0 >> internal:control=enter-frame >> span.ui-icon.ui-icon-circle-t
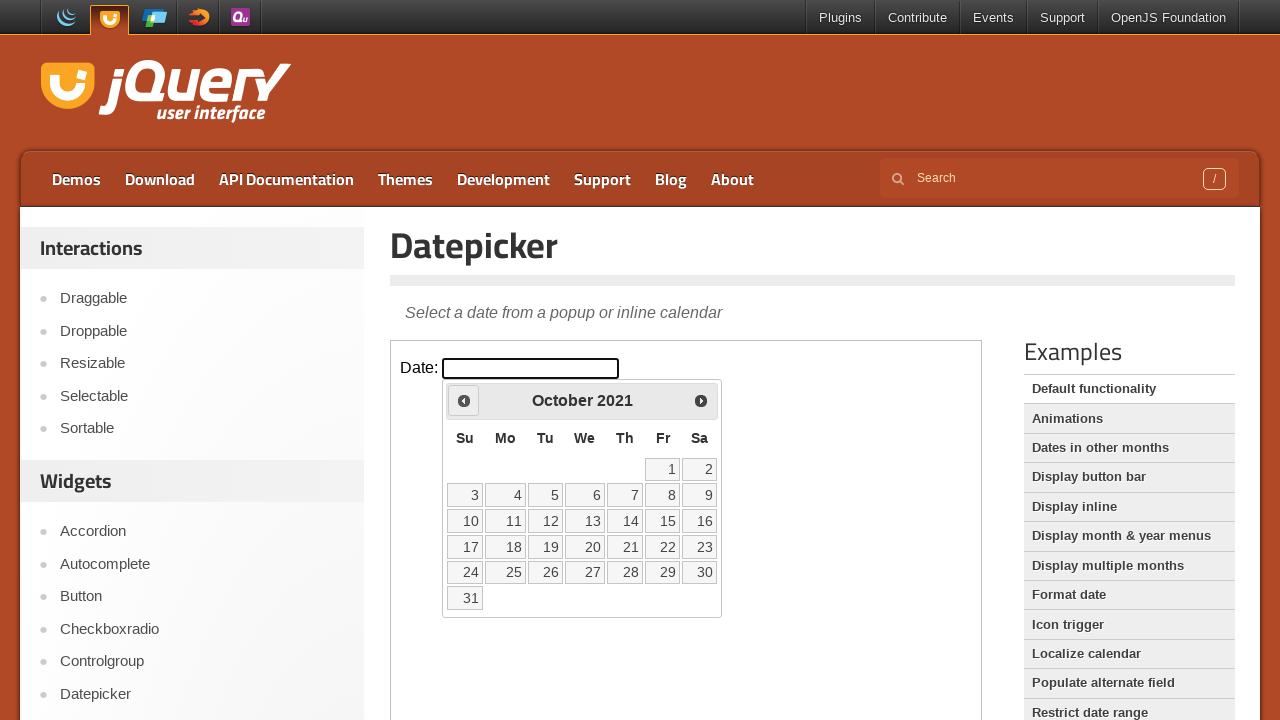

Waited 500ms for calendar to update
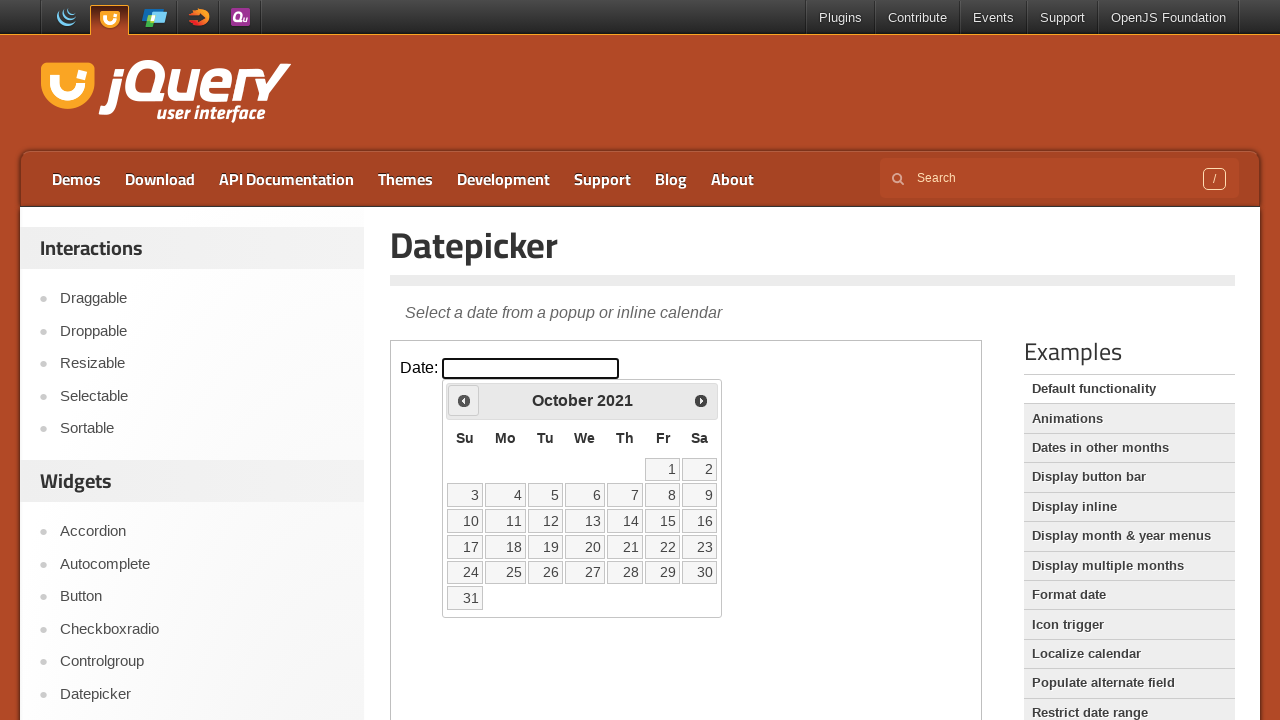

Retrieved current month: October
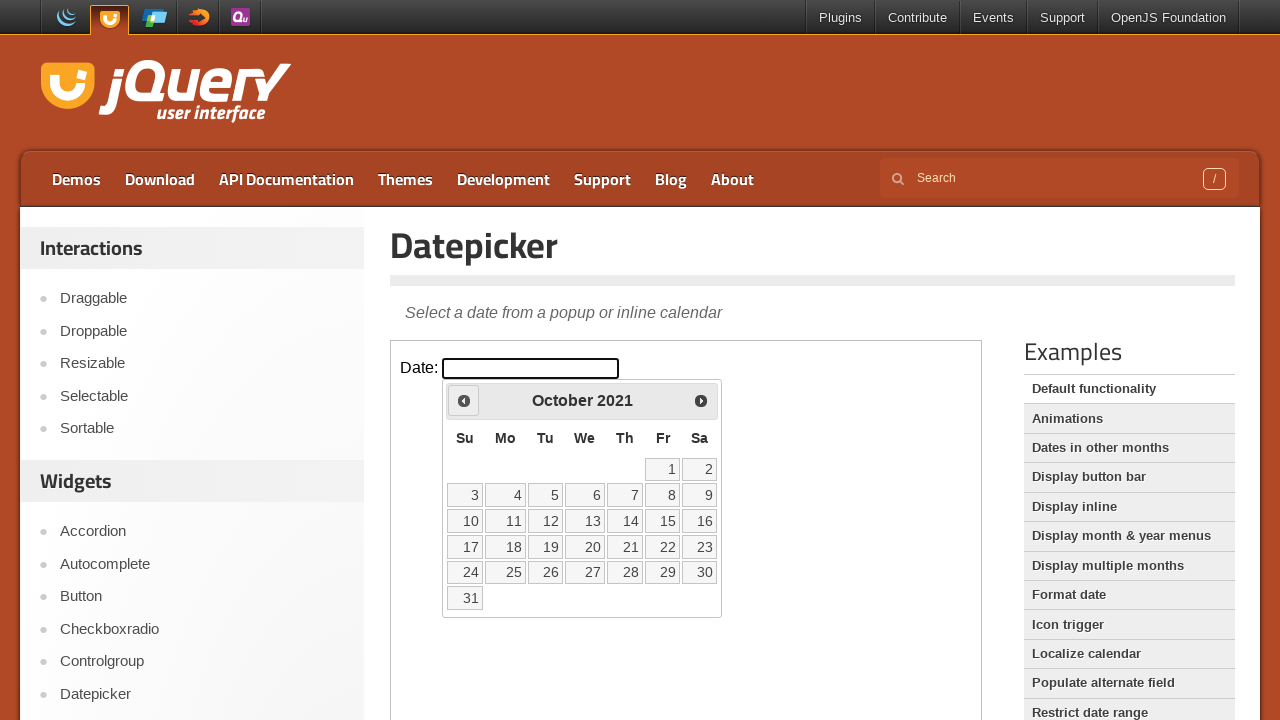

Retrieved current year: 2021
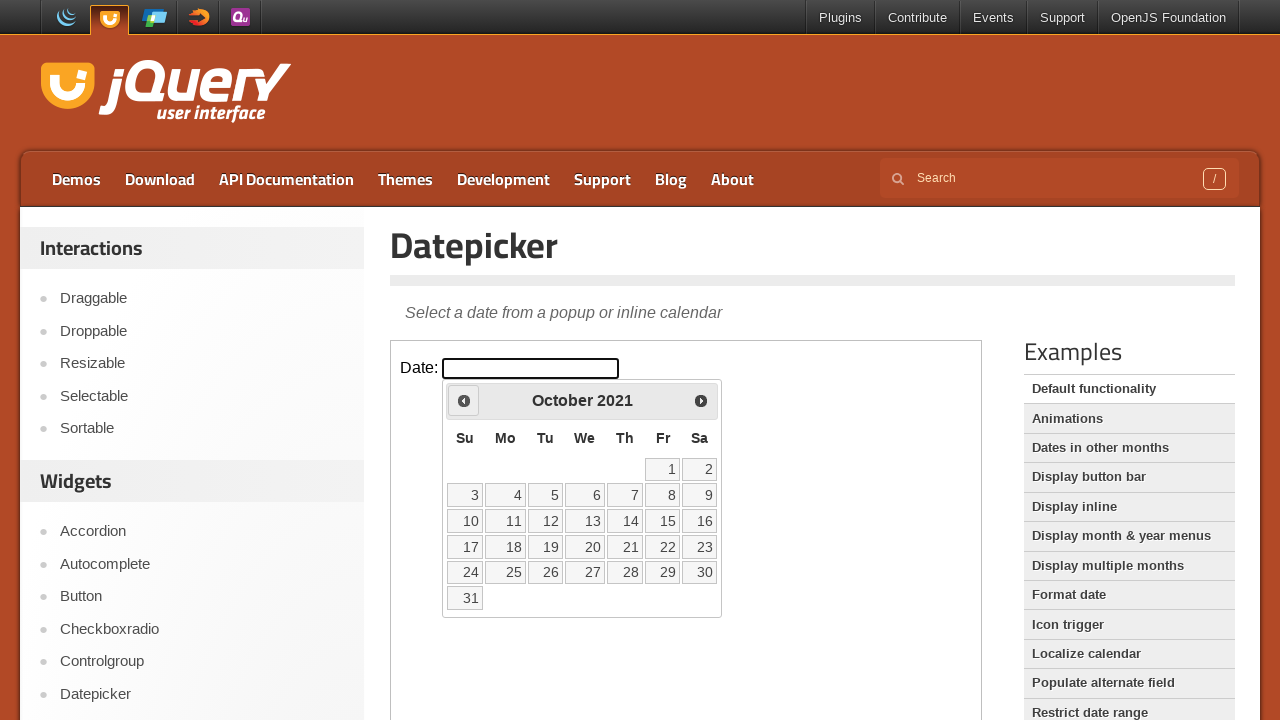

Clicked previous arrow to navigate to earlier month at (464, 400) on iframe >> nth=0 >> internal:control=enter-frame >> span.ui-icon.ui-icon-circle-t
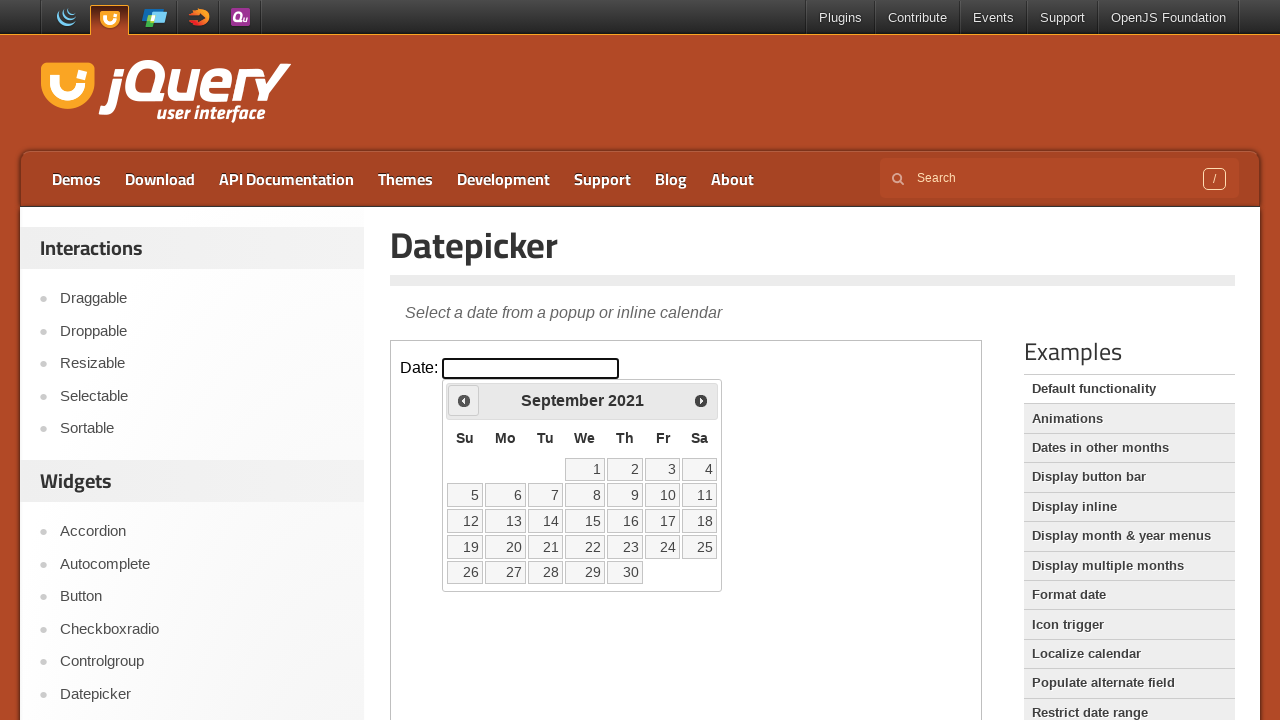

Waited 500ms for calendar to update
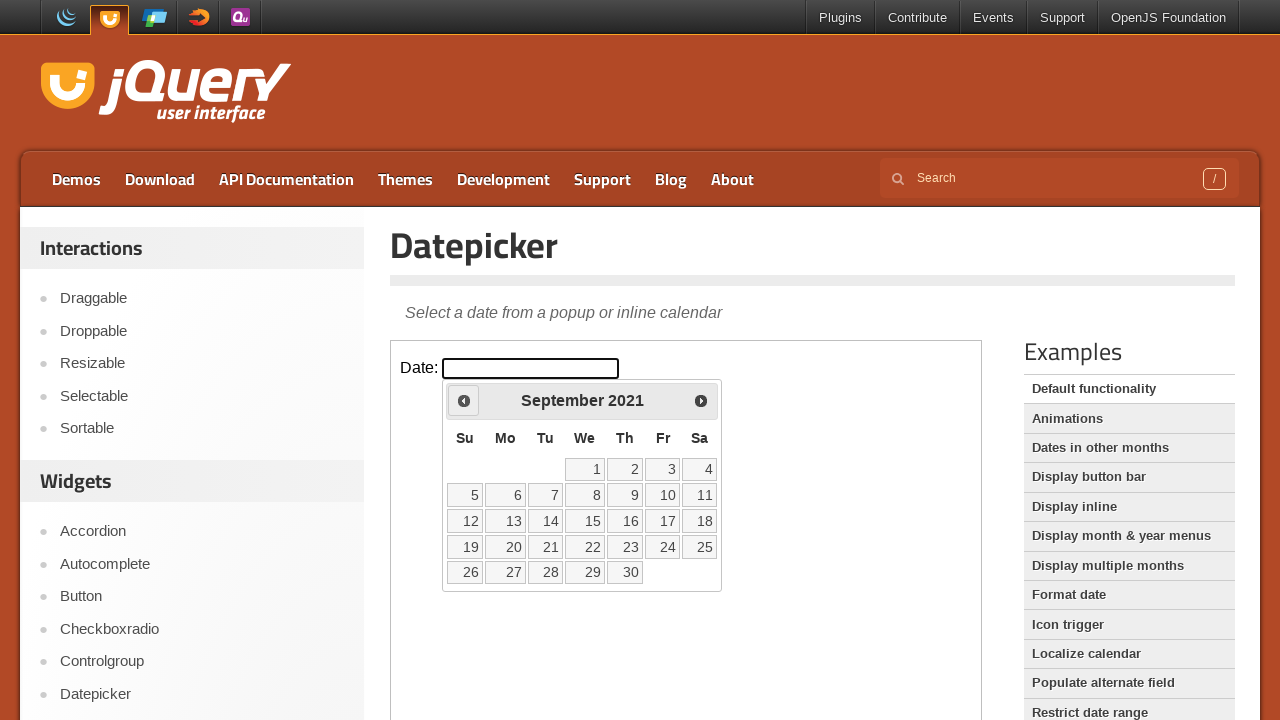

Retrieved current month: September
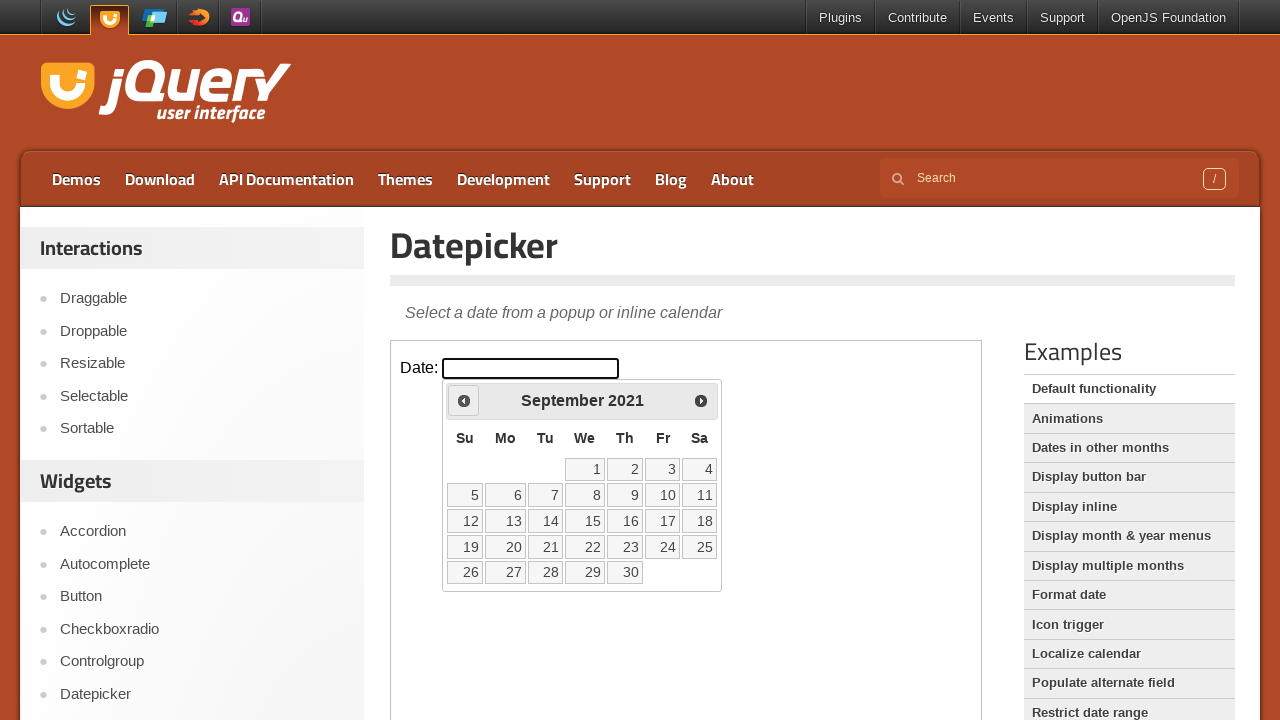

Retrieved current year: 2021
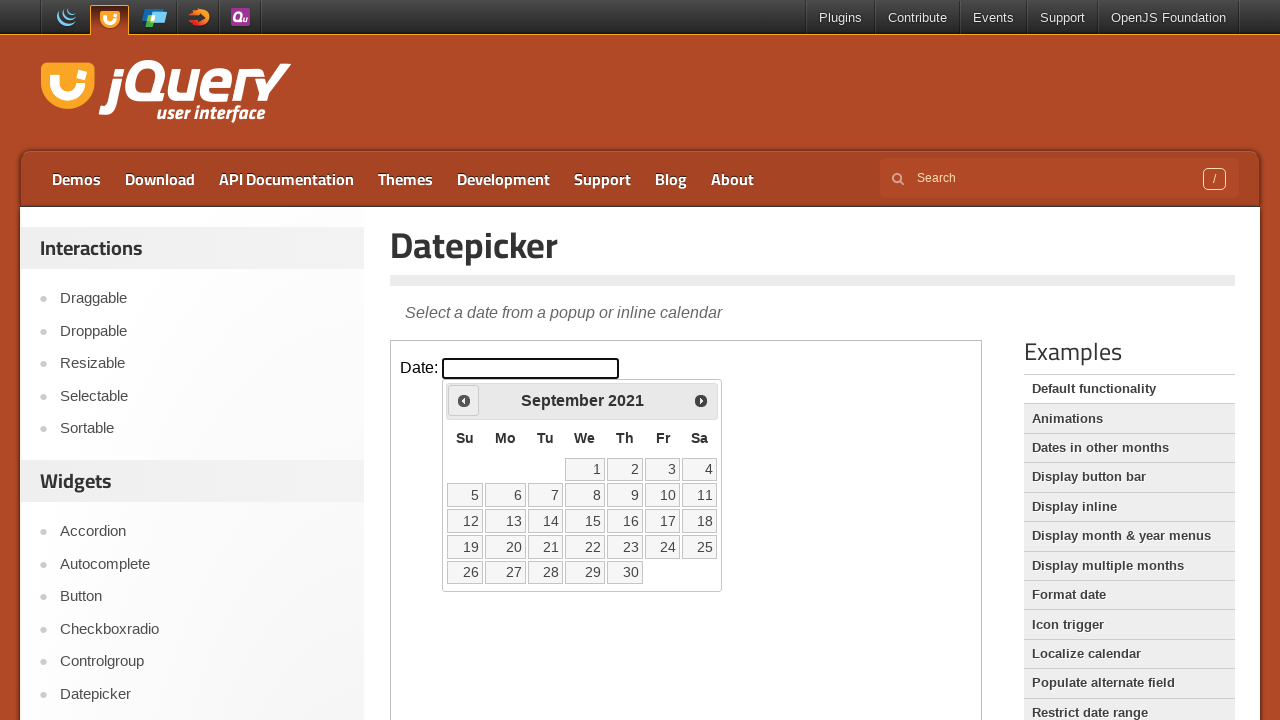

Clicked previous arrow to navigate to earlier month at (464, 400) on iframe >> nth=0 >> internal:control=enter-frame >> span.ui-icon.ui-icon-circle-t
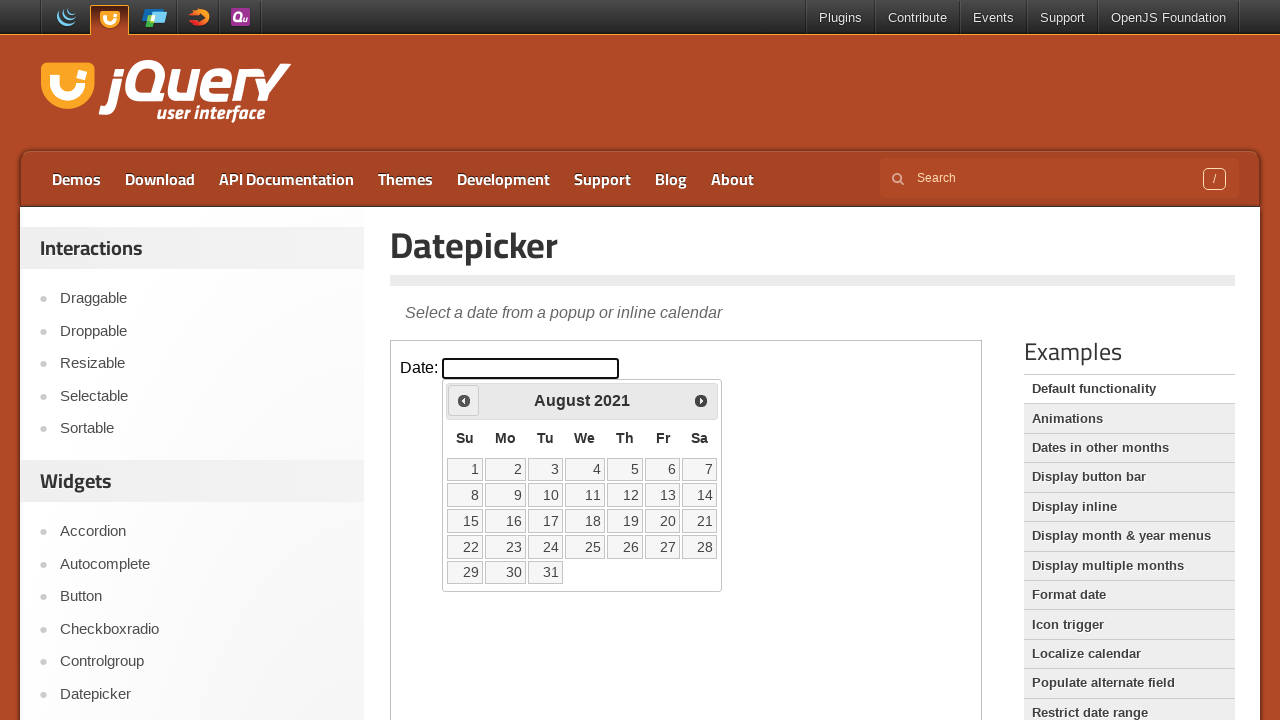

Waited 500ms for calendar to update
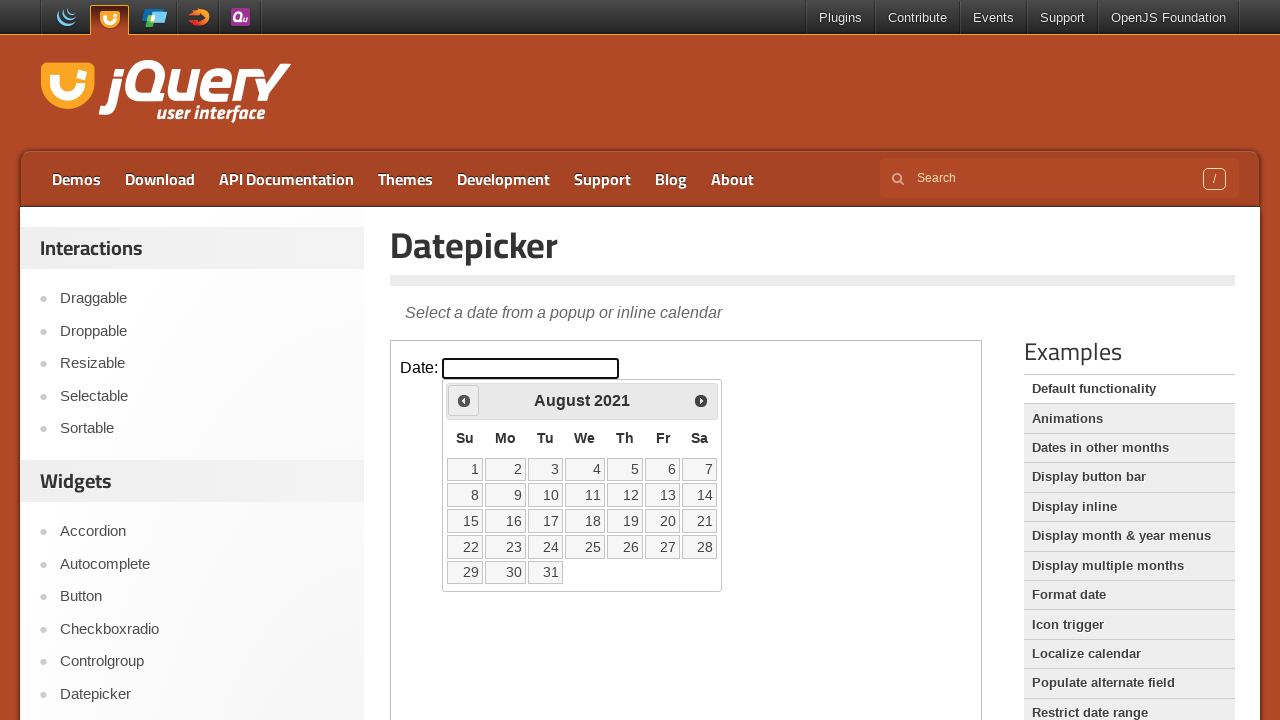

Retrieved current month: August
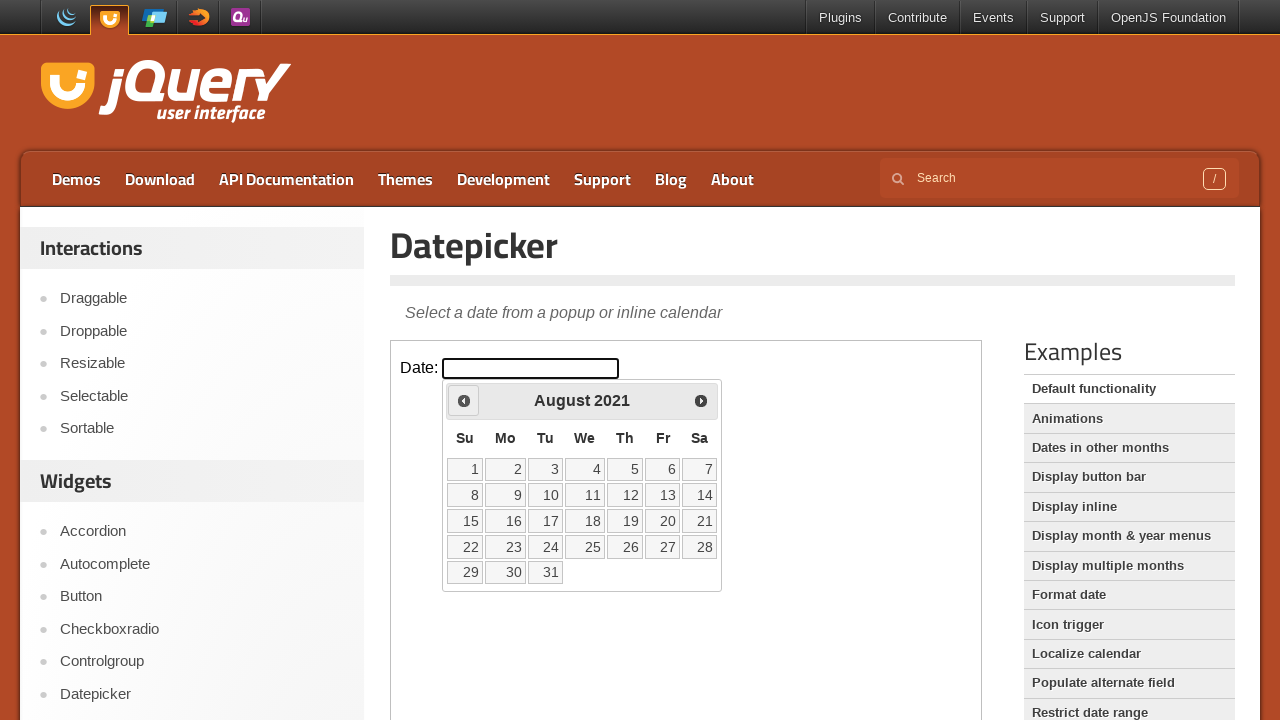

Retrieved current year: 2021
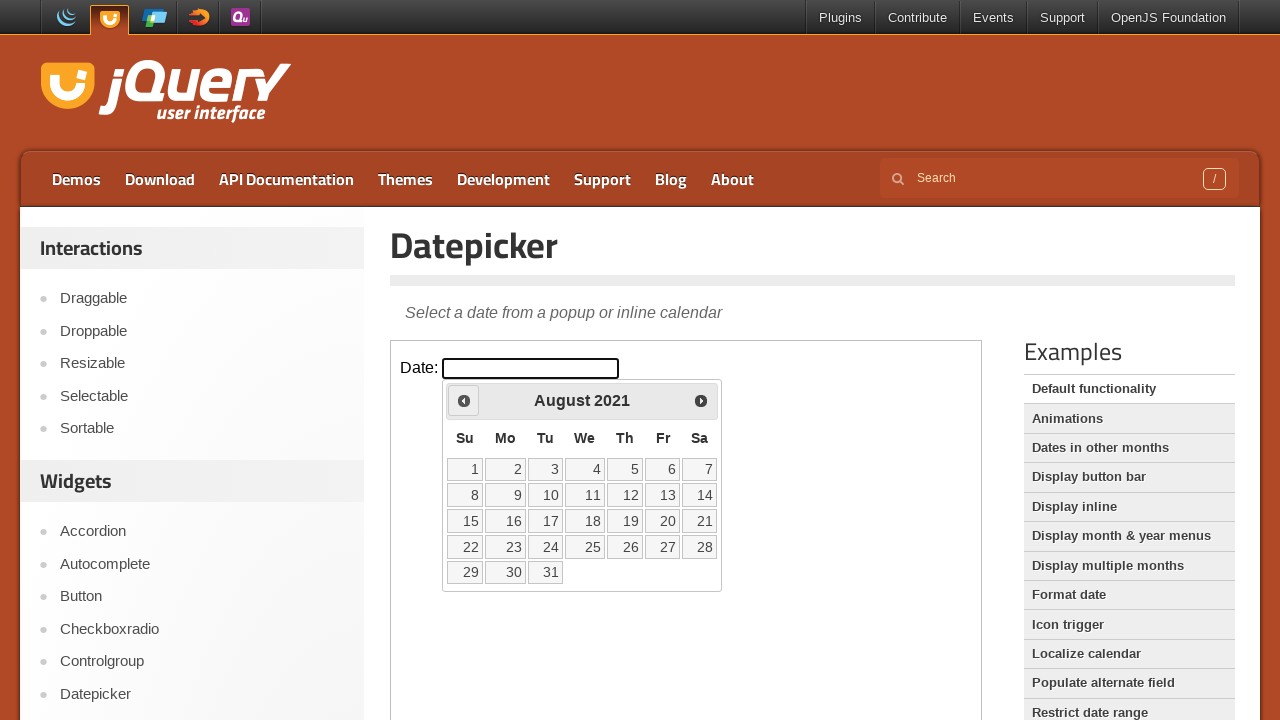

Clicked previous arrow to navigate to earlier month at (464, 400) on iframe >> nth=0 >> internal:control=enter-frame >> span.ui-icon.ui-icon-circle-t
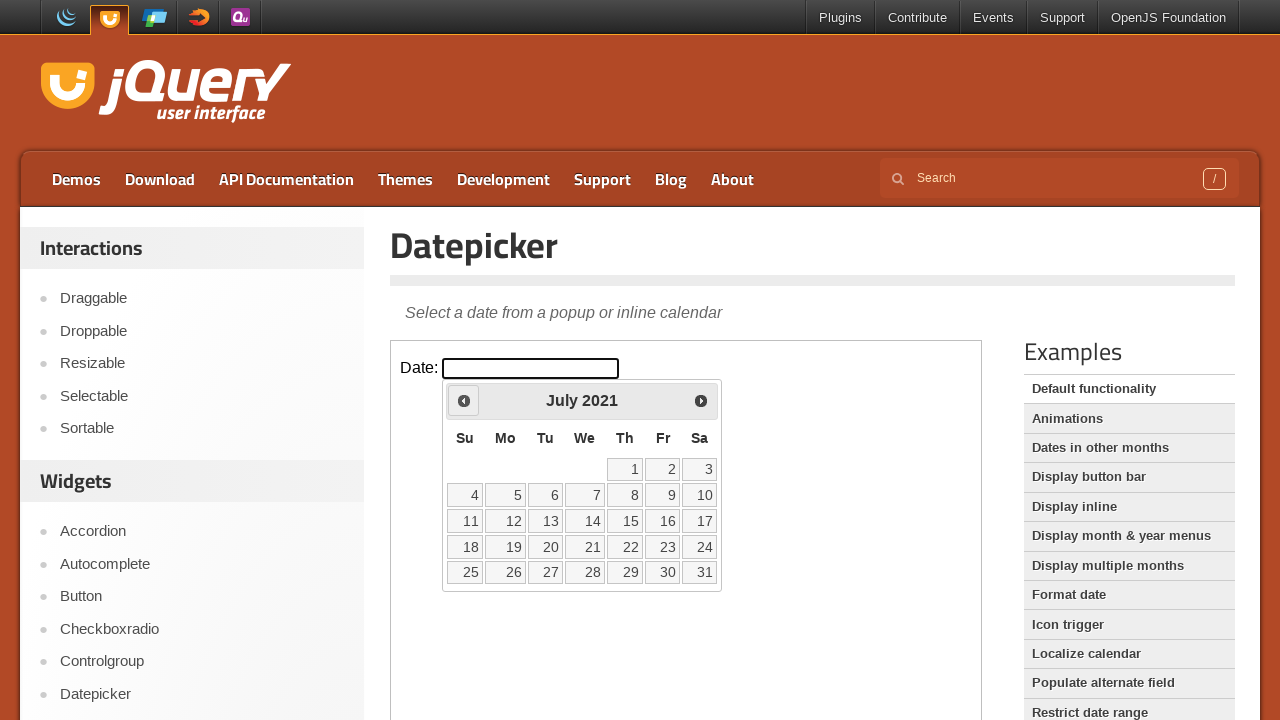

Waited 500ms for calendar to update
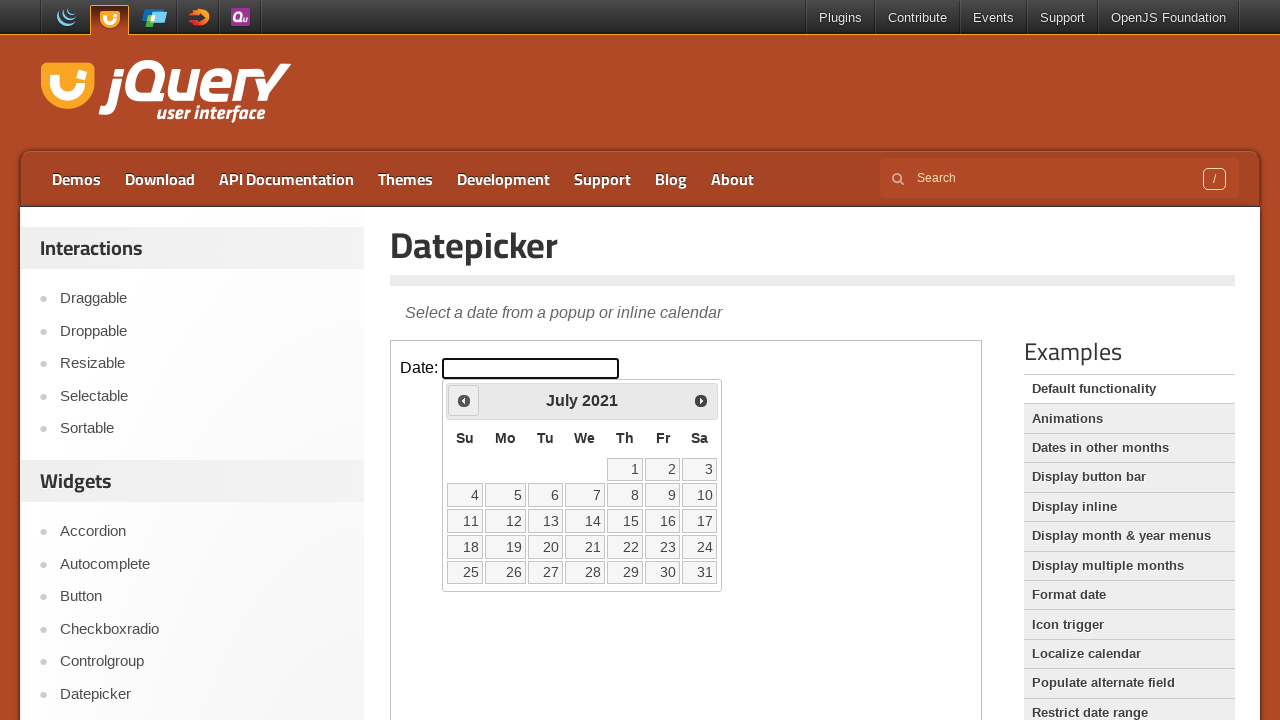

Retrieved current month: July
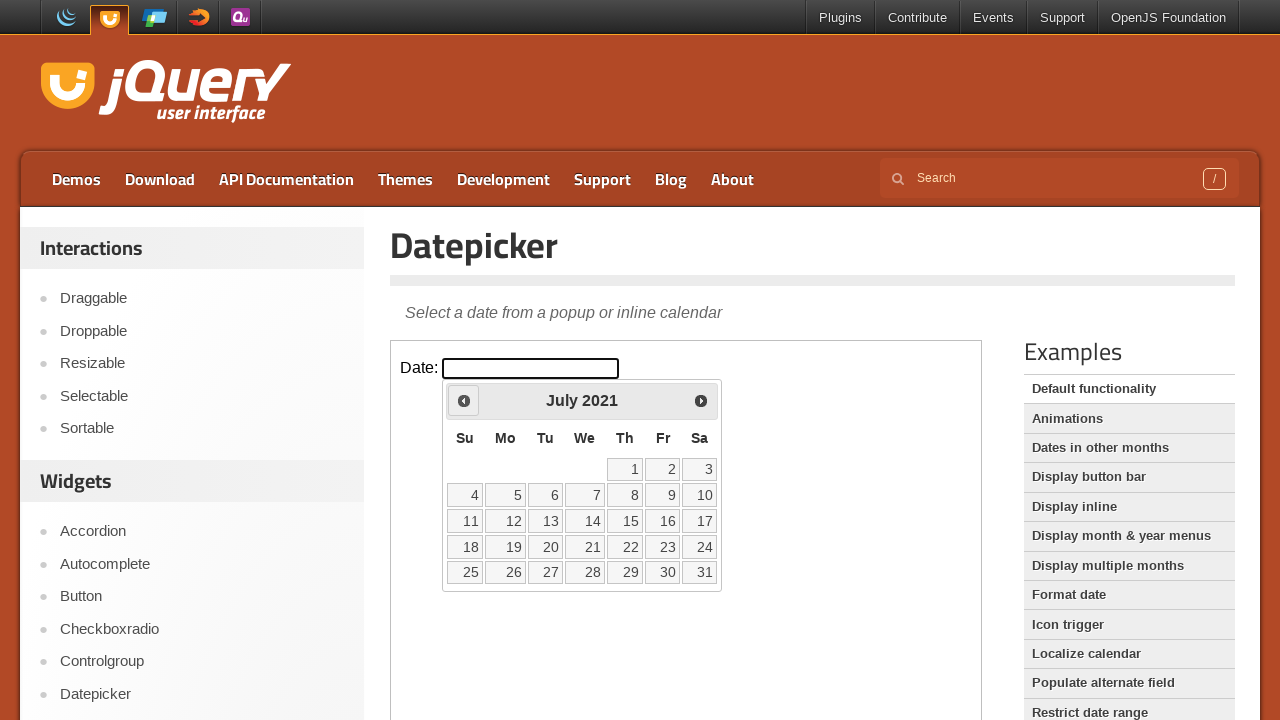

Retrieved current year: 2021
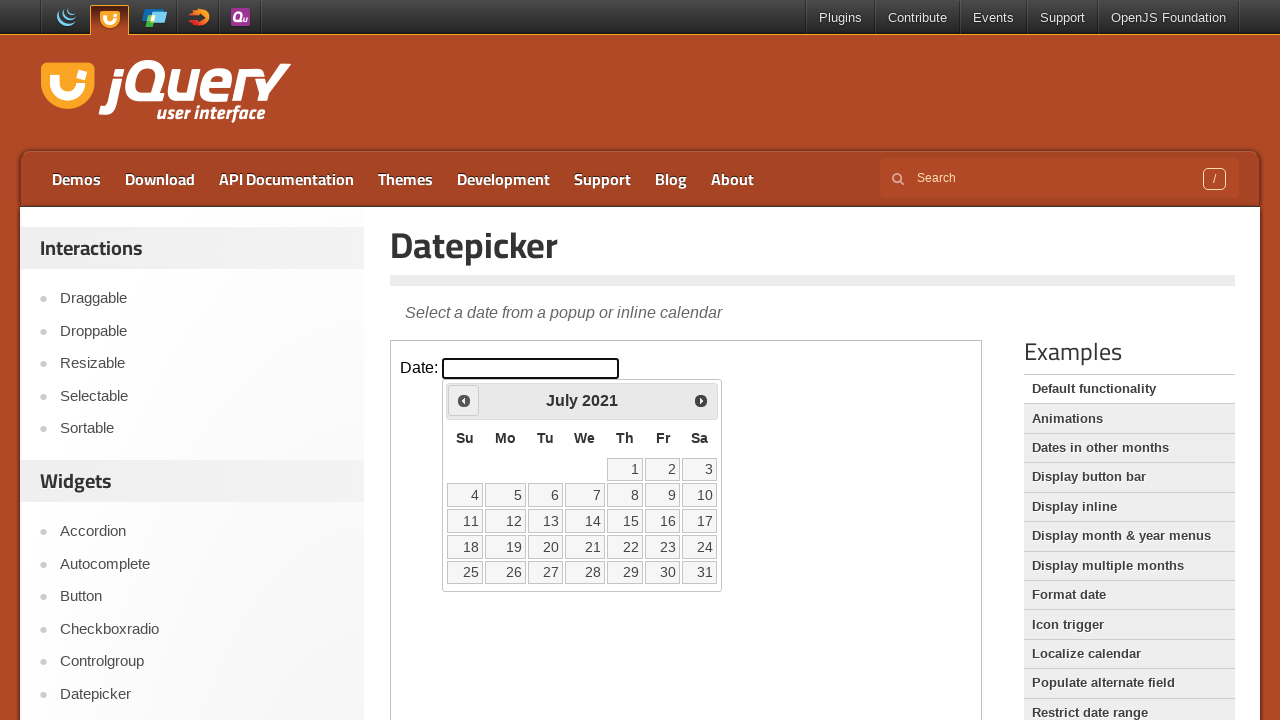

Clicked previous arrow to navigate to earlier month at (464, 400) on iframe >> nth=0 >> internal:control=enter-frame >> span.ui-icon.ui-icon-circle-t
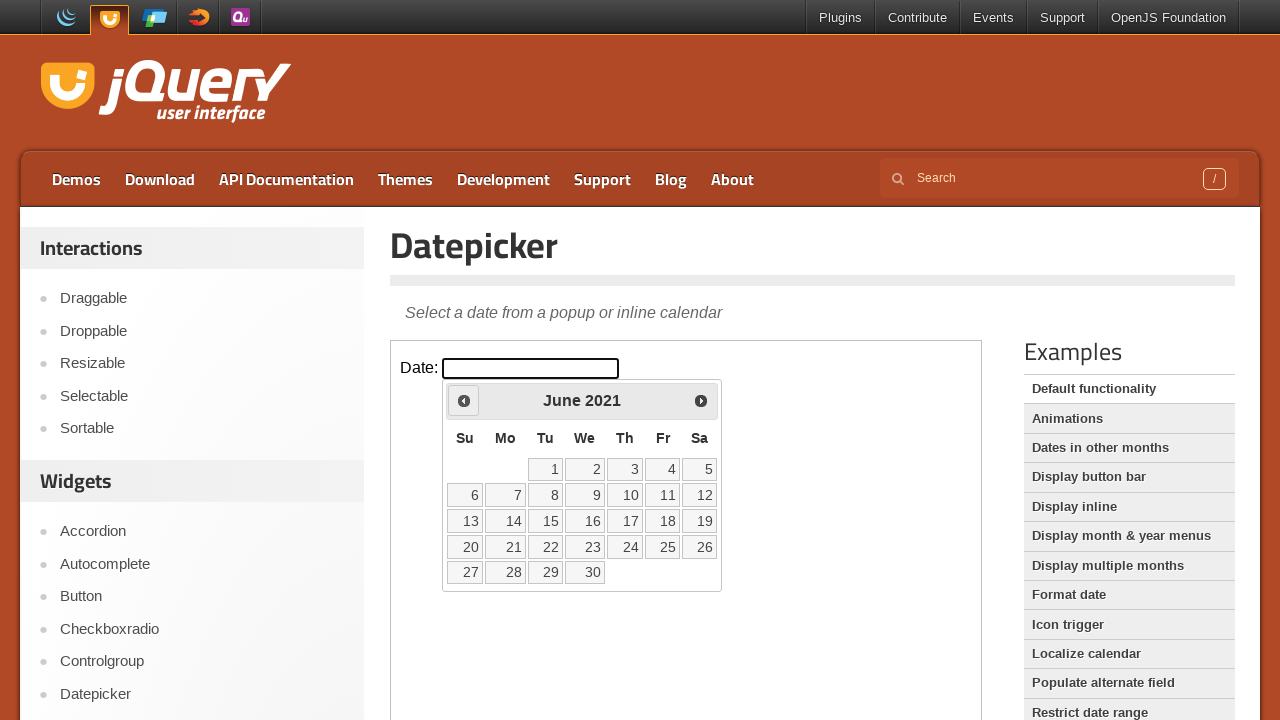

Waited 500ms for calendar to update
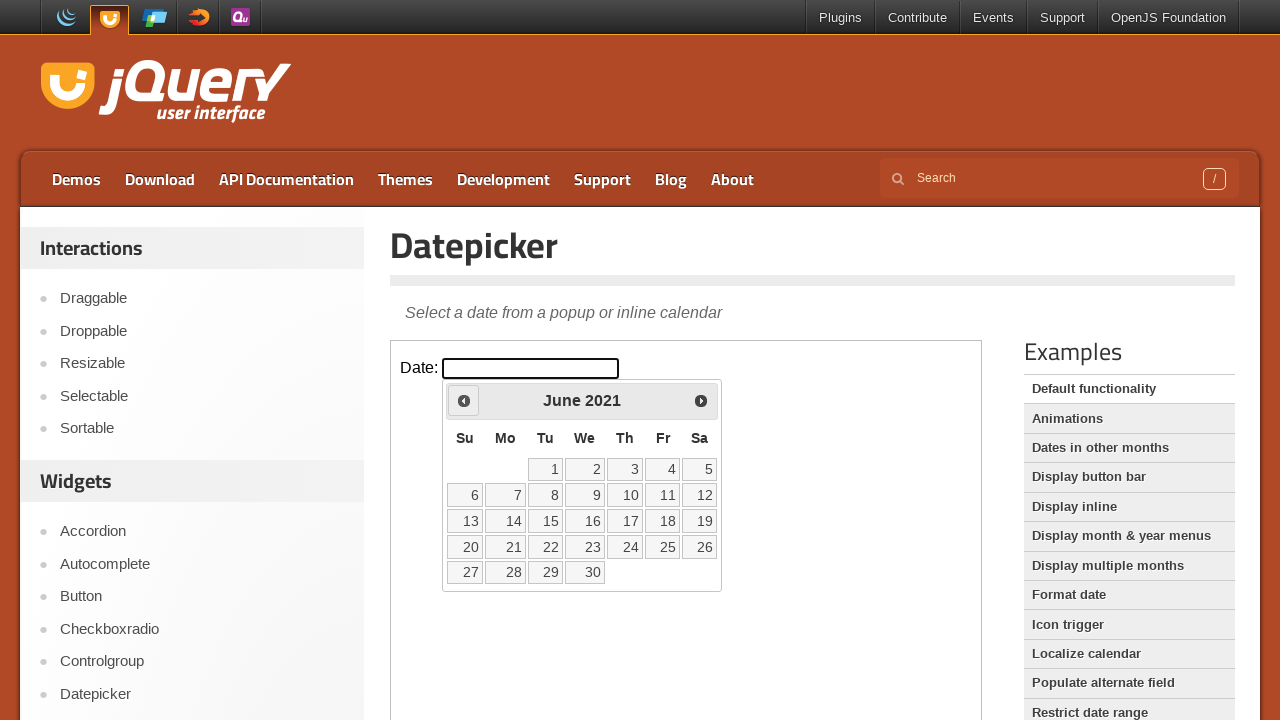

Retrieved current month: June
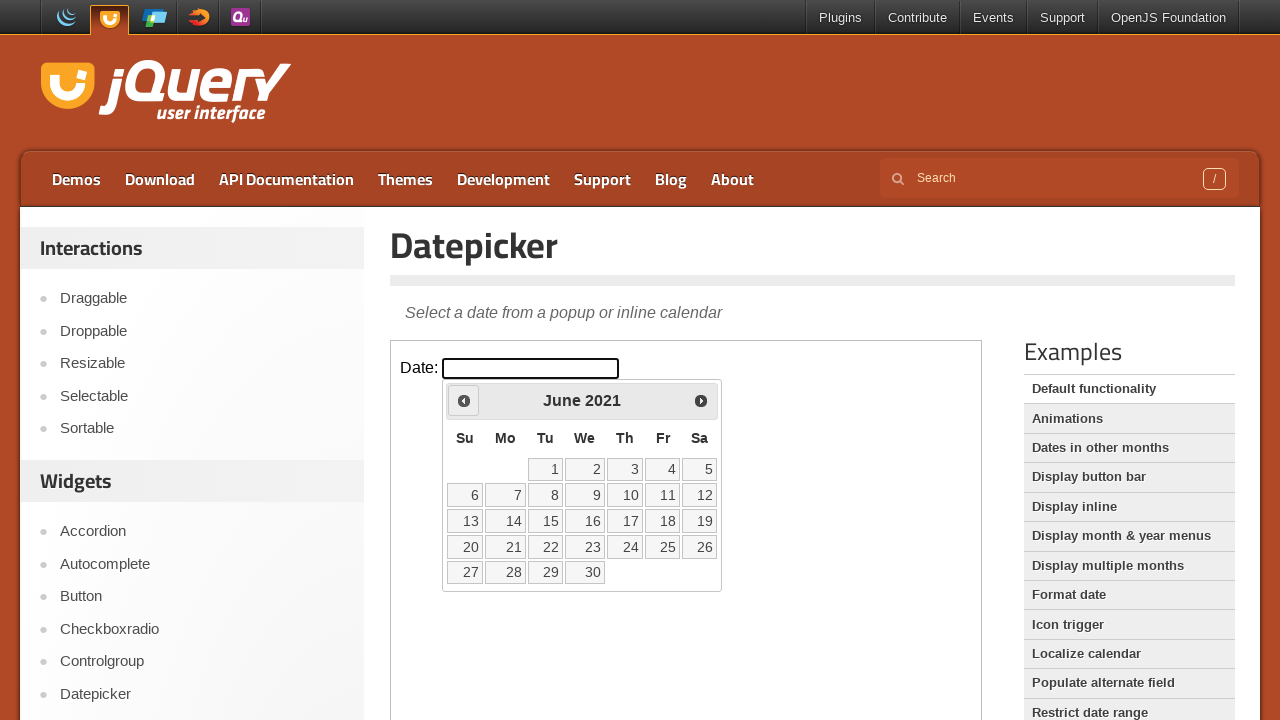

Retrieved current year: 2021
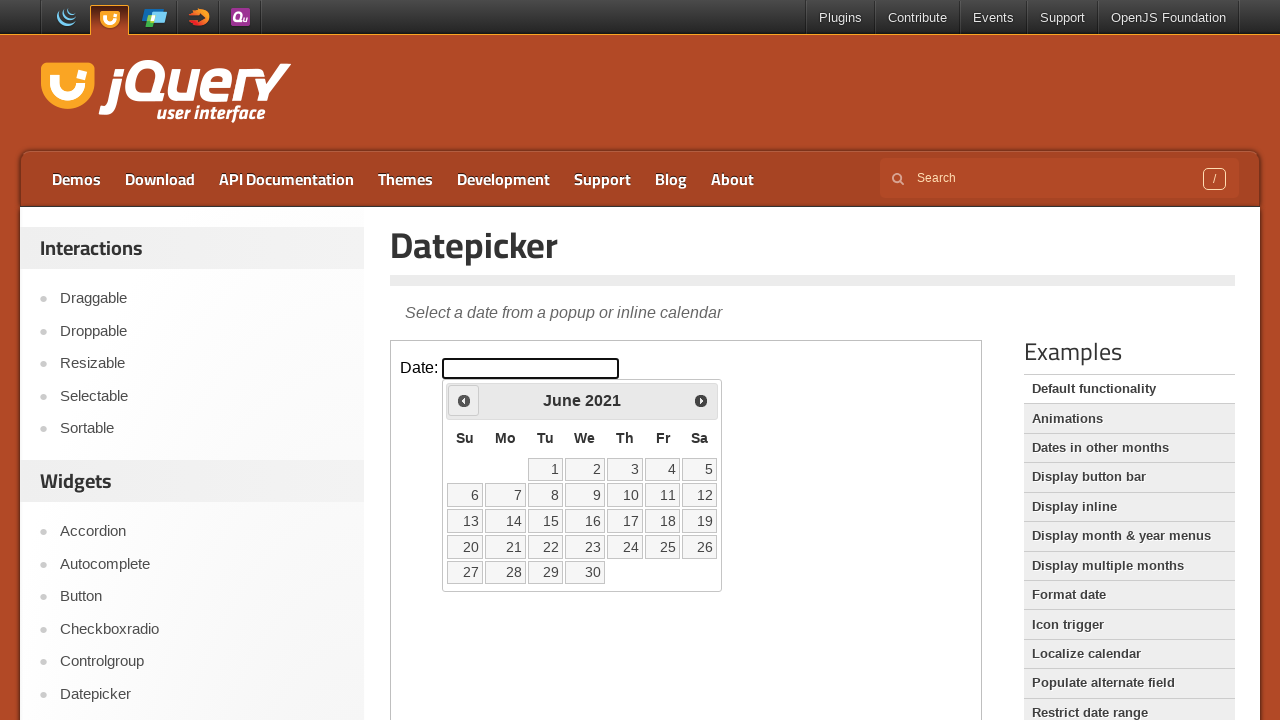

Clicked previous arrow to navigate to earlier month at (464, 400) on iframe >> nth=0 >> internal:control=enter-frame >> span.ui-icon.ui-icon-circle-t
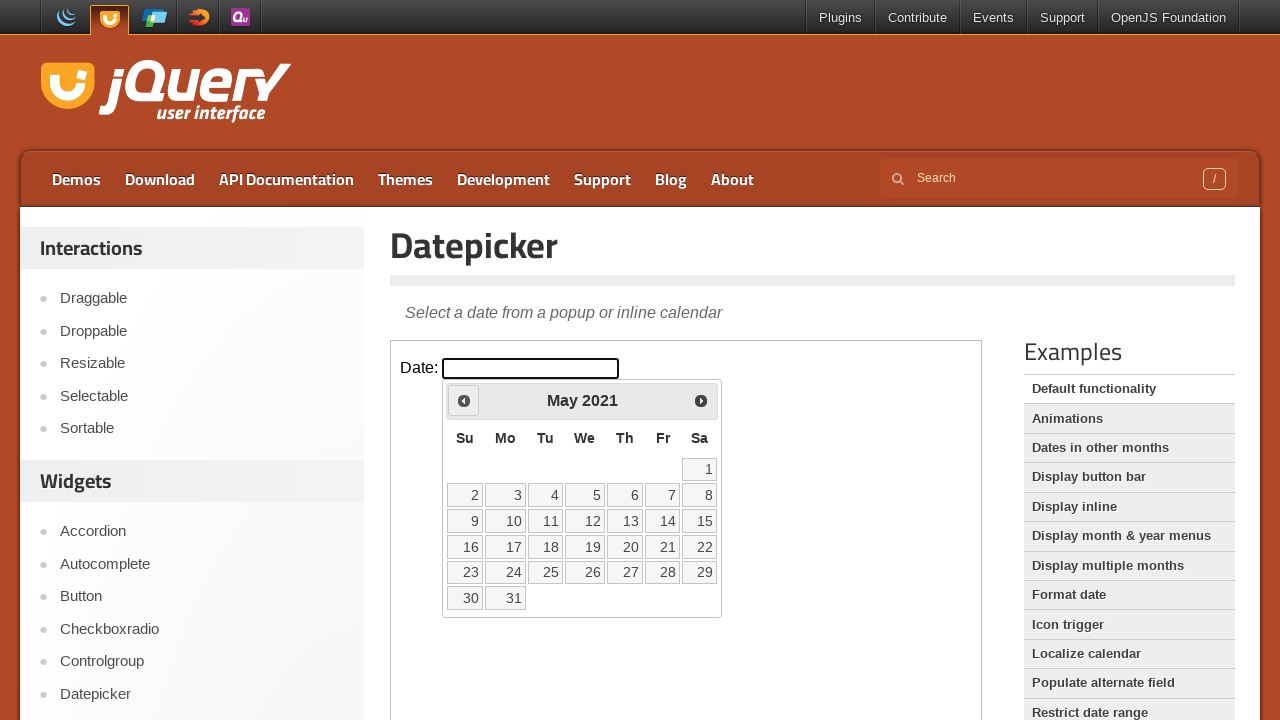

Waited 500ms for calendar to update
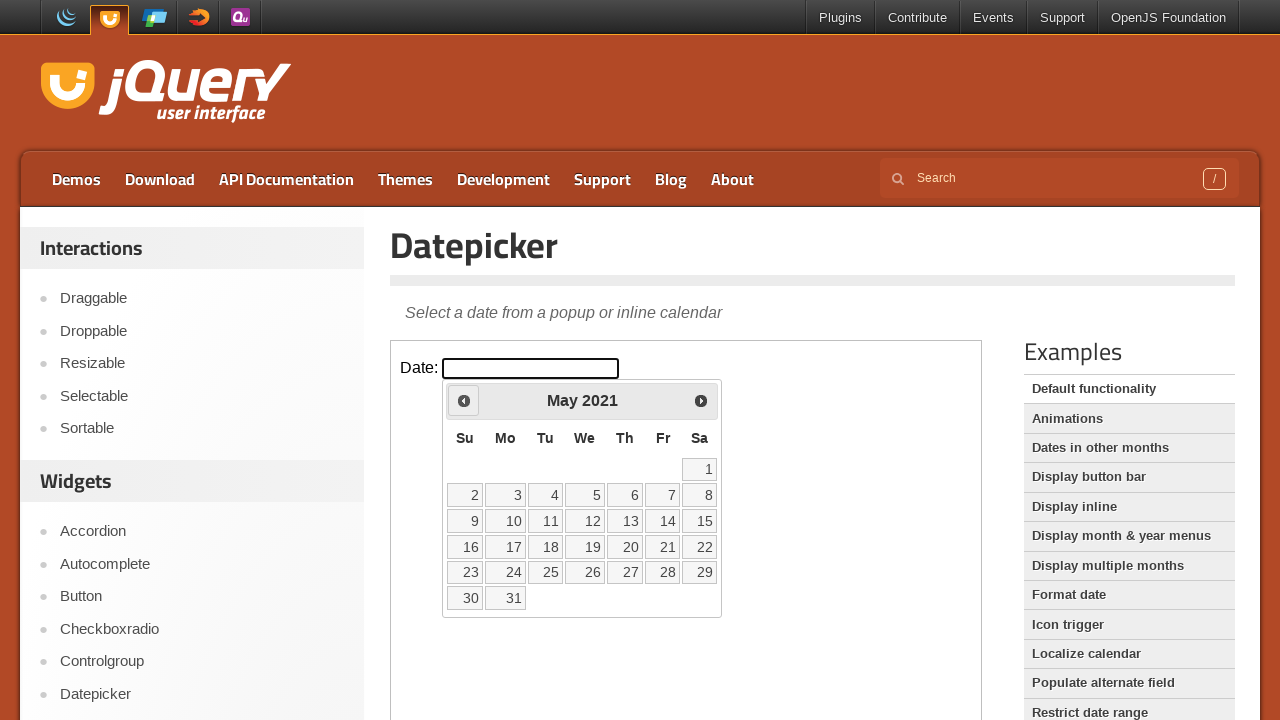

Retrieved current month: May
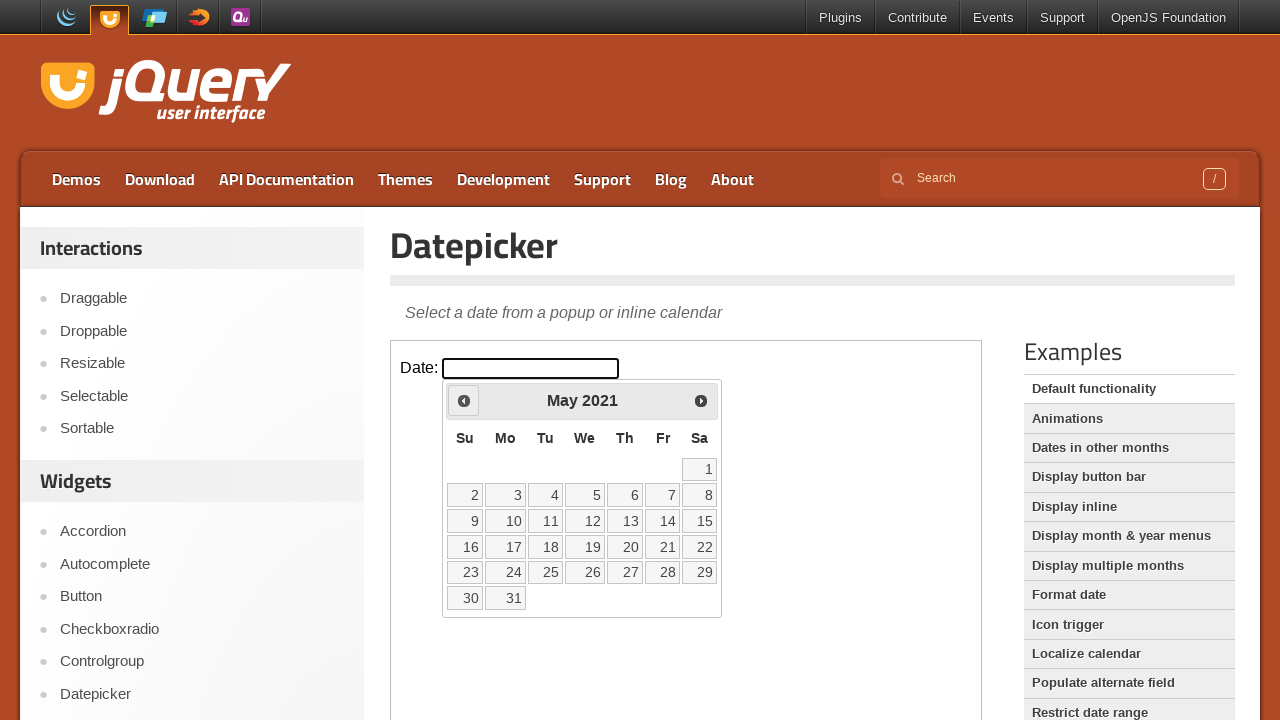

Retrieved current year: 2021
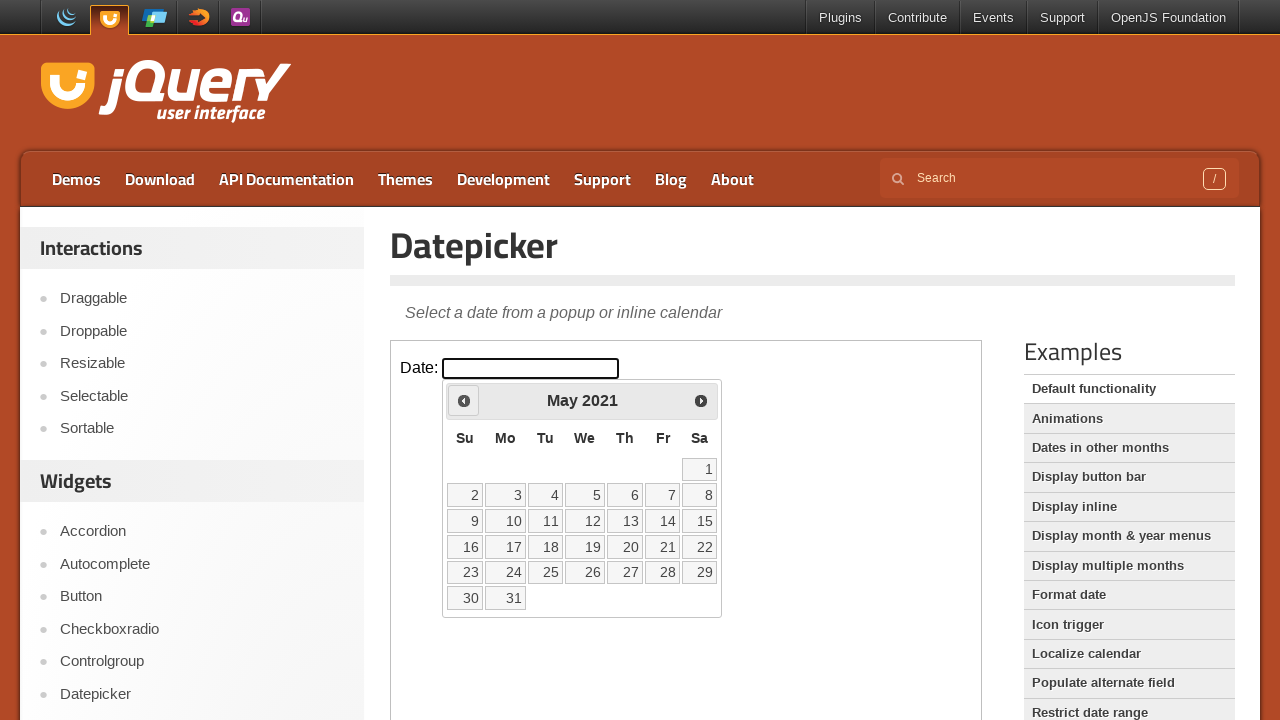

Reached target date May 2021
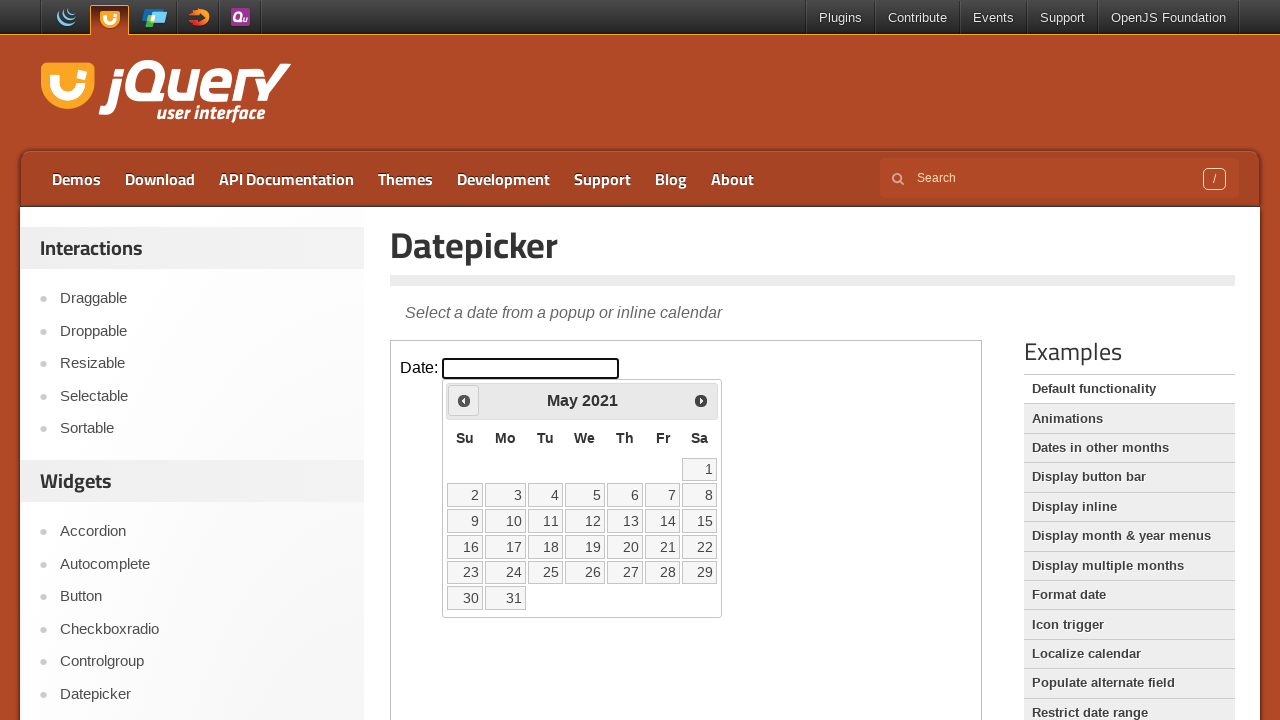

Retrieved all available date elements from the calendar
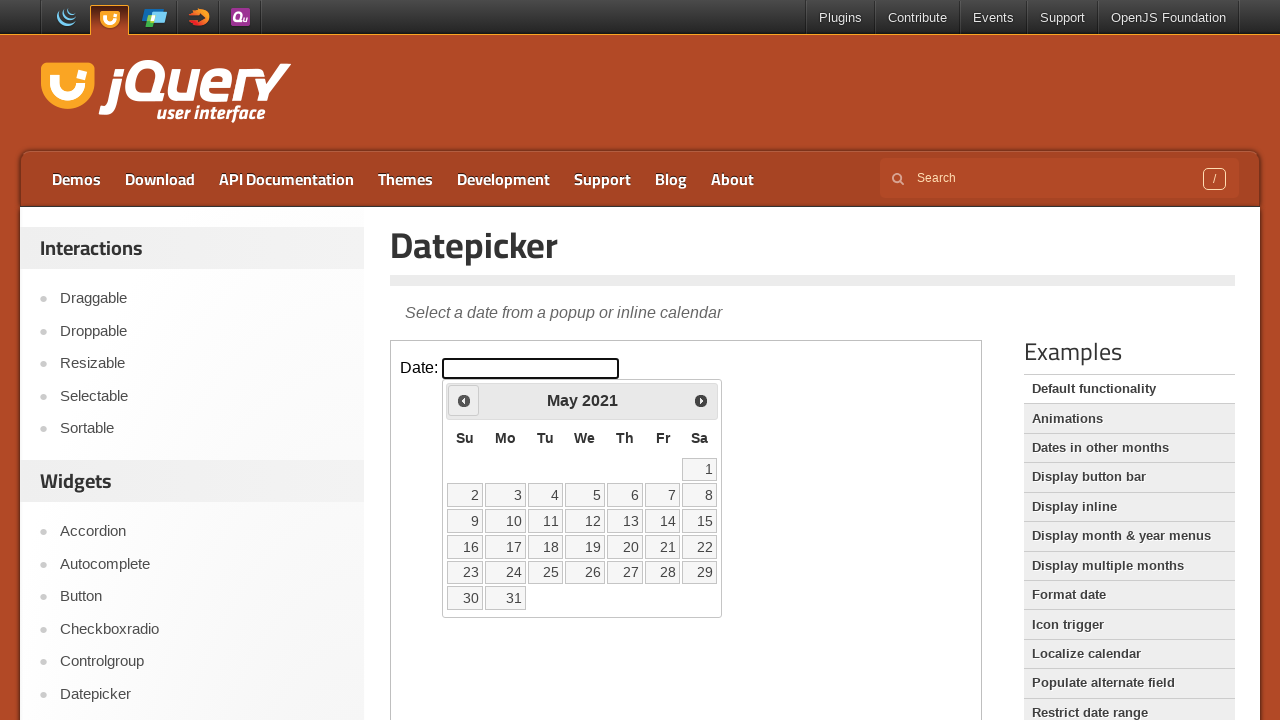

Clicked on date 18 to select it at (545, 547) on iframe >> nth=0 >> internal:control=enter-frame >> table.ui-datepicker-calendar 
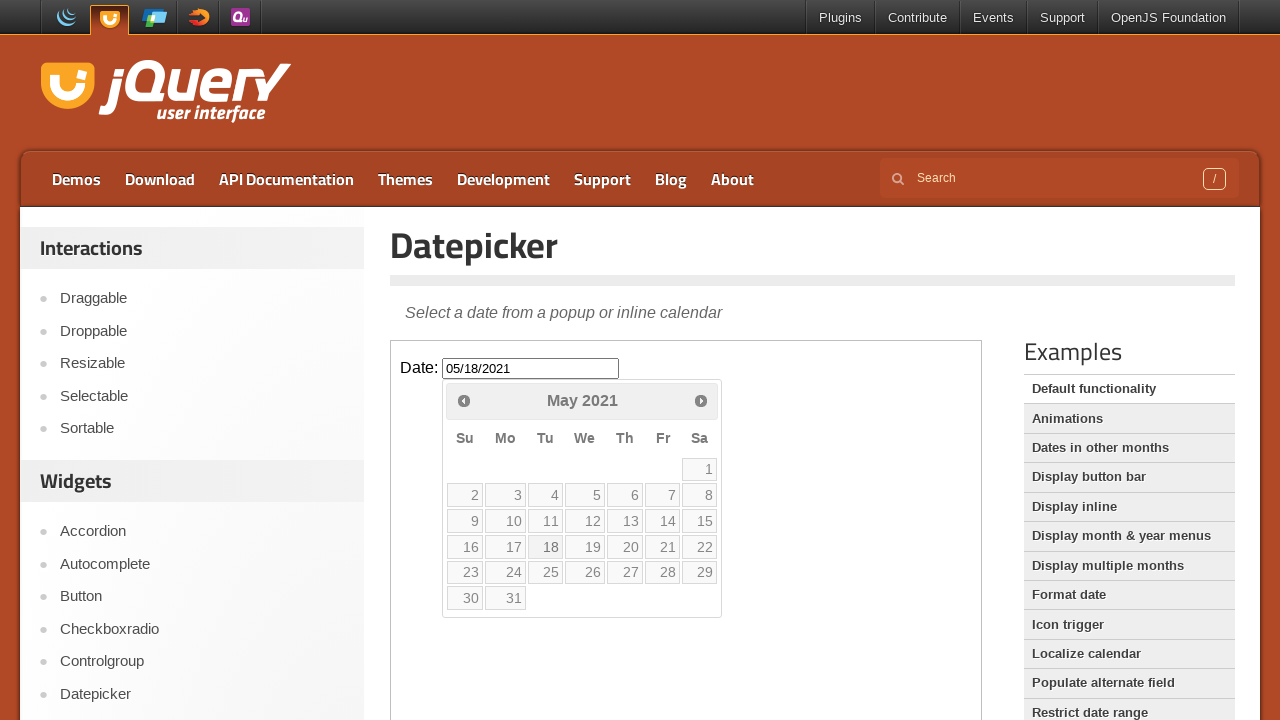

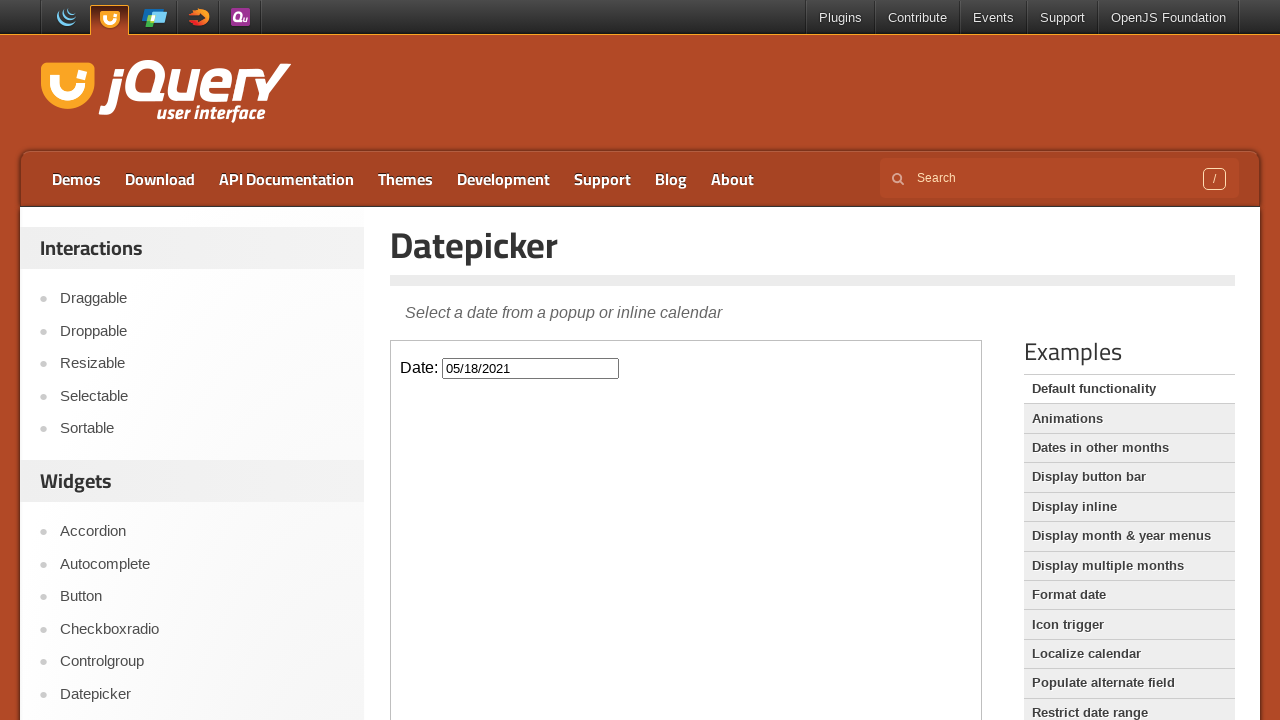